Navigates through a paginated table, clicking through each page and scrolling to view table content

Starting URL: https://leafground.com/table.xhtml

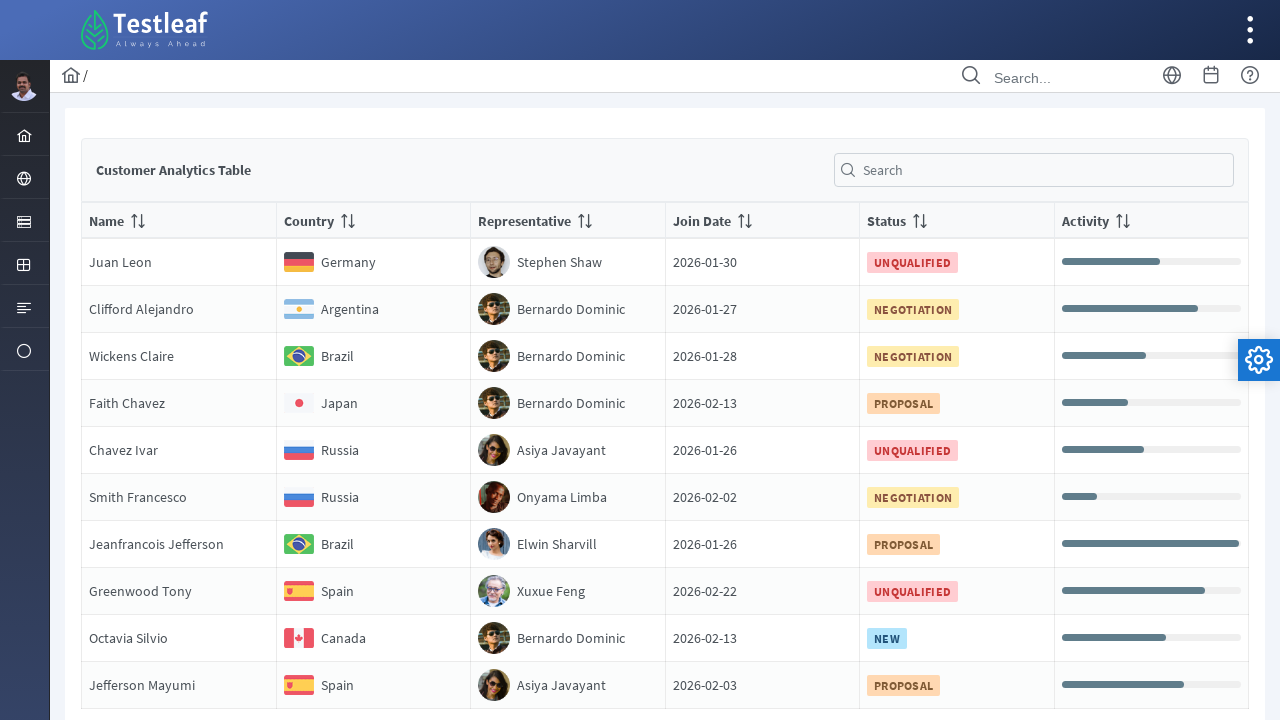

Retrieved all pagination page links
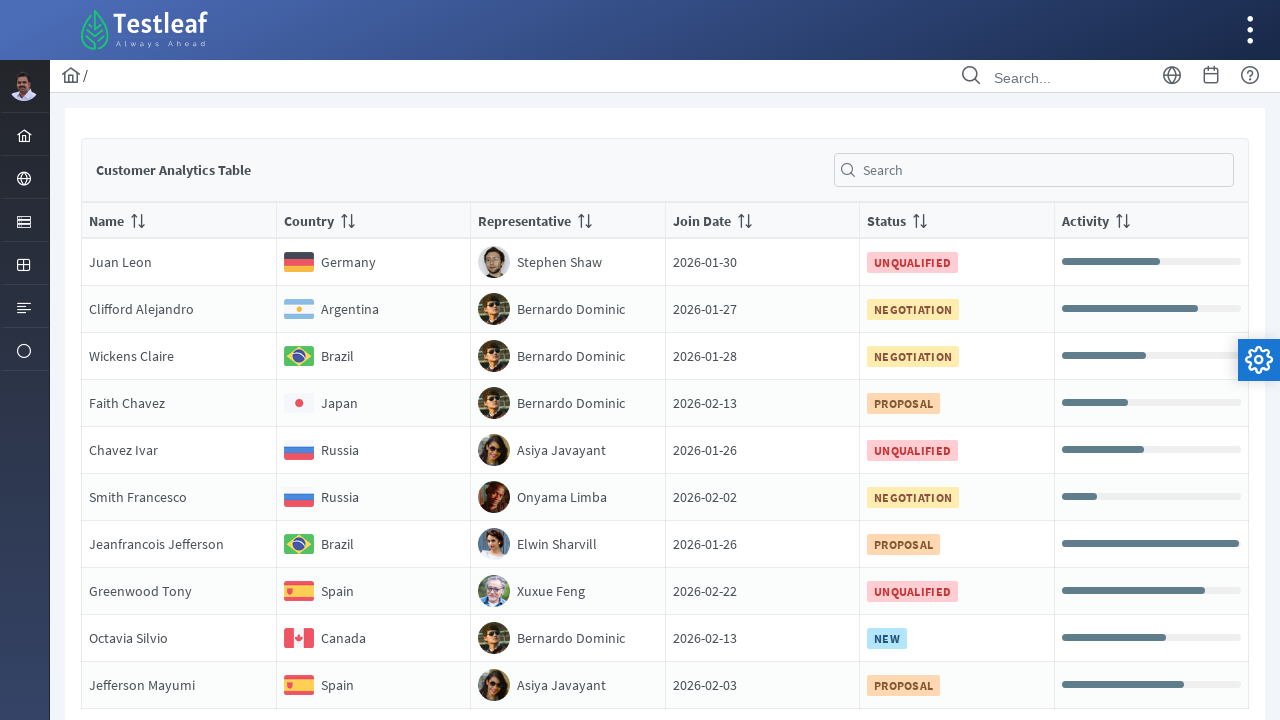

Identified 5 pages in the table pagination
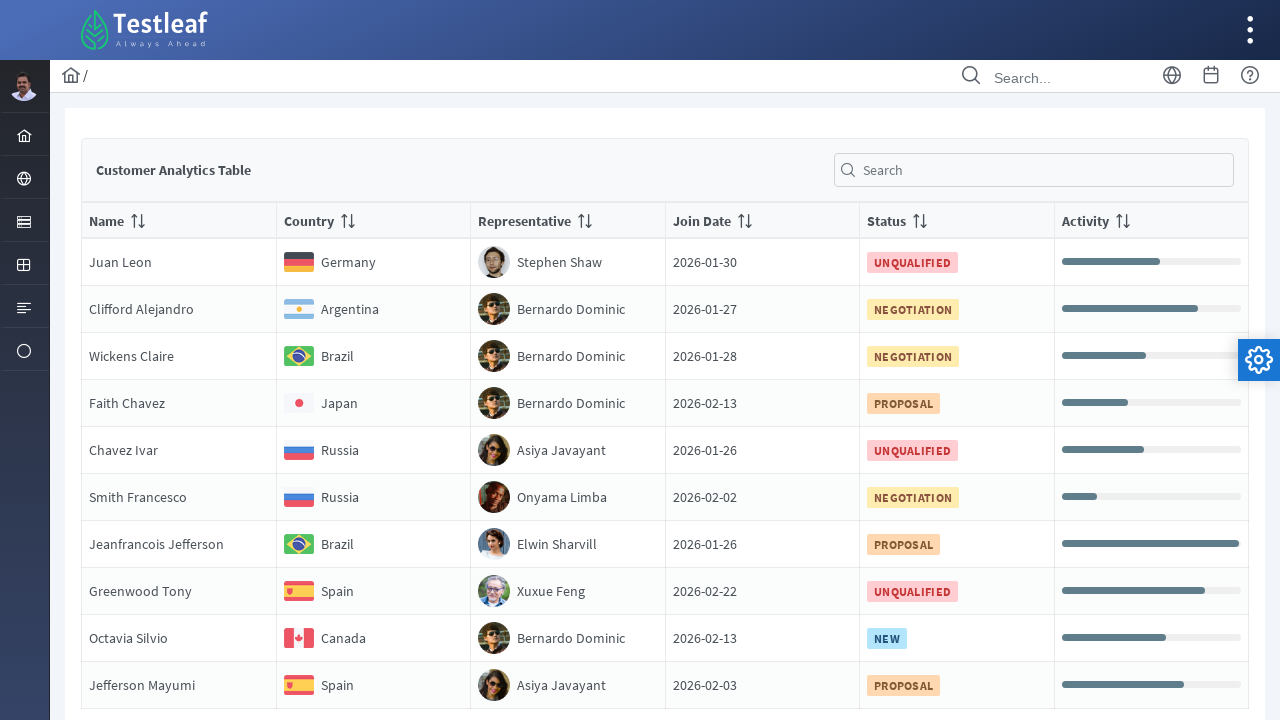

Waited for page 1 to be ready
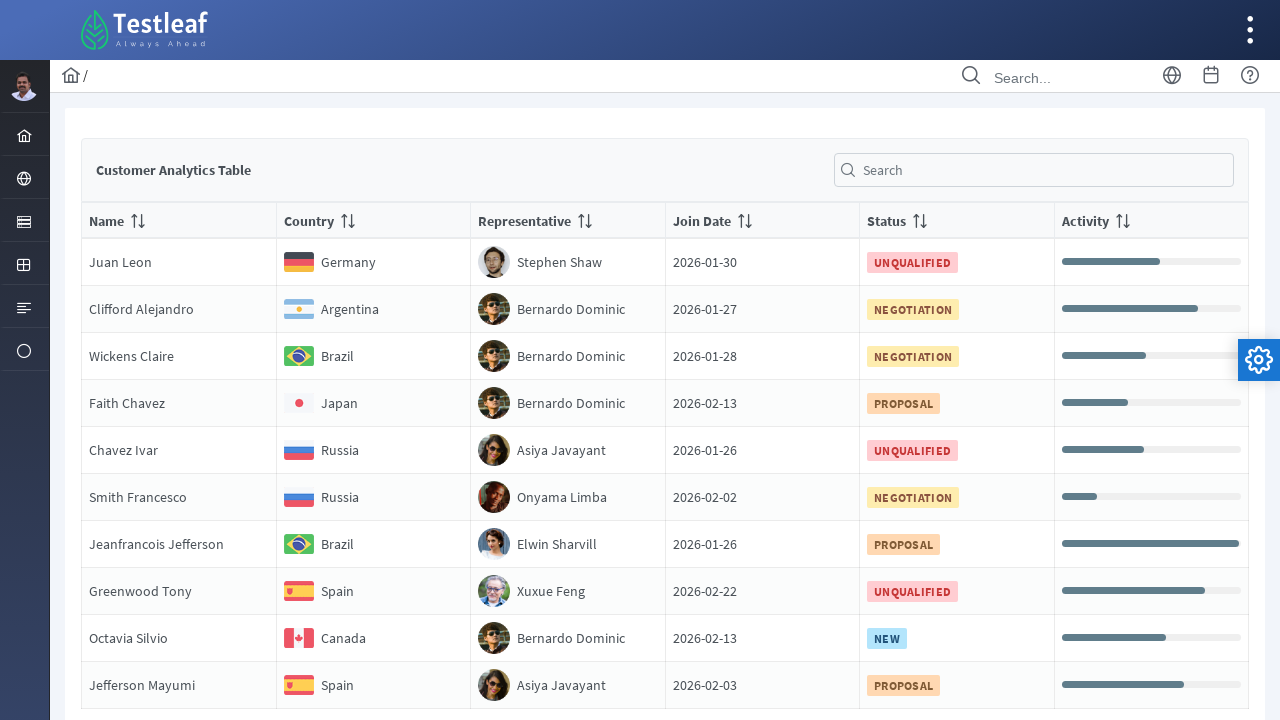

Located pagination link for page 1
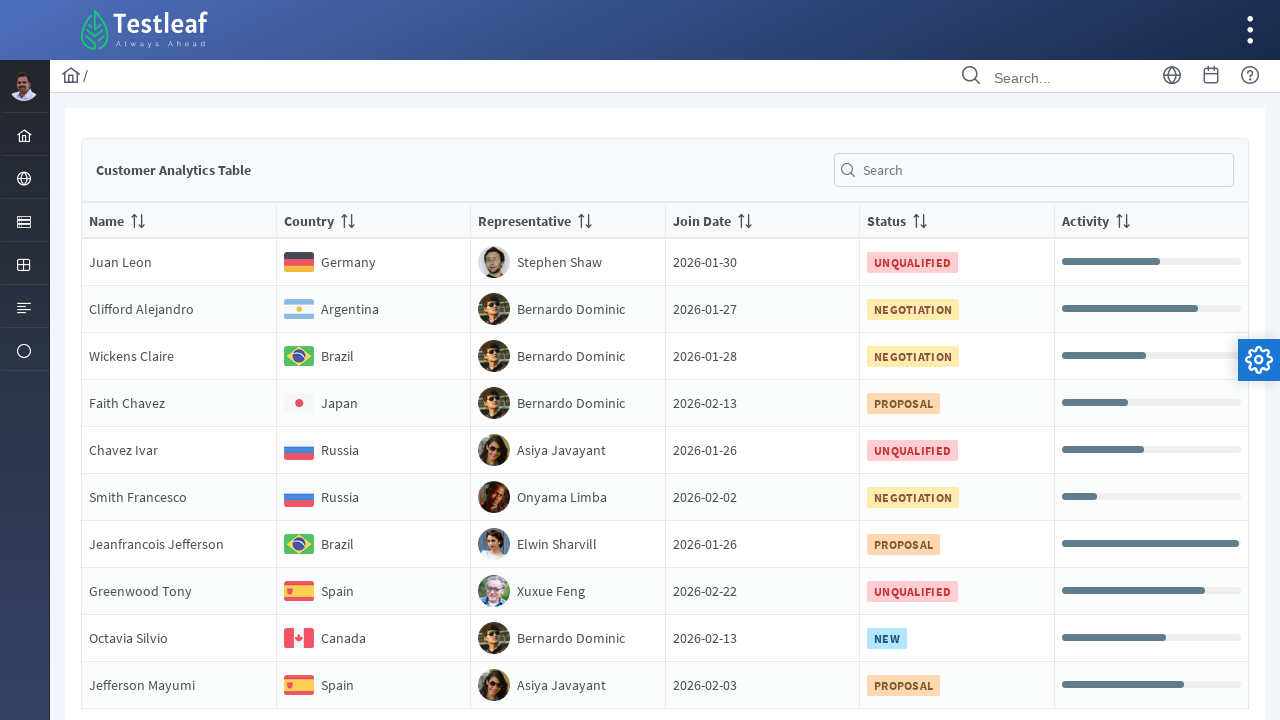

Scrolled pagination link for page 1 into view
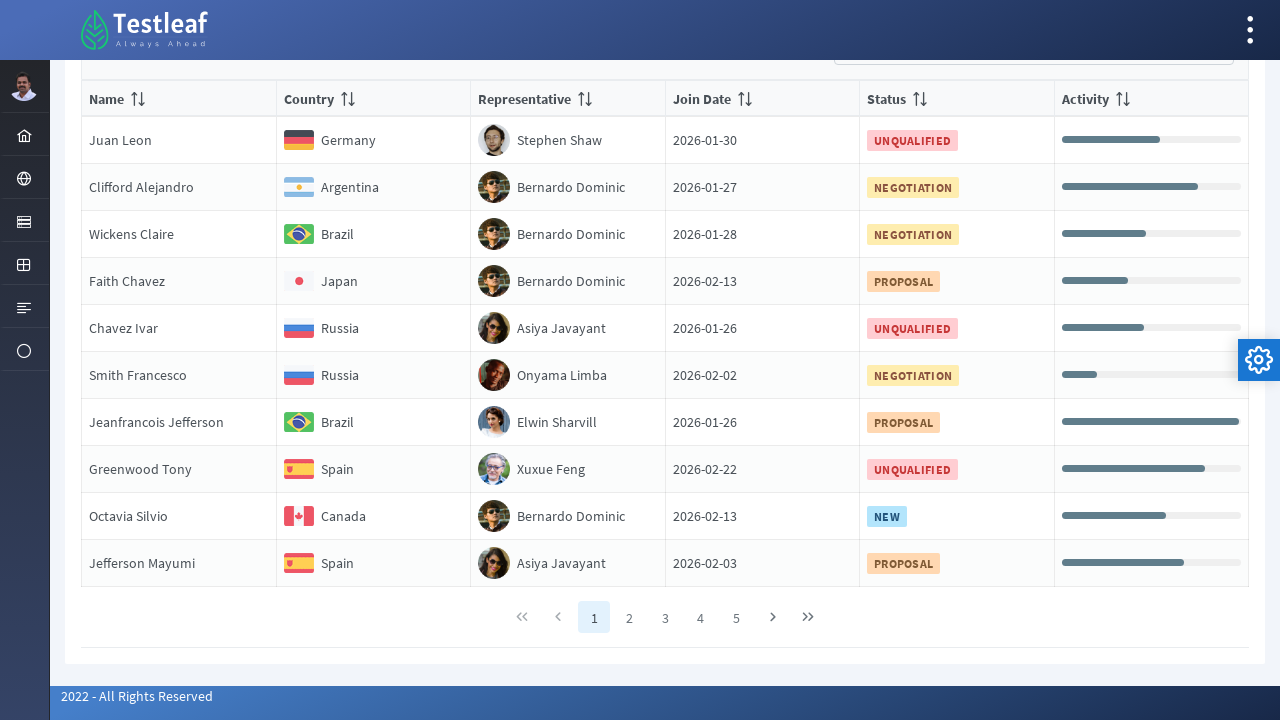

Clicked on page 1 pagination link at (594, 617) on //*[@class='ui-paginator-pages']//a[1]
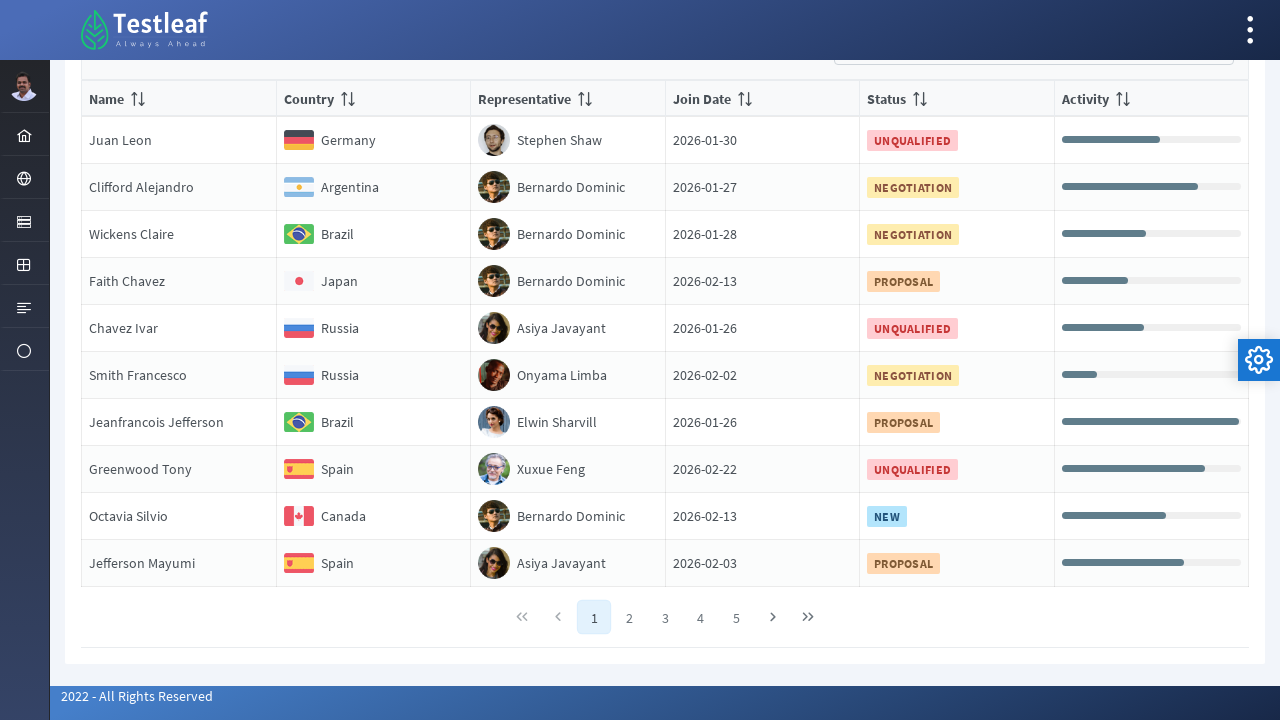

Waited for table content on page 1 to load
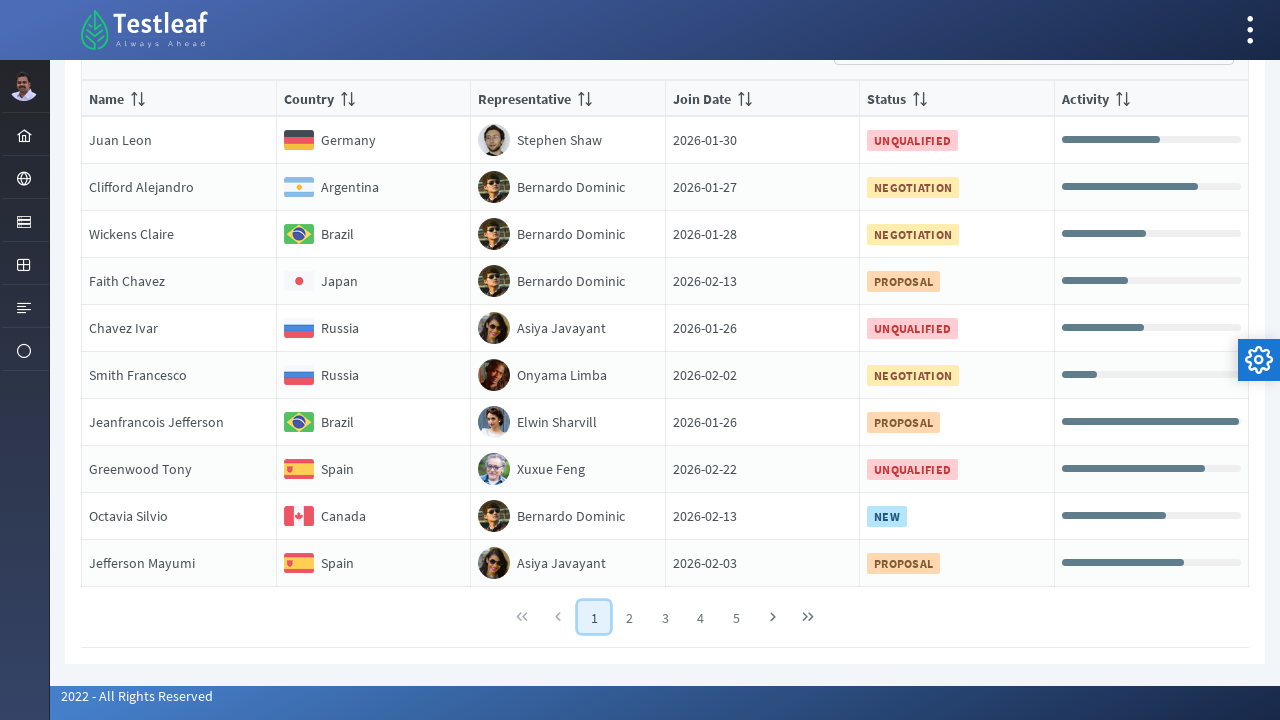

Table rows loaded and ready for inspection
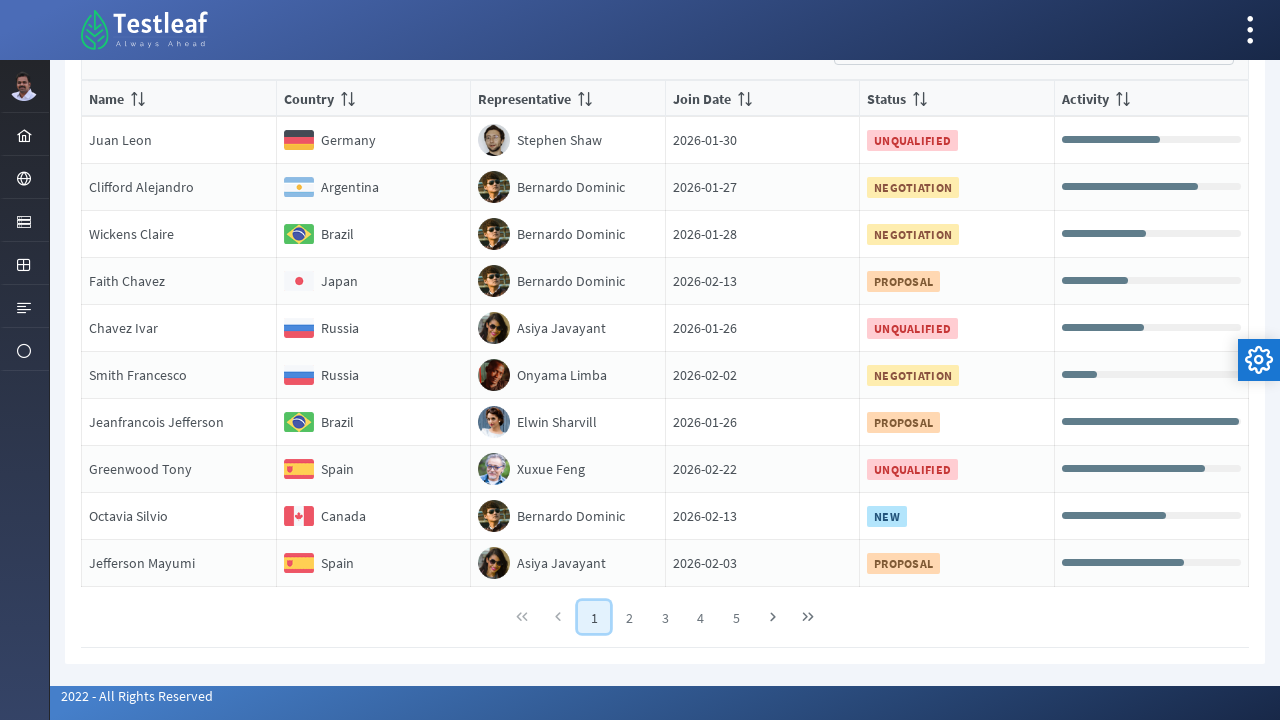

Retrieved 10 rows from current page
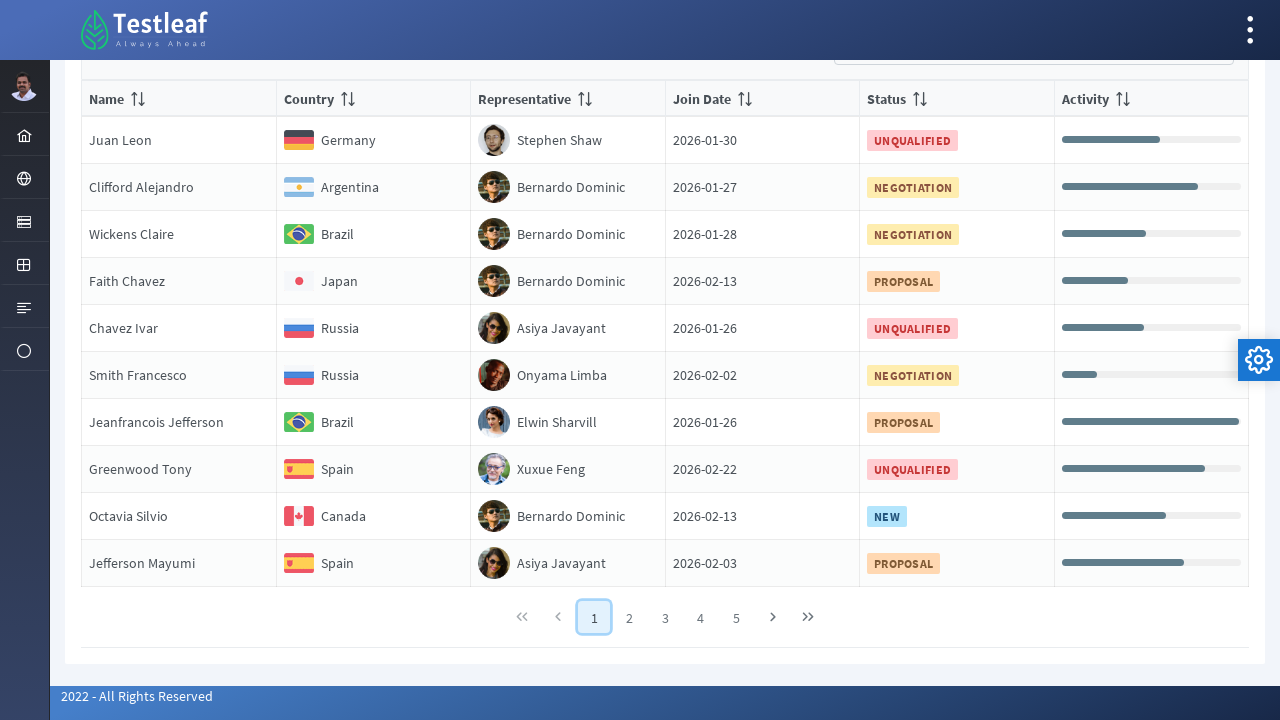

Located country element in row 1 of page 1
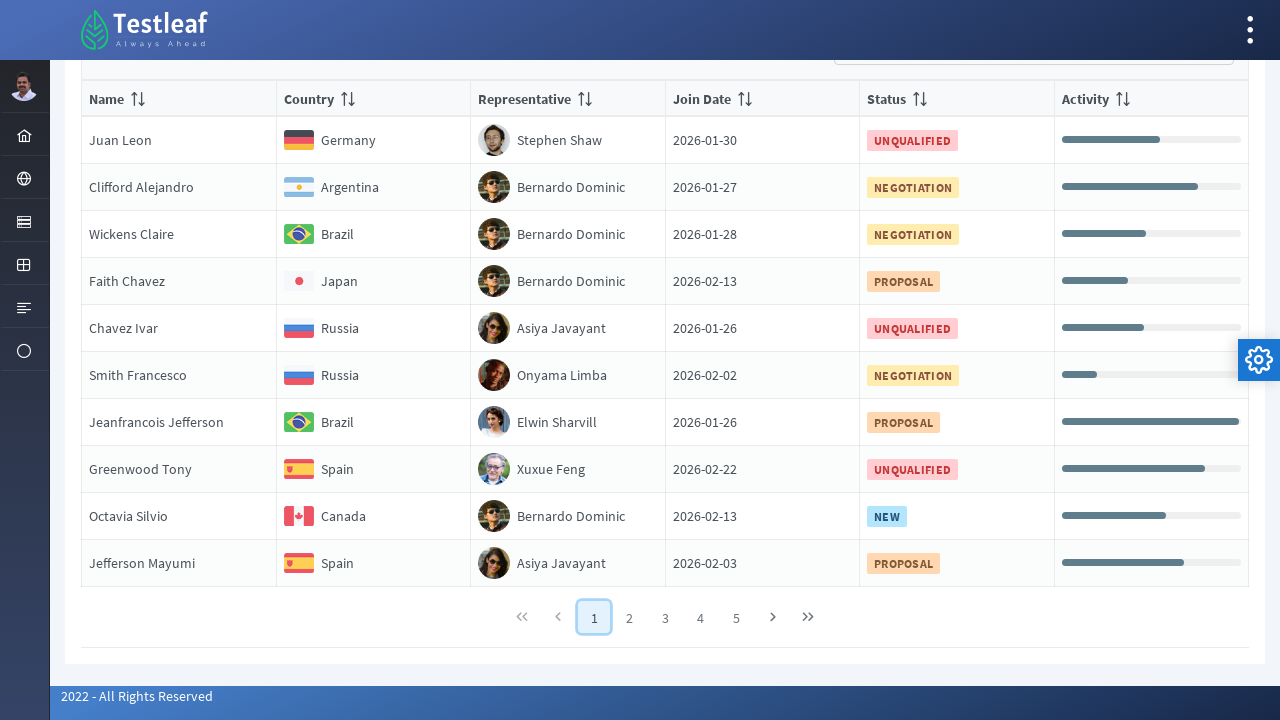

Retrieved country text 'Germany' from row 1
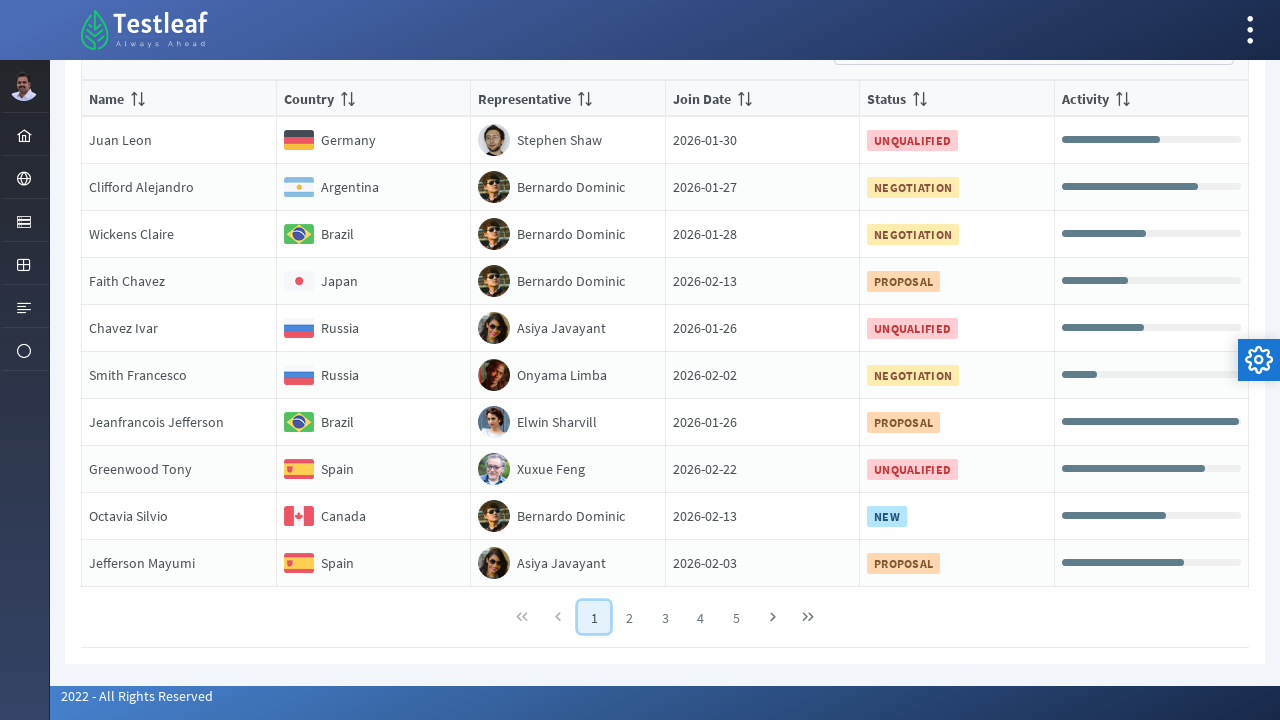

Located country element in row 2 of page 1
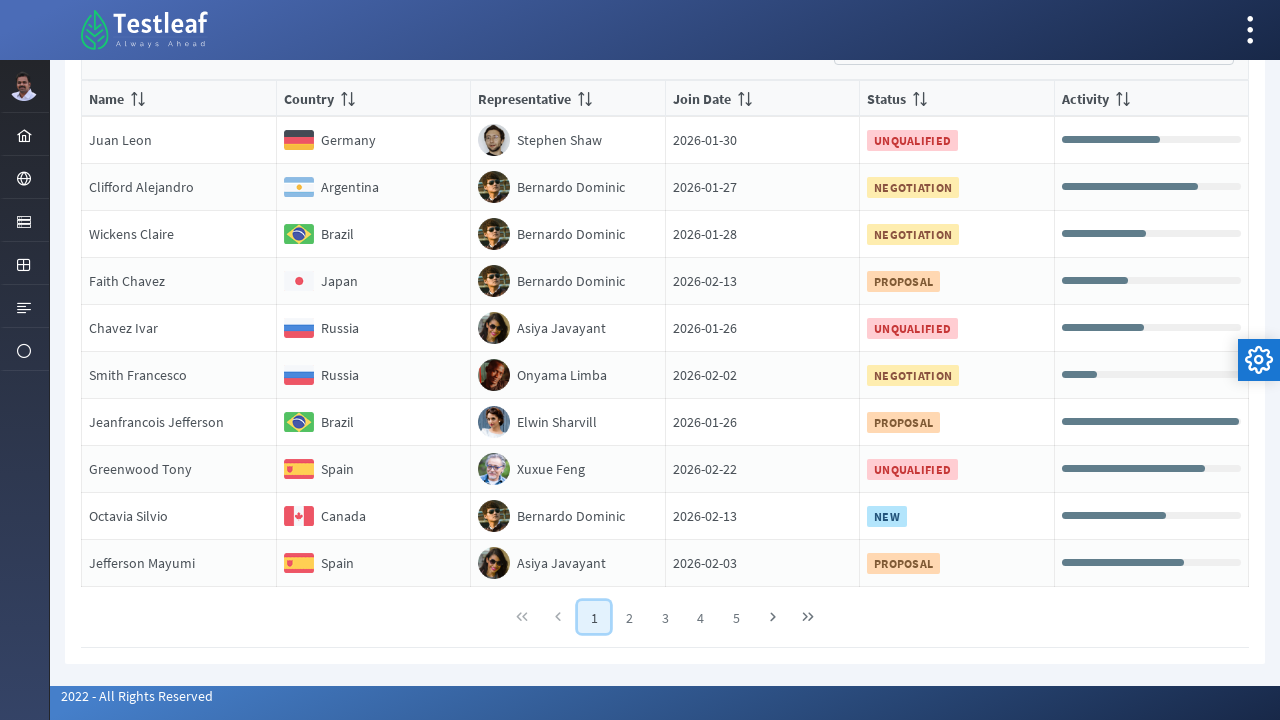

Retrieved country text 'Argentina' from row 2
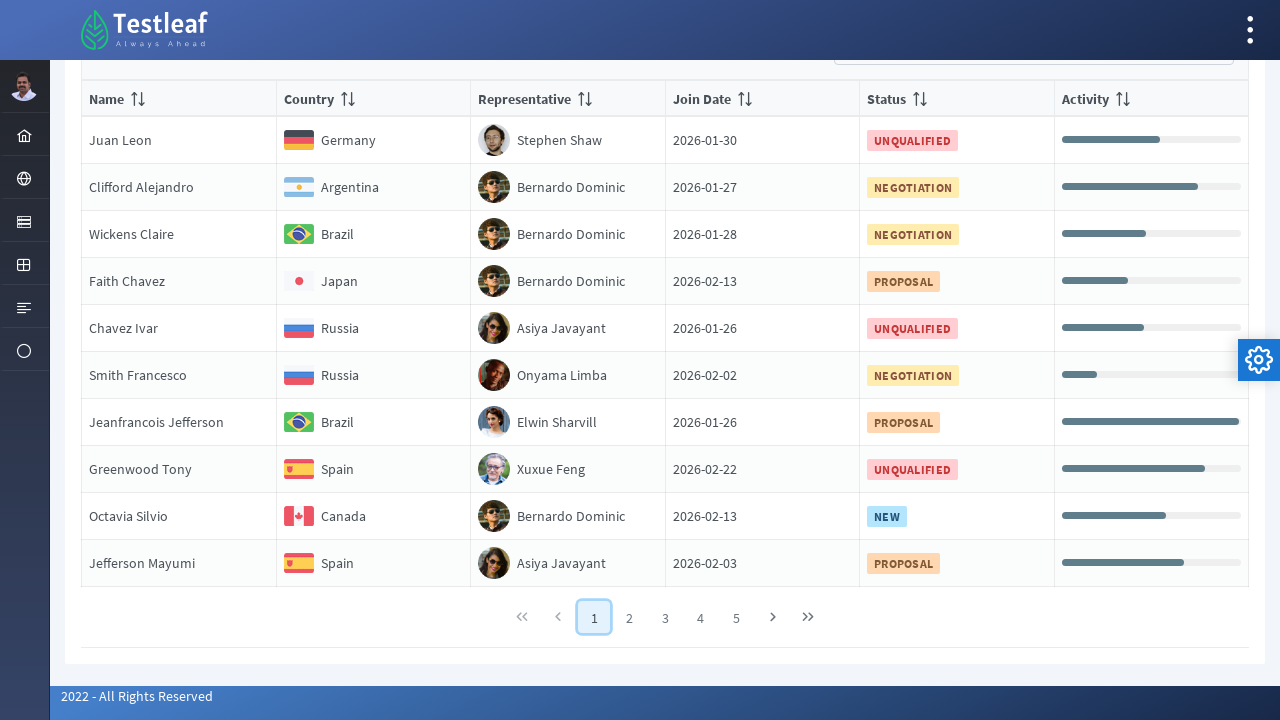

Located country element in row 3 of page 1
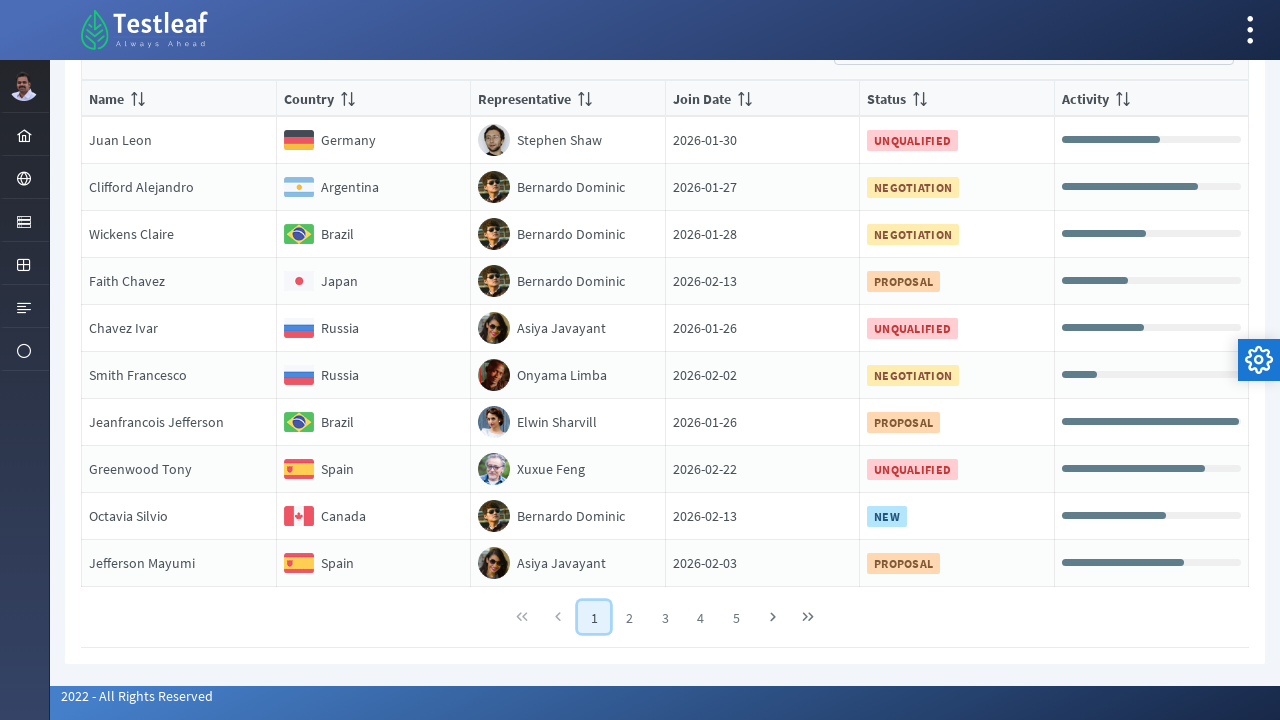

Retrieved country text 'Brazil' from row 3
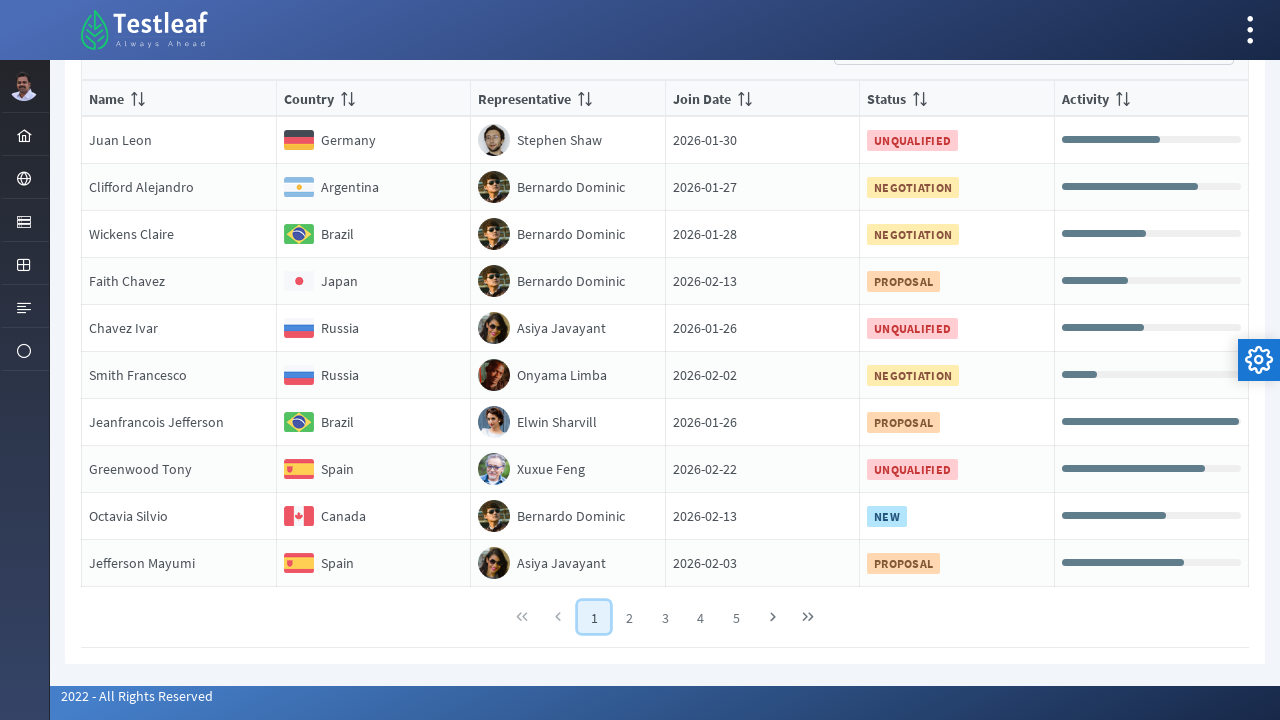

Found matching country 'Brazil' in table
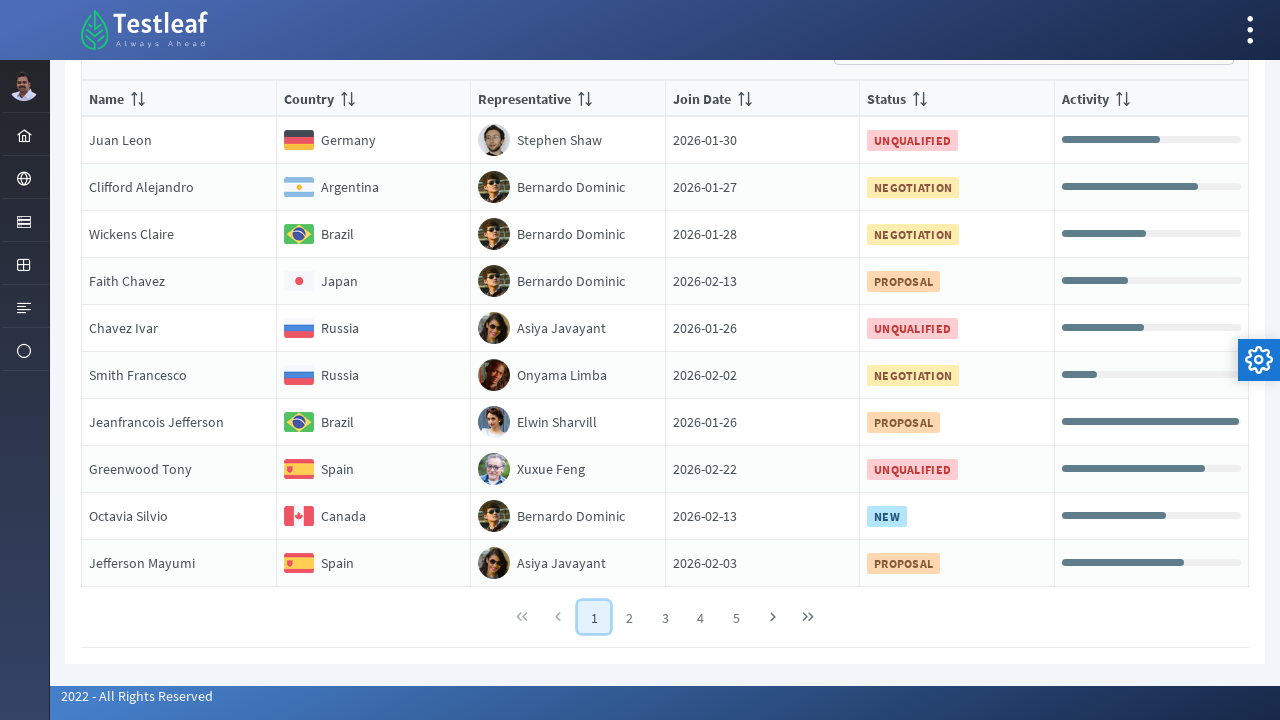

Retrieved name value: 'Wickens Claire'
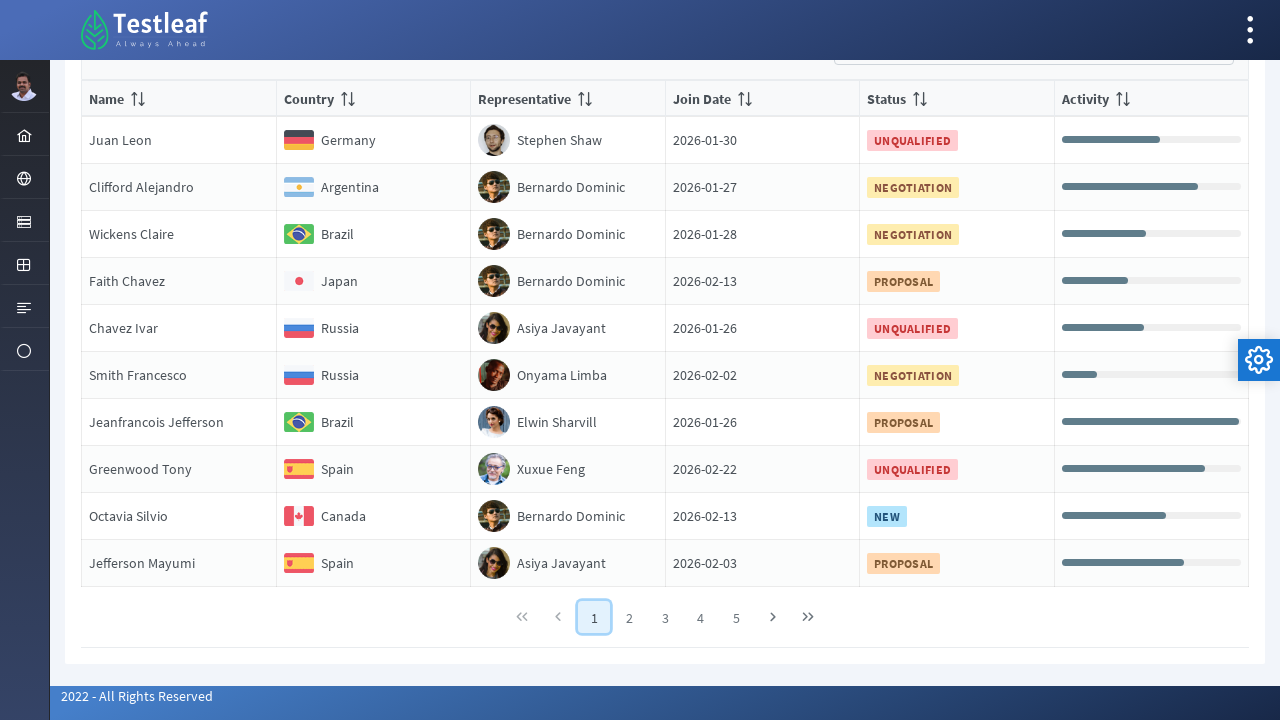

Retrieved representative value: 'Bernardo Dominic'
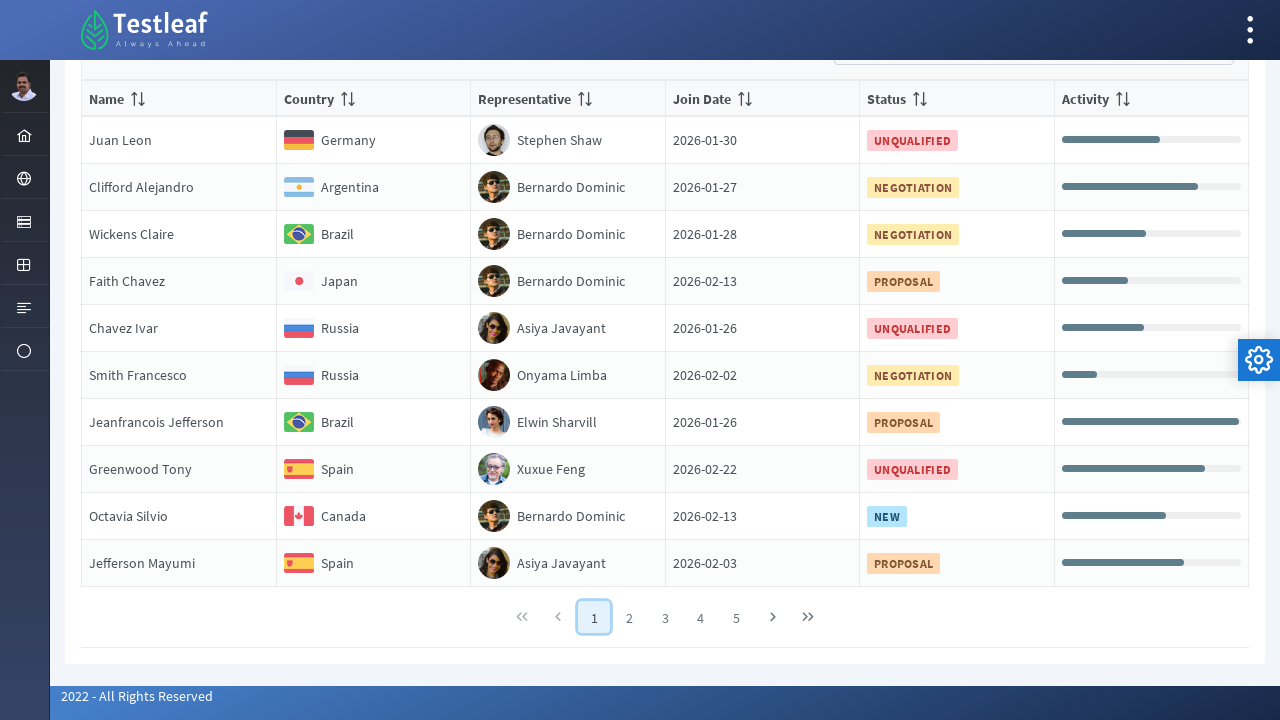

Retrieved date value: '2026-01-28'
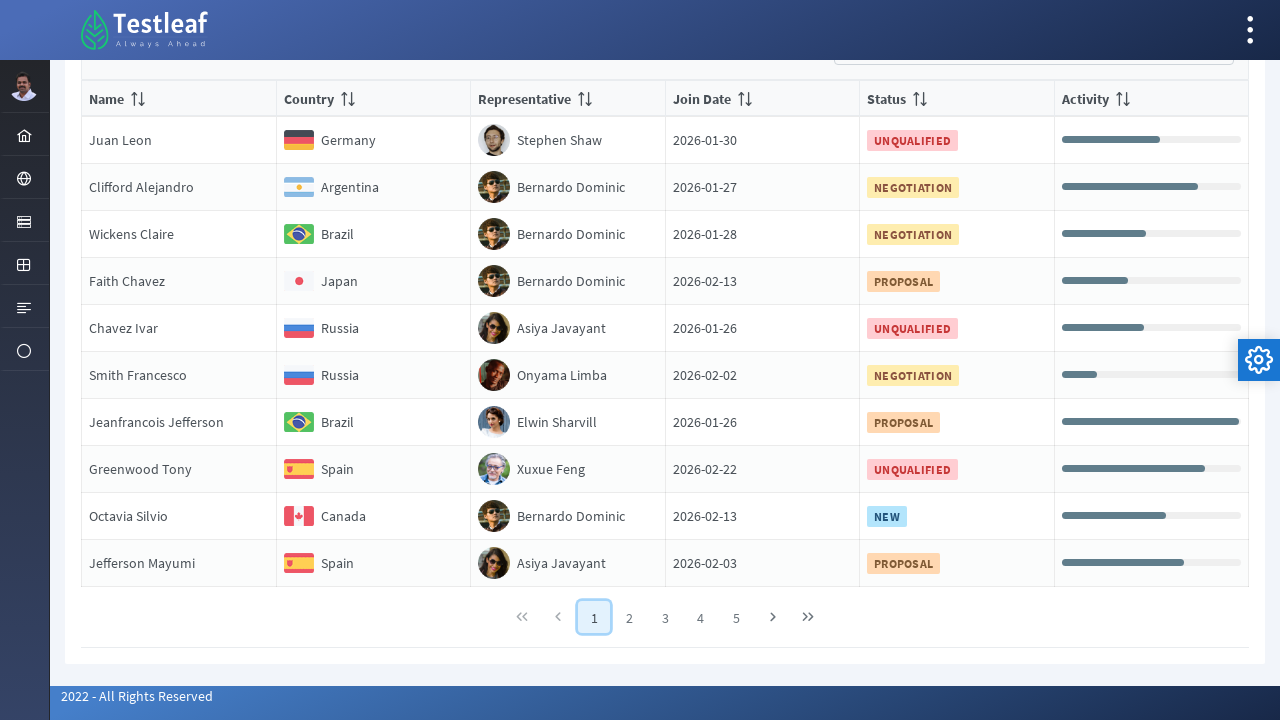

Retrieved status value: 'NEGOTIATION'
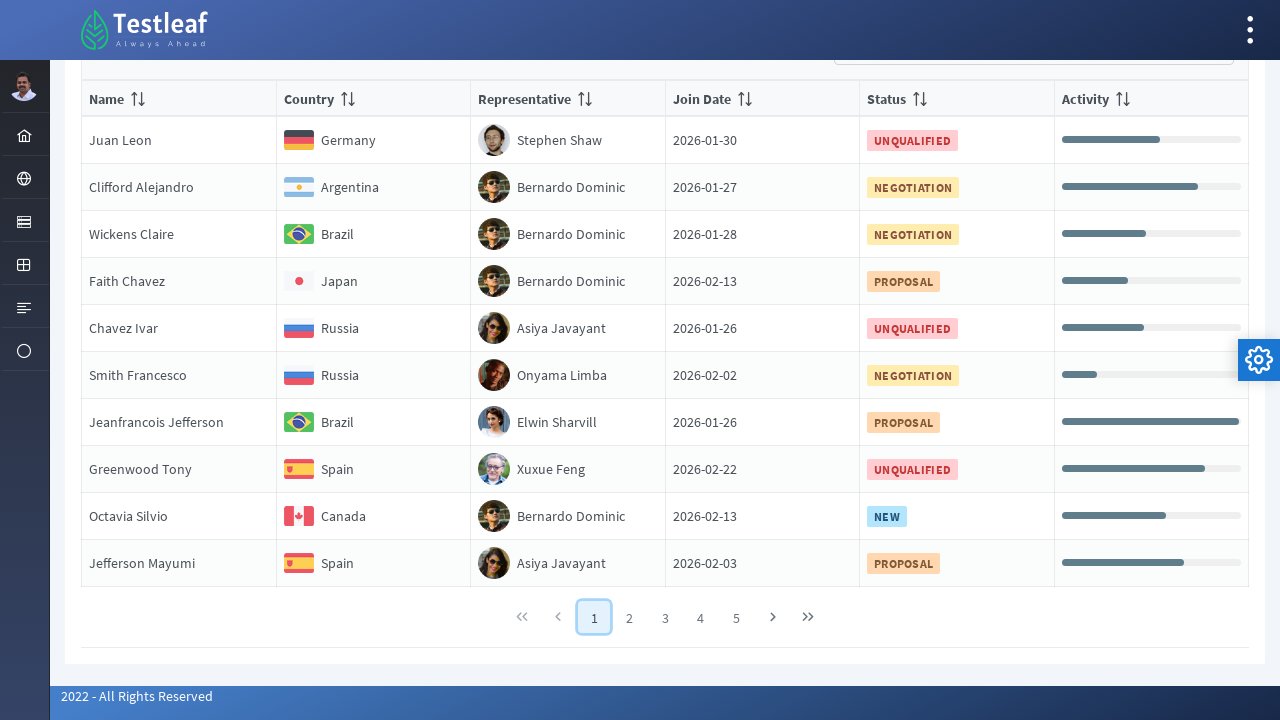

Located country element in row 4 of page 1
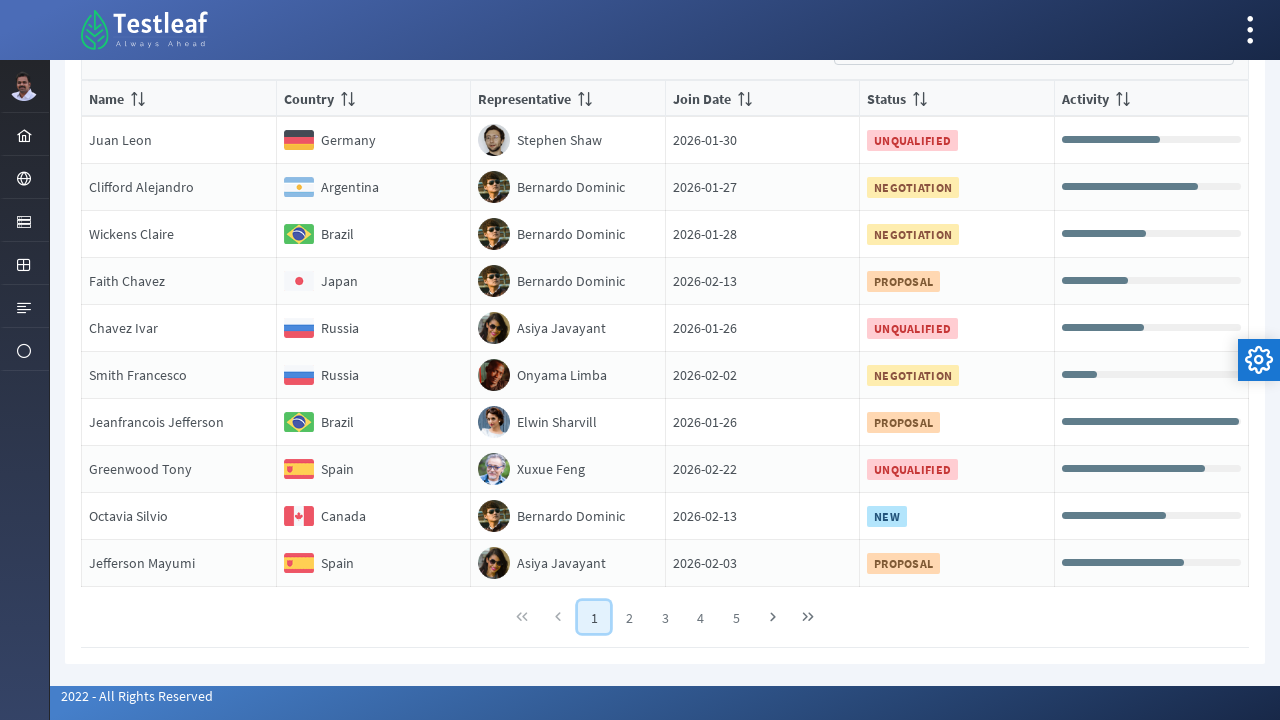

Retrieved country text 'Japan' from row 4
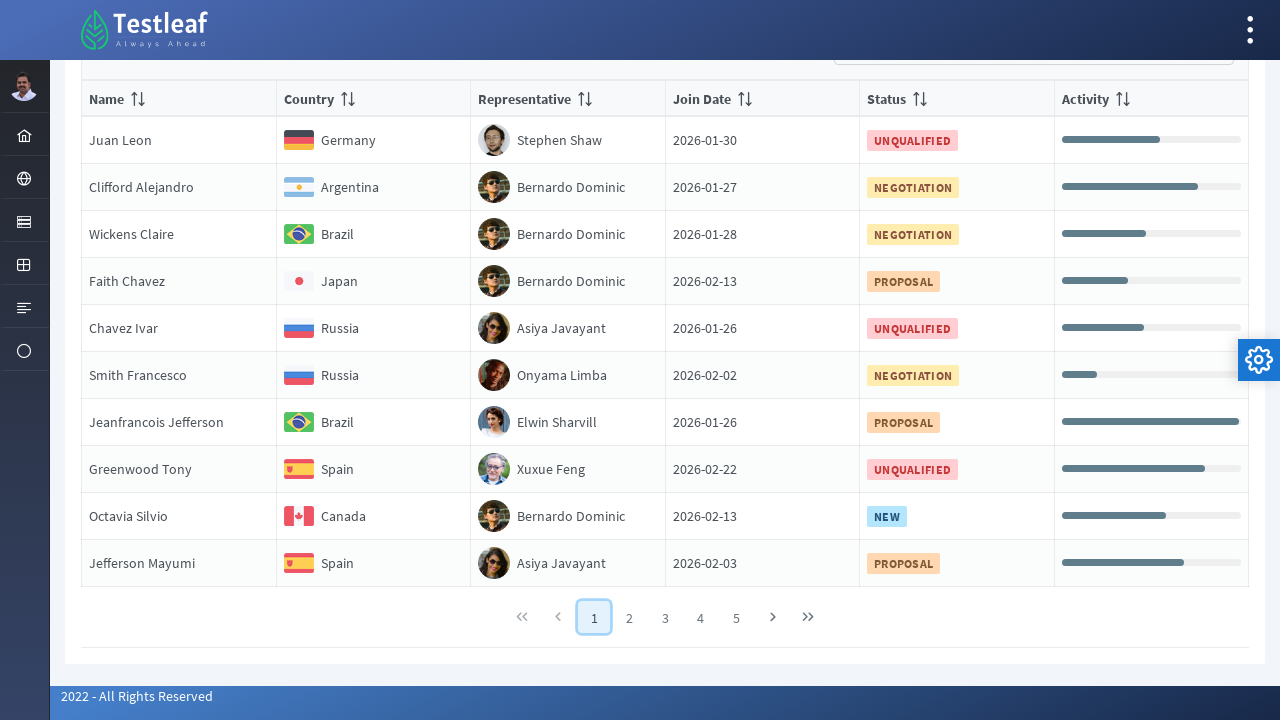

Located country element in row 5 of page 1
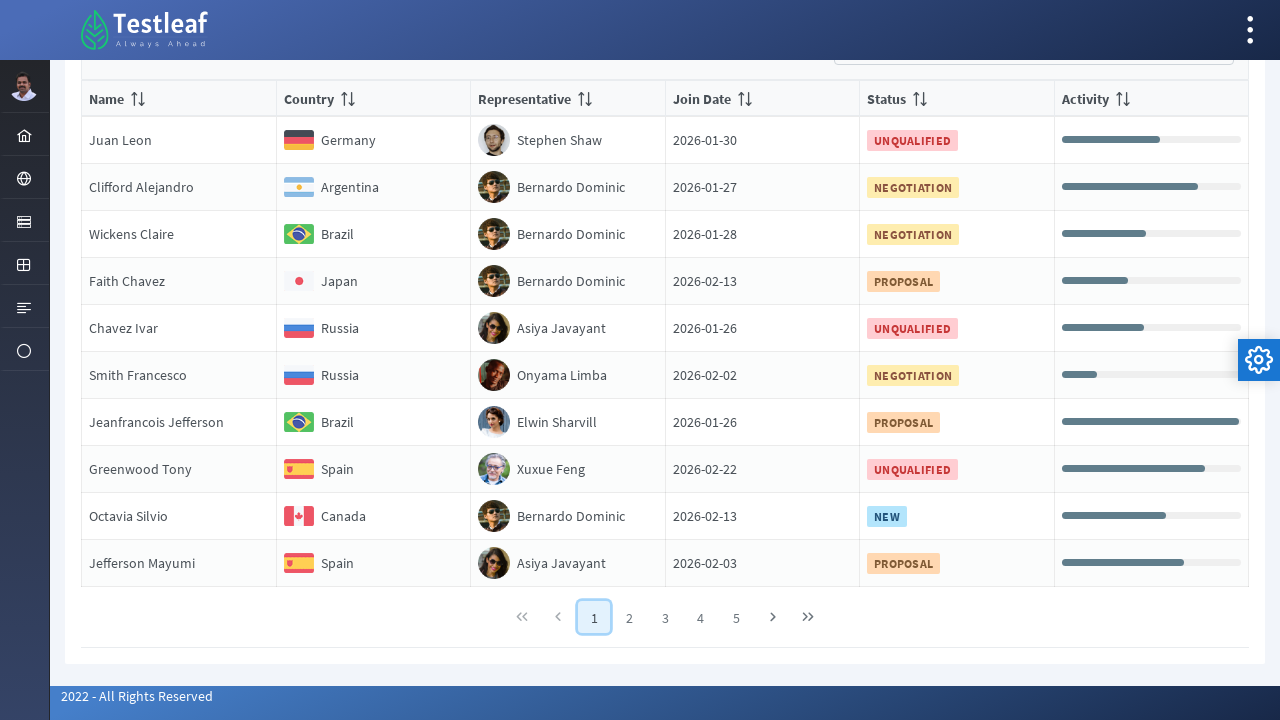

Retrieved country text 'Russia' from row 5
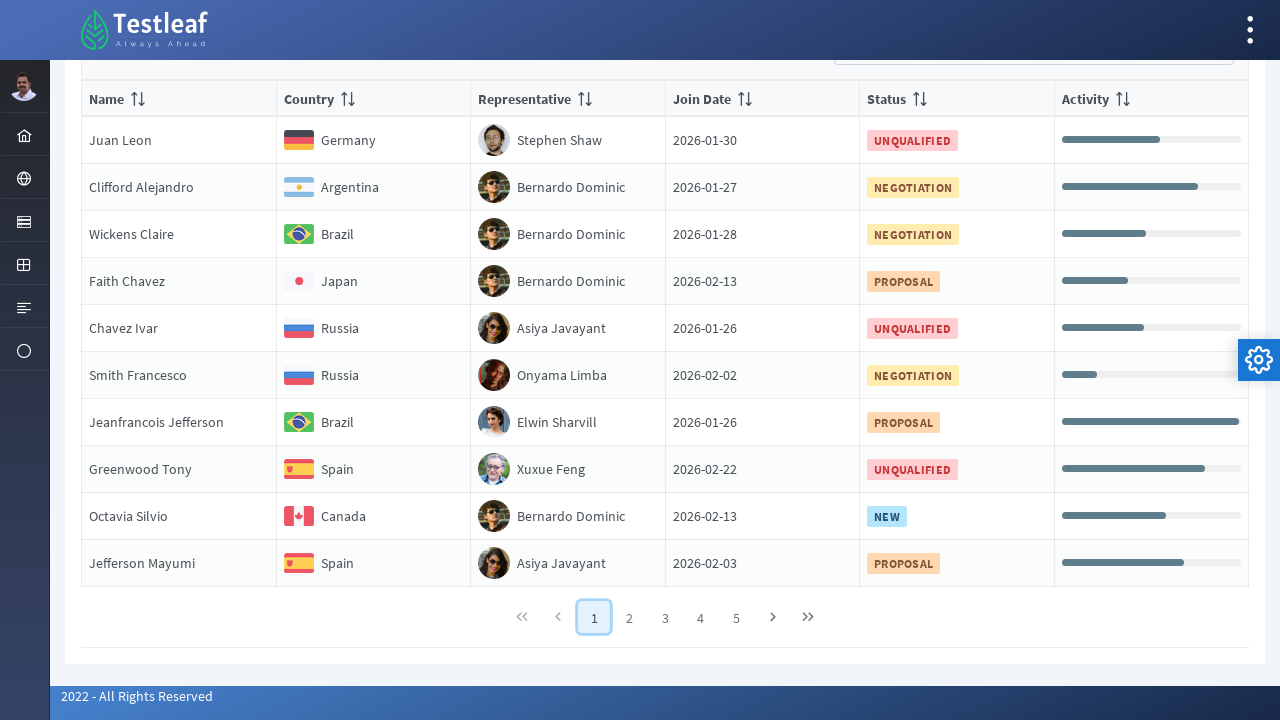

Located country element in row 6 of page 1
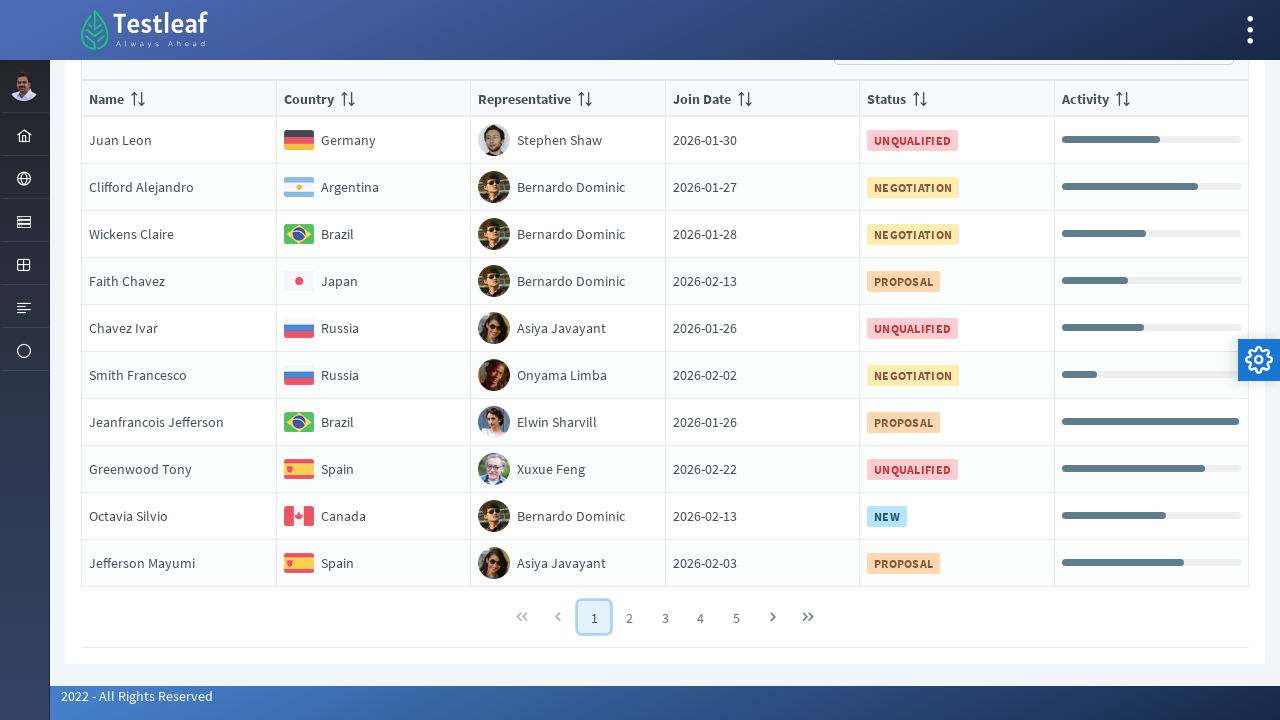

Retrieved country text 'Russia' from row 6
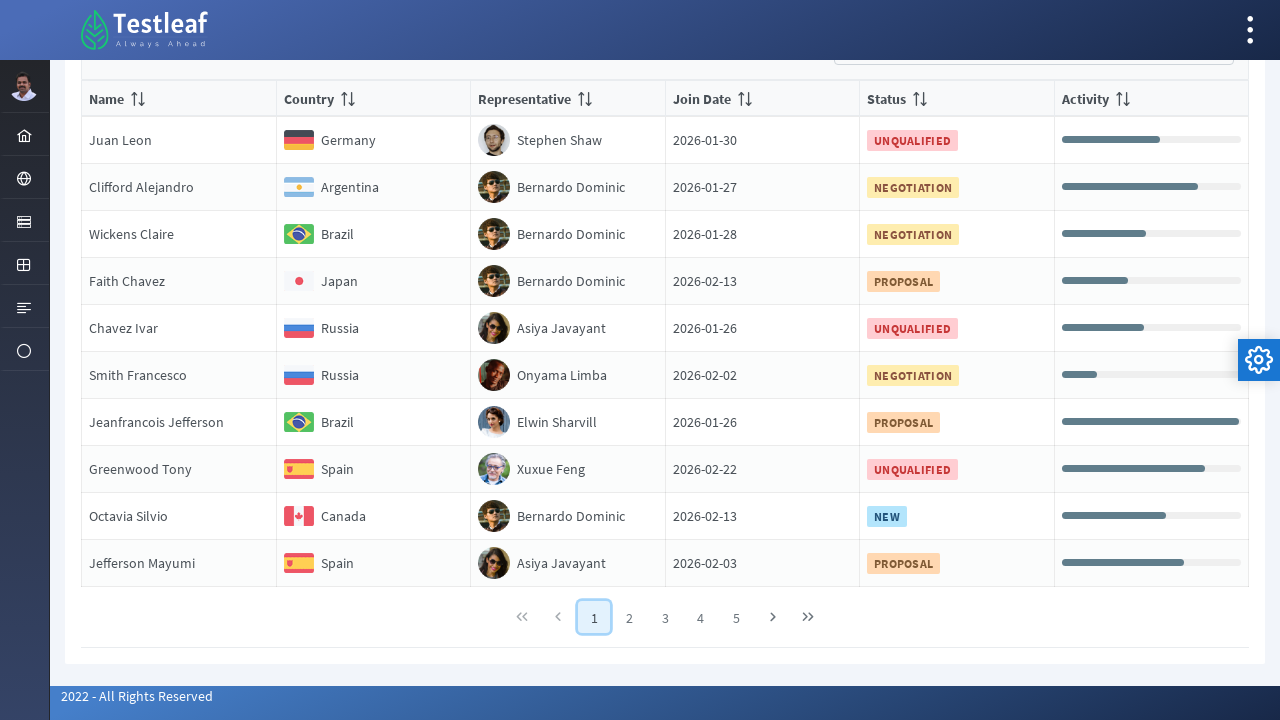

Located country element in row 7 of page 1
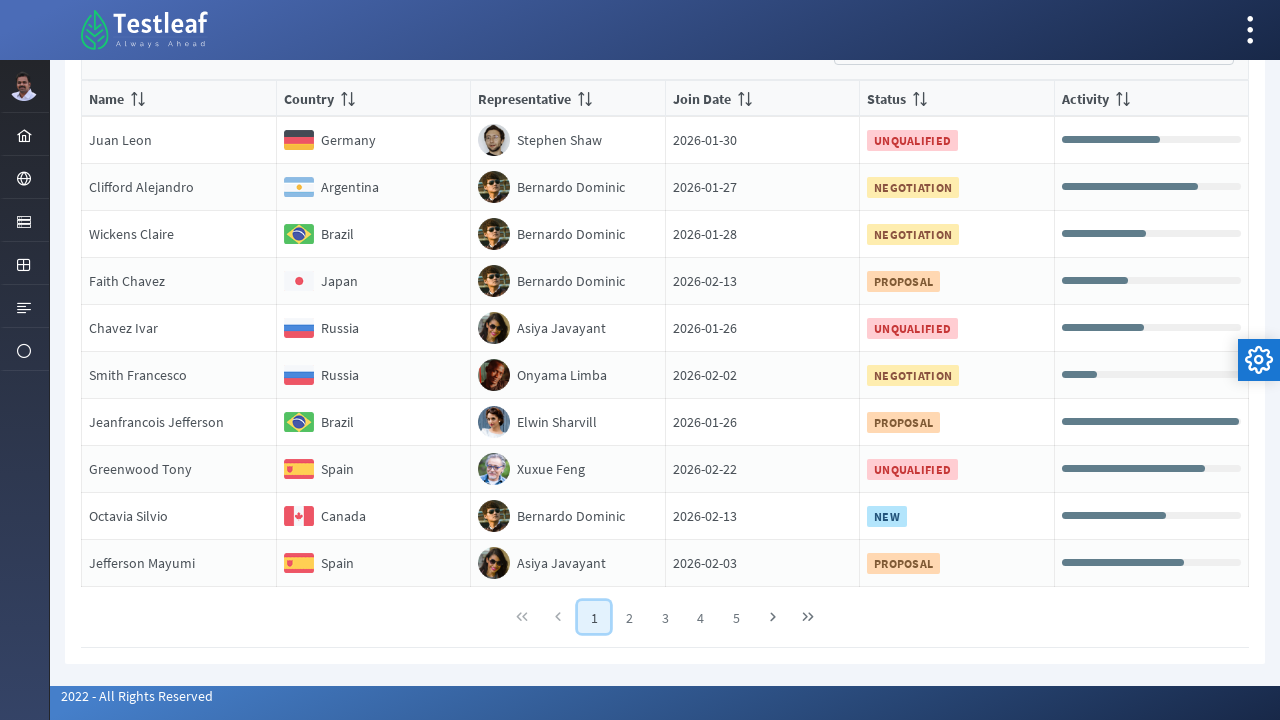

Retrieved country text 'Brazil' from row 7
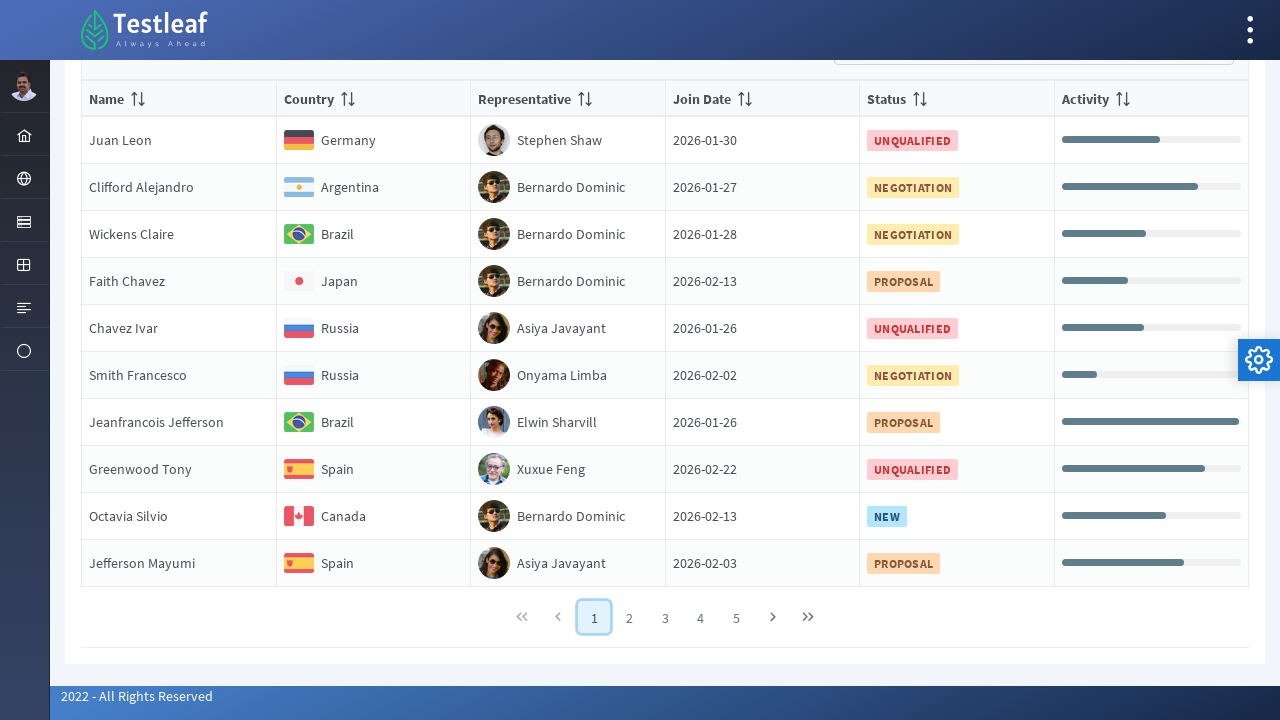

Found matching country 'Brazil' in table
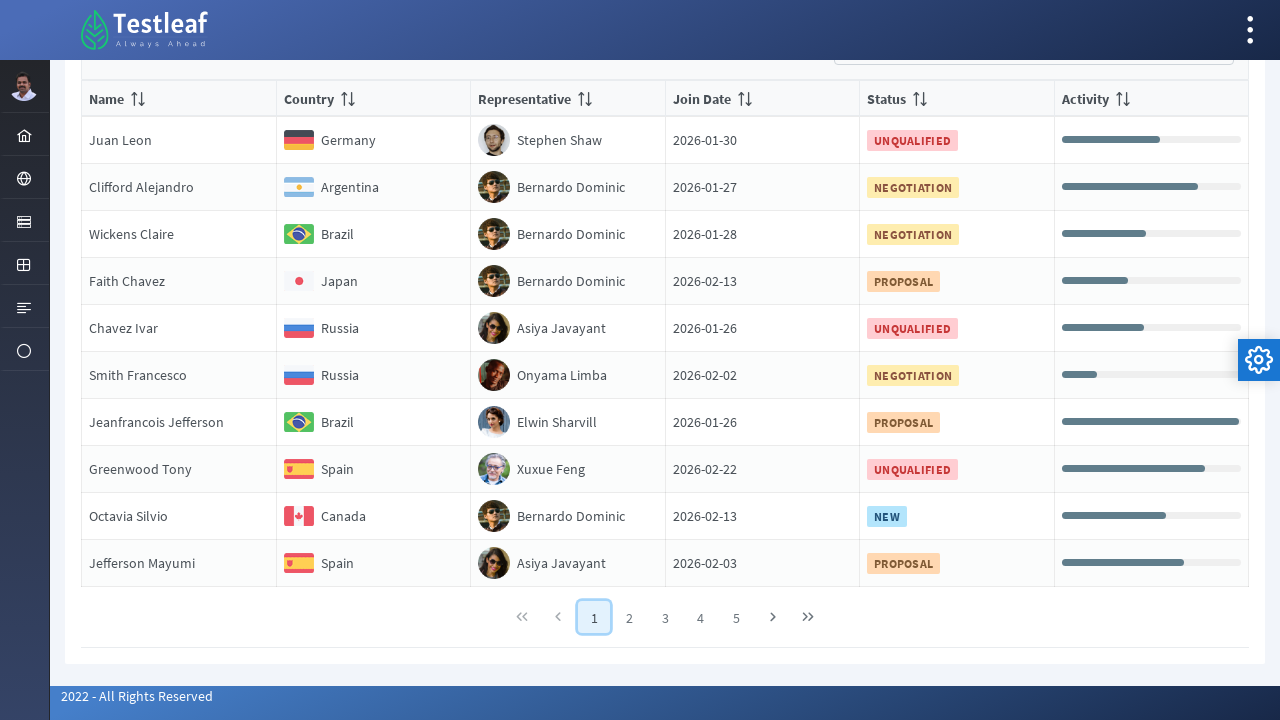

Retrieved name value: 'Jeanfrancois Jefferson'
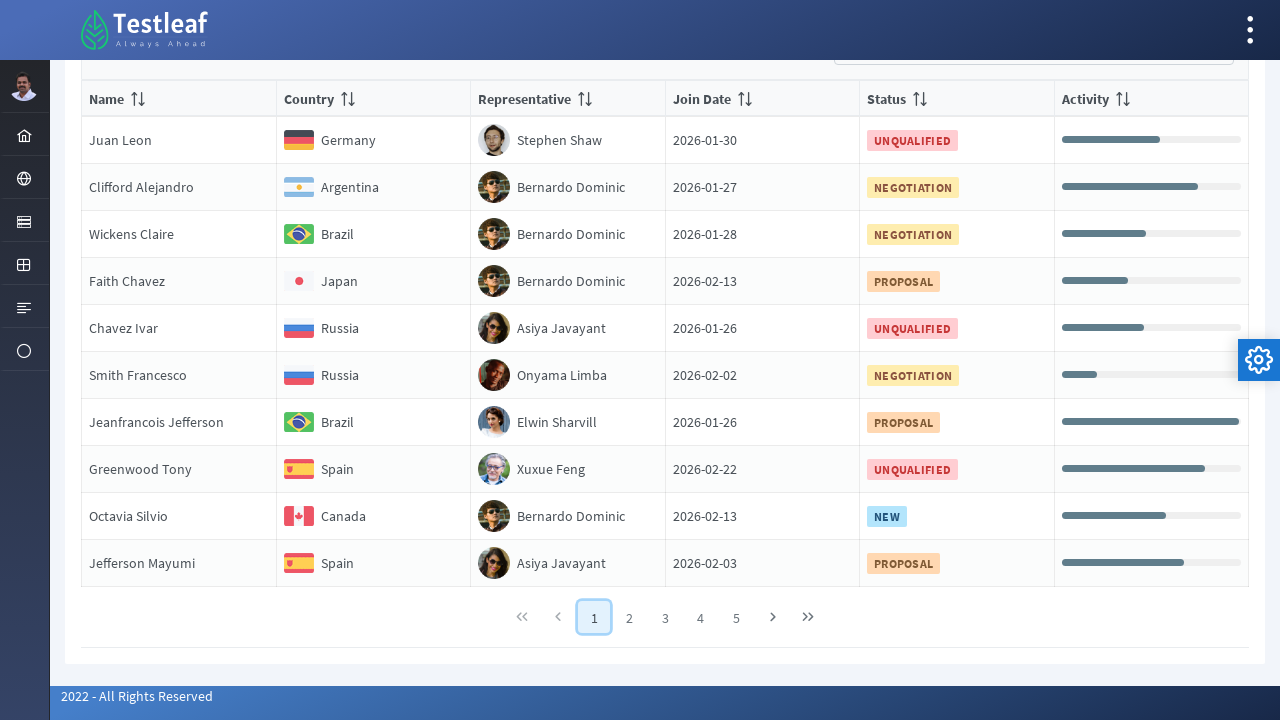

Retrieved representative value: 'Elwin Sharvill'
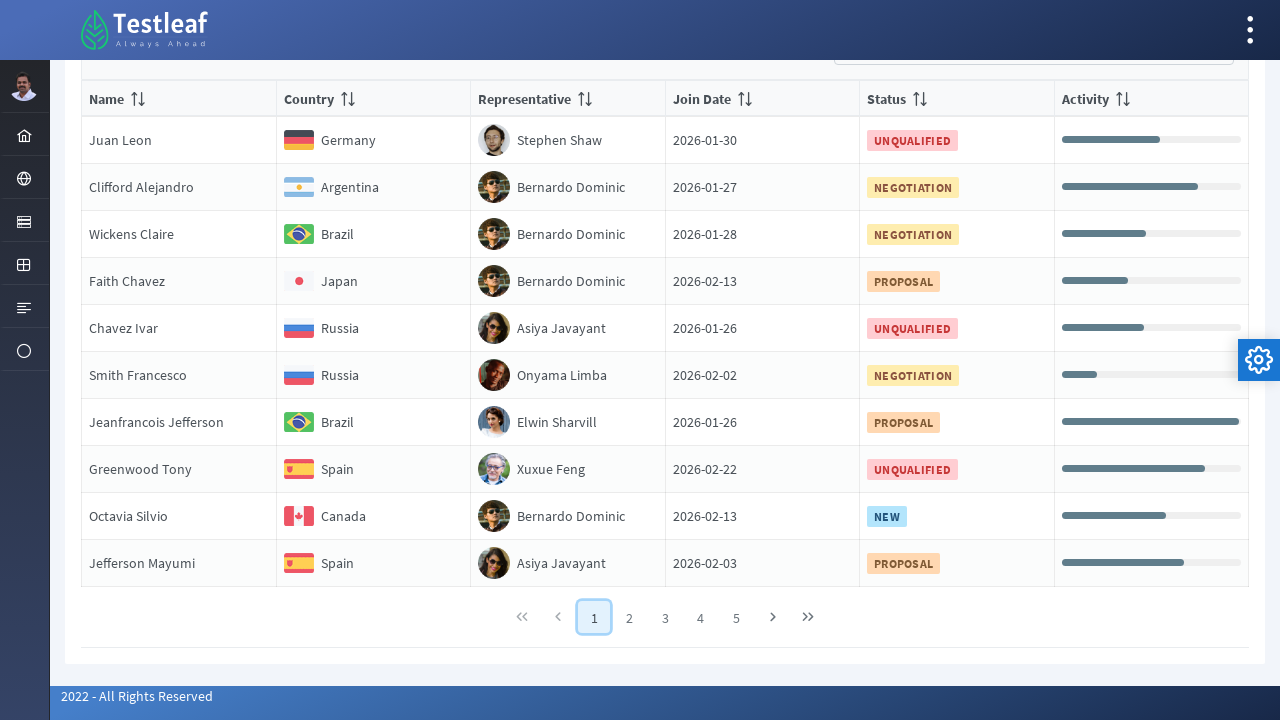

Retrieved date value: '2026-01-26'
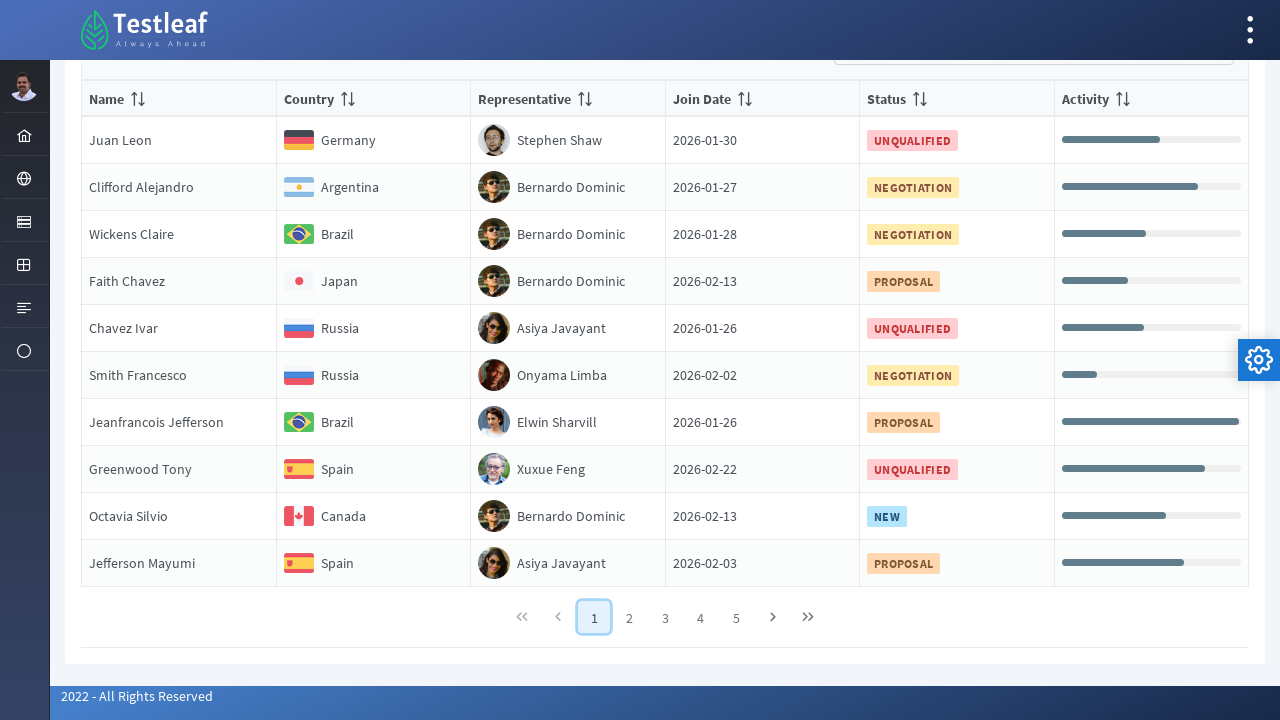

Retrieved status value: 'PROPOSAL'
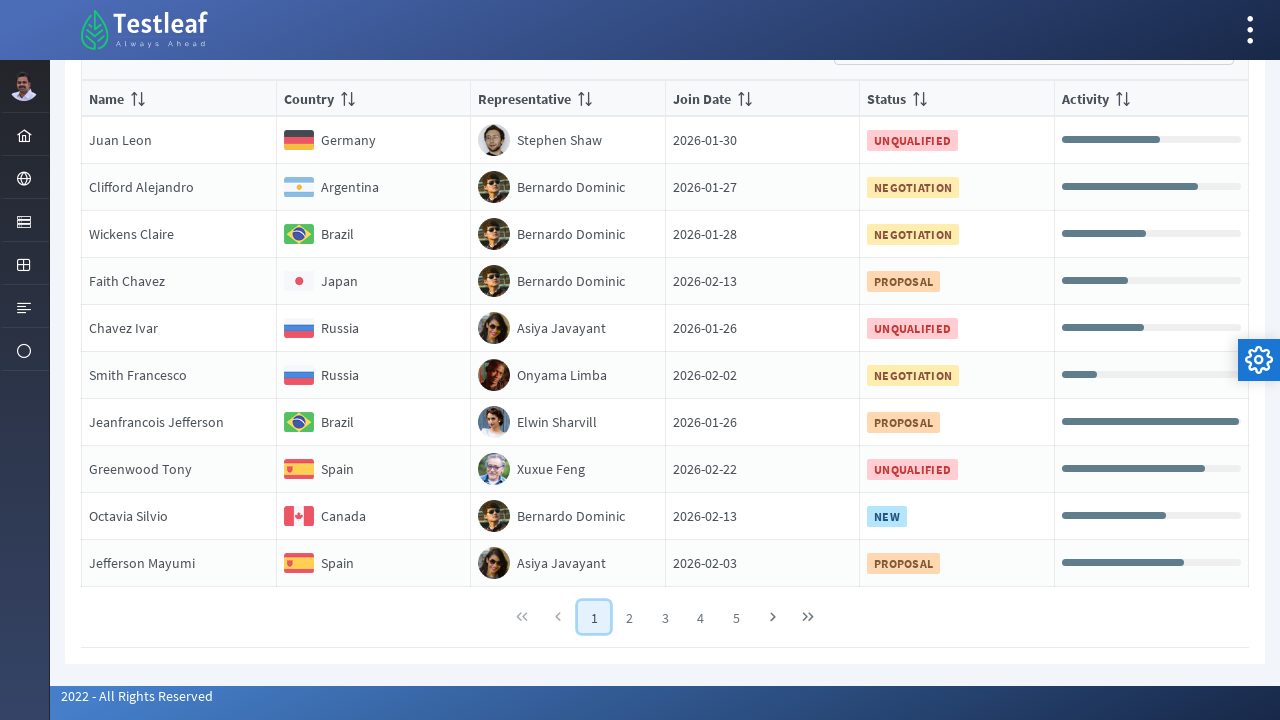

Located country element in row 8 of page 1
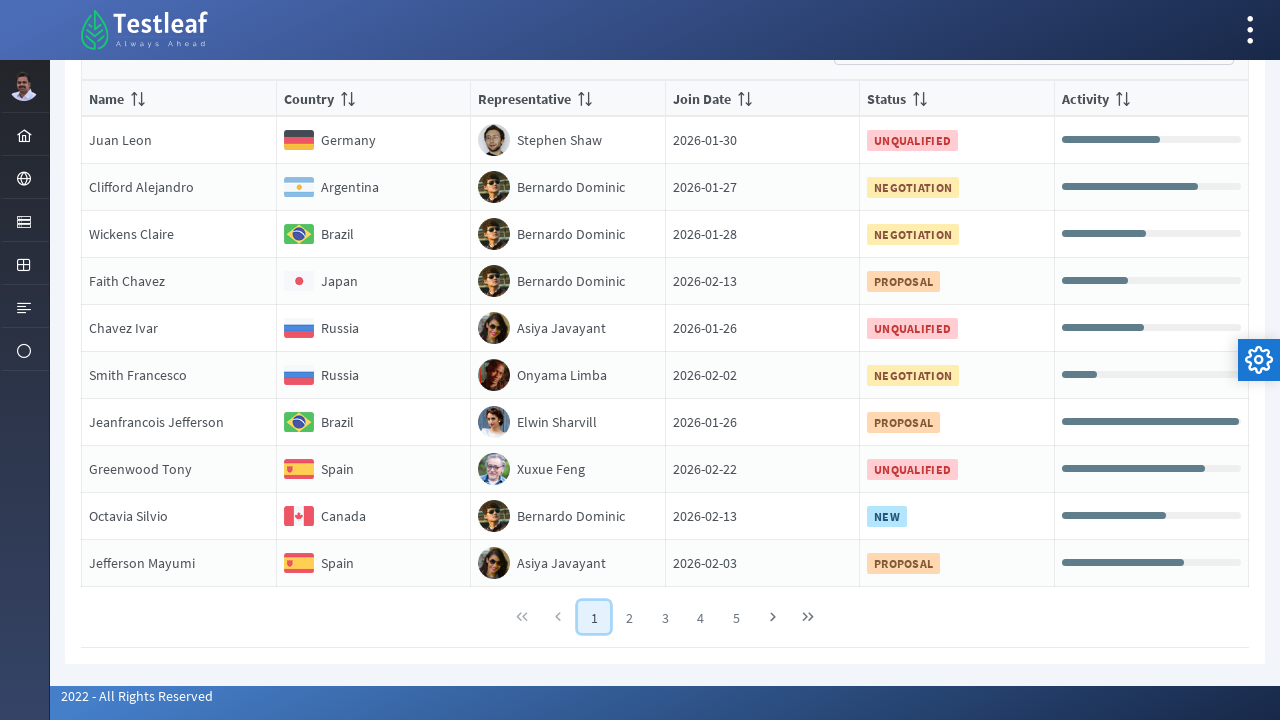

Retrieved country text 'Spain' from row 8
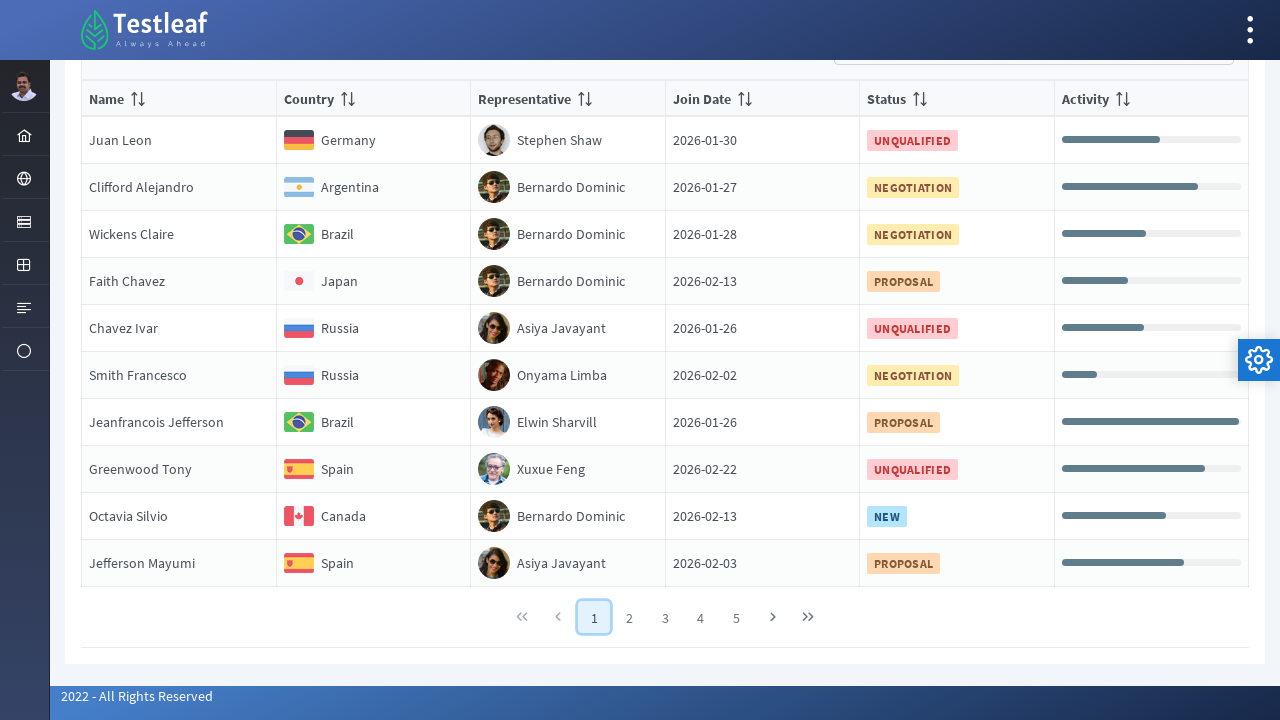

Located country element in row 9 of page 1
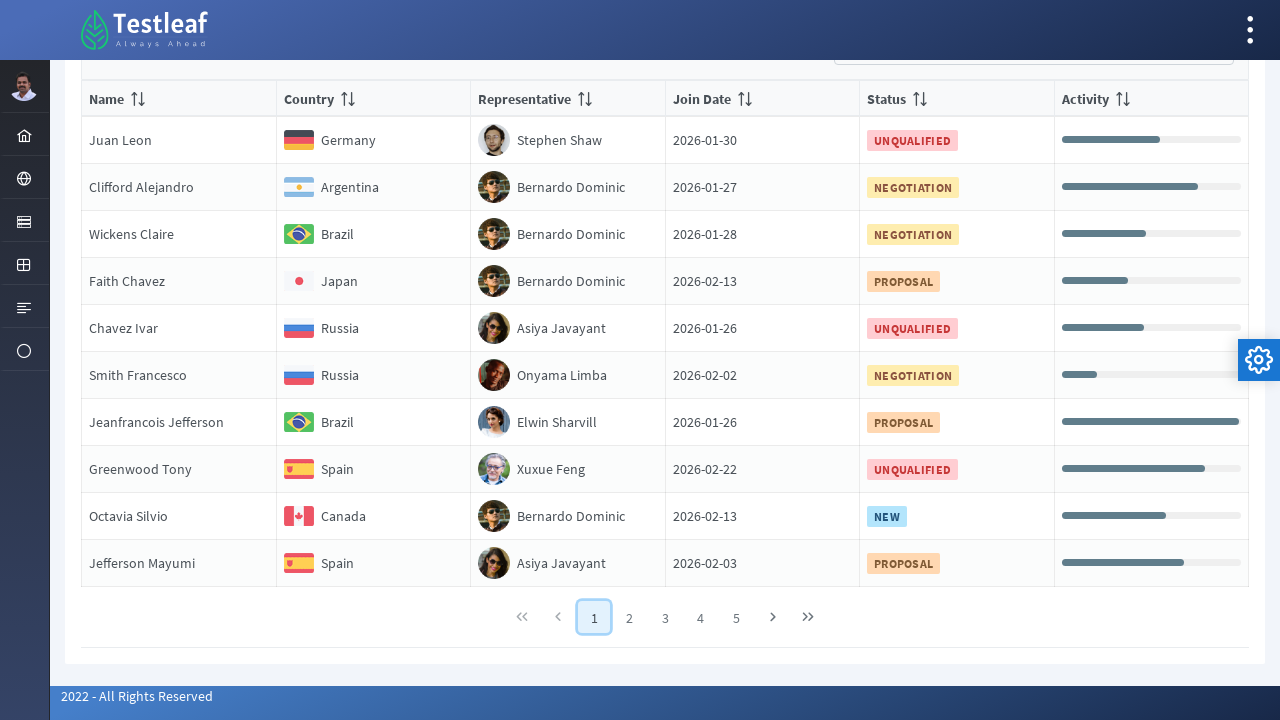

Retrieved country text 'Canada' from row 9
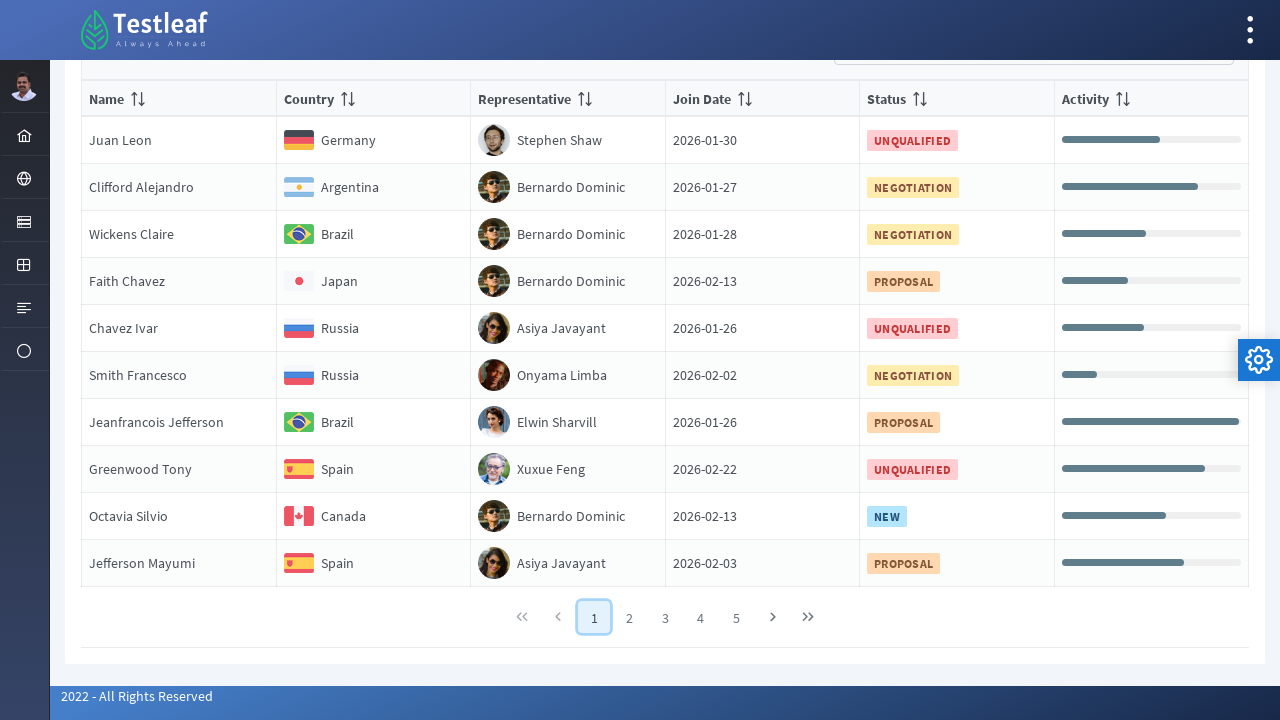

Located country element in row 10 of page 1
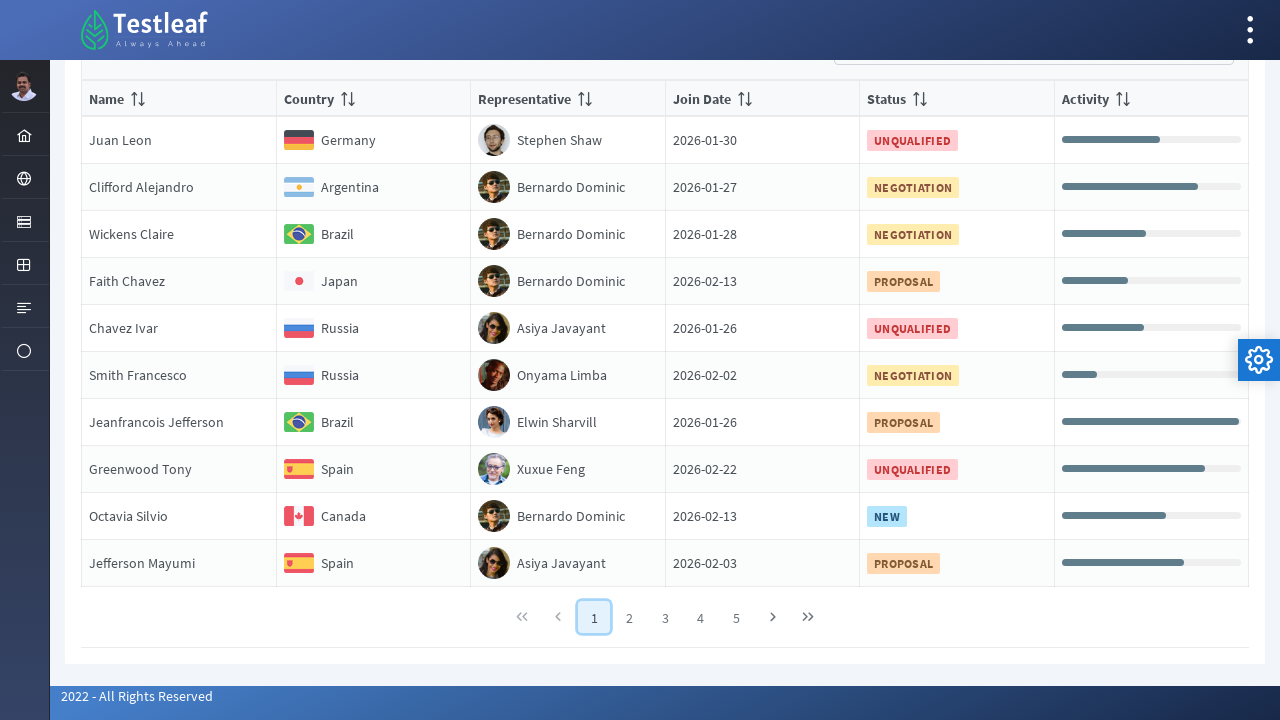

Retrieved country text 'Spain' from row 10
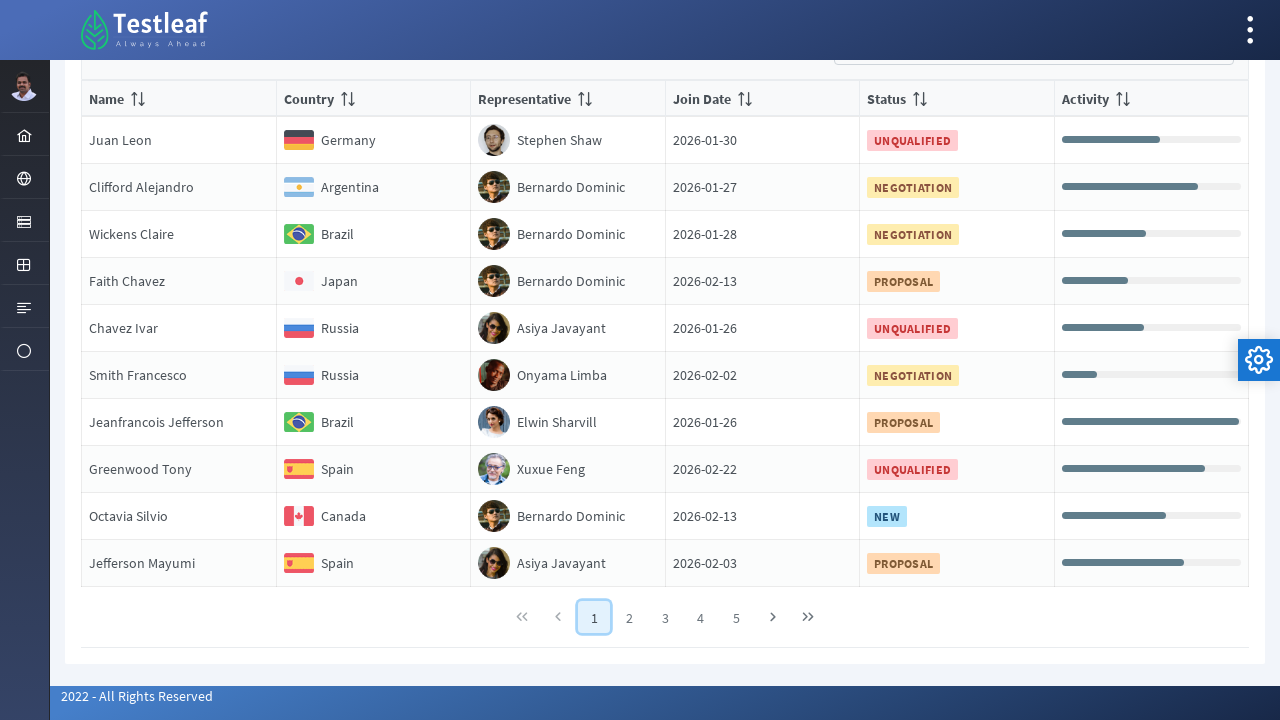

Waited for page 2 to be ready
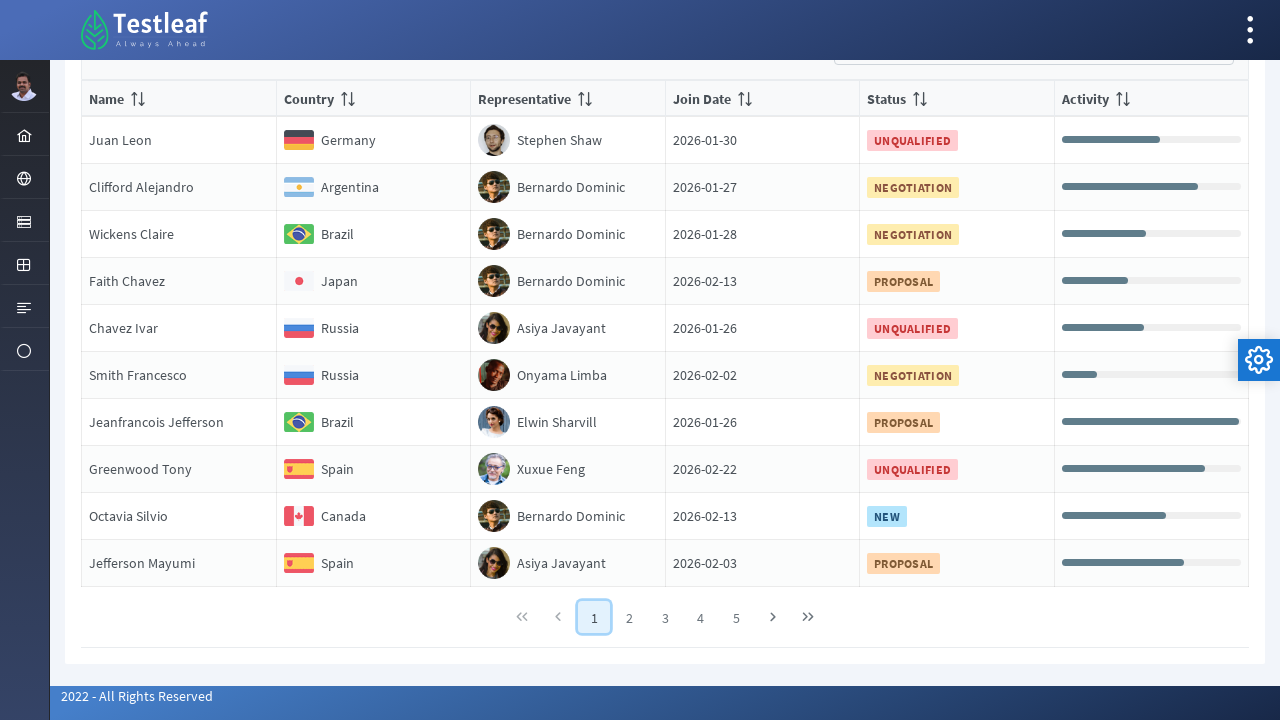

Located pagination link for page 2
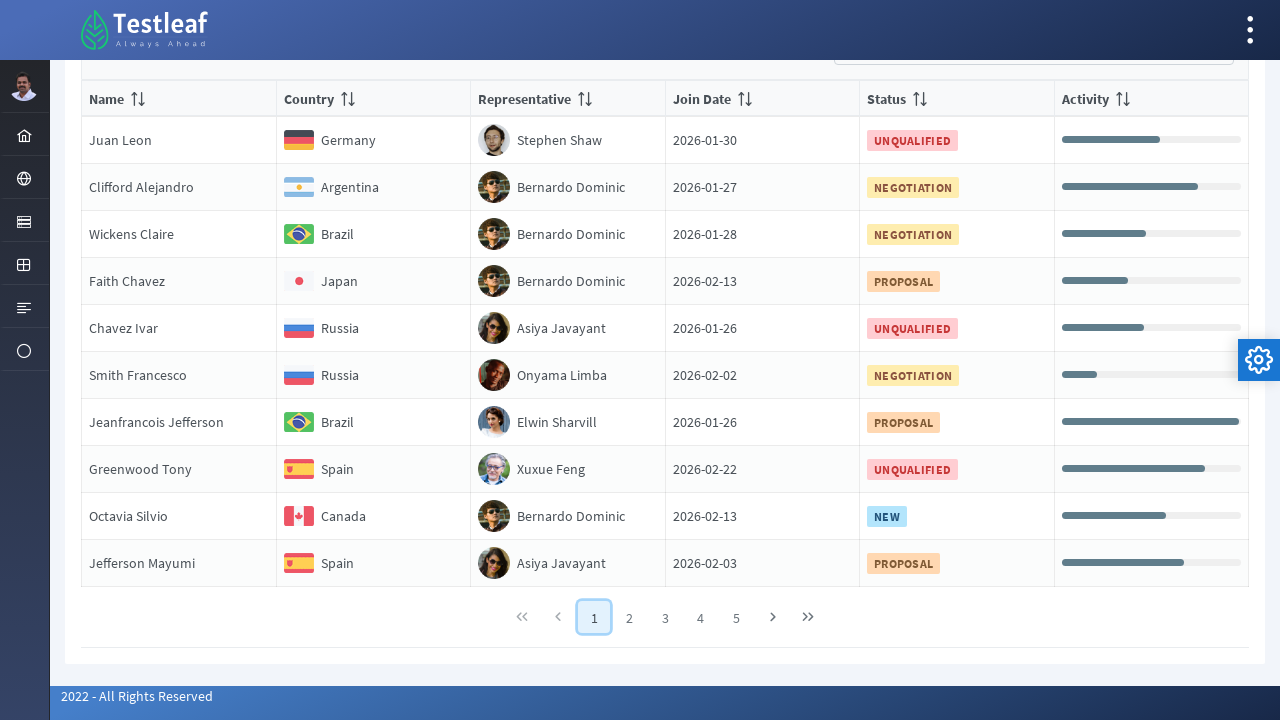

Scrolled pagination link for page 2 into view
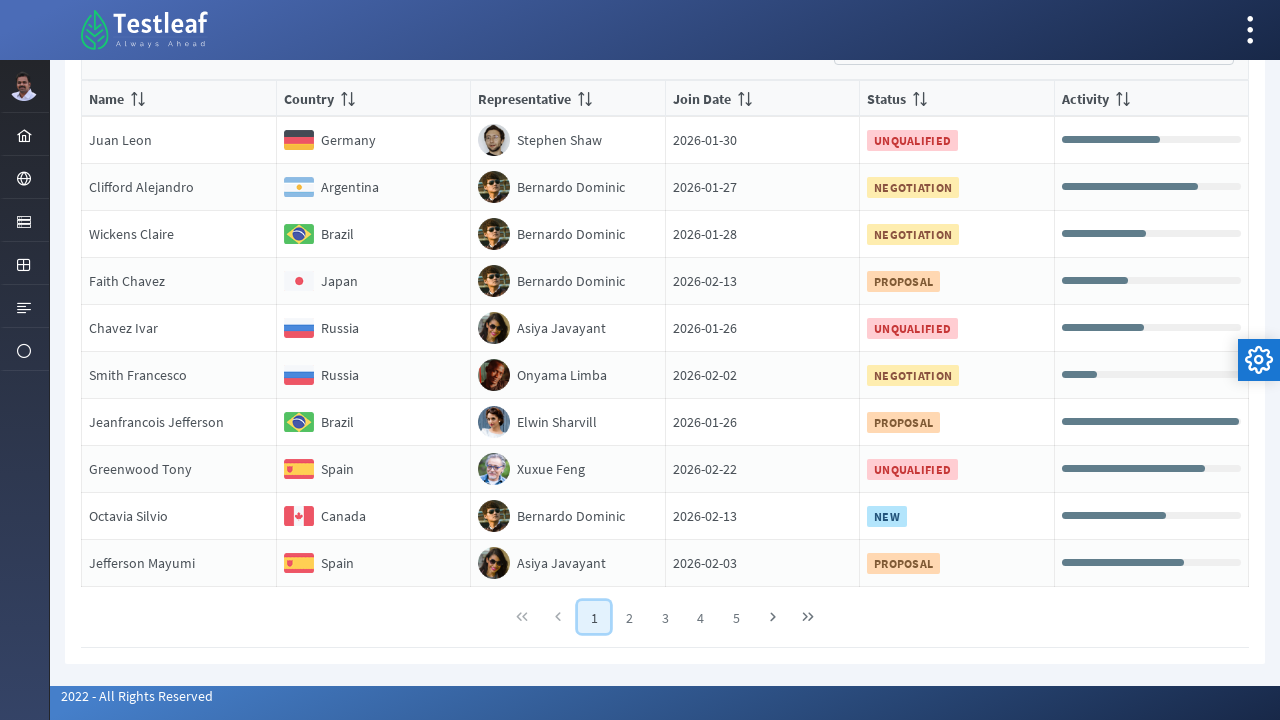

Clicked on page 2 pagination link at (630, 617) on //*[@class='ui-paginator-pages']//a[2]
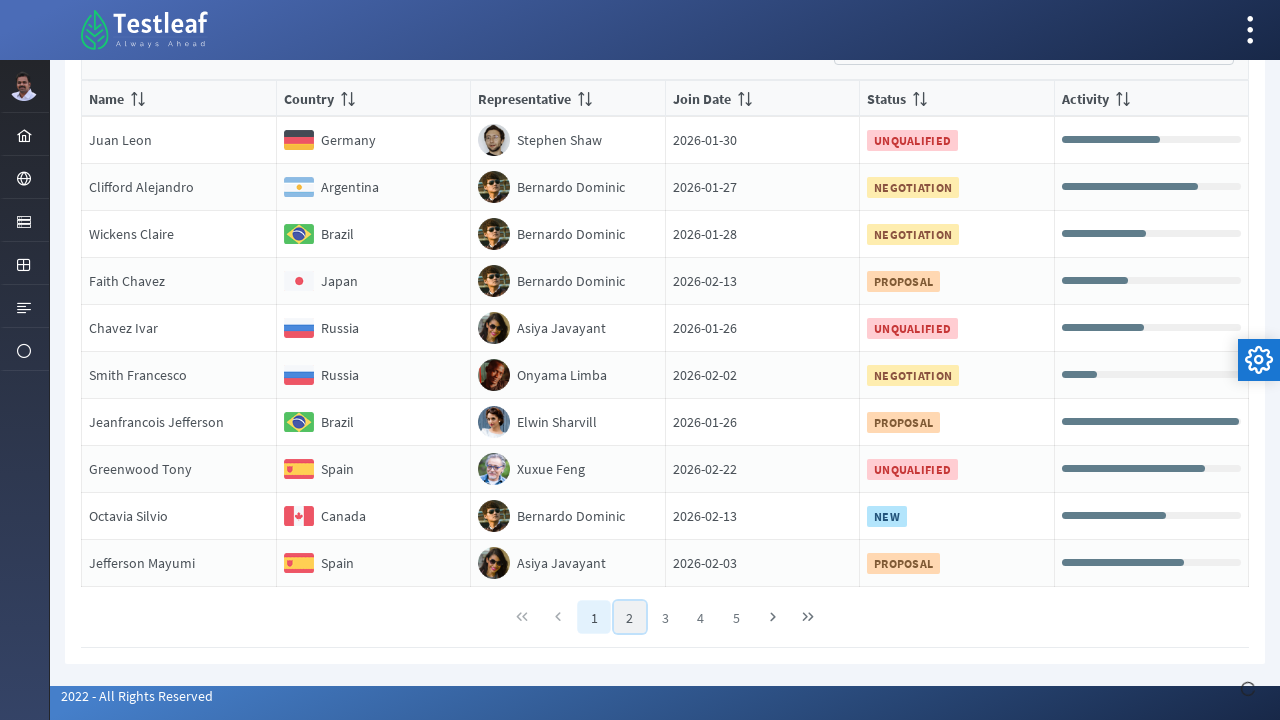

Waited for table content on page 2 to load
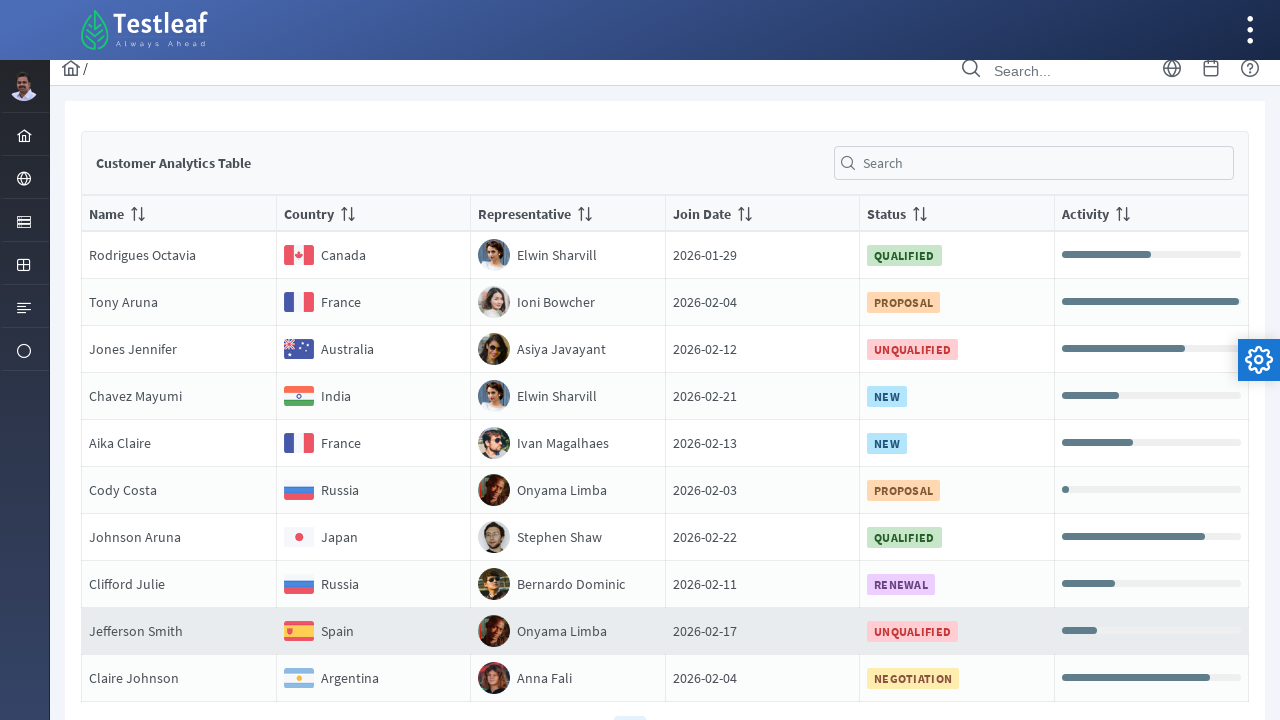

Table rows loaded and ready for inspection
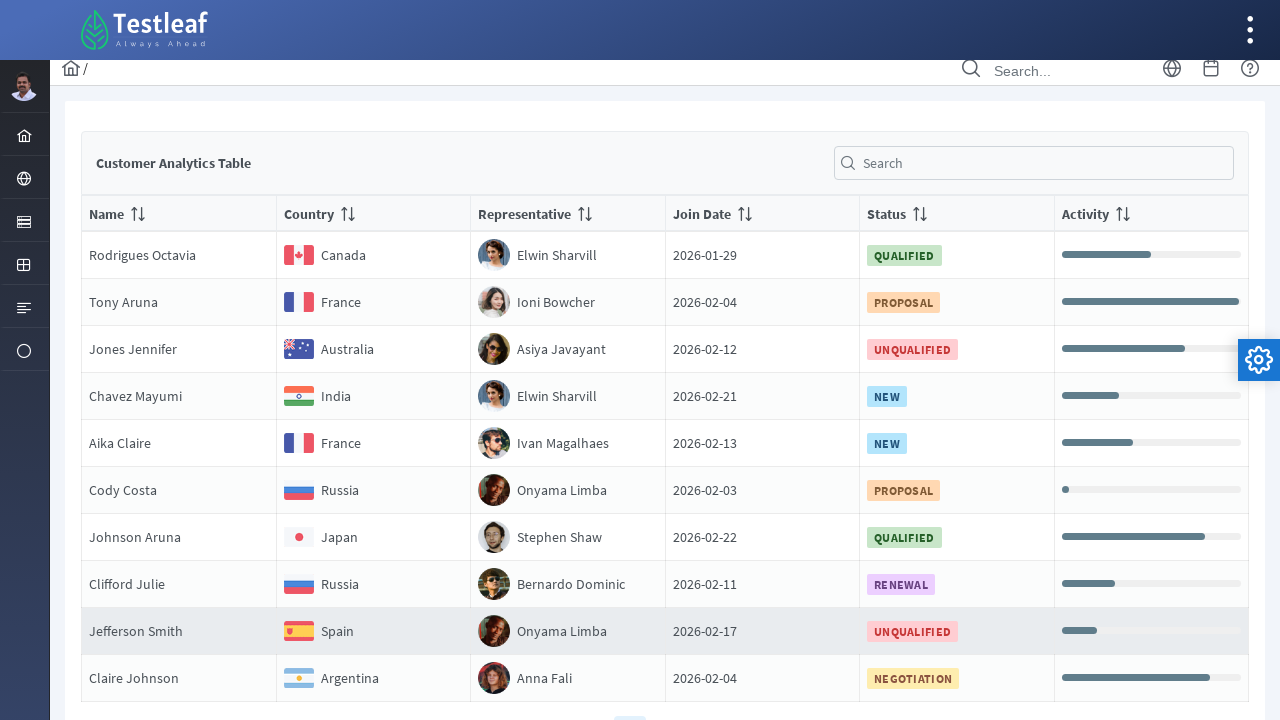

Retrieved 10 rows from current page
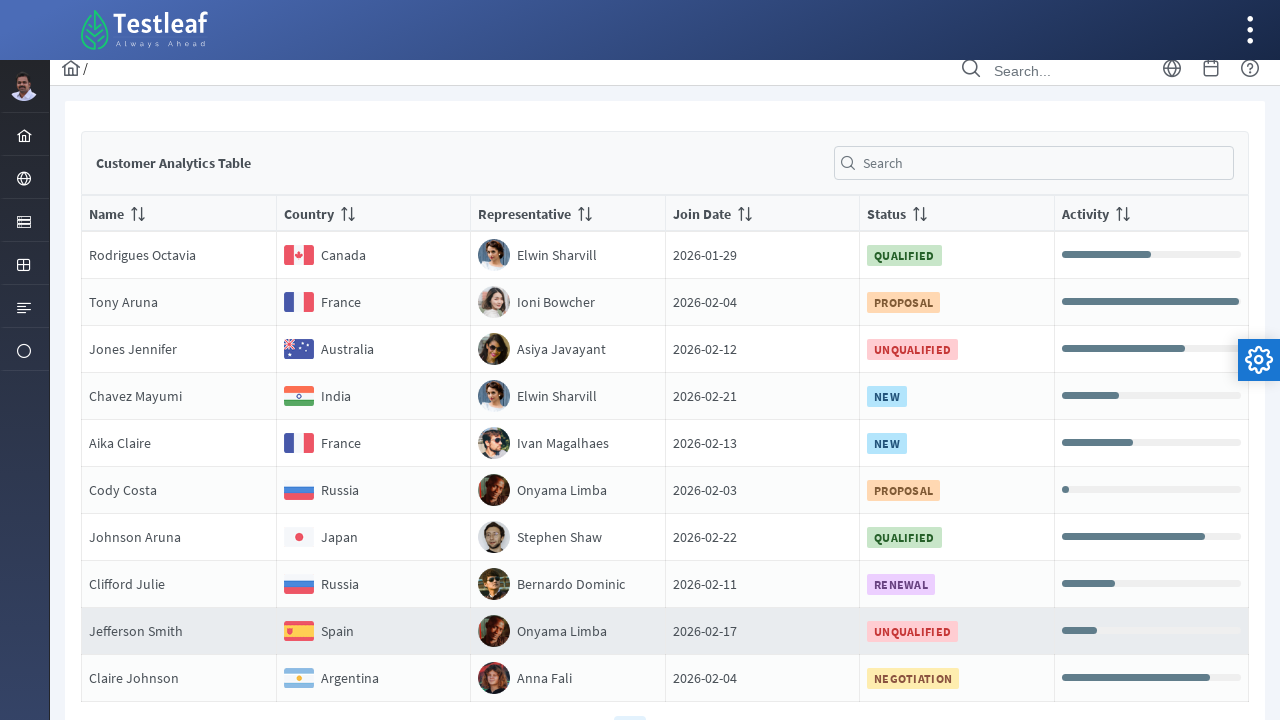

Located country element in row 1 of page 2
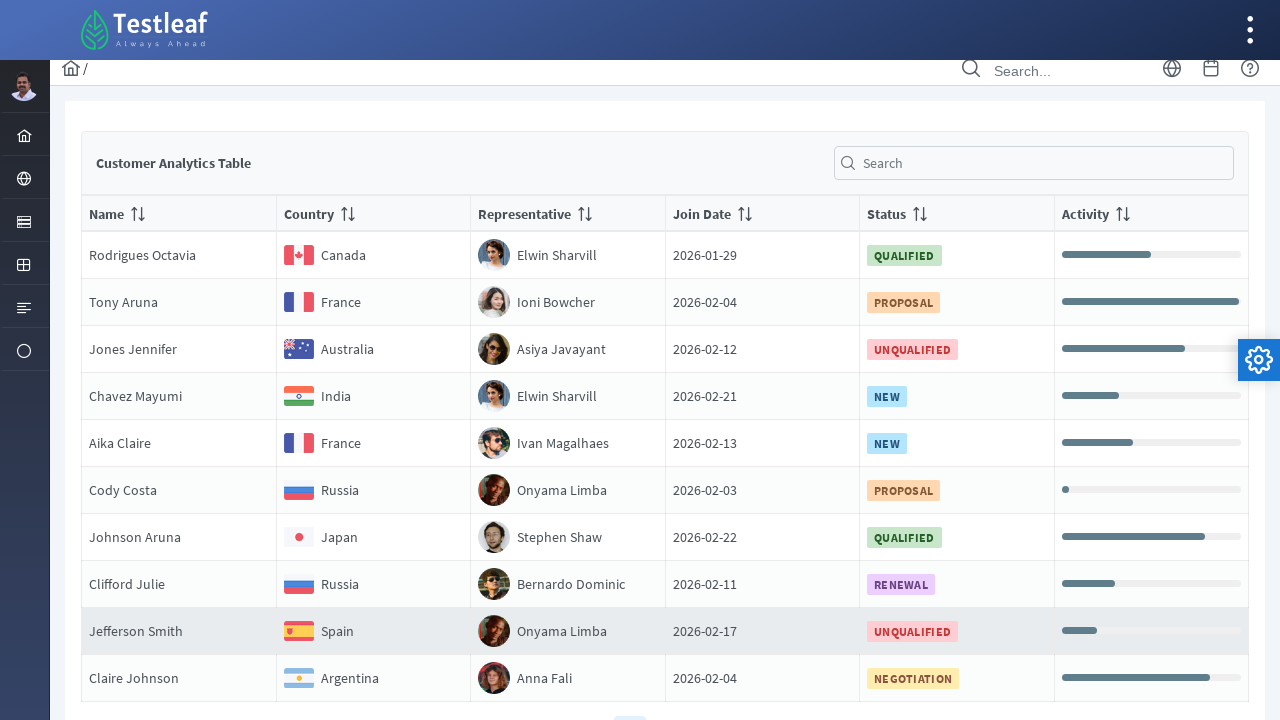

Retrieved country text 'Canada' from row 1
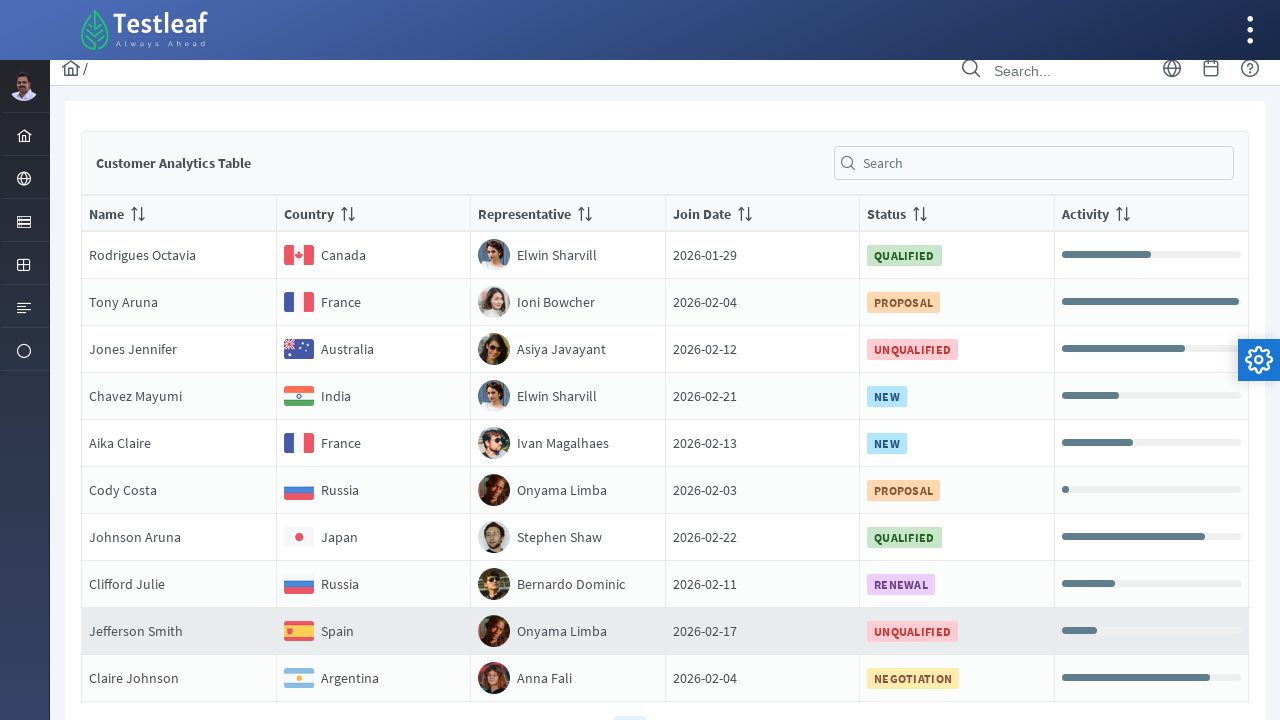

Located country element in row 2 of page 2
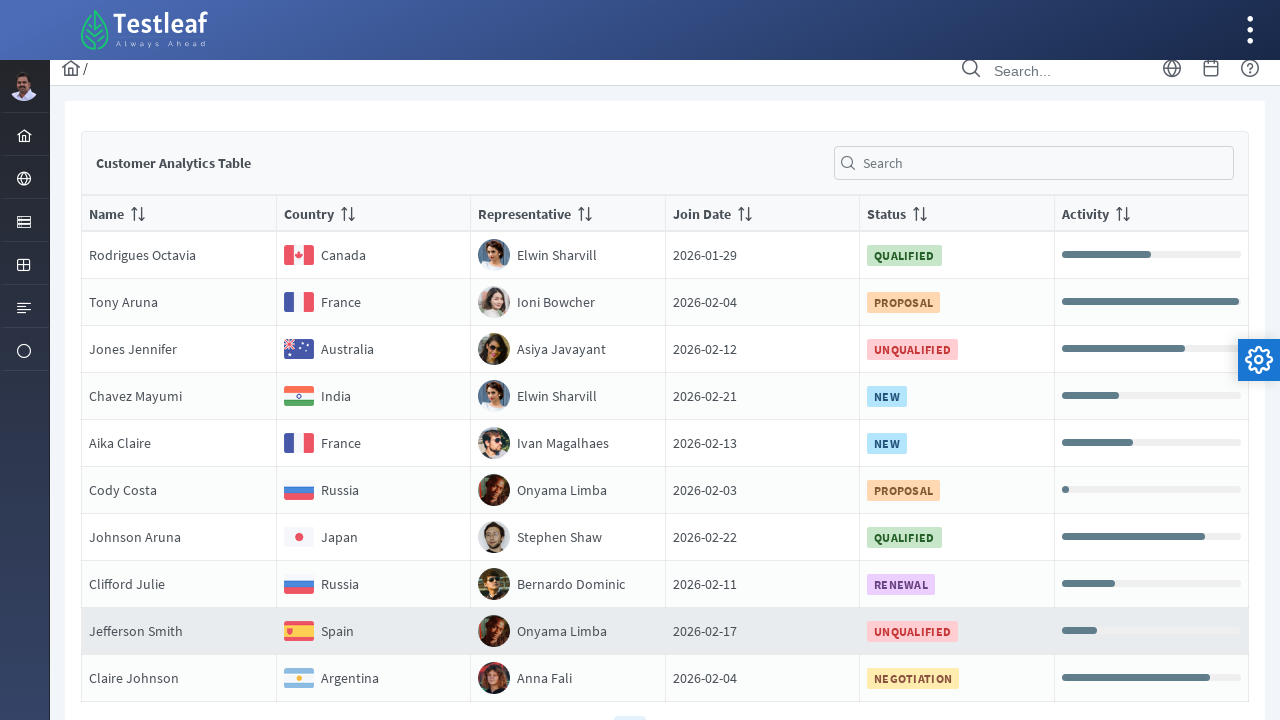

Retrieved country text 'France' from row 2
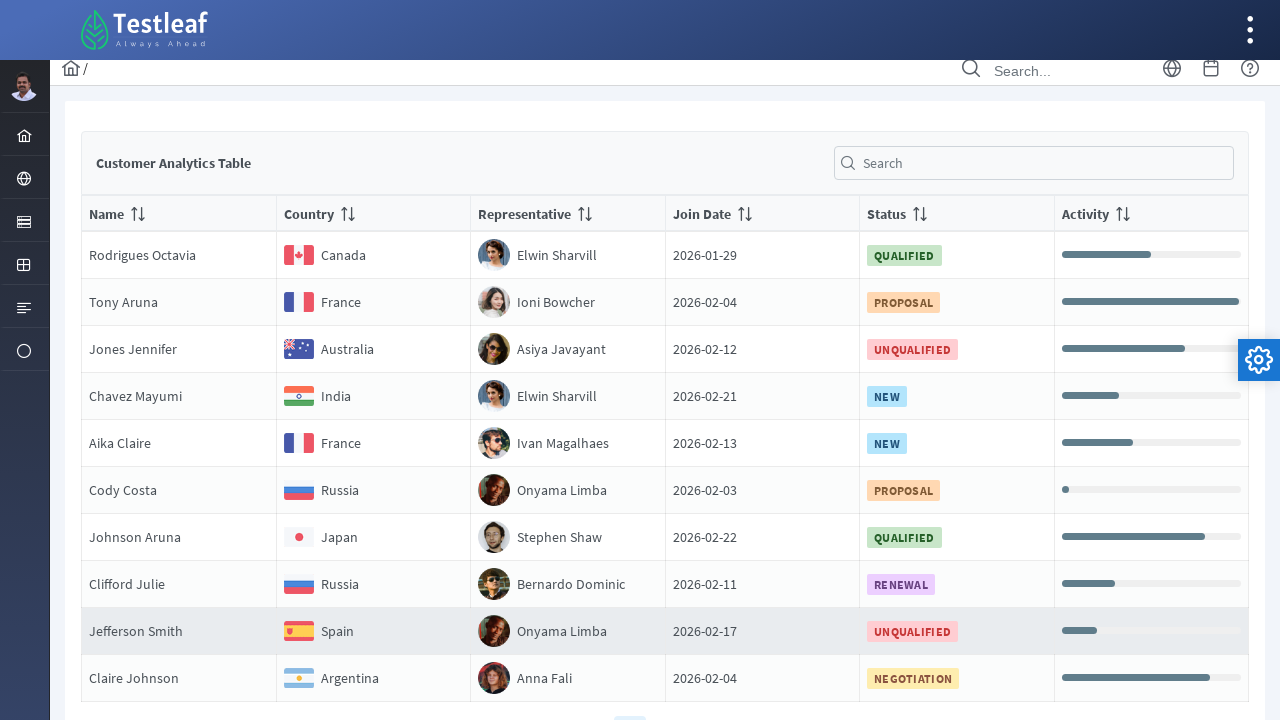

Located country element in row 3 of page 2
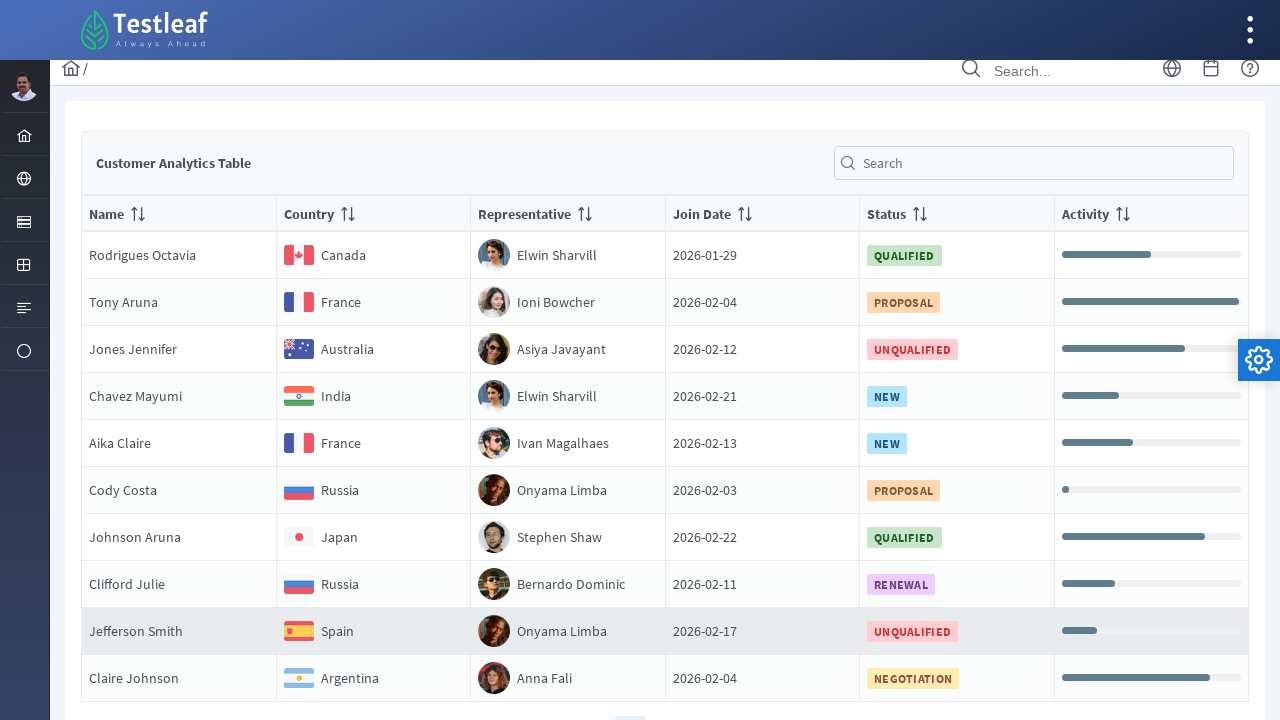

Retrieved country text 'Australia' from row 3
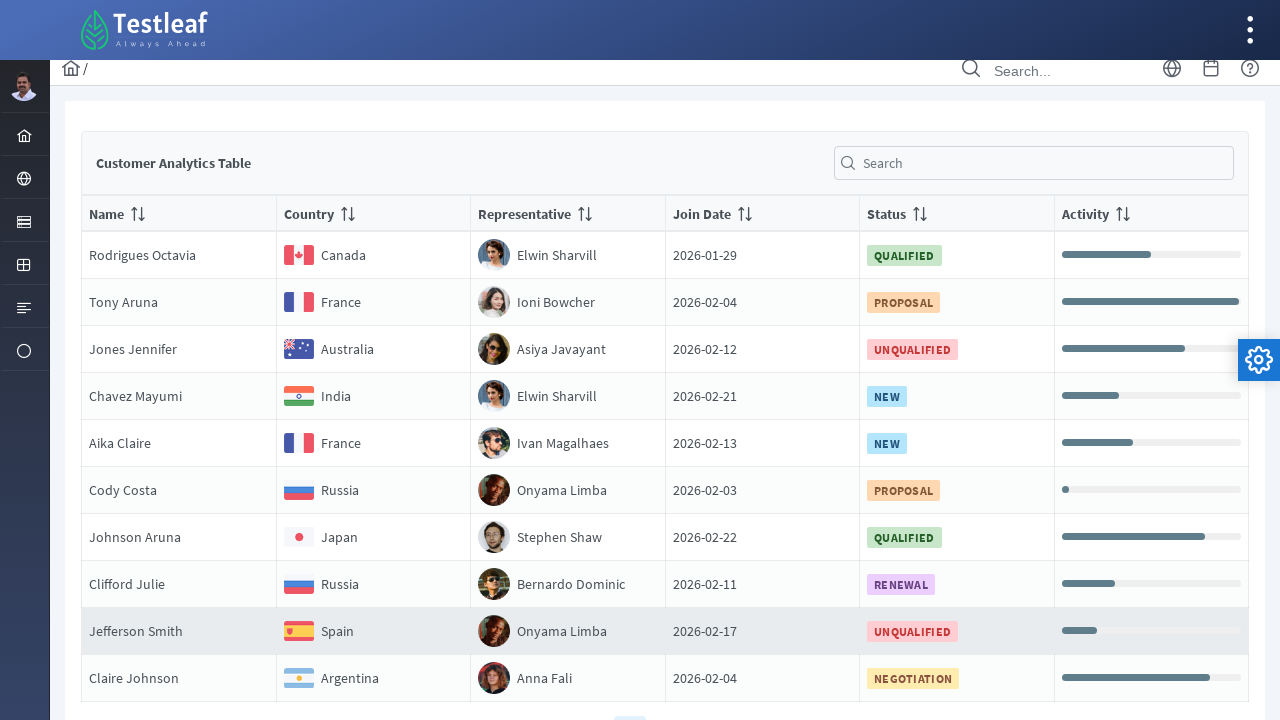

Located country element in row 4 of page 2
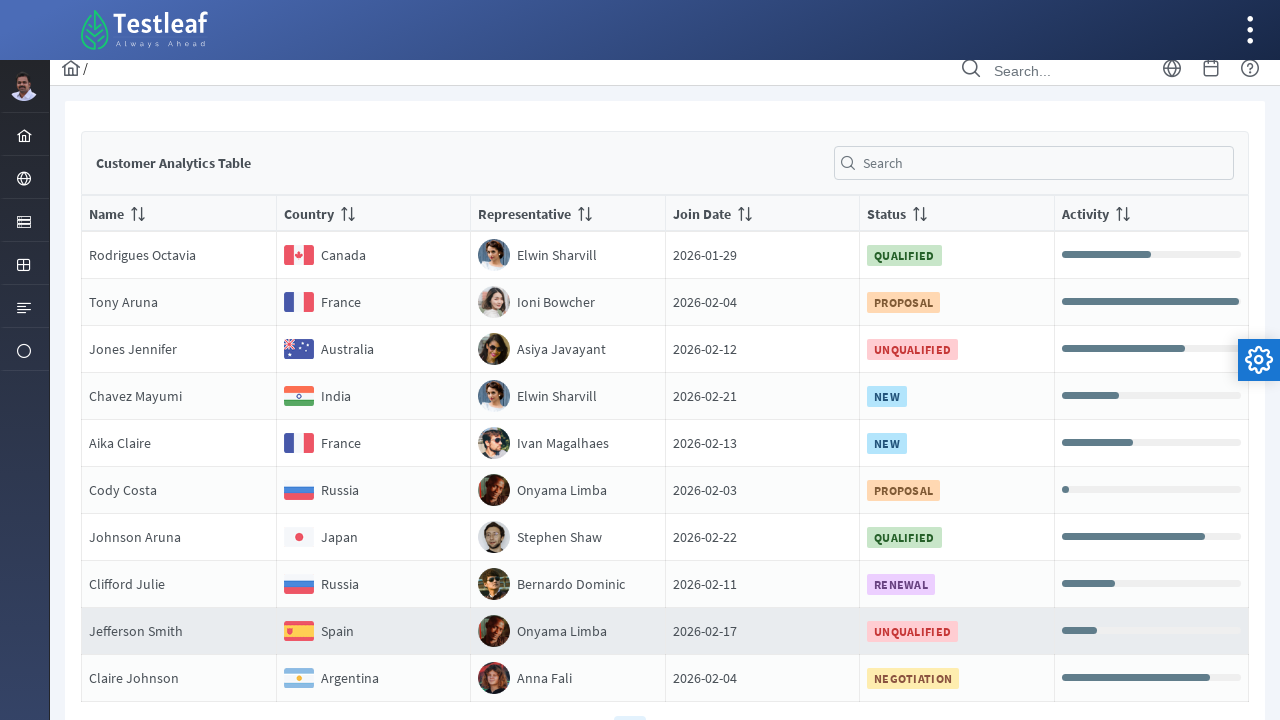

Retrieved country text 'India' from row 4
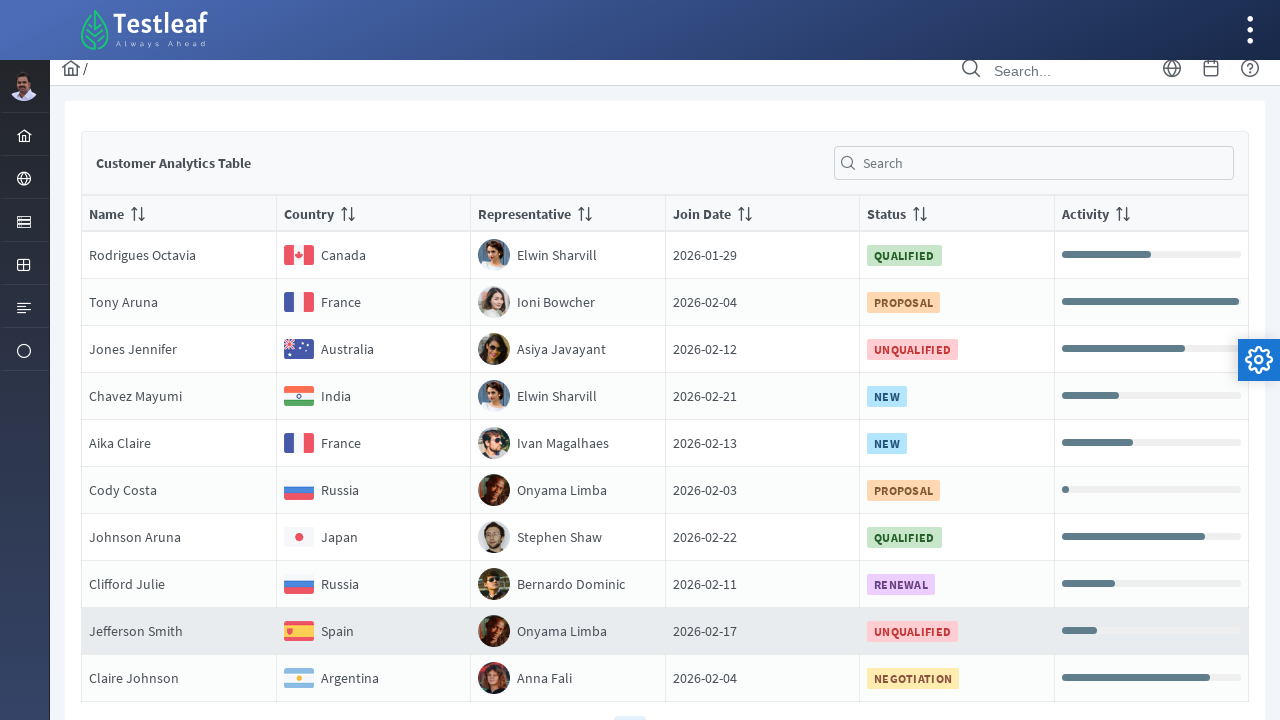

Located country element in row 5 of page 2
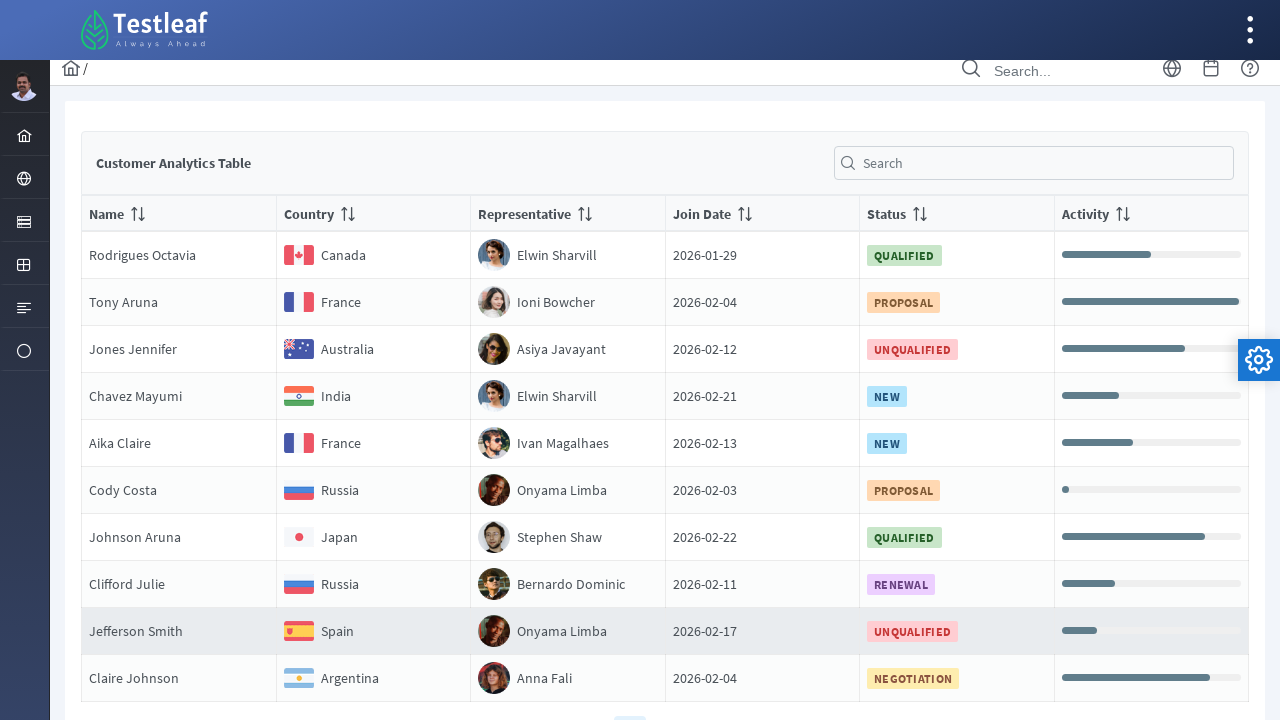

Retrieved country text 'France' from row 5
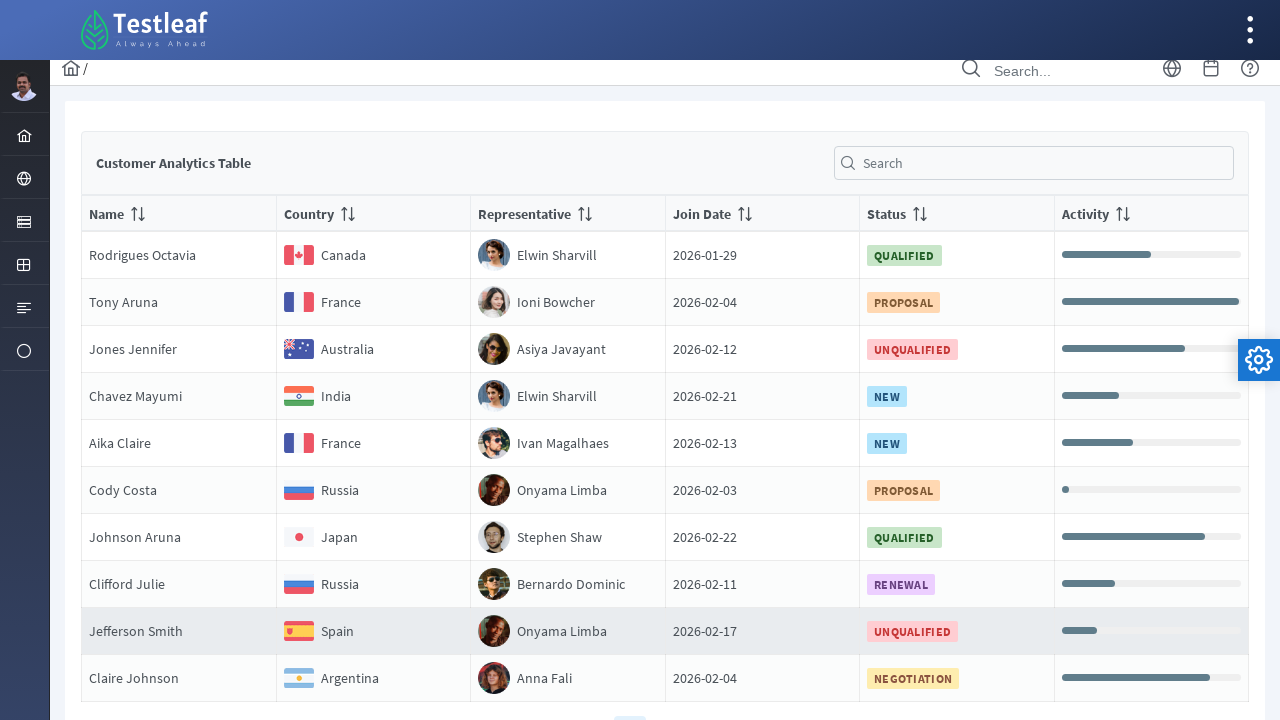

Located country element in row 6 of page 2
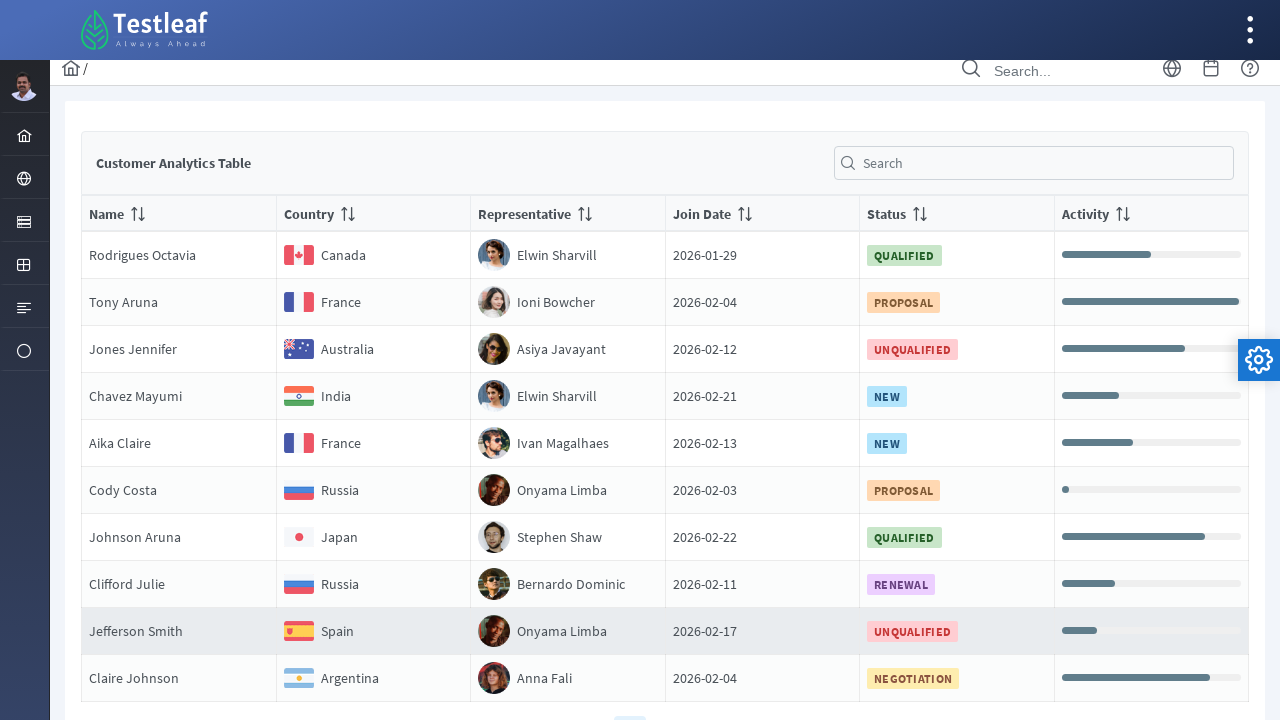

Retrieved country text 'Russia' from row 6
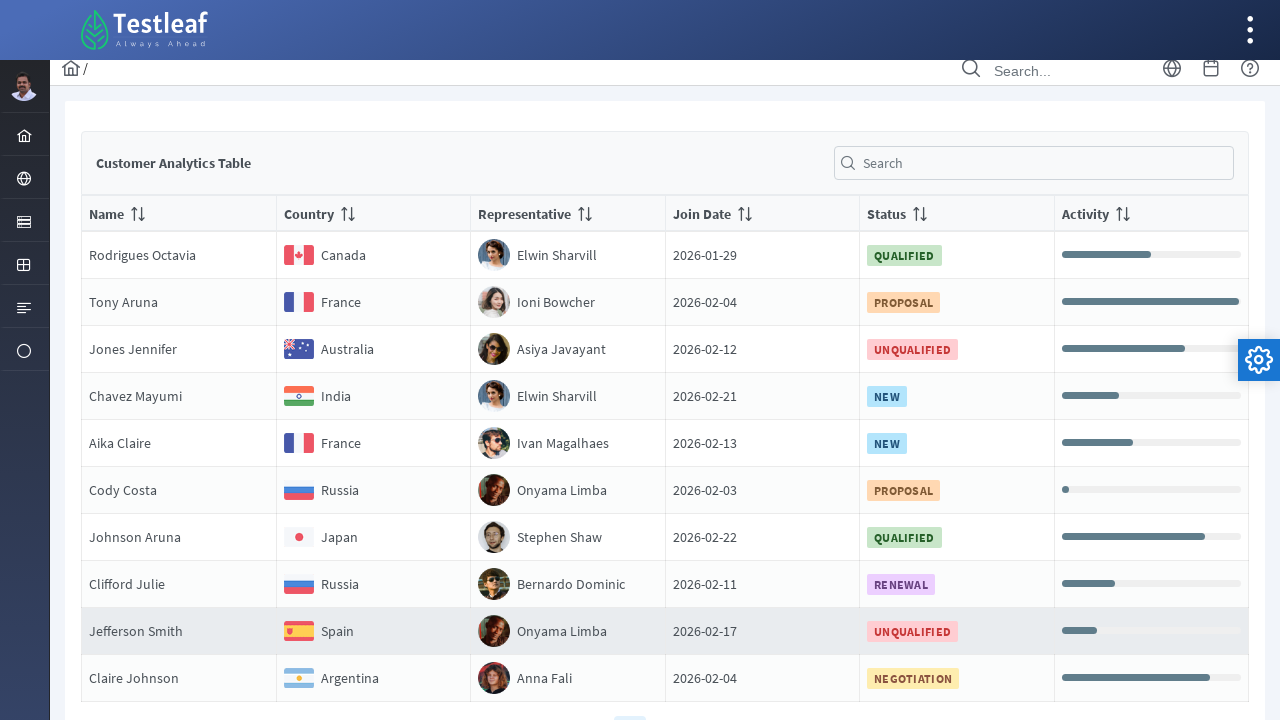

Located country element in row 7 of page 2
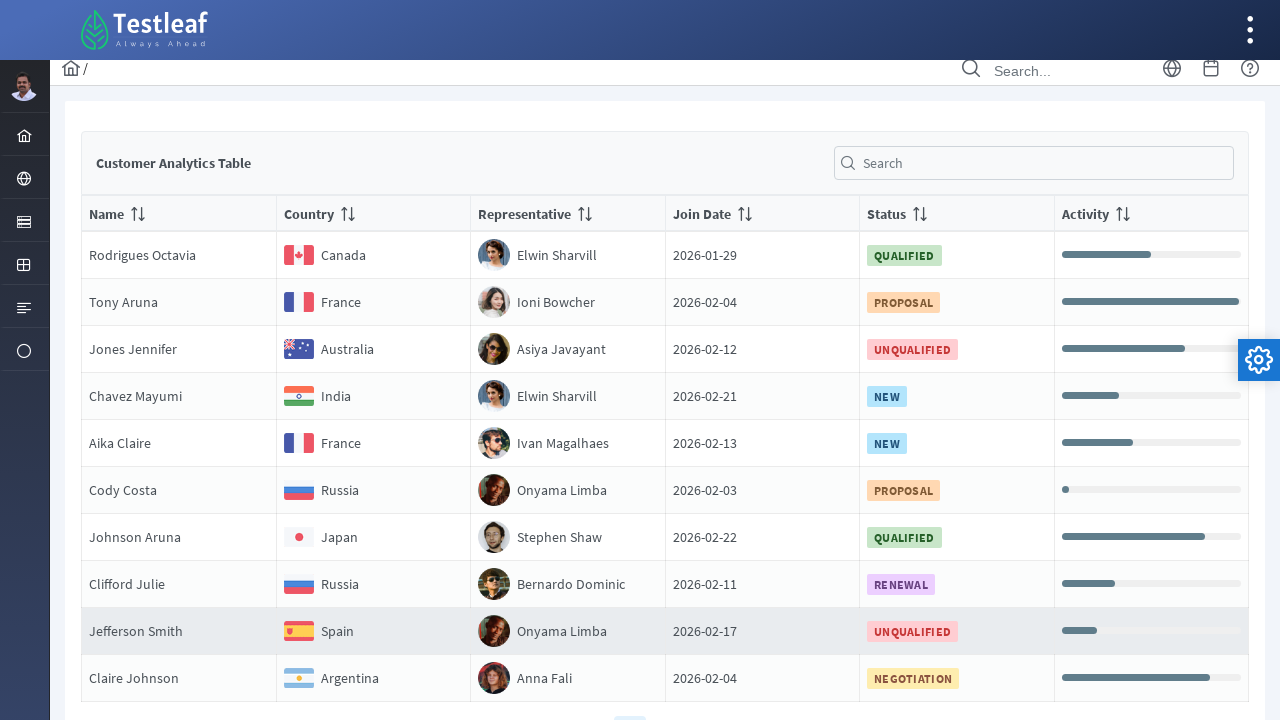

Retrieved country text 'Japan' from row 7
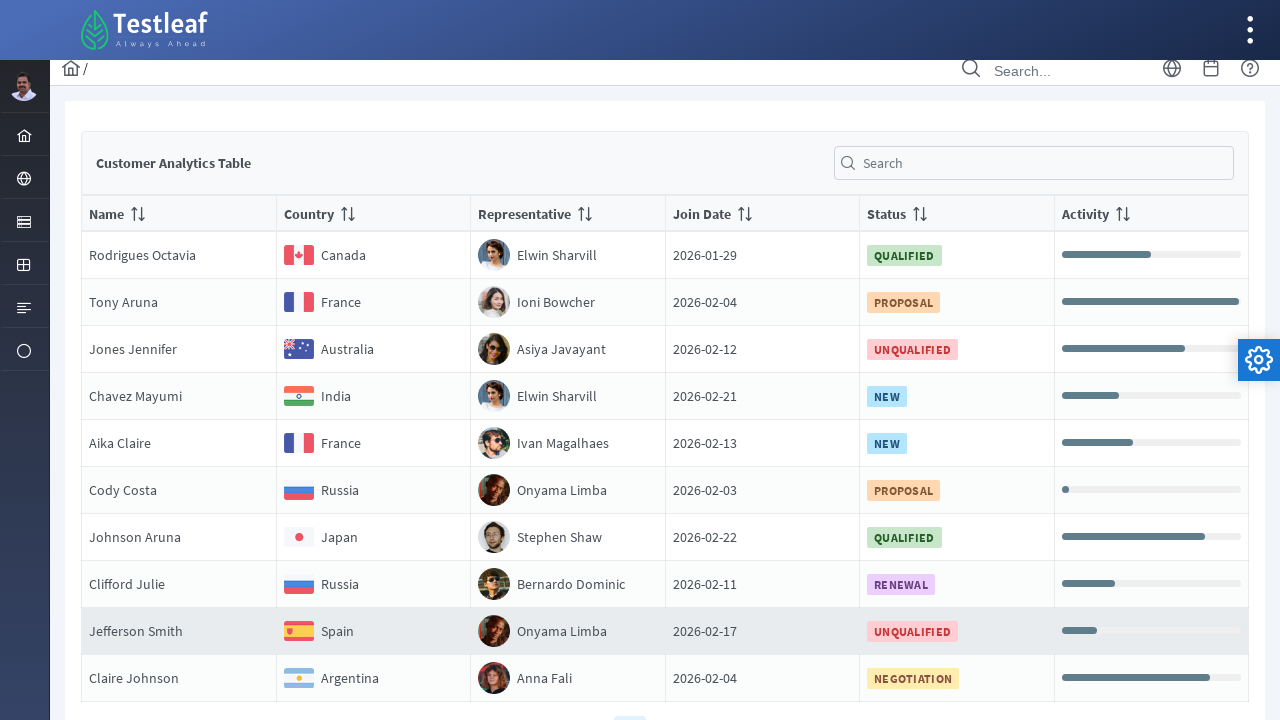

Located country element in row 8 of page 2
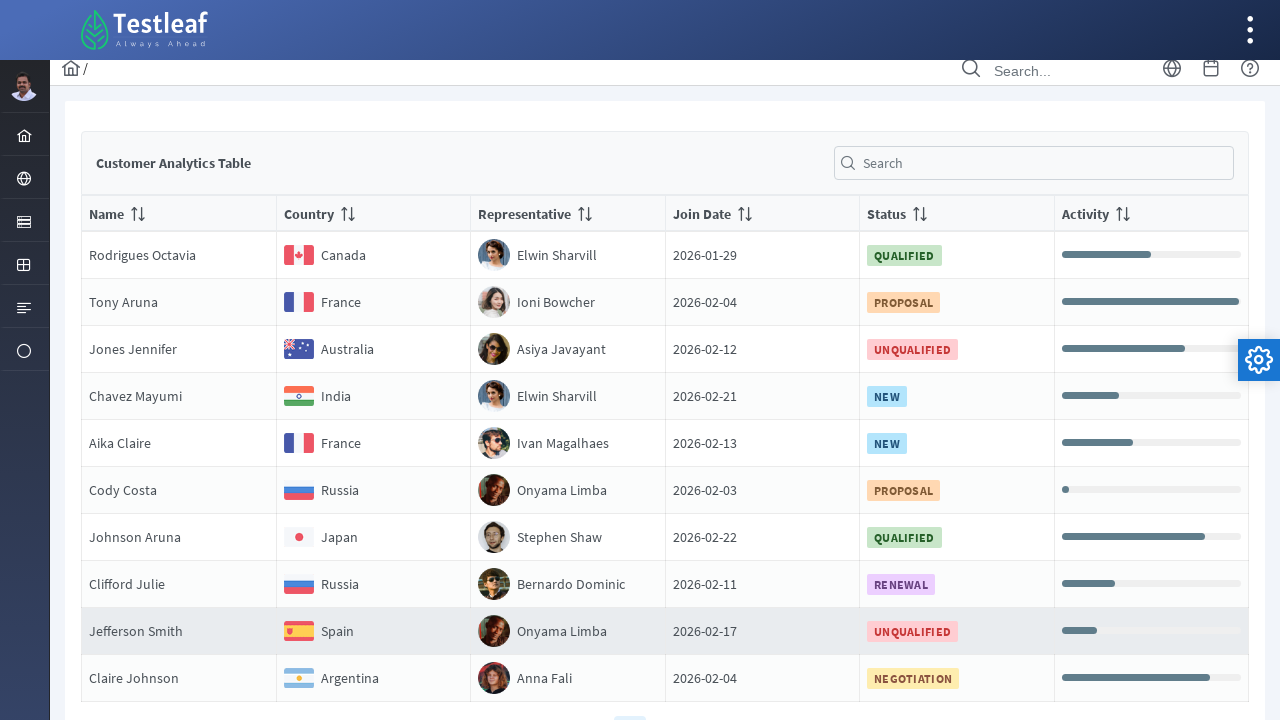

Retrieved country text 'Russia' from row 8
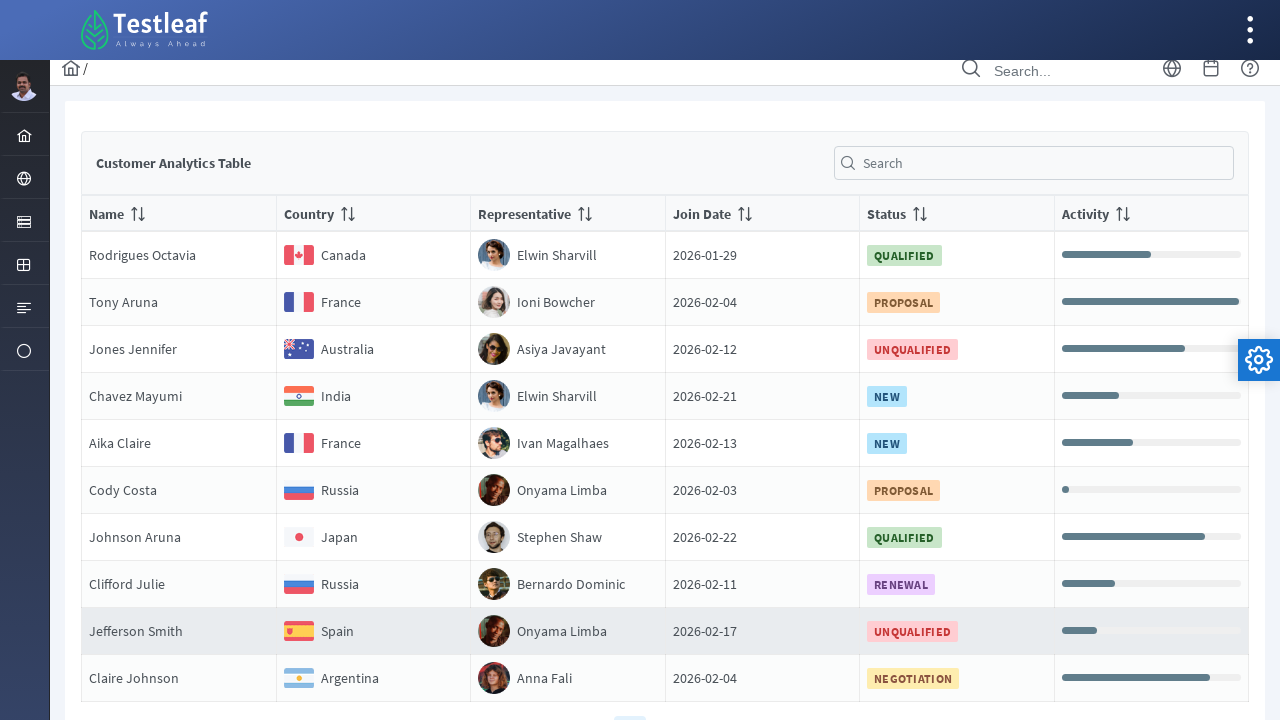

Located country element in row 9 of page 2
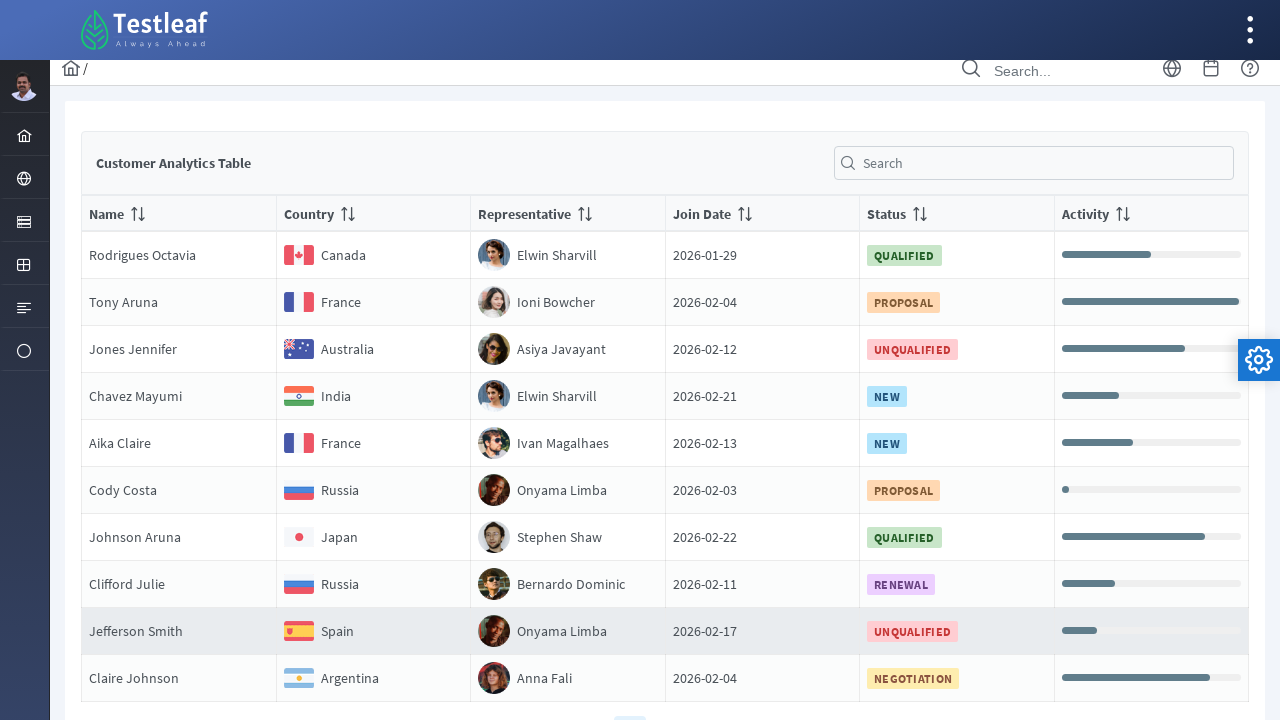

Retrieved country text 'Spain' from row 9
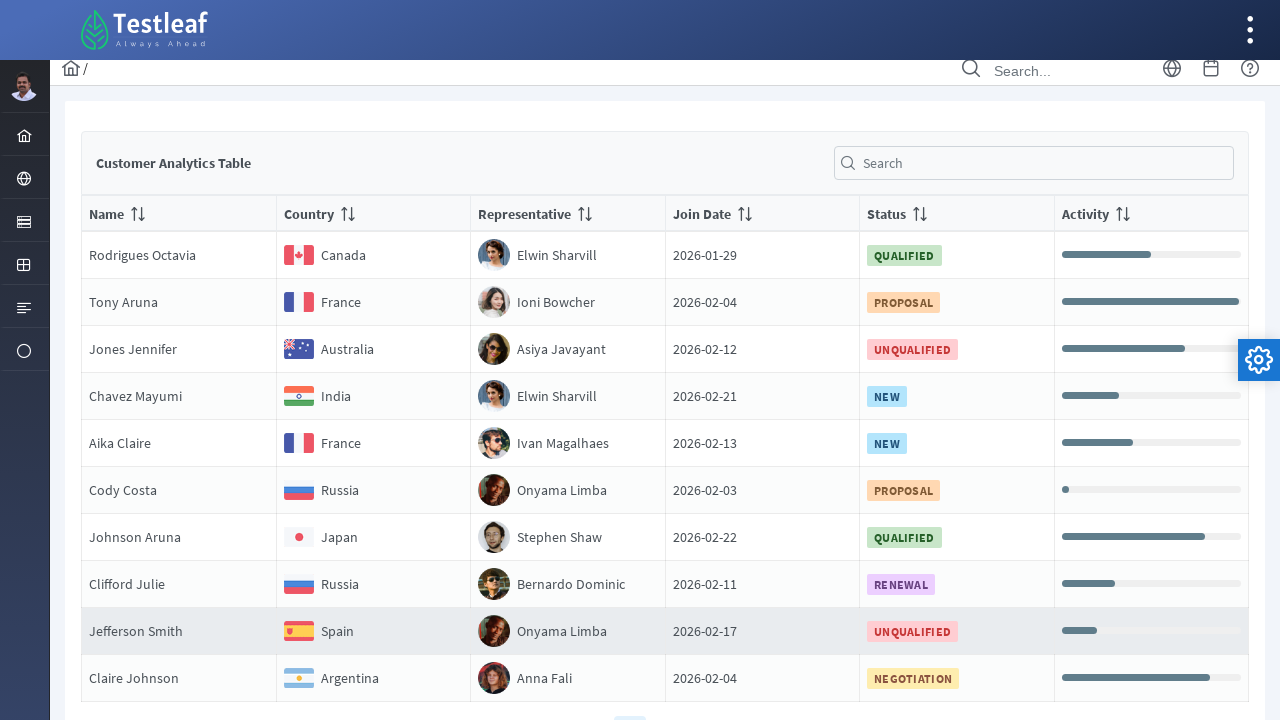

Located country element in row 10 of page 2
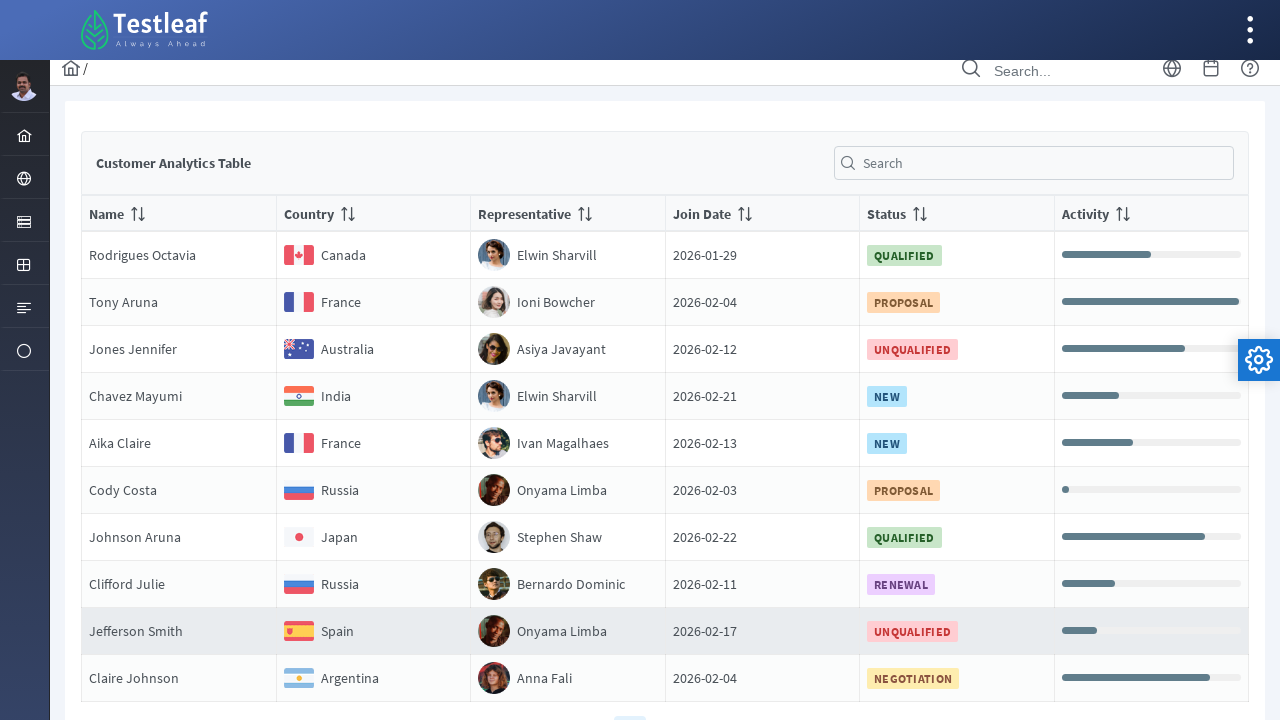

Retrieved country text 'Argentina' from row 10
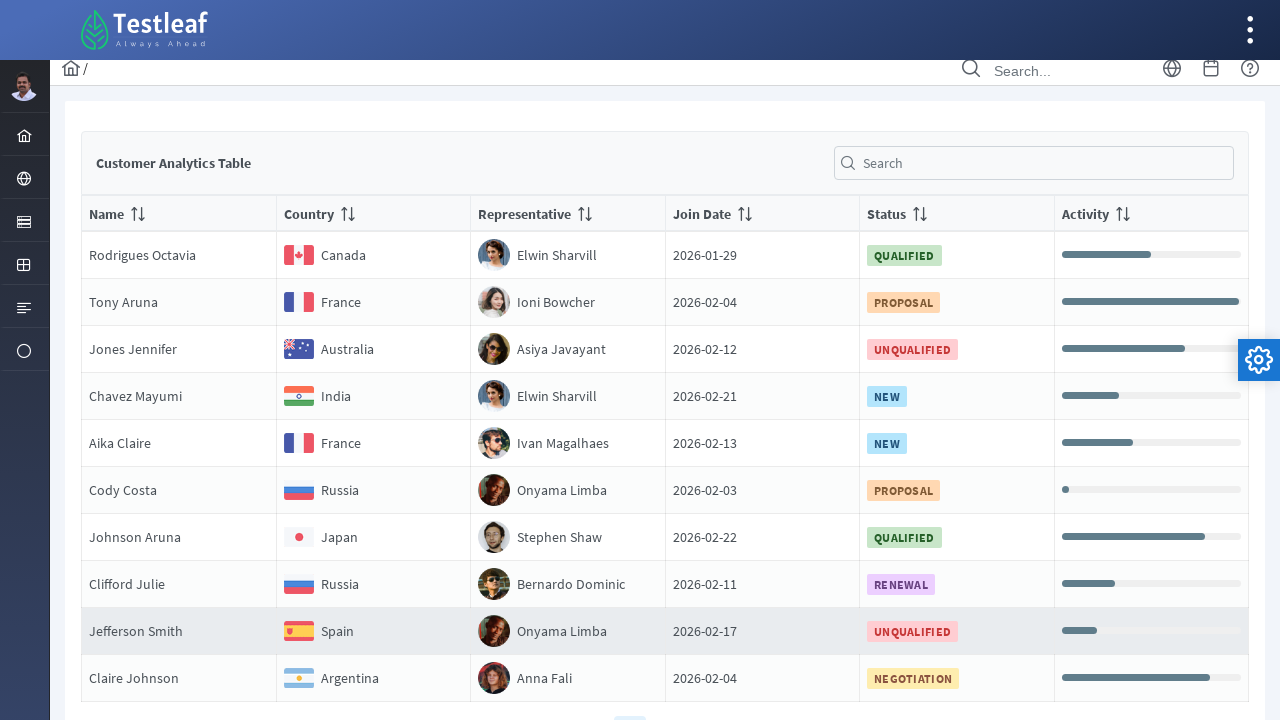

Waited for page 3 to be ready
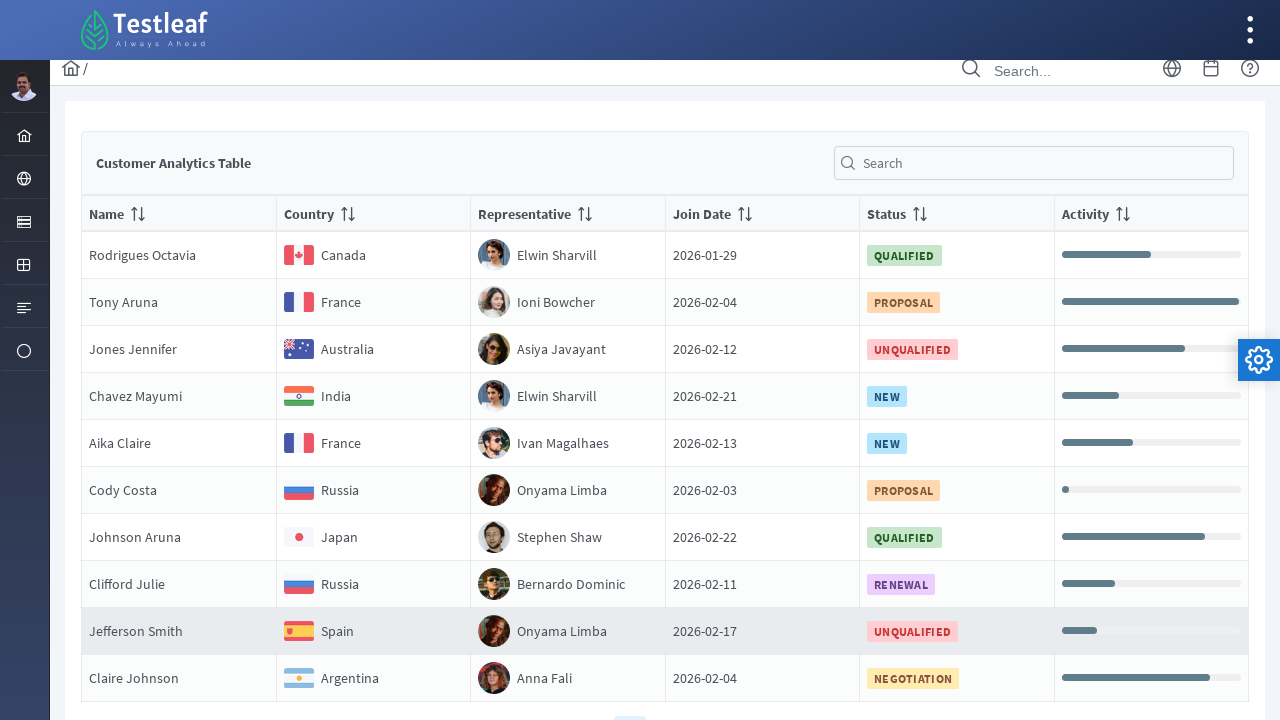

Located pagination link for page 3
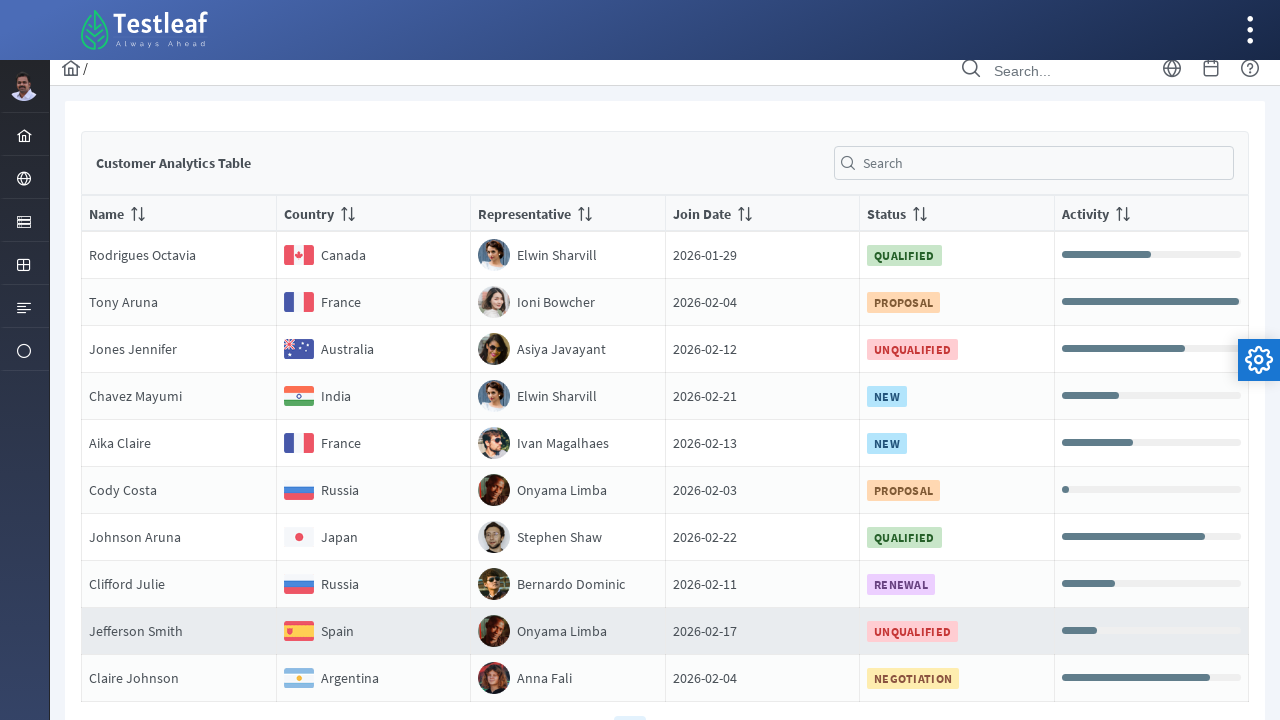

Scrolled pagination link for page 3 into view
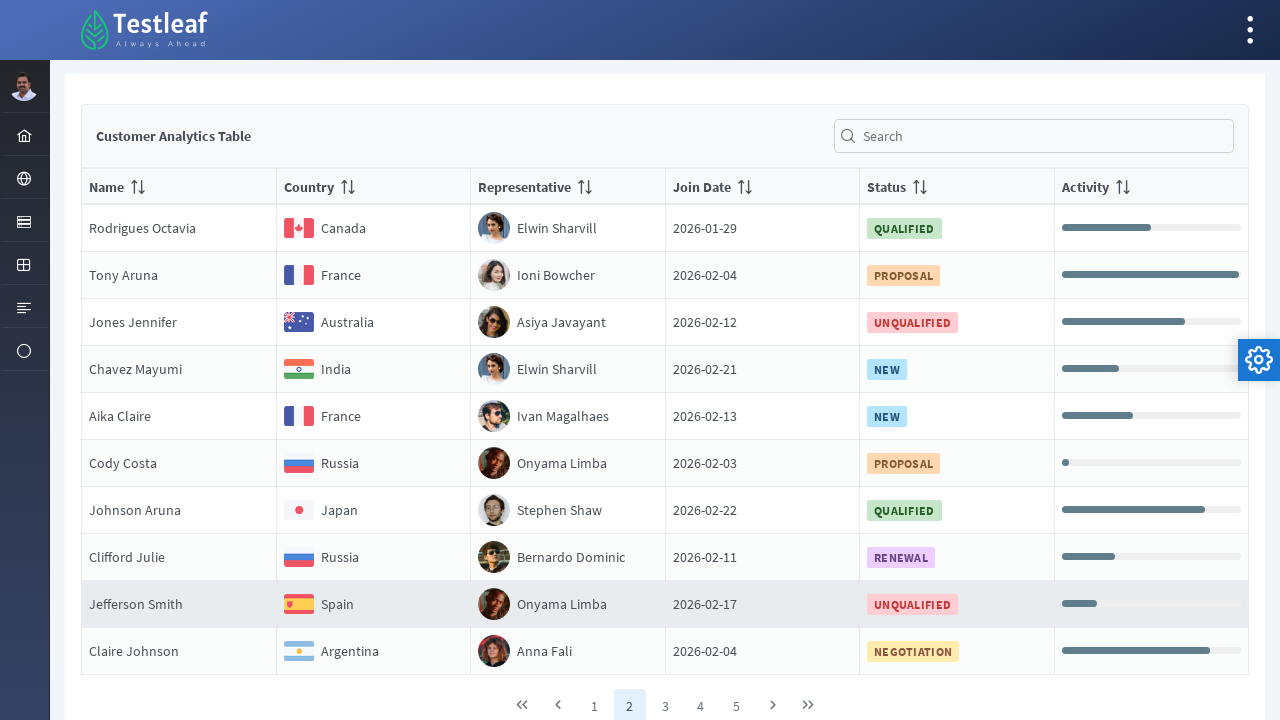

Clicked on page 3 pagination link at (665, 704) on //*[@class='ui-paginator-pages']//a[3]
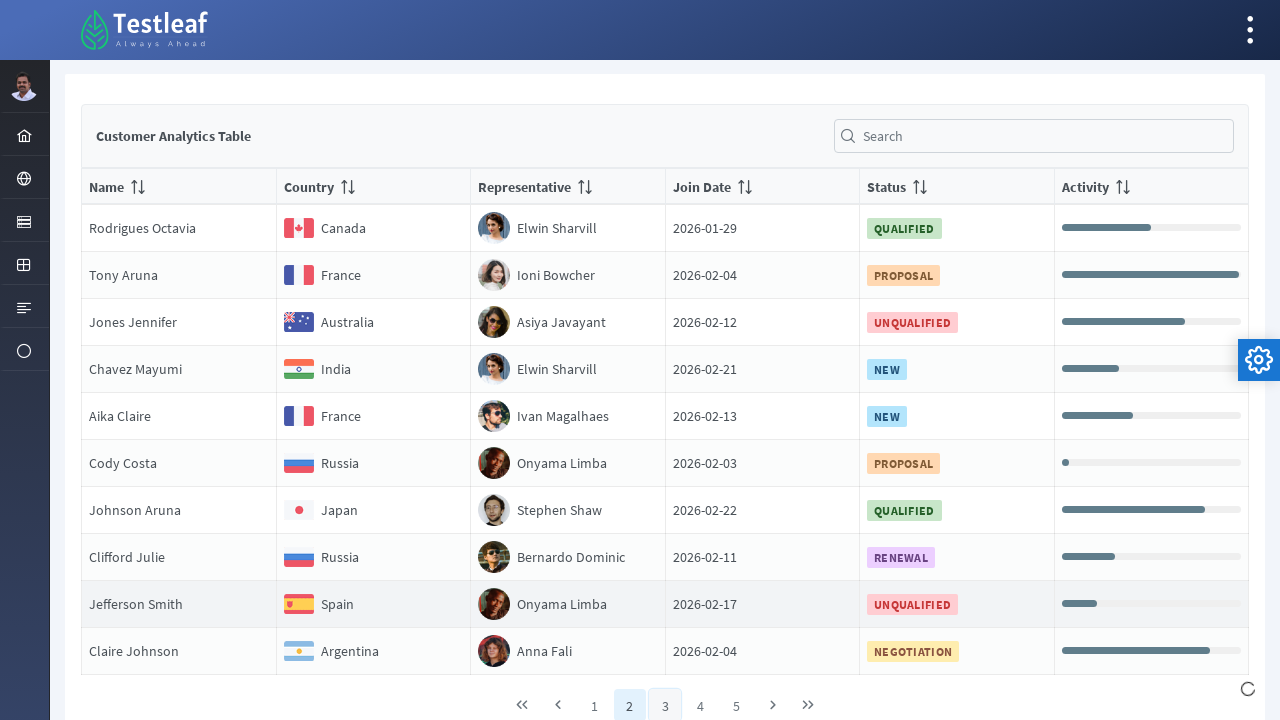

Waited for table content on page 3 to load
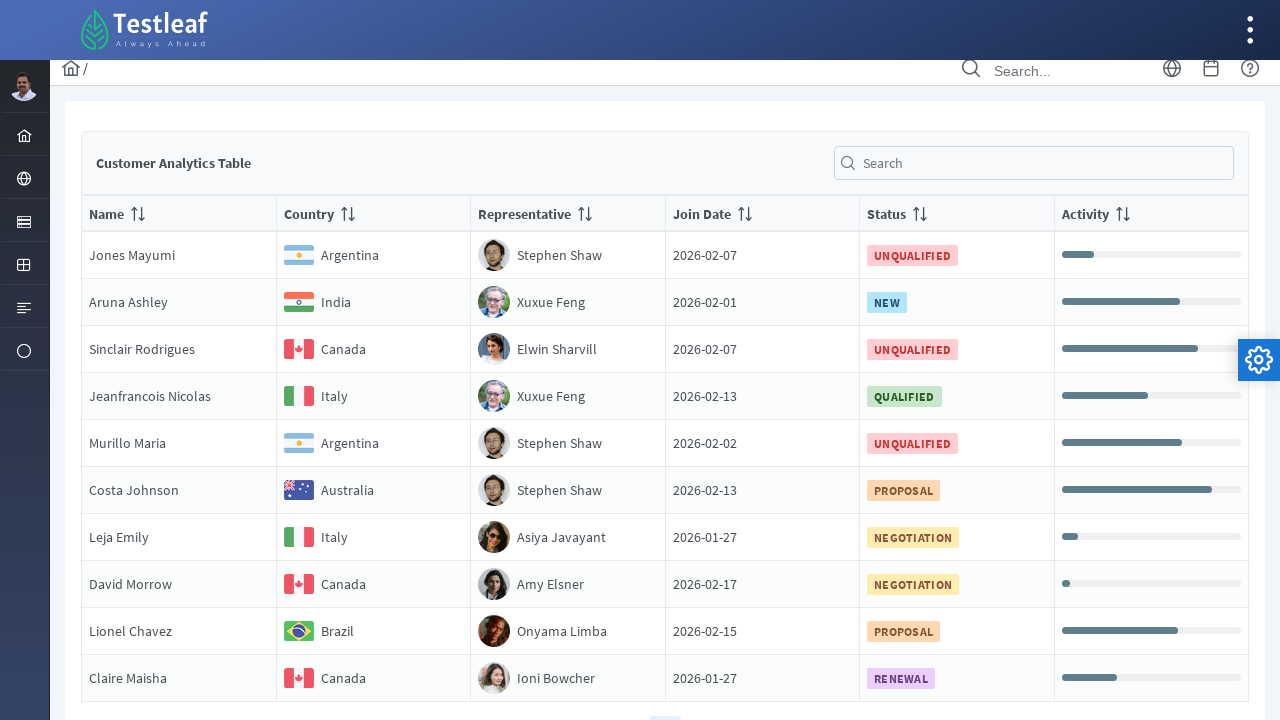

Table rows loaded and ready for inspection
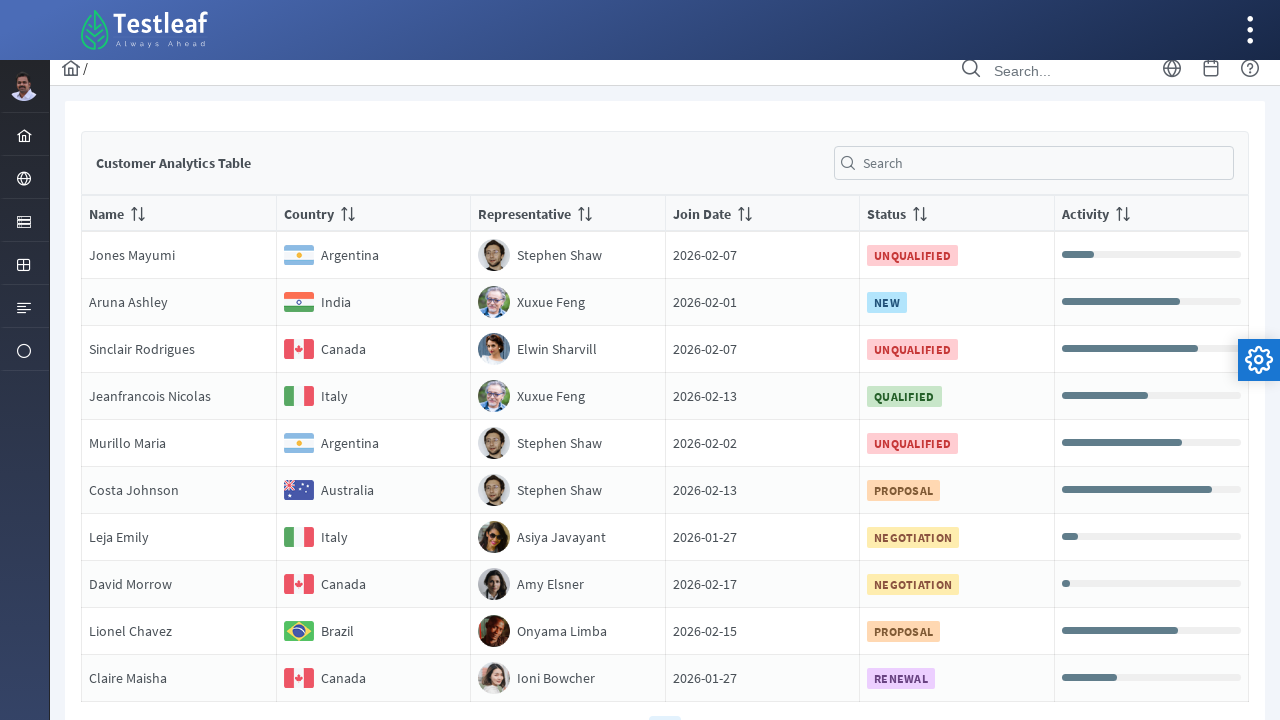

Retrieved 10 rows from current page
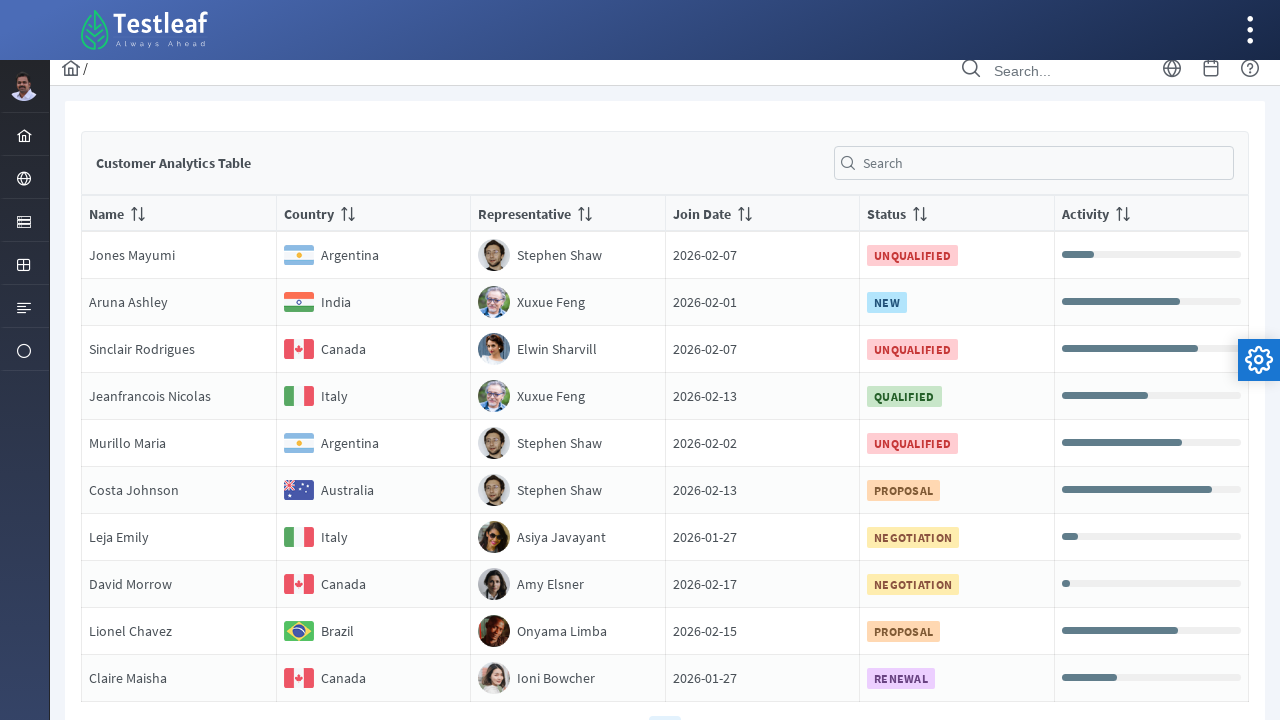

Located country element in row 1 of page 3
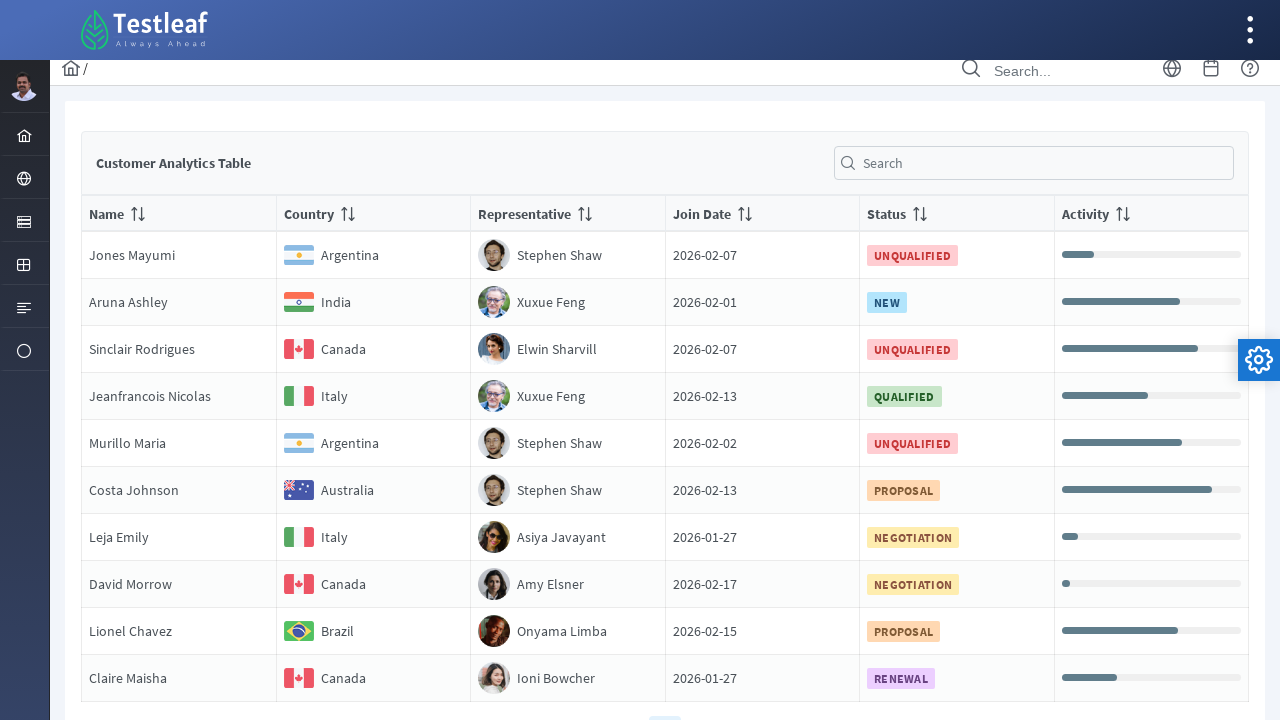

Retrieved country text 'Argentina' from row 1
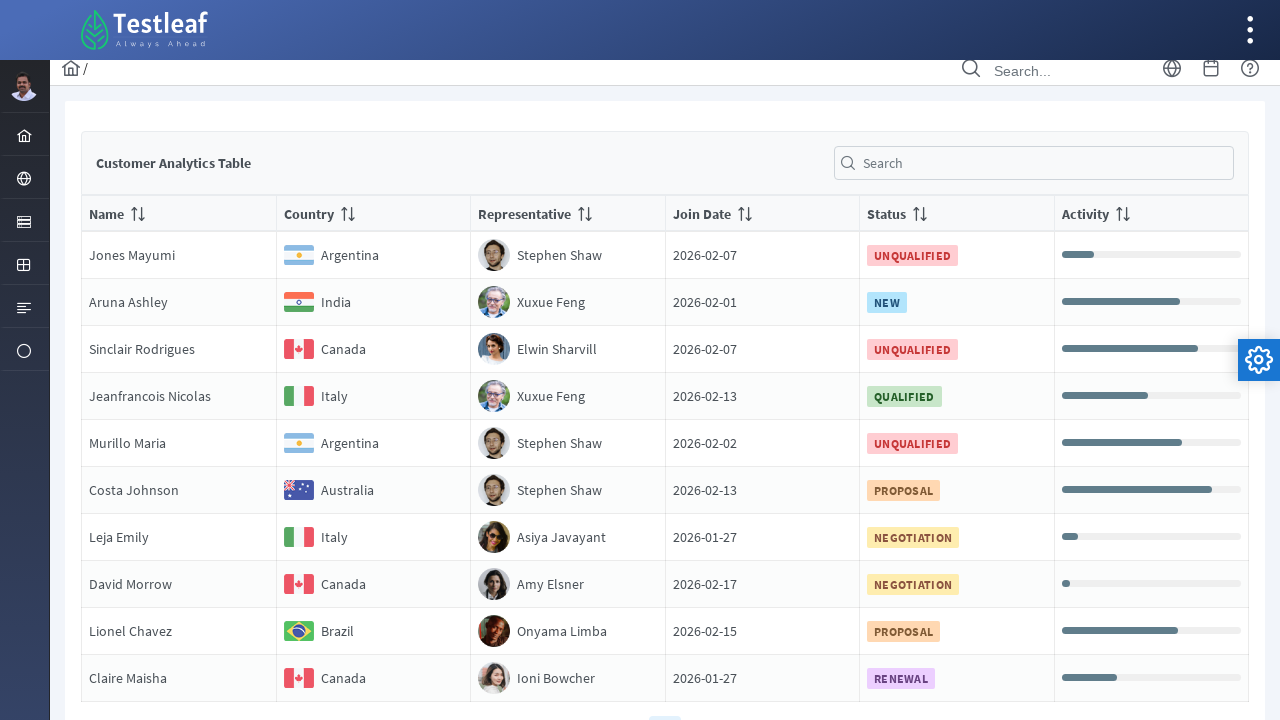

Located country element in row 2 of page 3
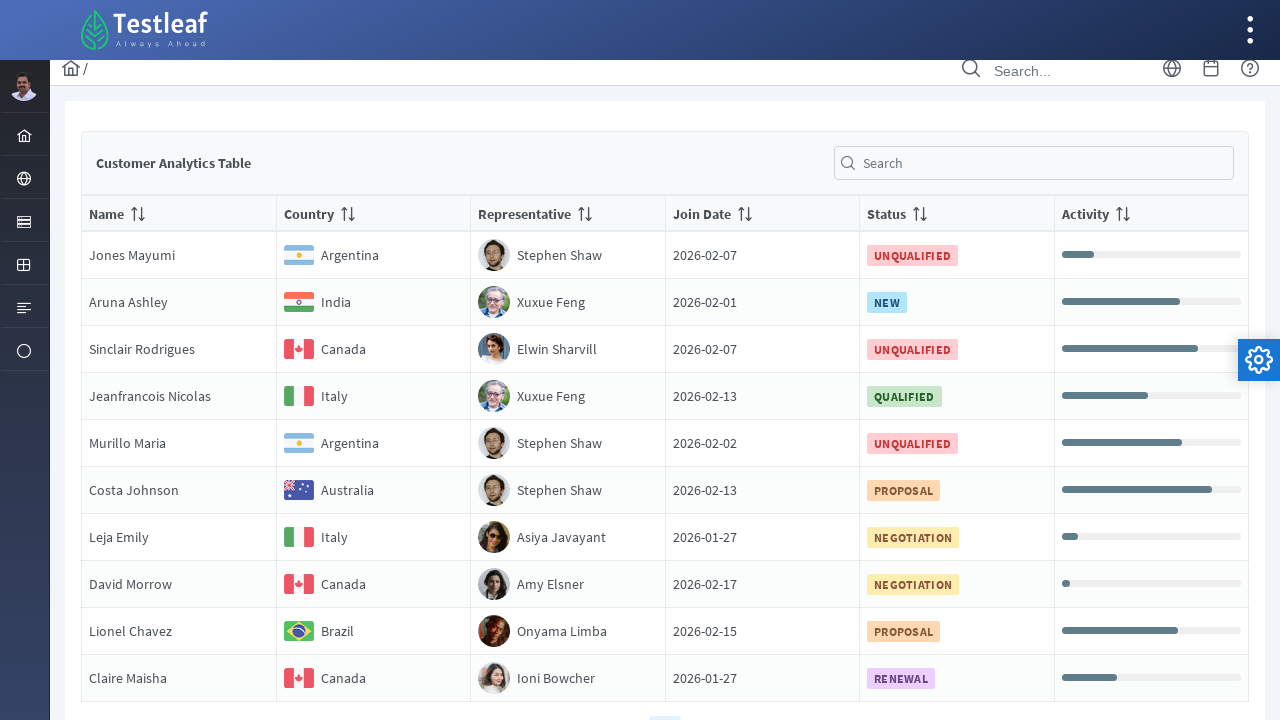

Retrieved country text 'India' from row 2
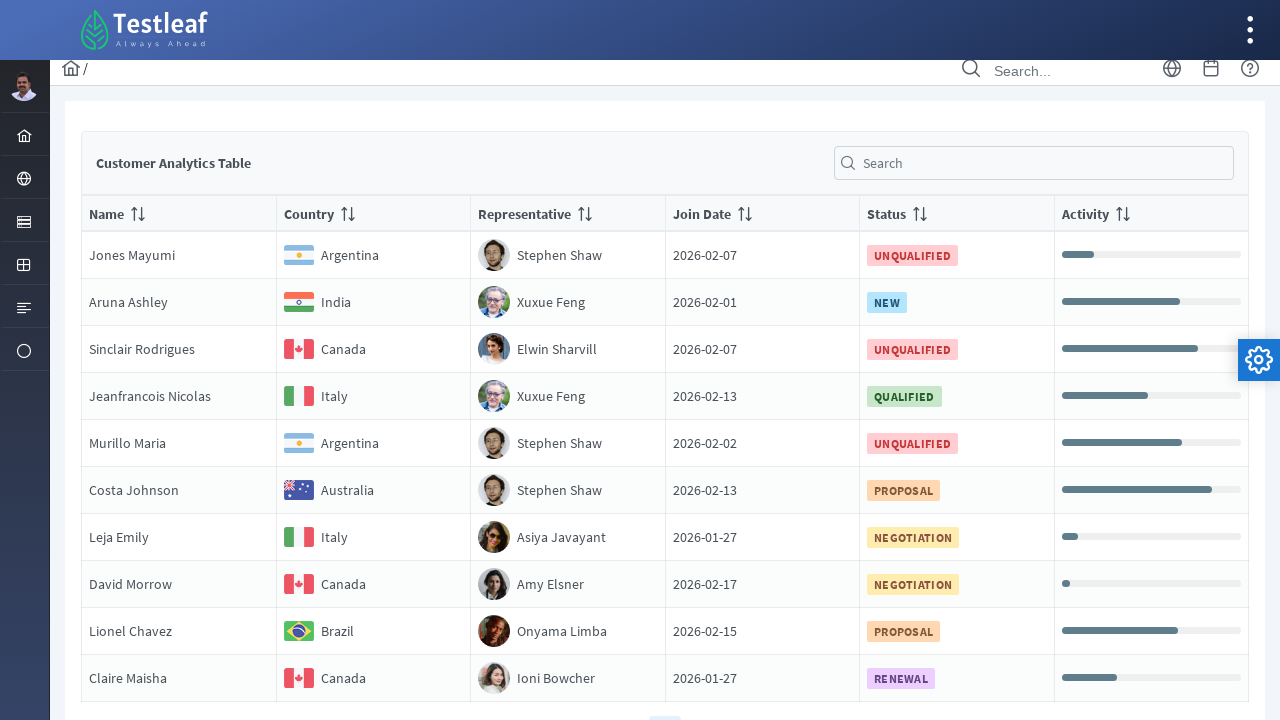

Located country element in row 3 of page 3
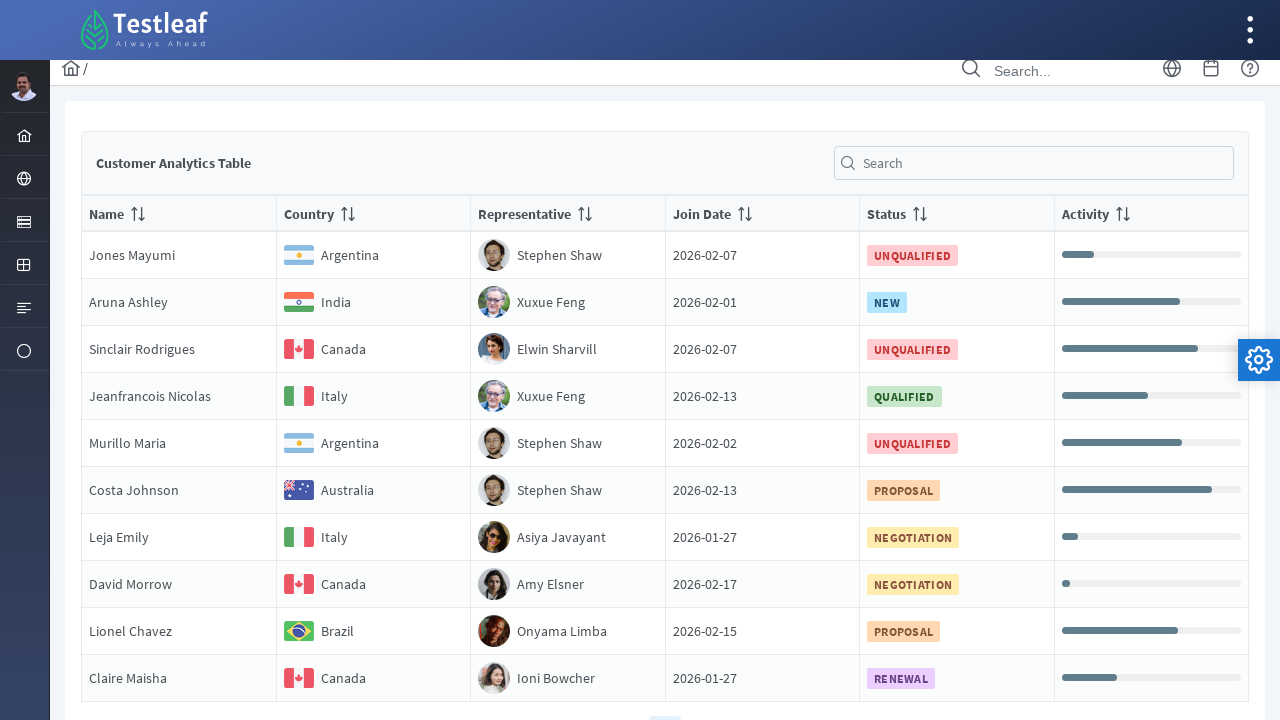

Retrieved country text 'Canada' from row 3
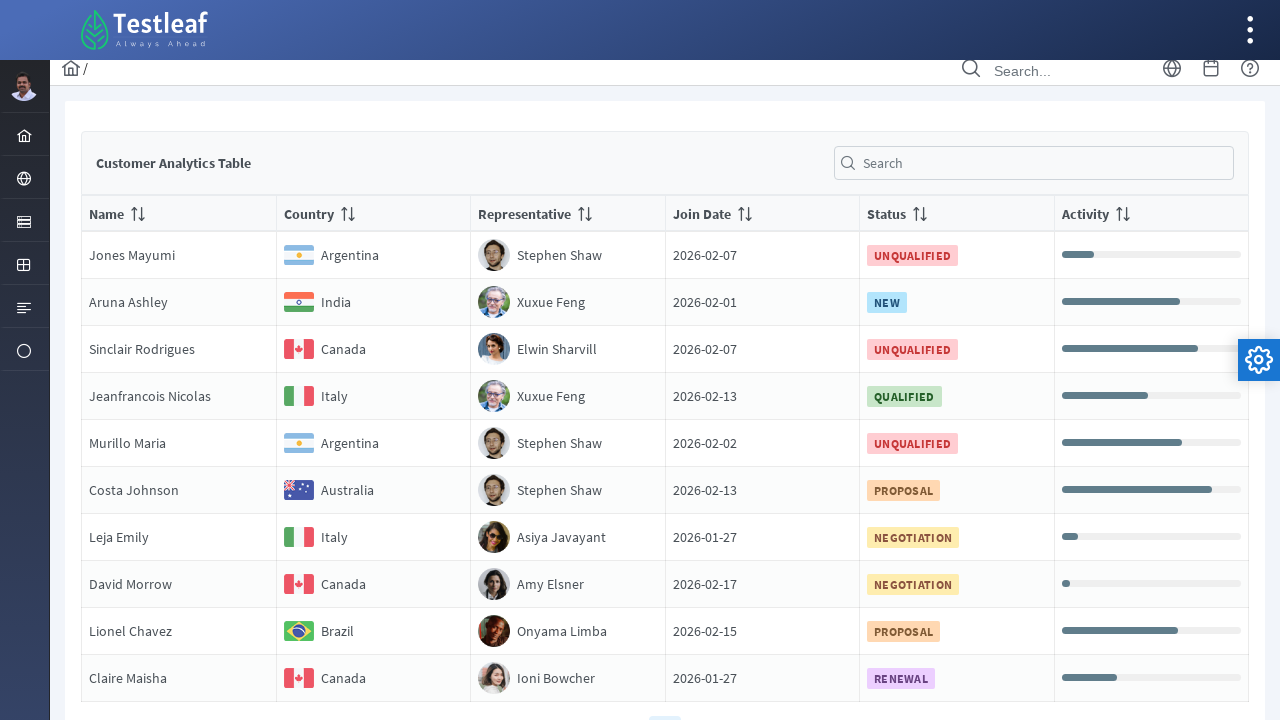

Located country element in row 4 of page 3
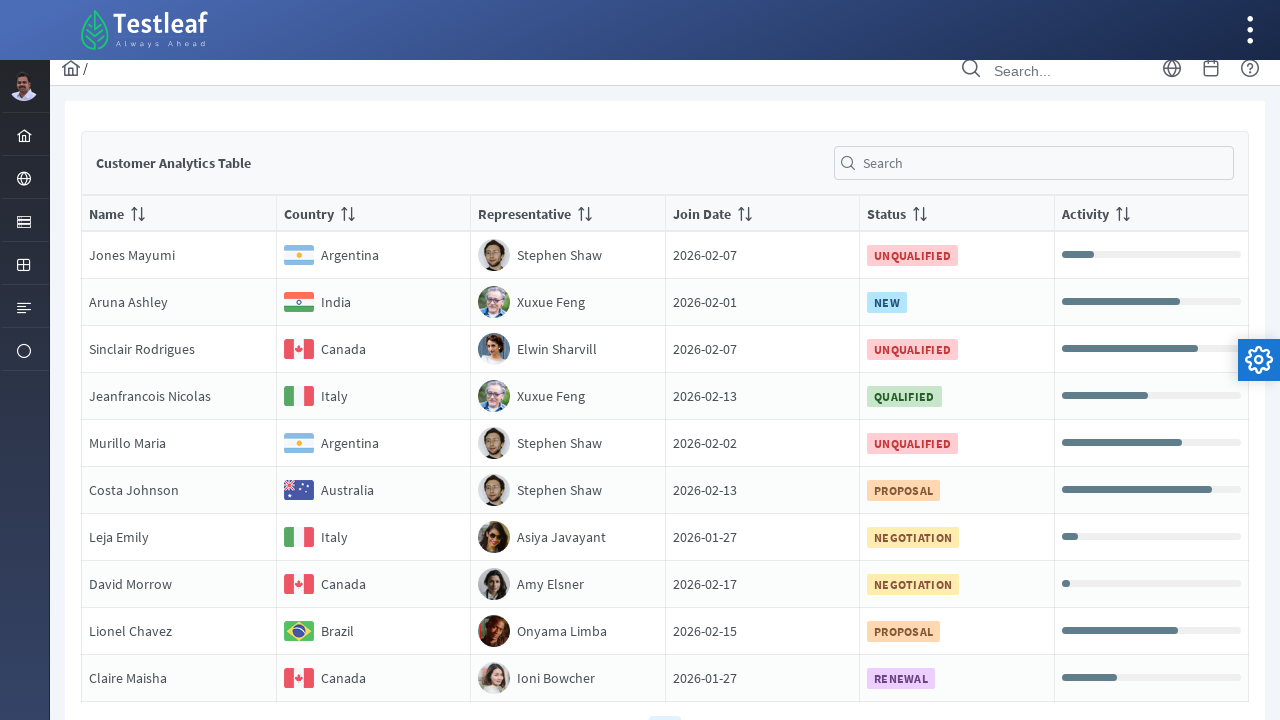

Retrieved country text 'Italy' from row 4
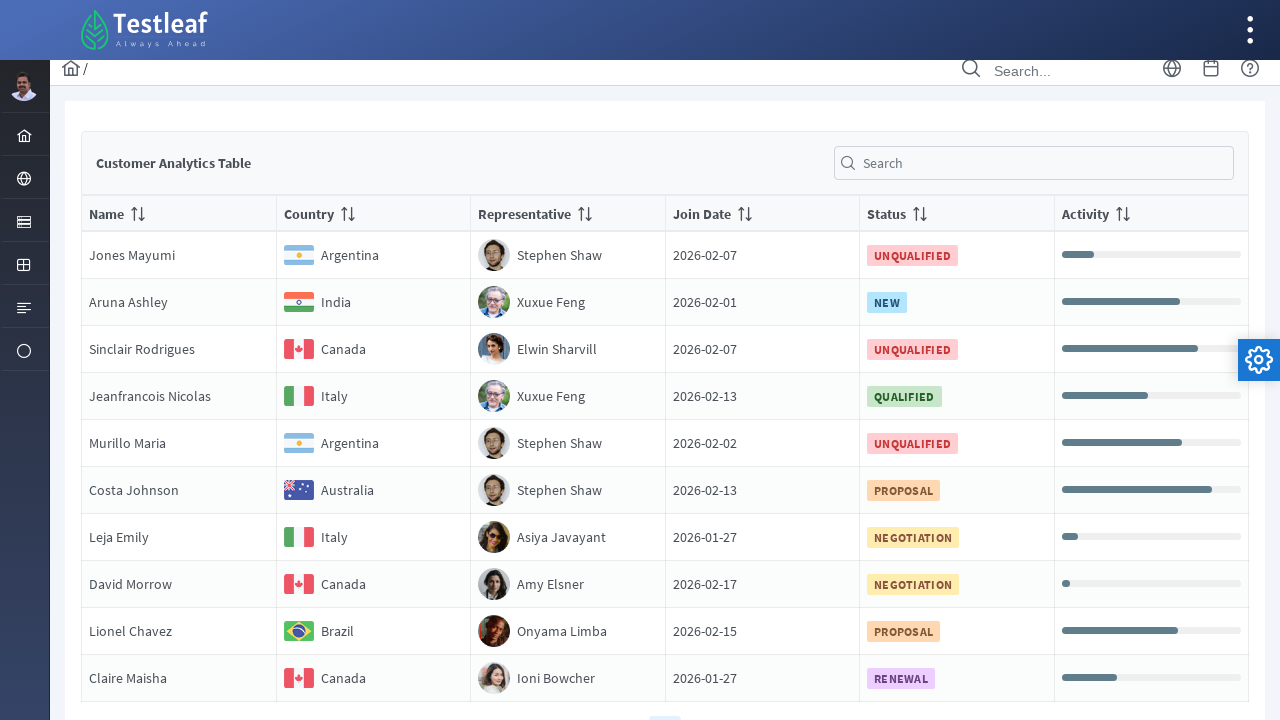

Located country element in row 5 of page 3
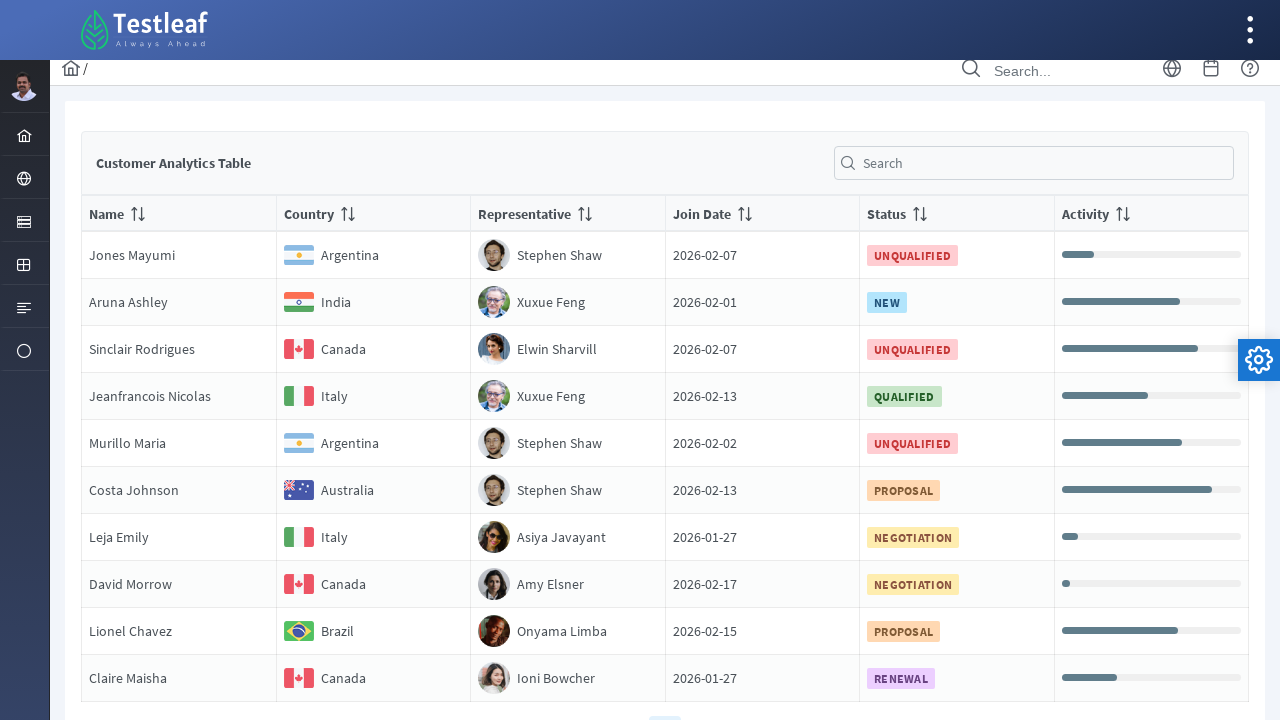

Retrieved country text 'Argentina' from row 5
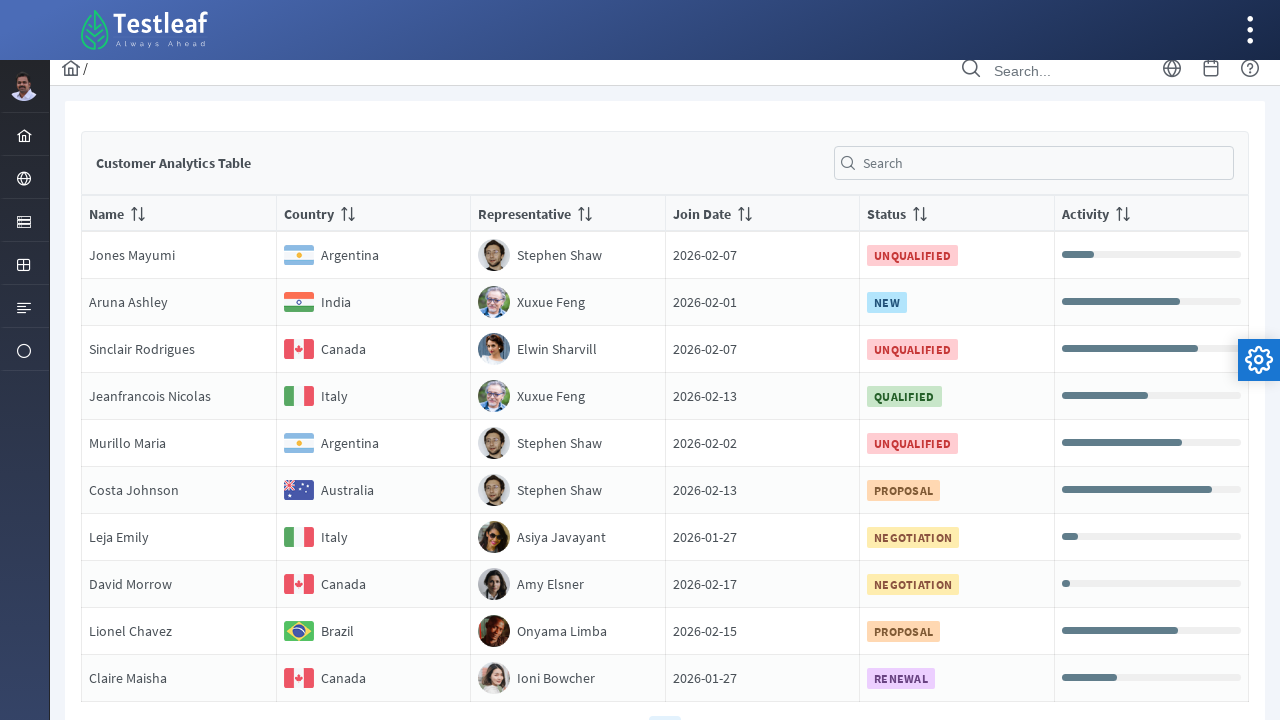

Located country element in row 6 of page 3
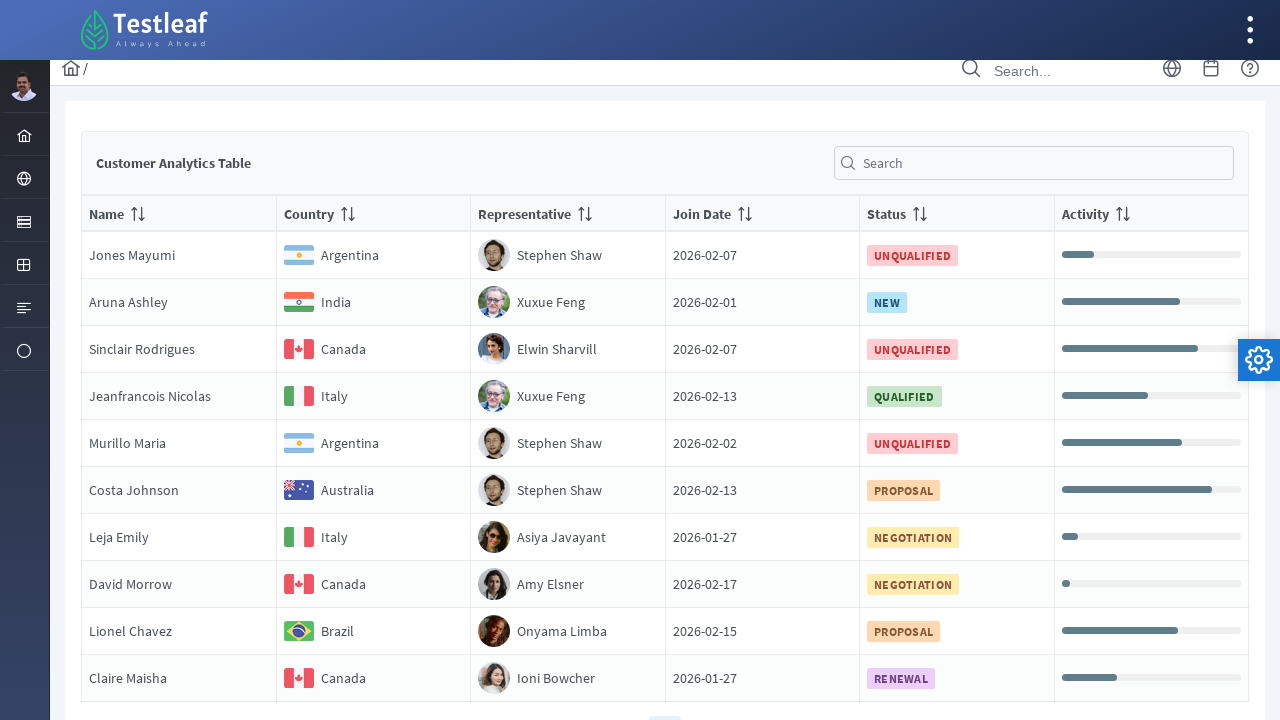

Retrieved country text 'Australia' from row 6
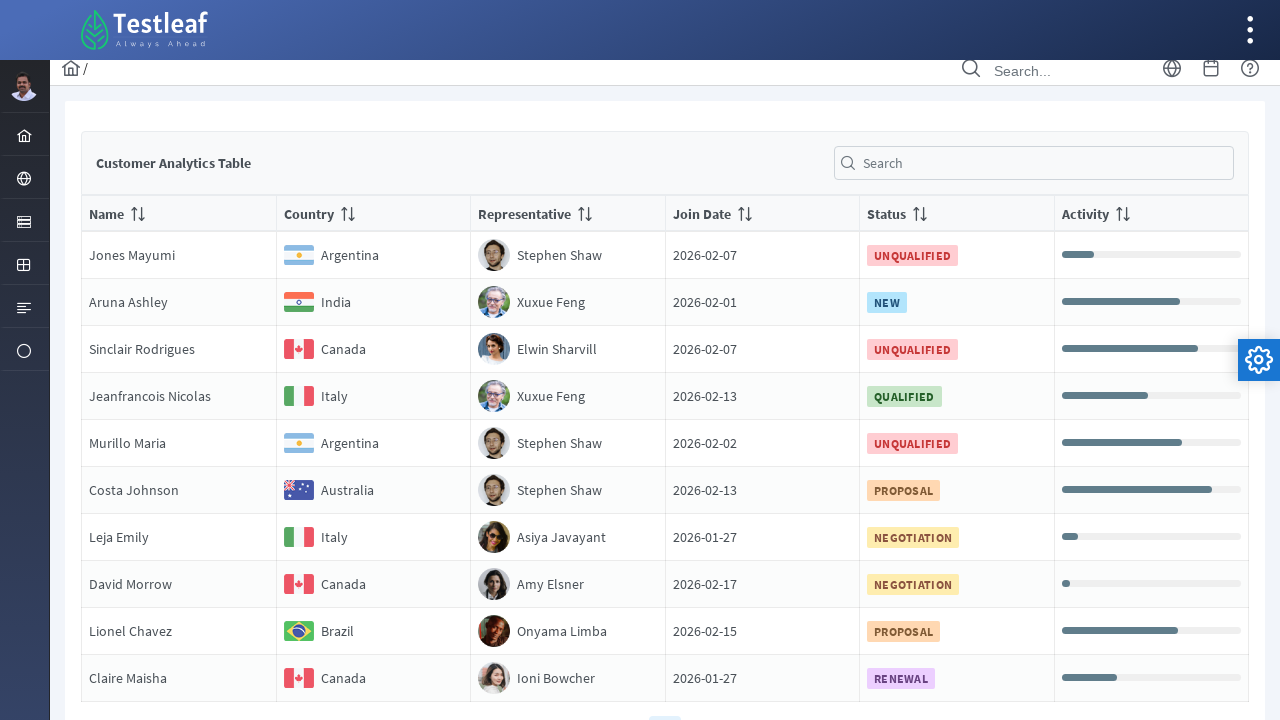

Located country element in row 7 of page 3
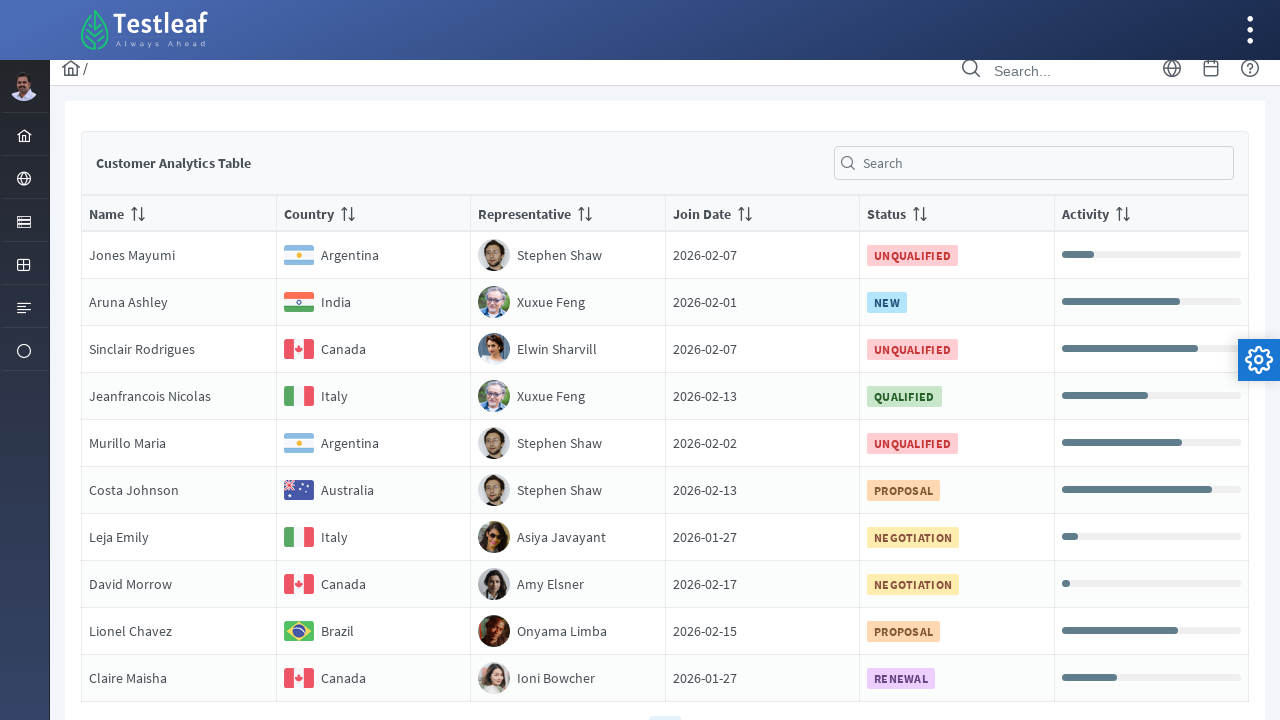

Retrieved country text 'Italy' from row 7
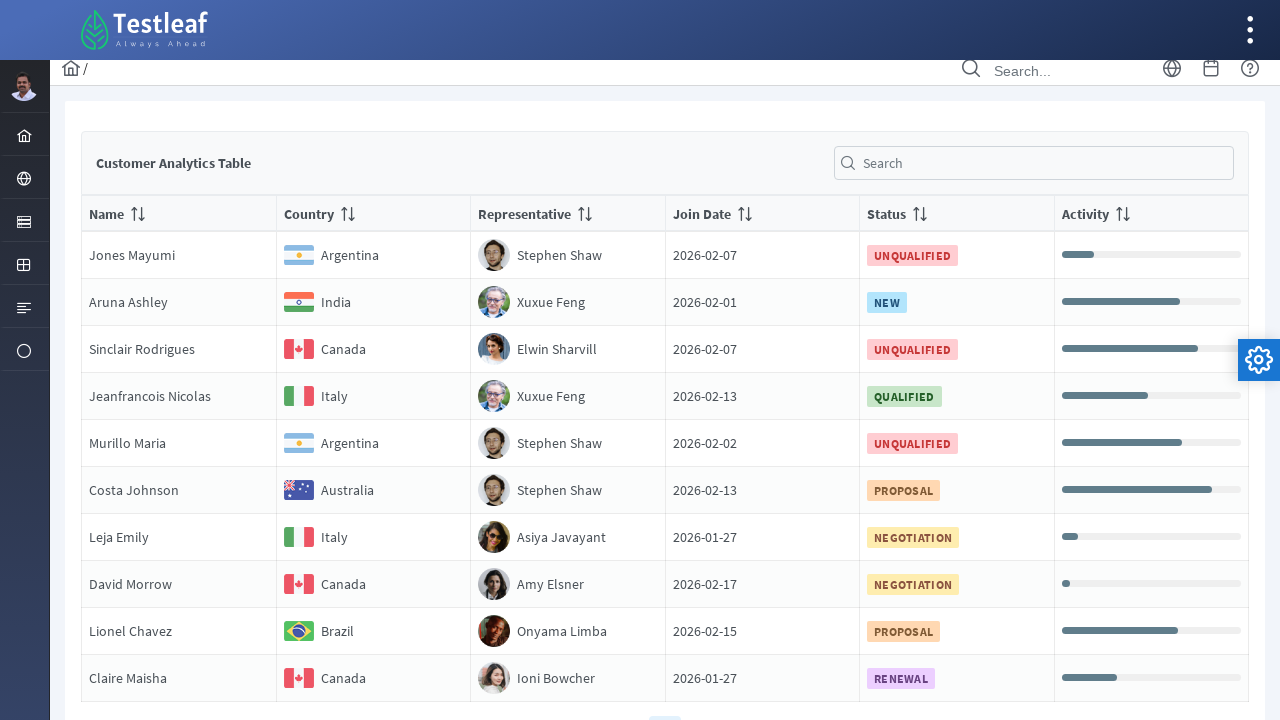

Located country element in row 8 of page 3
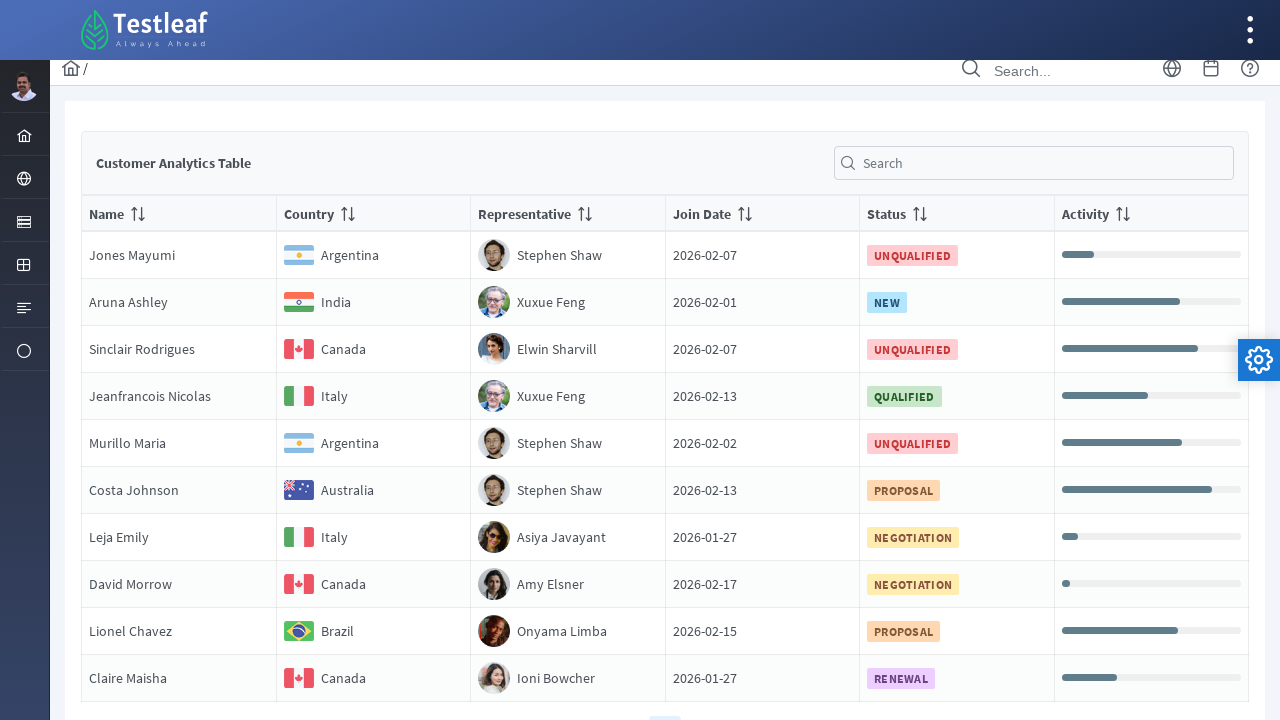

Retrieved country text 'Canada' from row 8
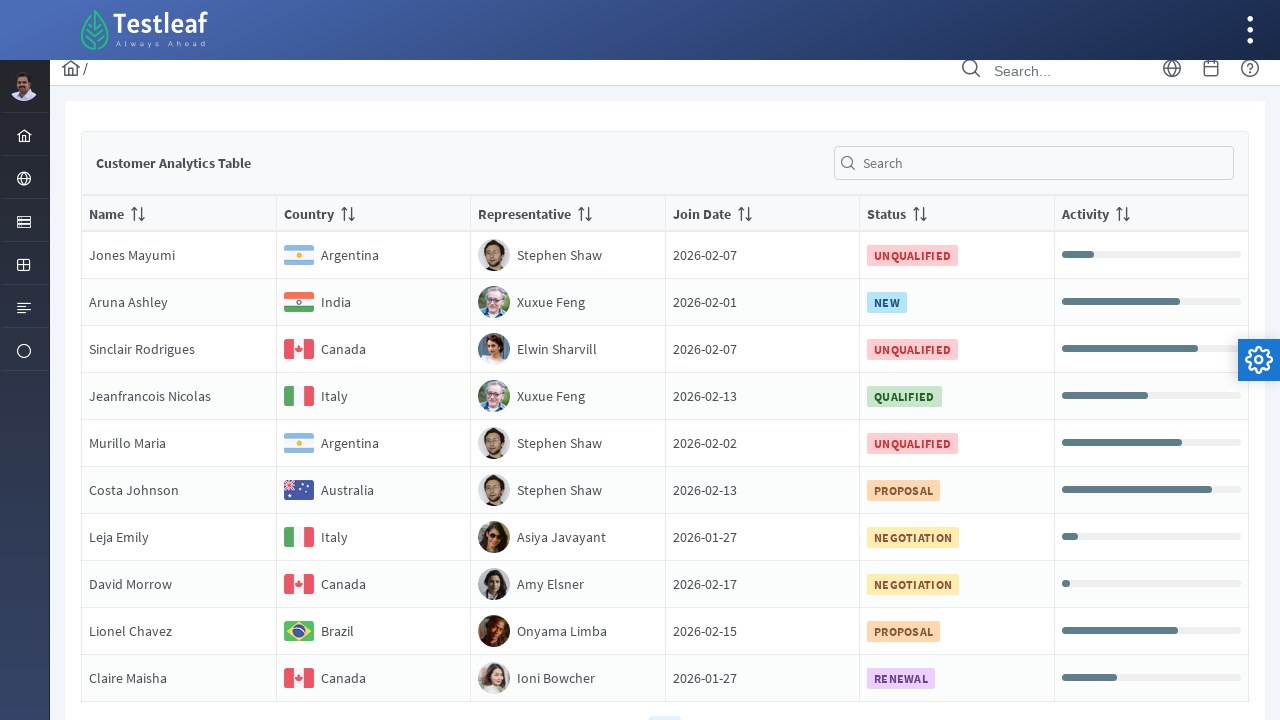

Located country element in row 9 of page 3
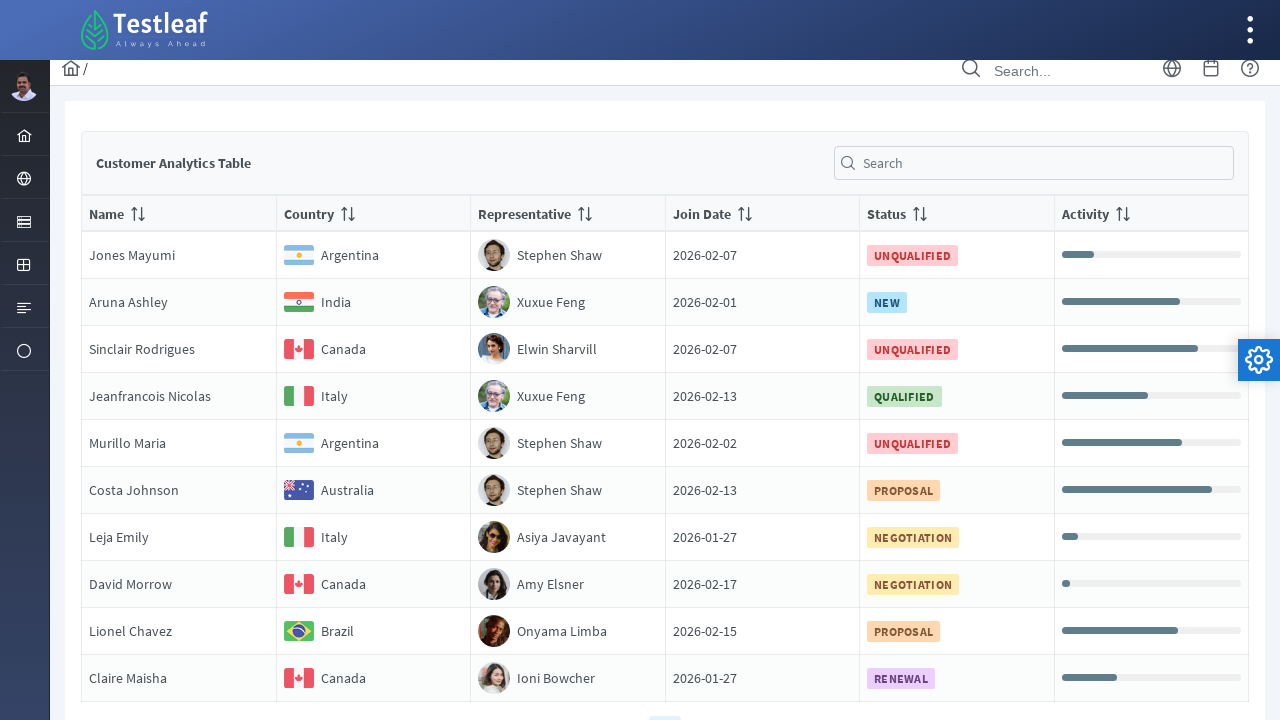

Retrieved country text 'Brazil' from row 9
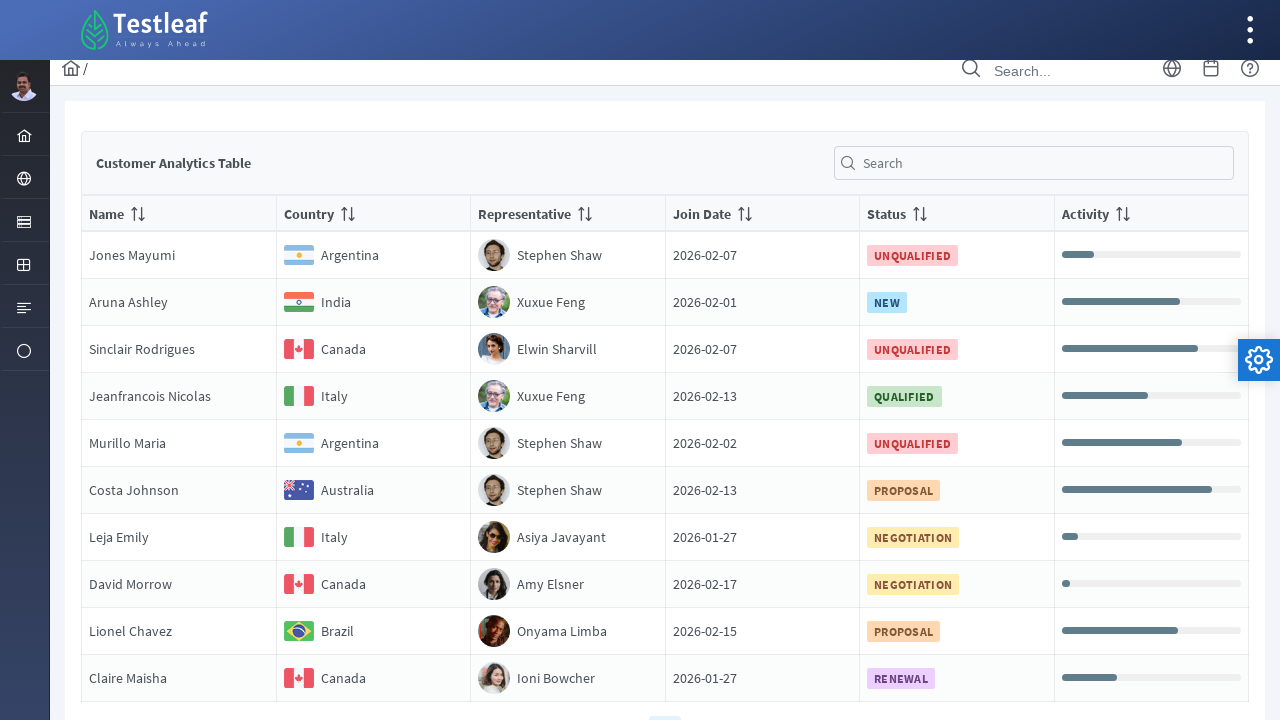

Found matching country 'Brazil' in table
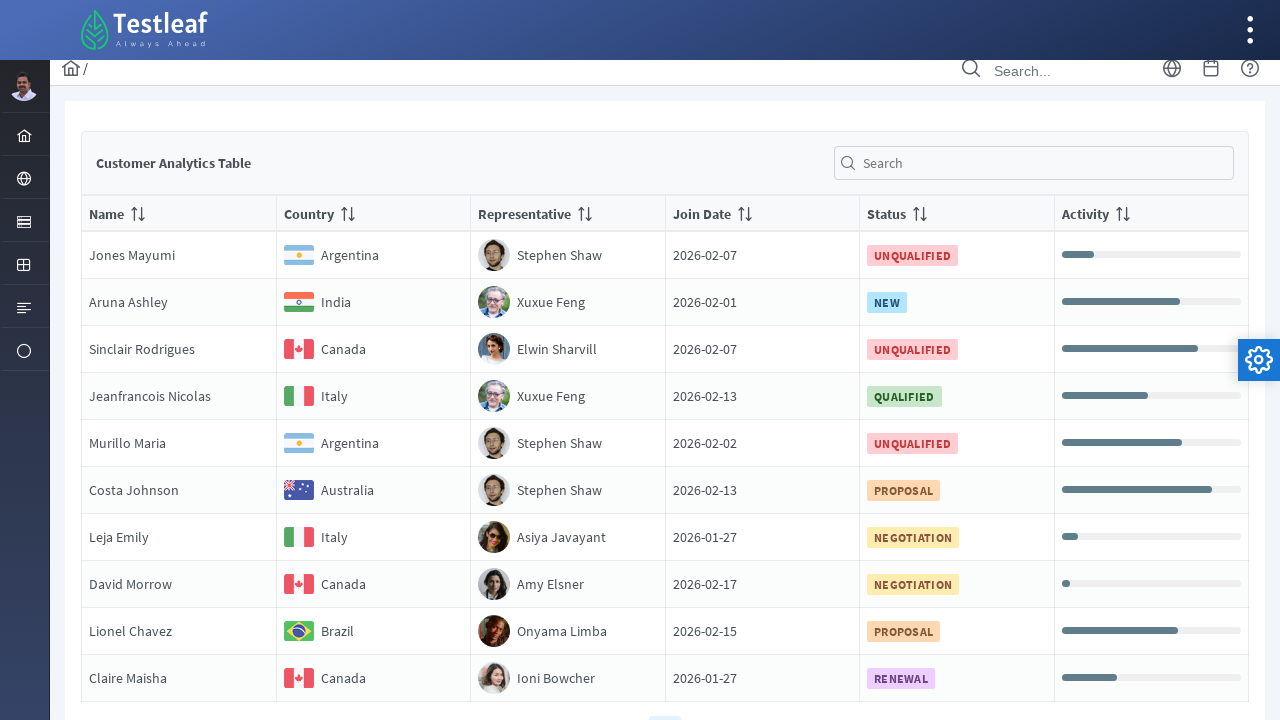

Retrieved name value: 'Lionel Chavez'
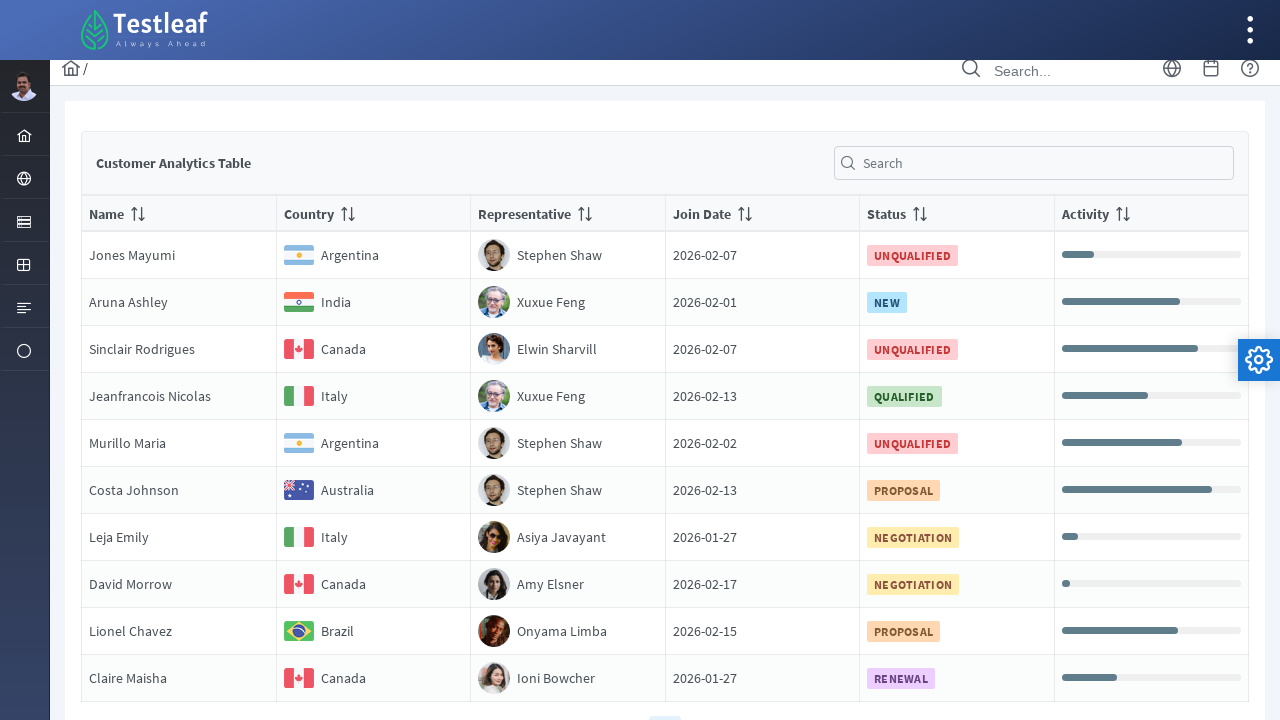

Retrieved representative value: 'Onyama Limba'
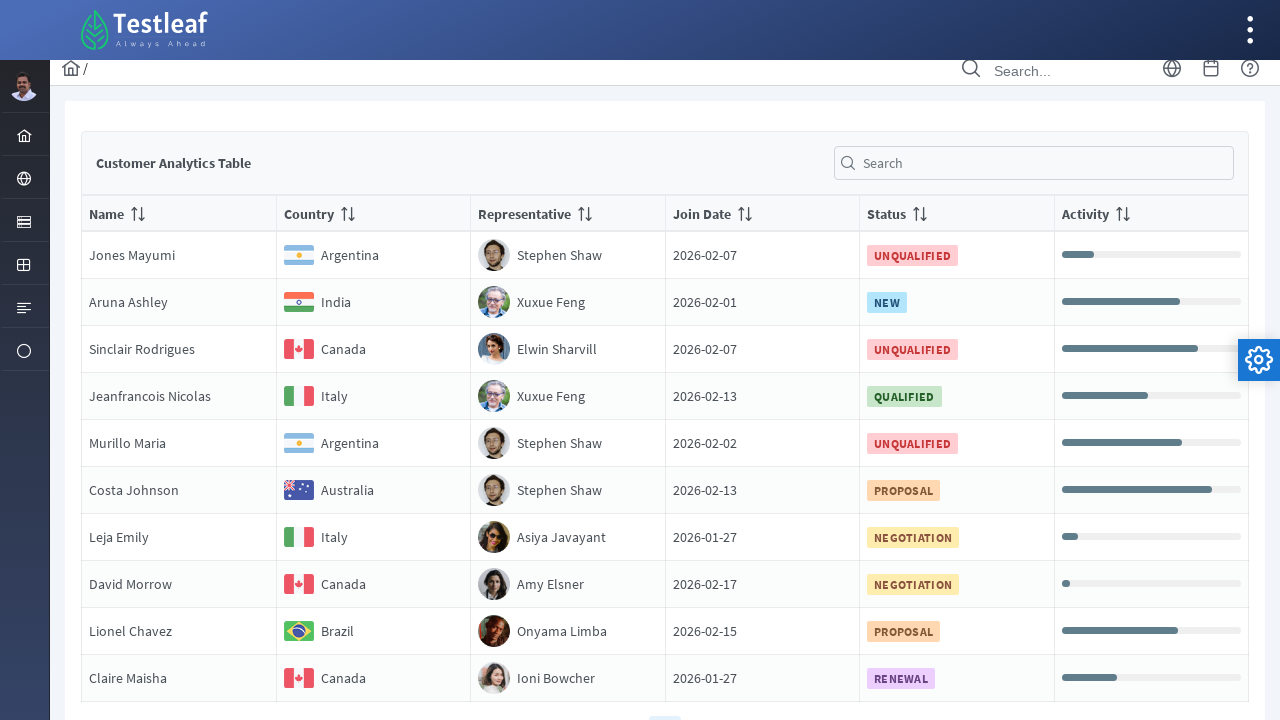

Retrieved date value: '2026-02-15'
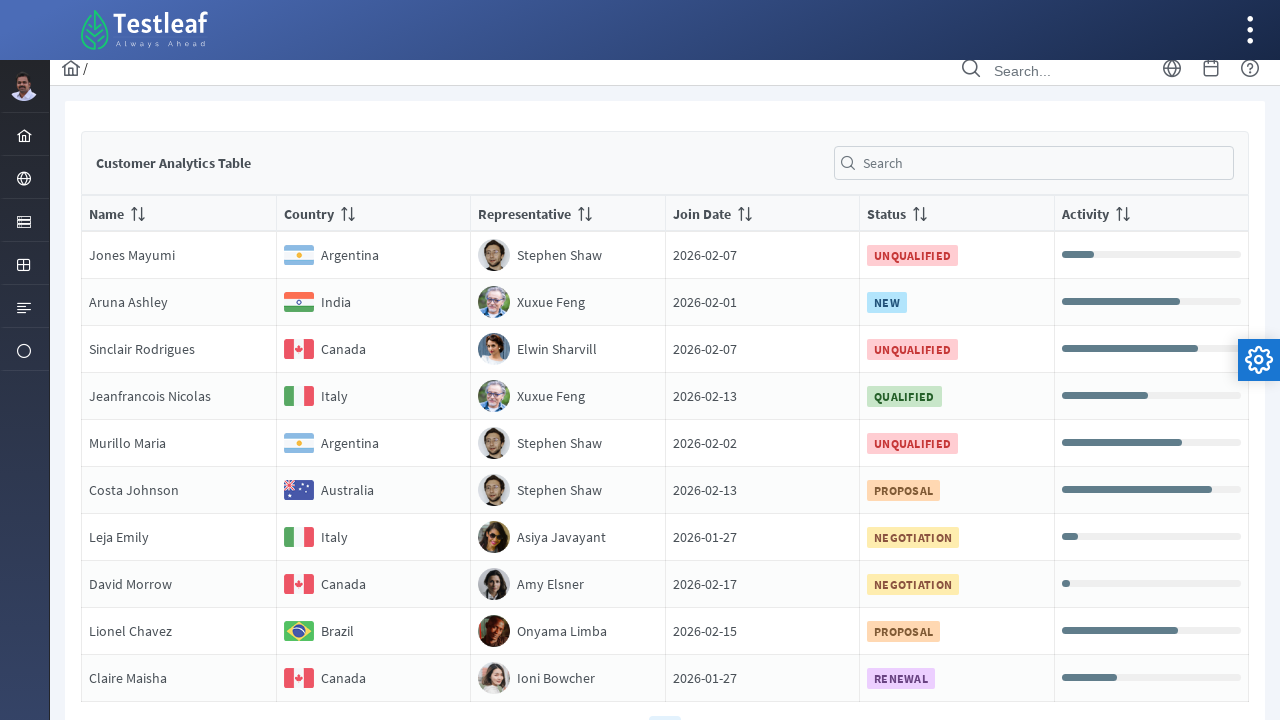

Retrieved status value: 'PROPOSAL'
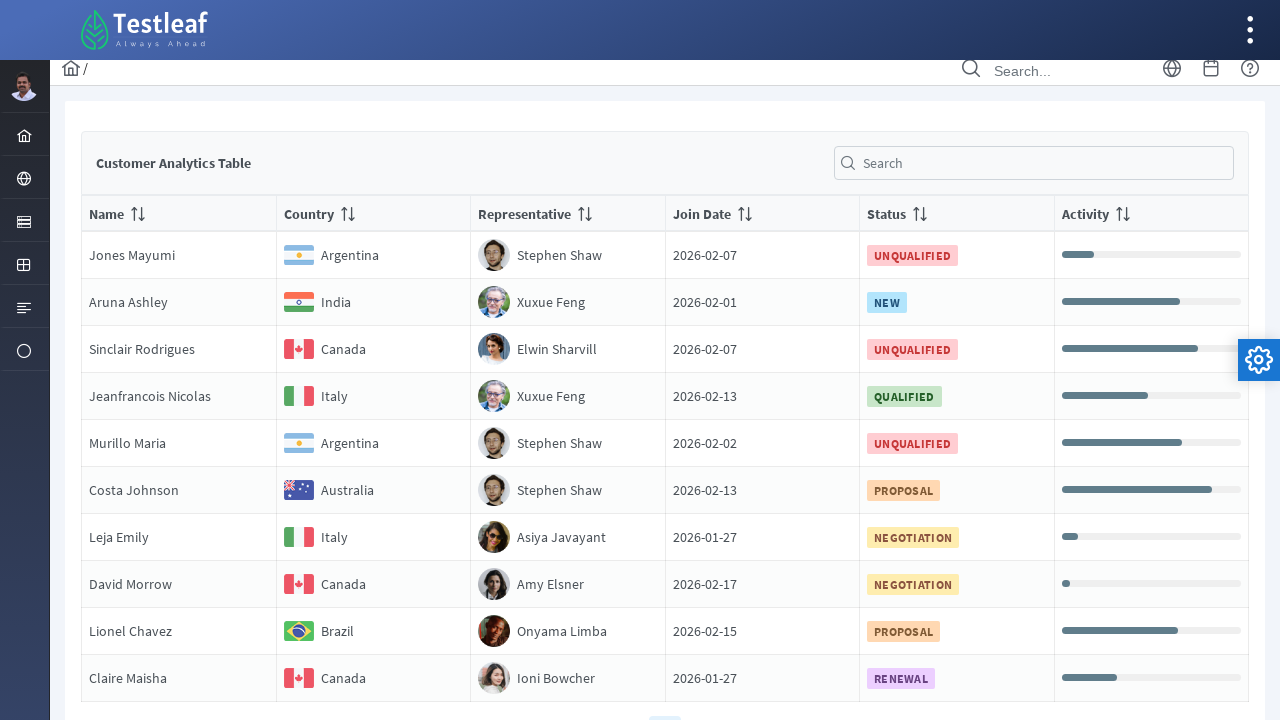

Located country element in row 10 of page 3
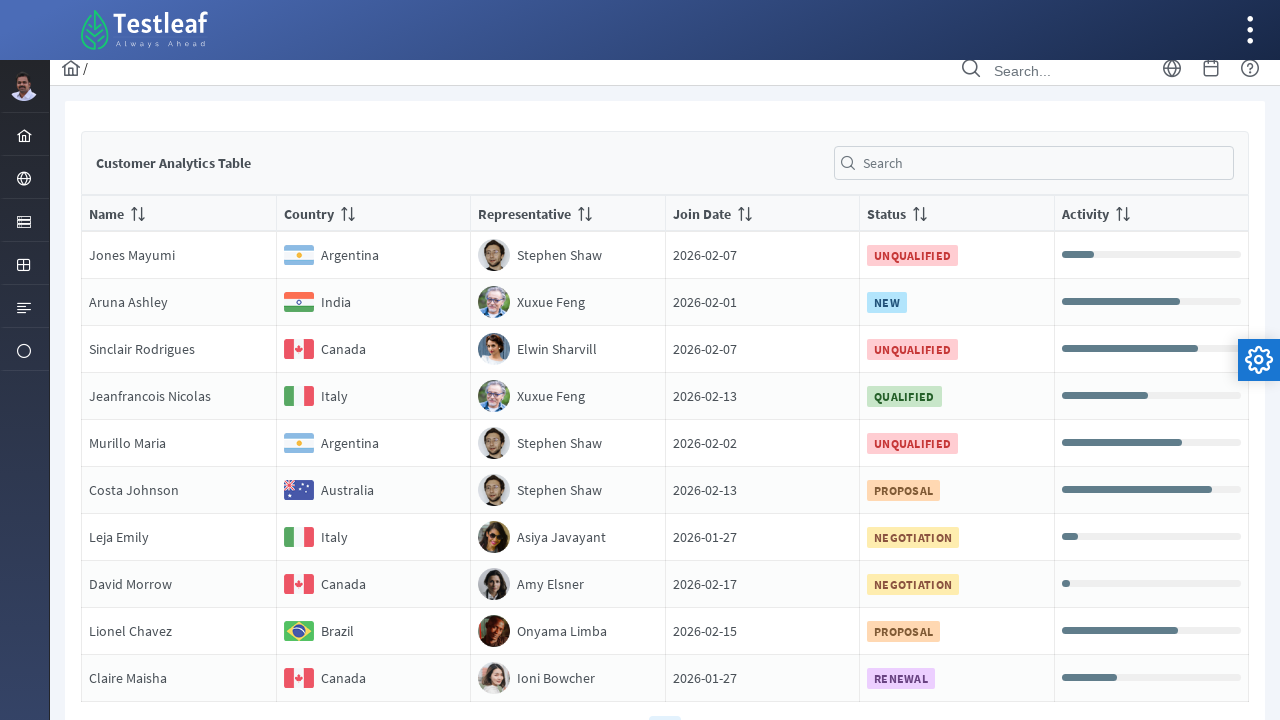

Retrieved country text 'Canada' from row 10
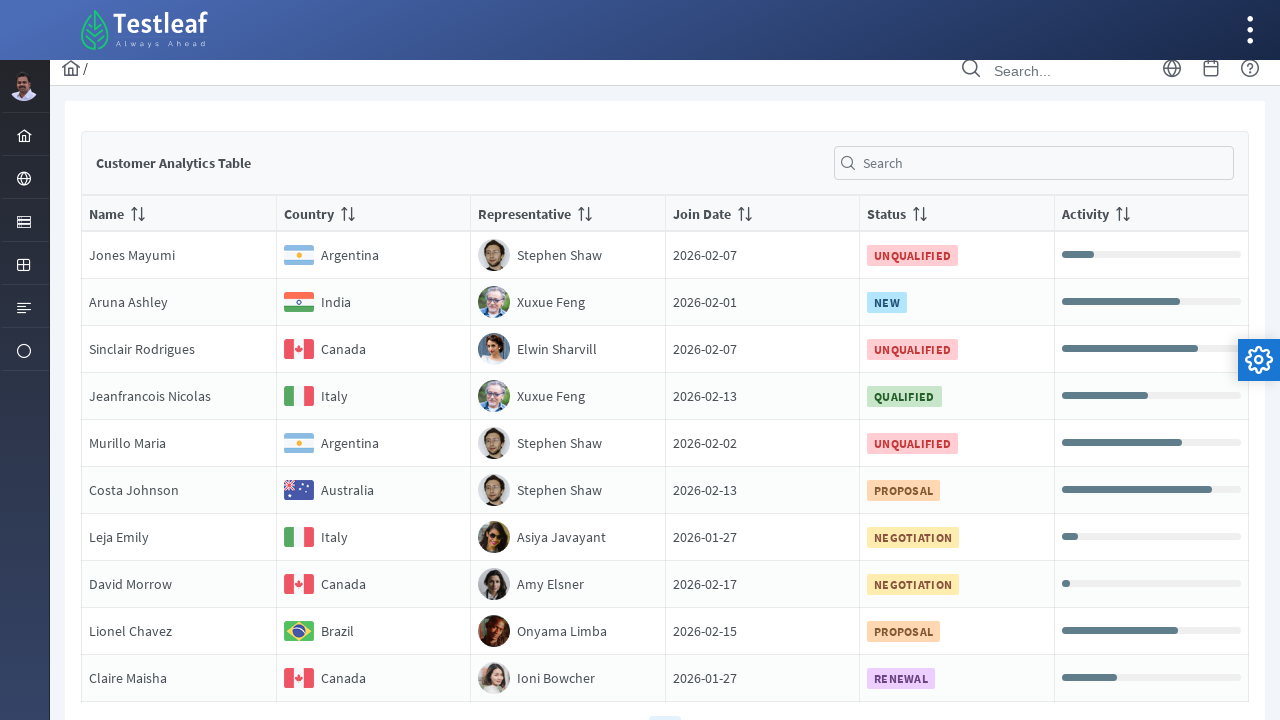

Waited for page 4 to be ready
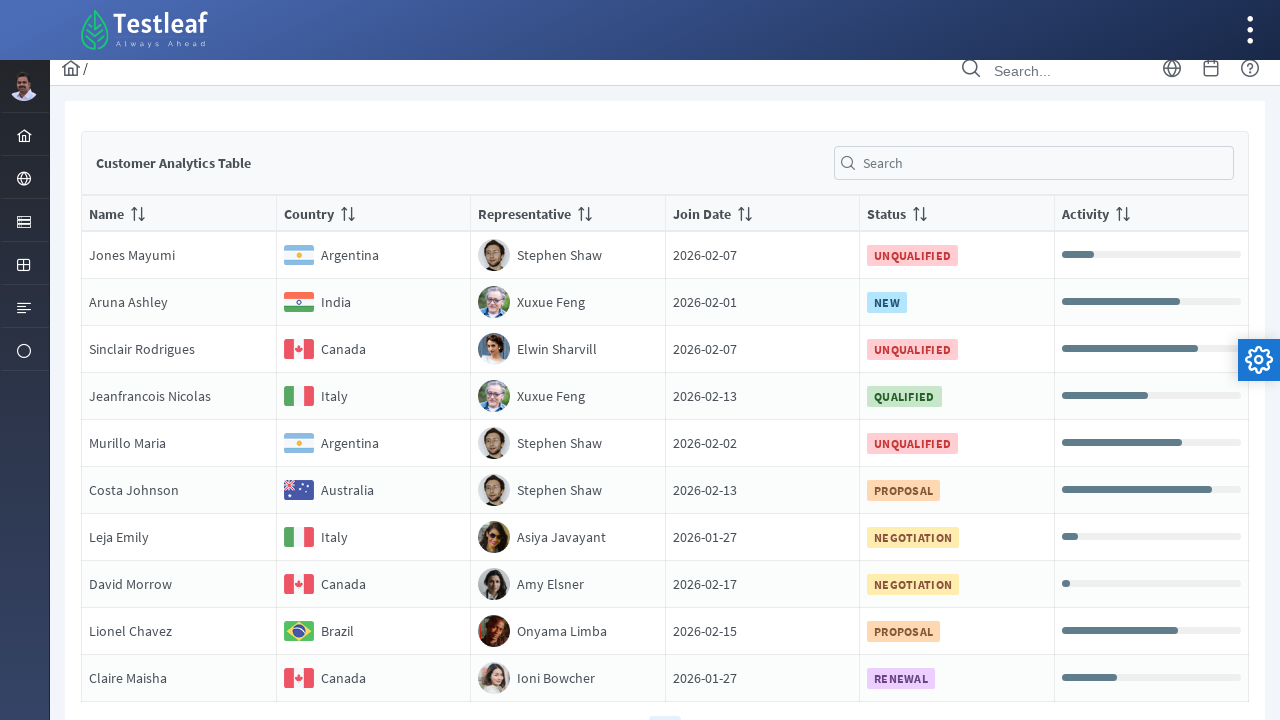

Located pagination link for page 4
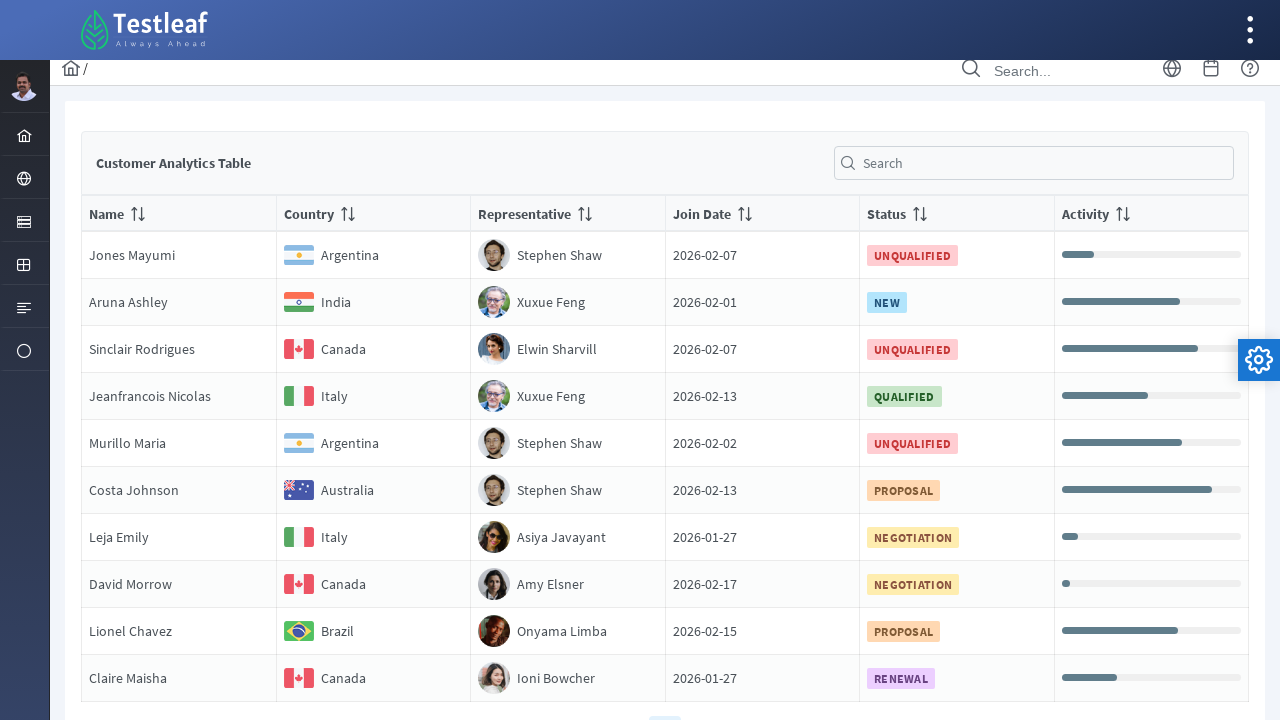

Scrolled pagination link for page 4 into view
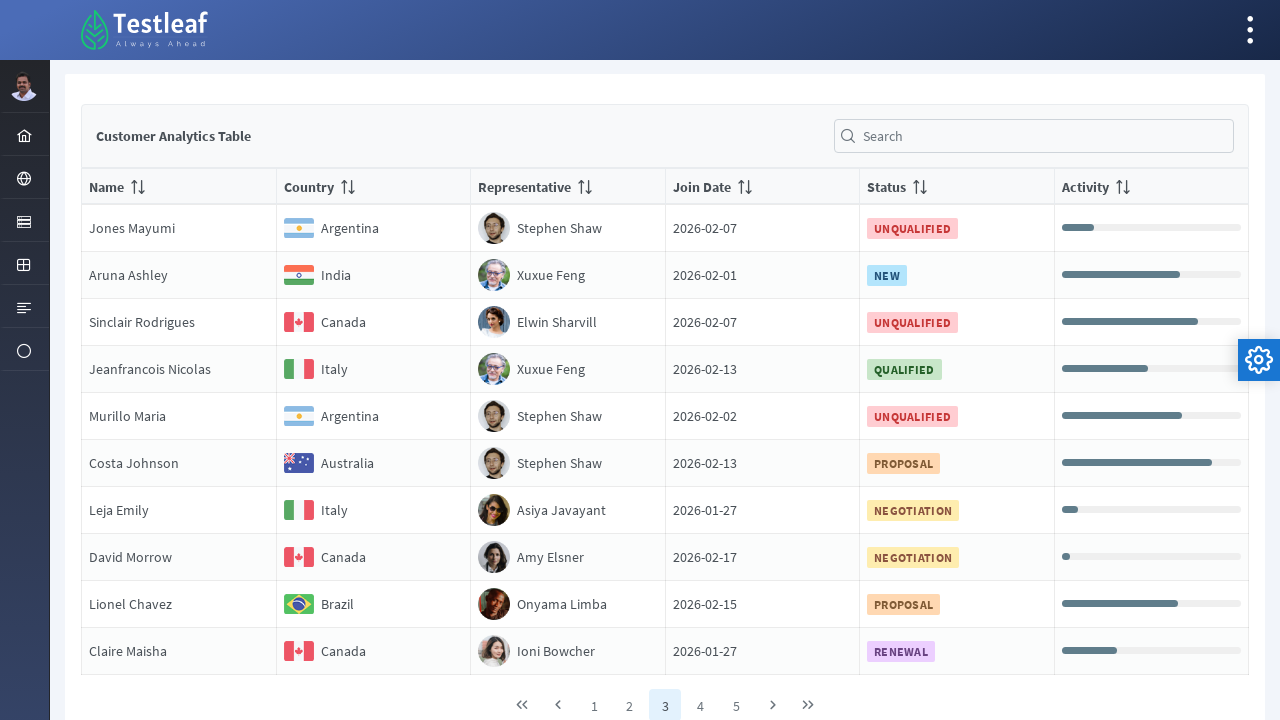

Clicked on page 4 pagination link at (700, 704) on //*[@class='ui-paginator-pages']//a[4]
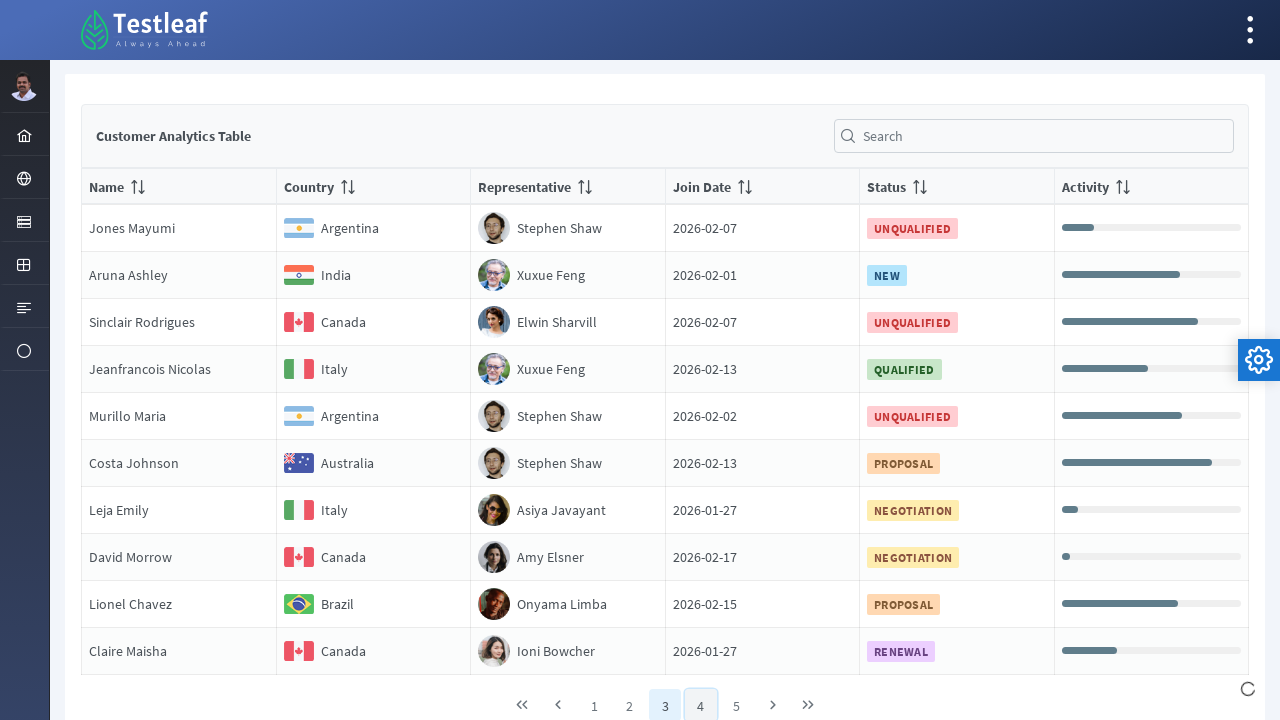

Waited for table content on page 4 to load
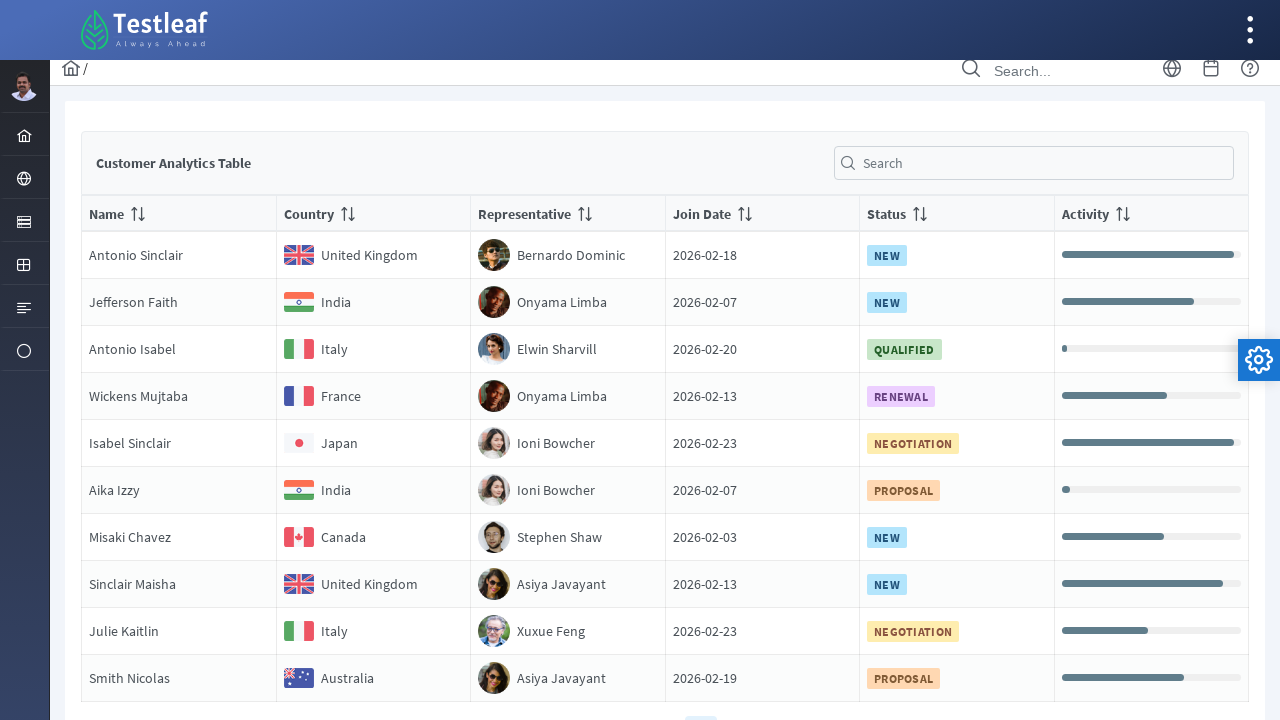

Table rows loaded and ready for inspection
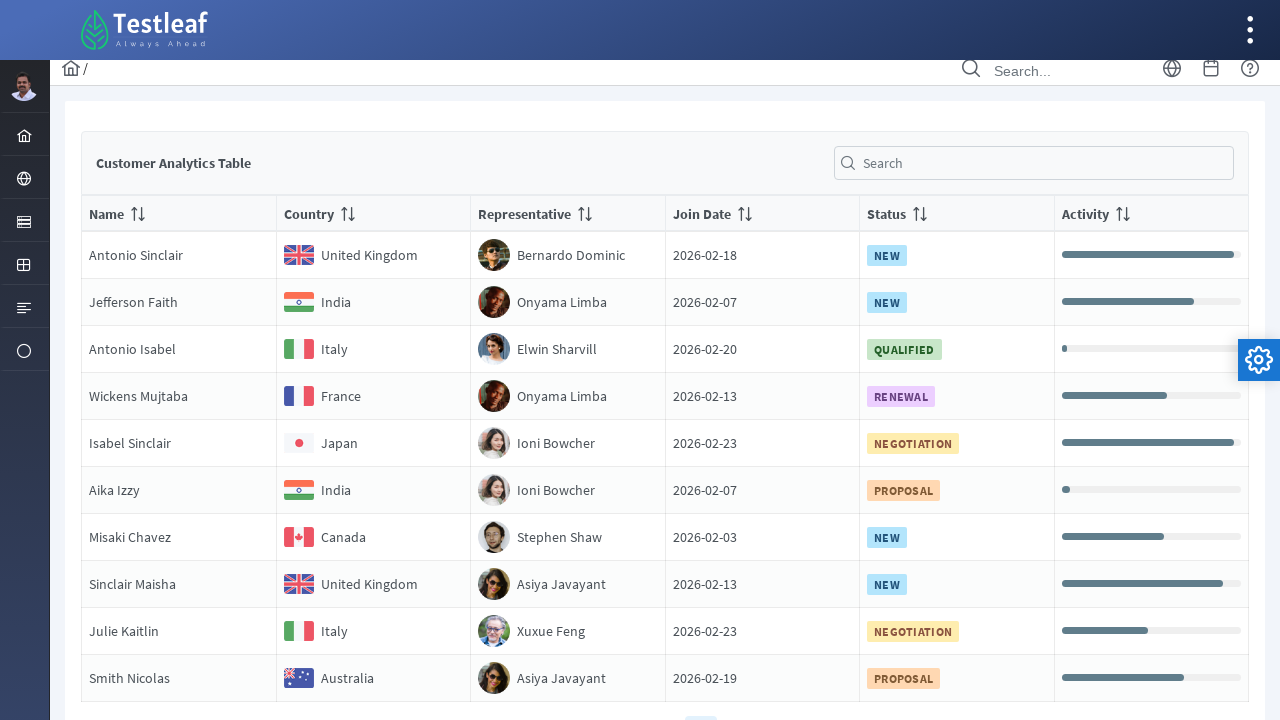

Retrieved 10 rows from current page
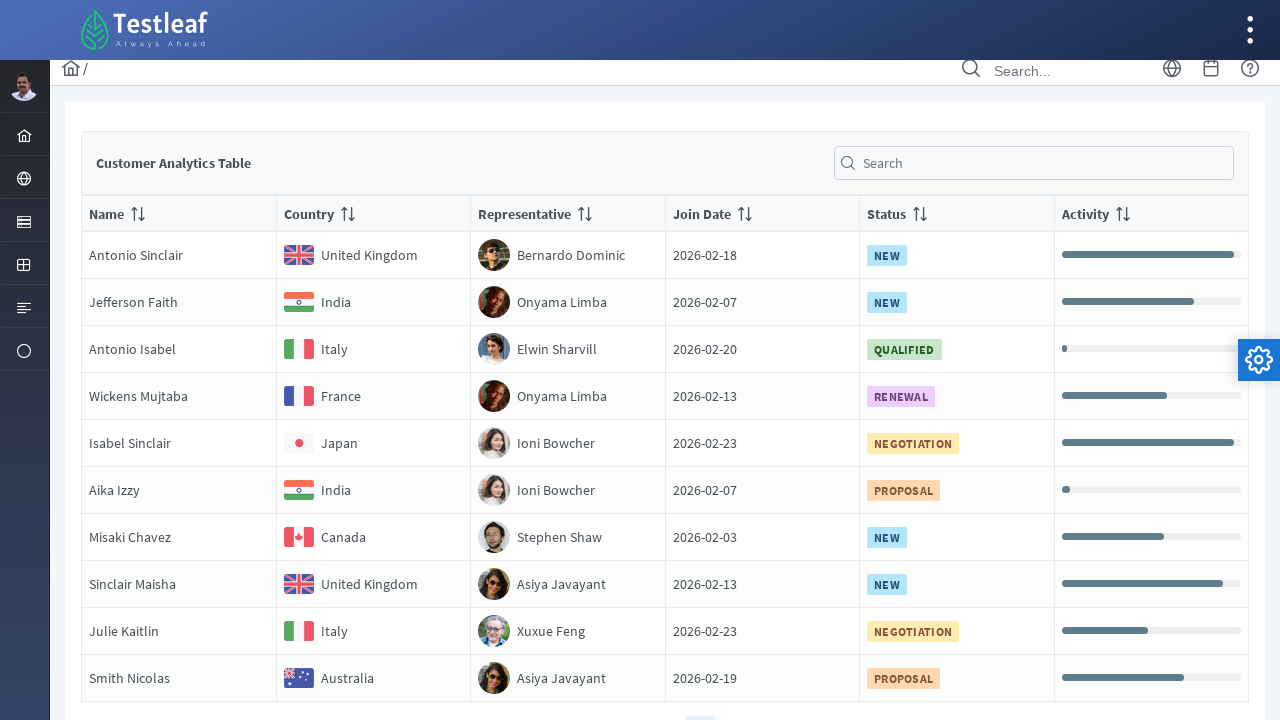

Located country element in row 1 of page 4
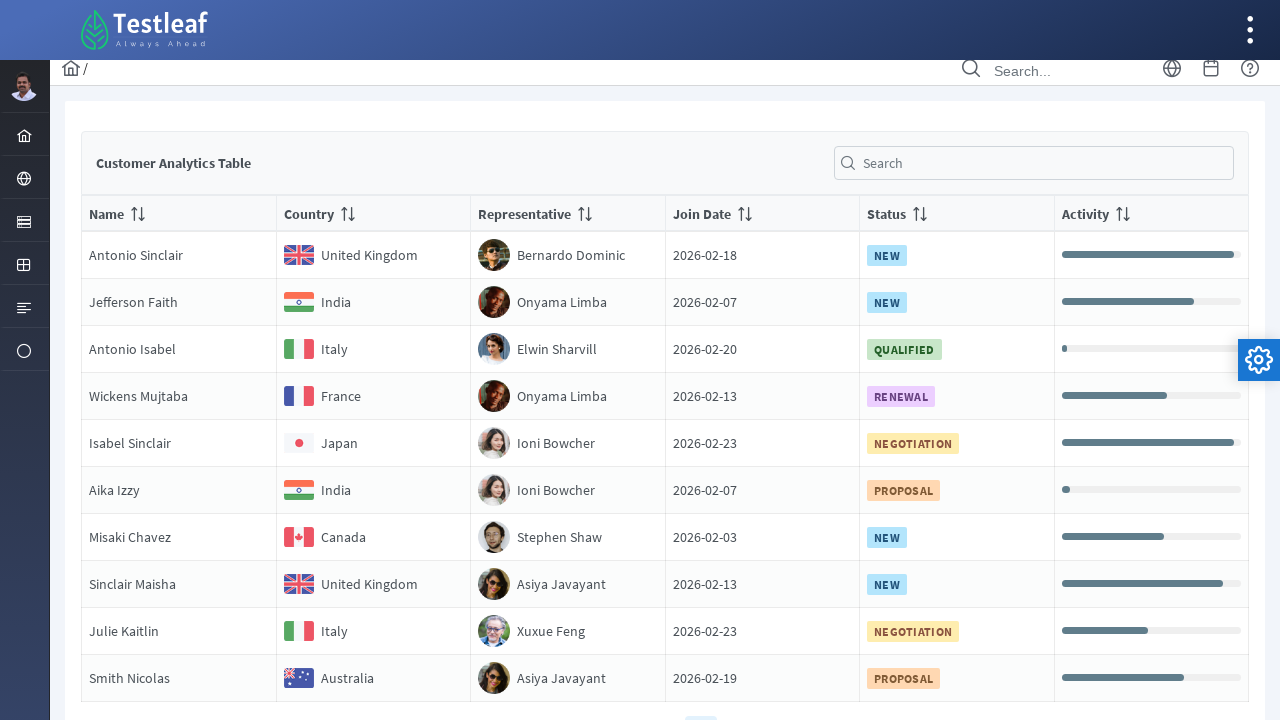

Retrieved country text 'United Kingdom' from row 1
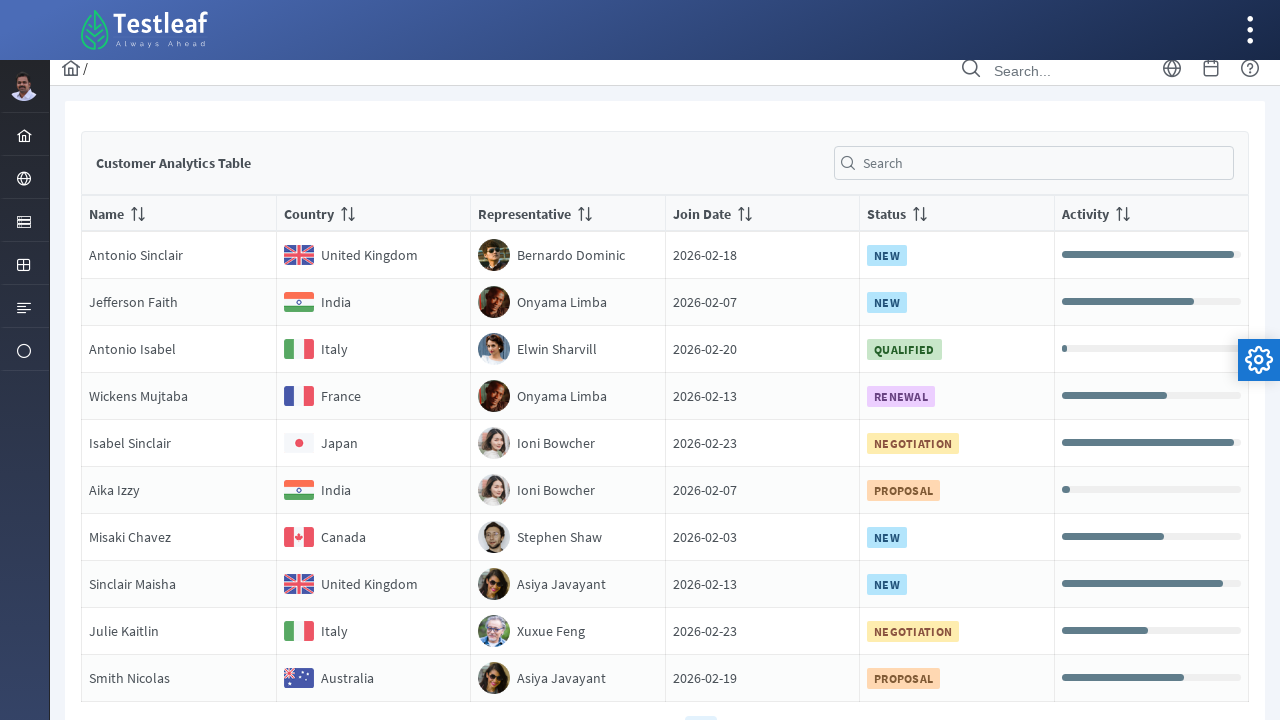

Located country element in row 2 of page 4
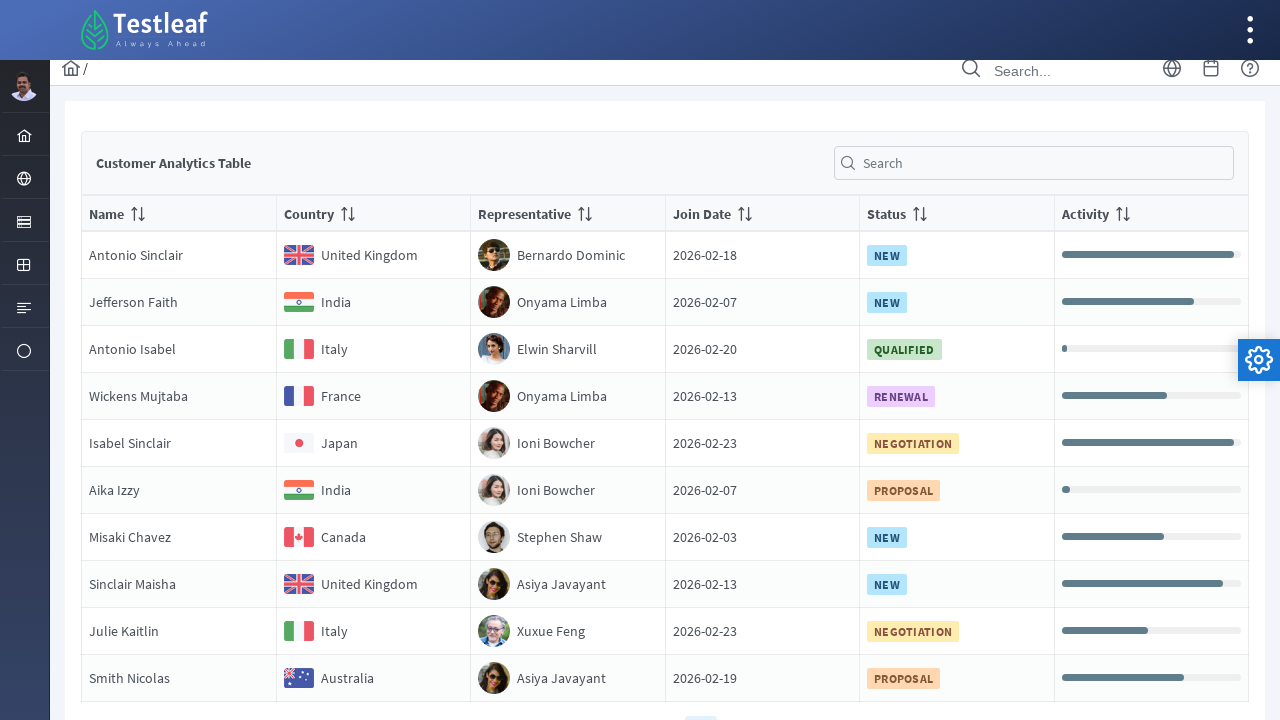

Retrieved country text 'India' from row 2
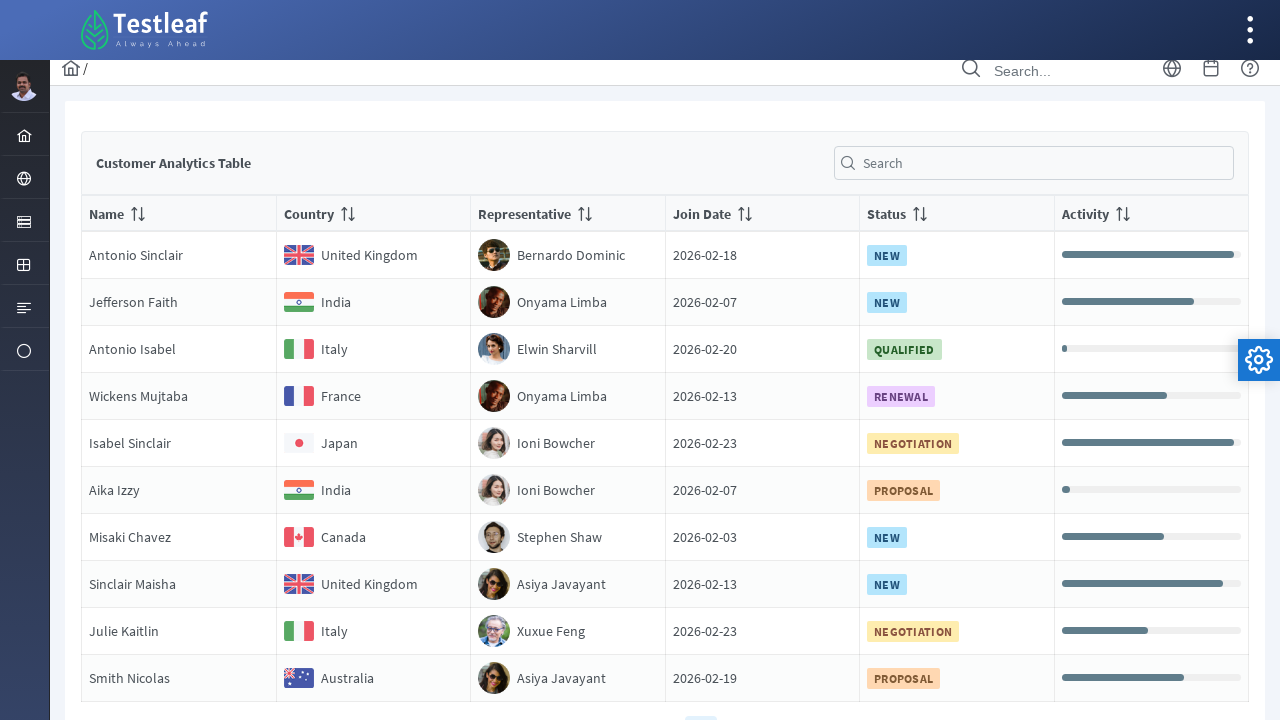

Located country element in row 3 of page 4
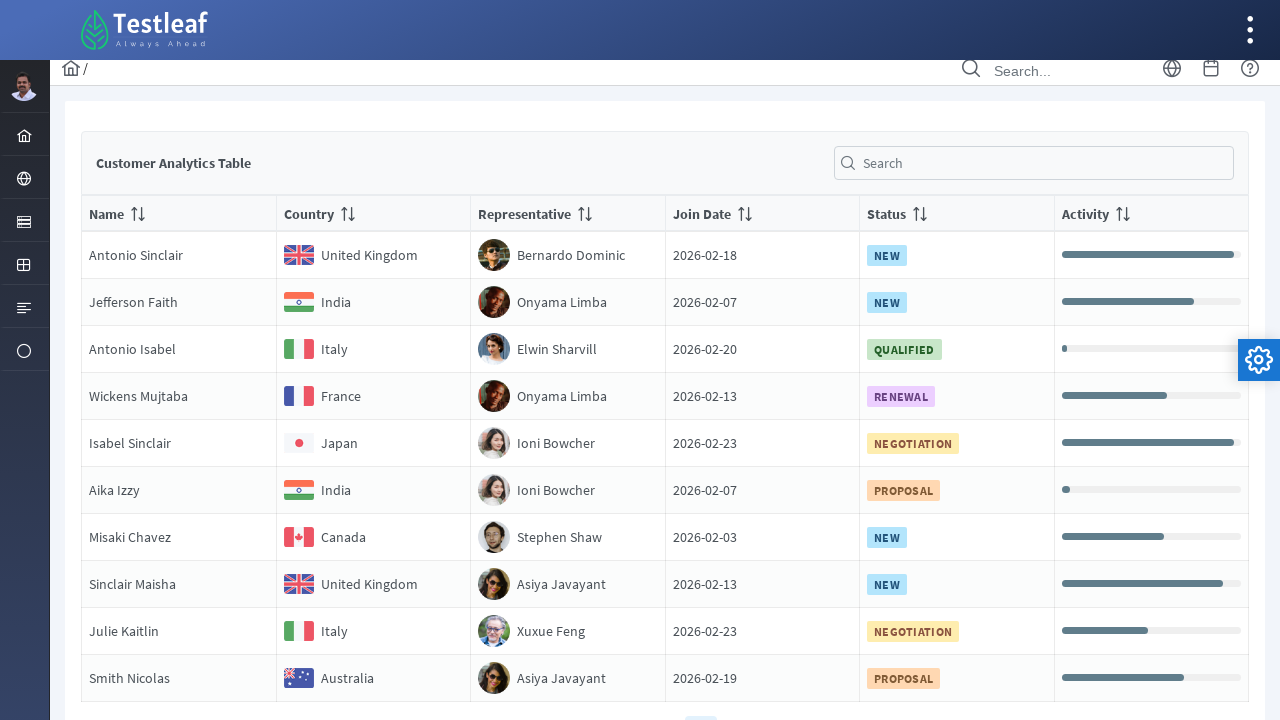

Retrieved country text 'Italy' from row 3
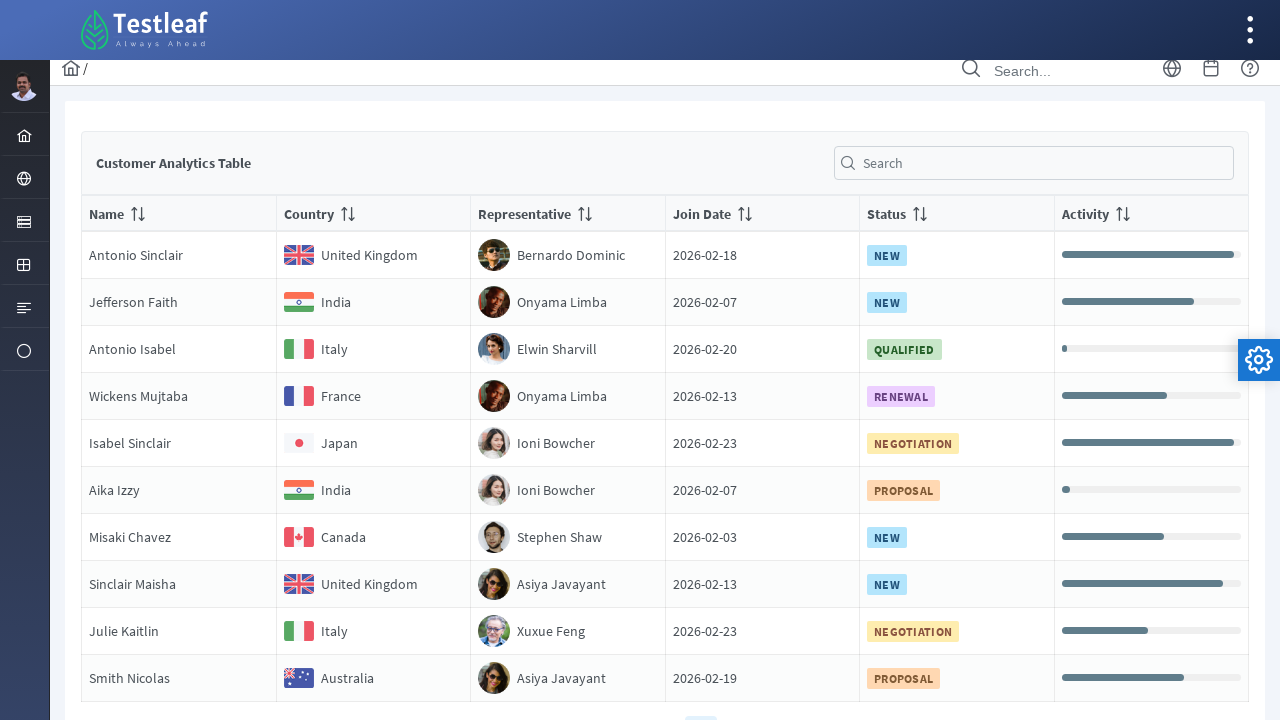

Located country element in row 4 of page 4
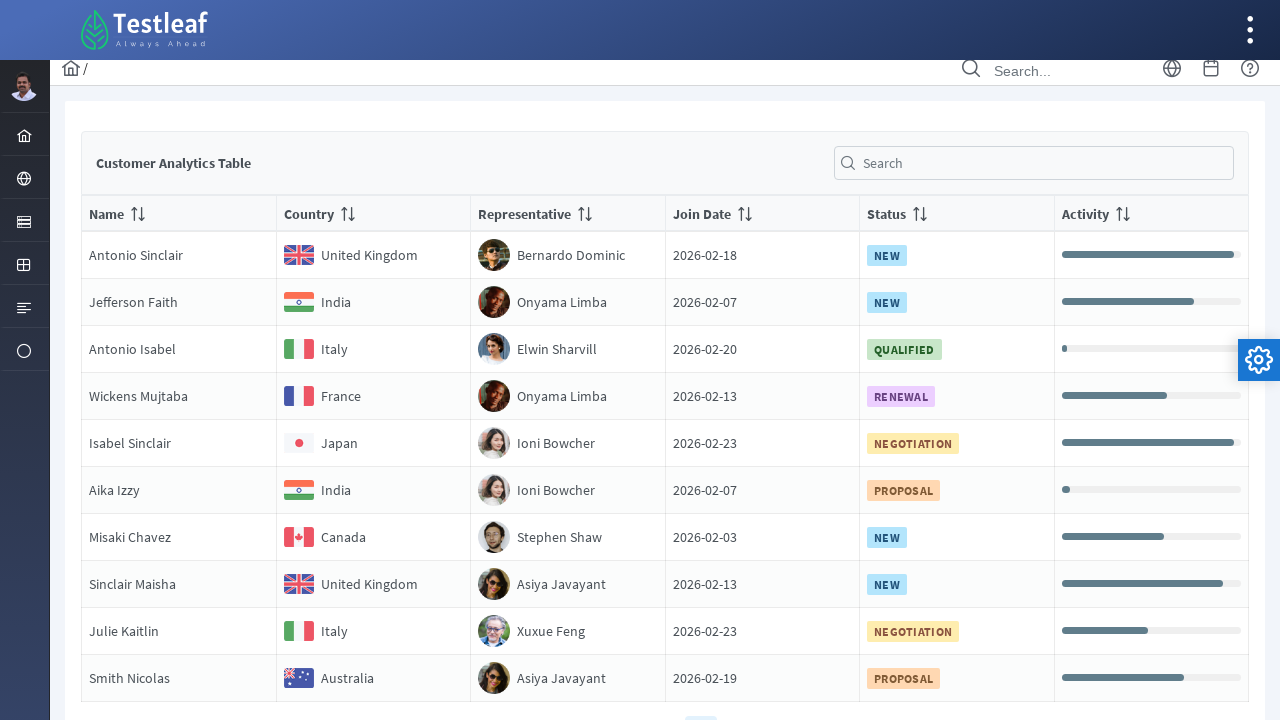

Retrieved country text 'France' from row 4
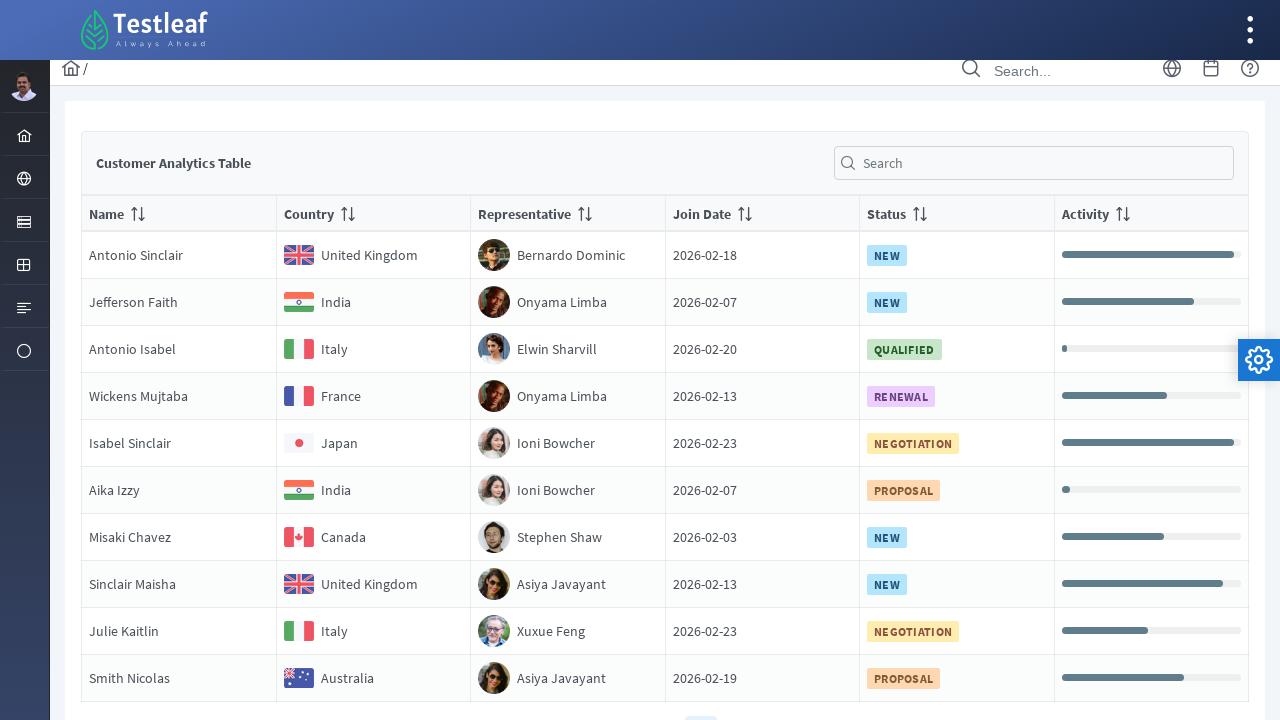

Located country element in row 5 of page 4
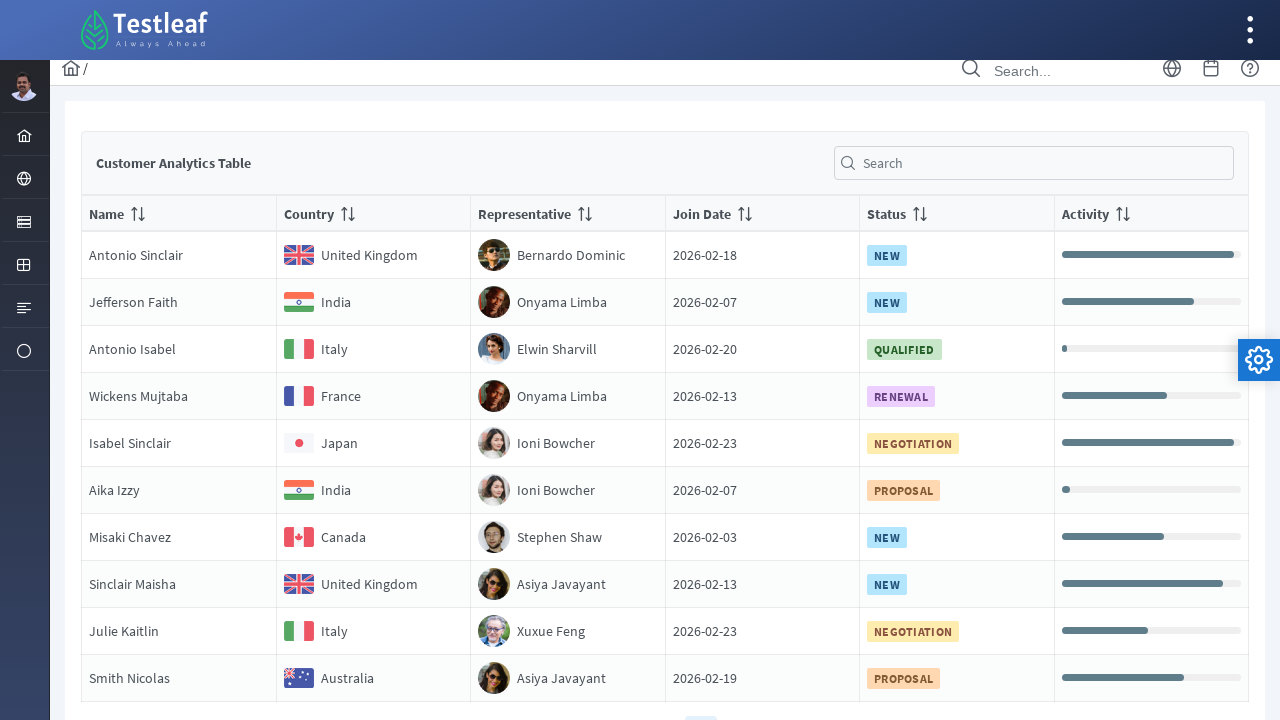

Retrieved country text 'Japan' from row 5
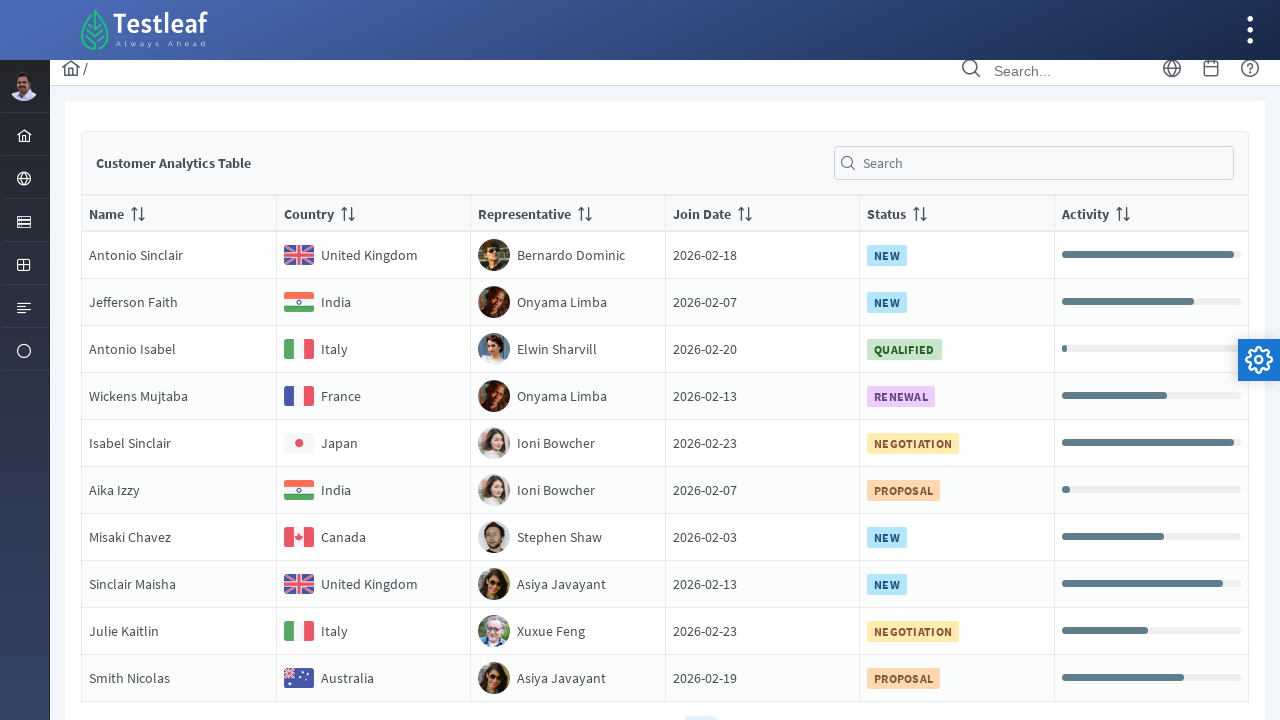

Located country element in row 6 of page 4
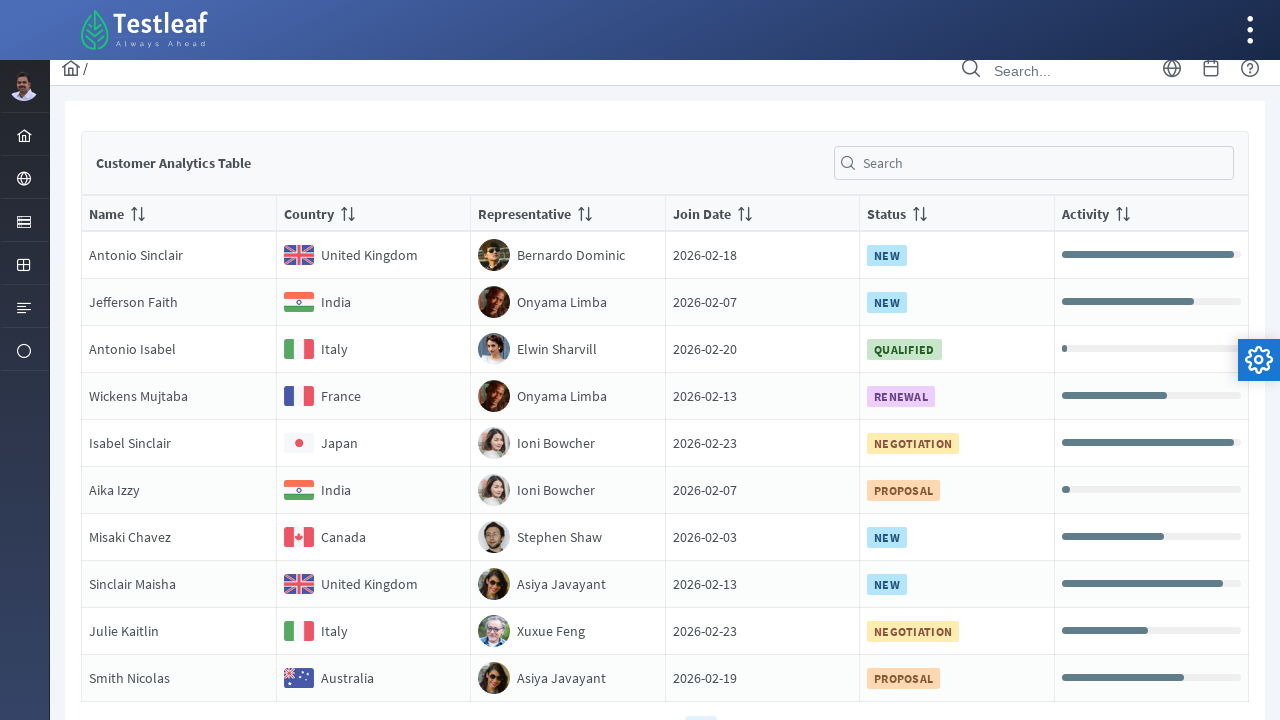

Retrieved country text 'India' from row 6
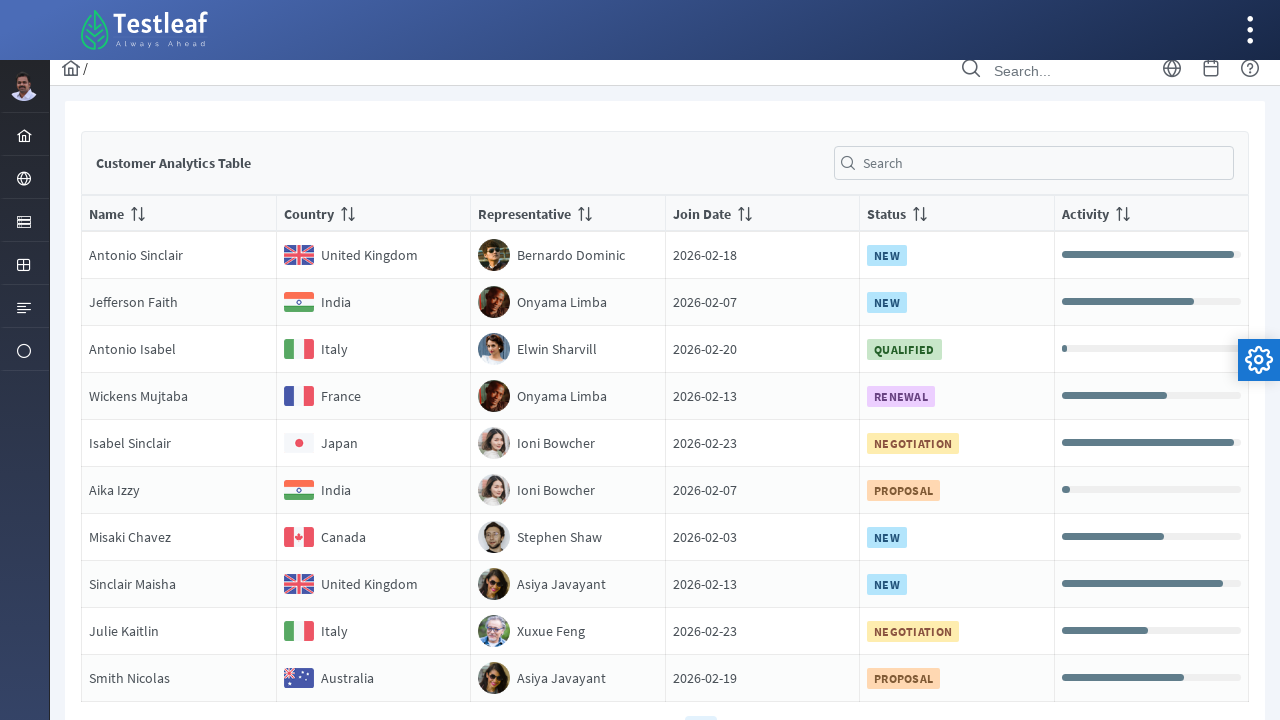

Located country element in row 7 of page 4
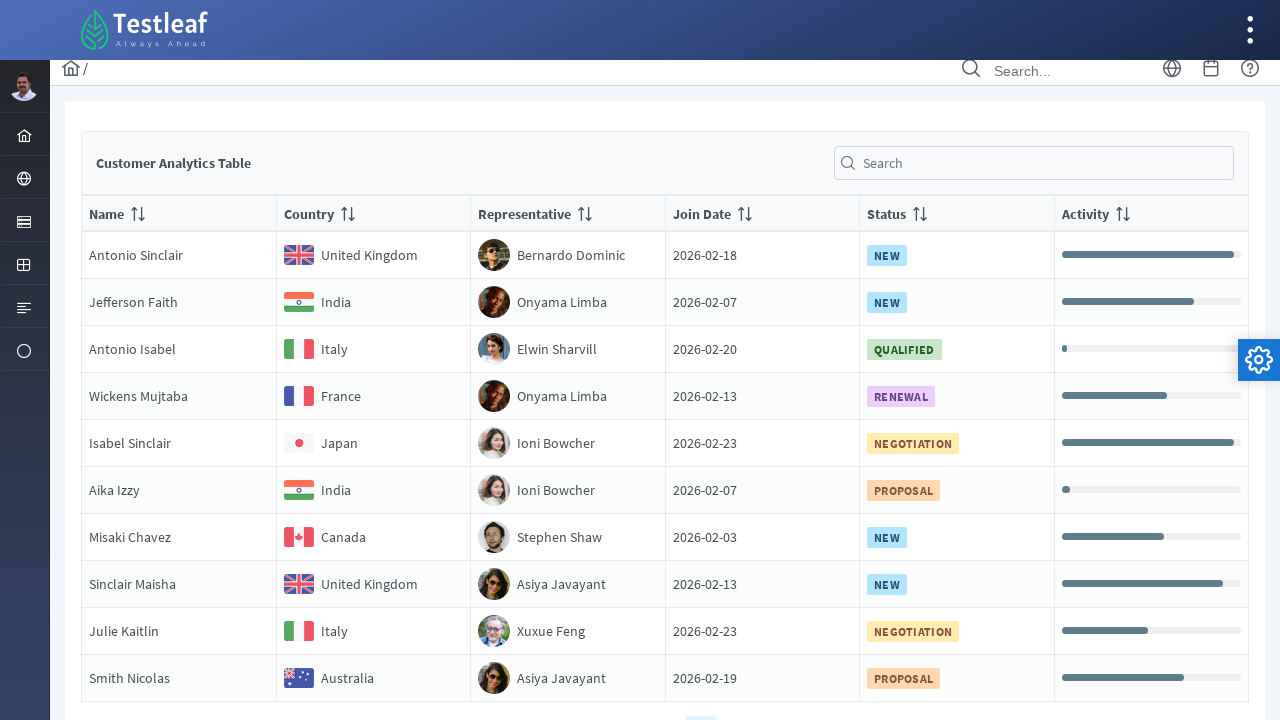

Retrieved country text 'Canada' from row 7
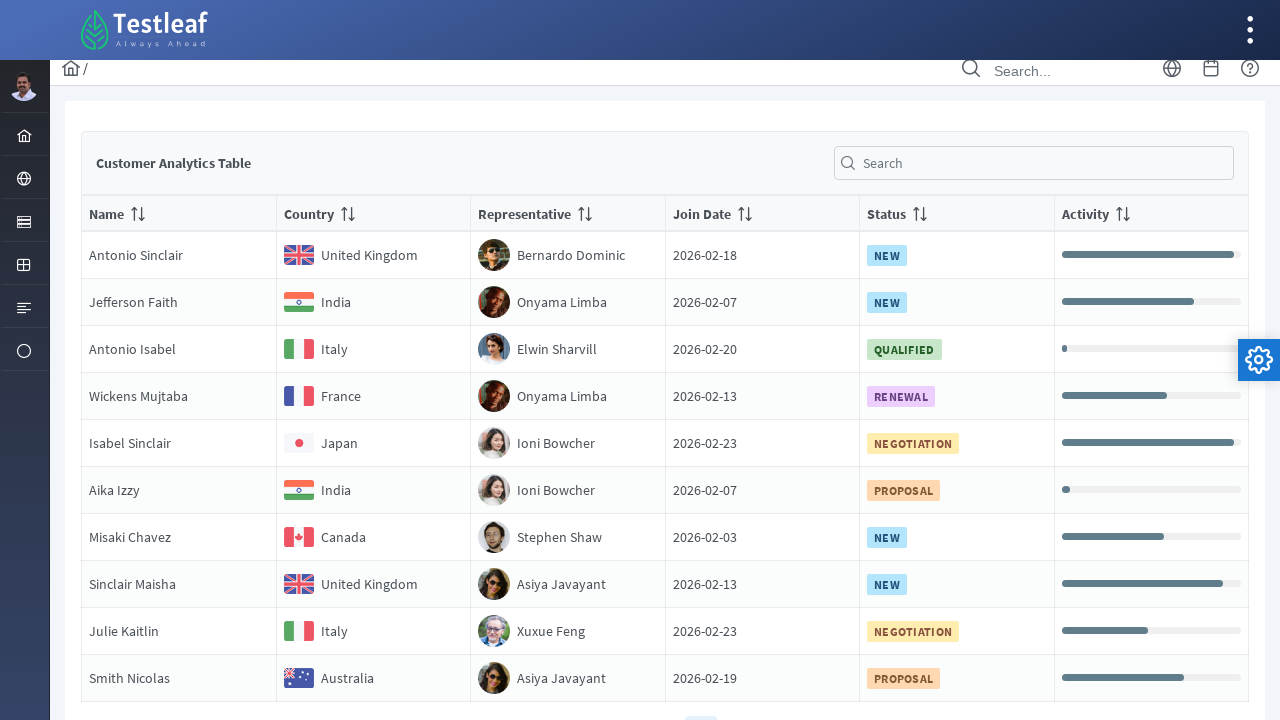

Located country element in row 8 of page 4
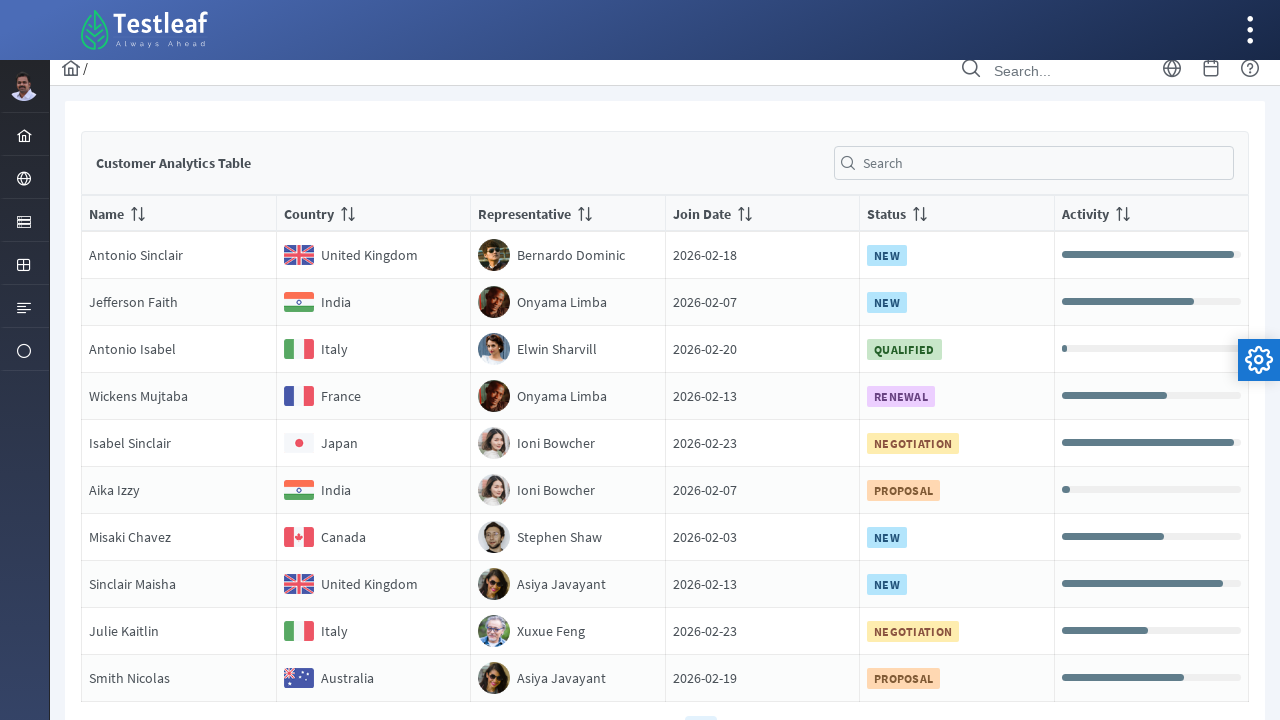

Retrieved country text 'United Kingdom' from row 8
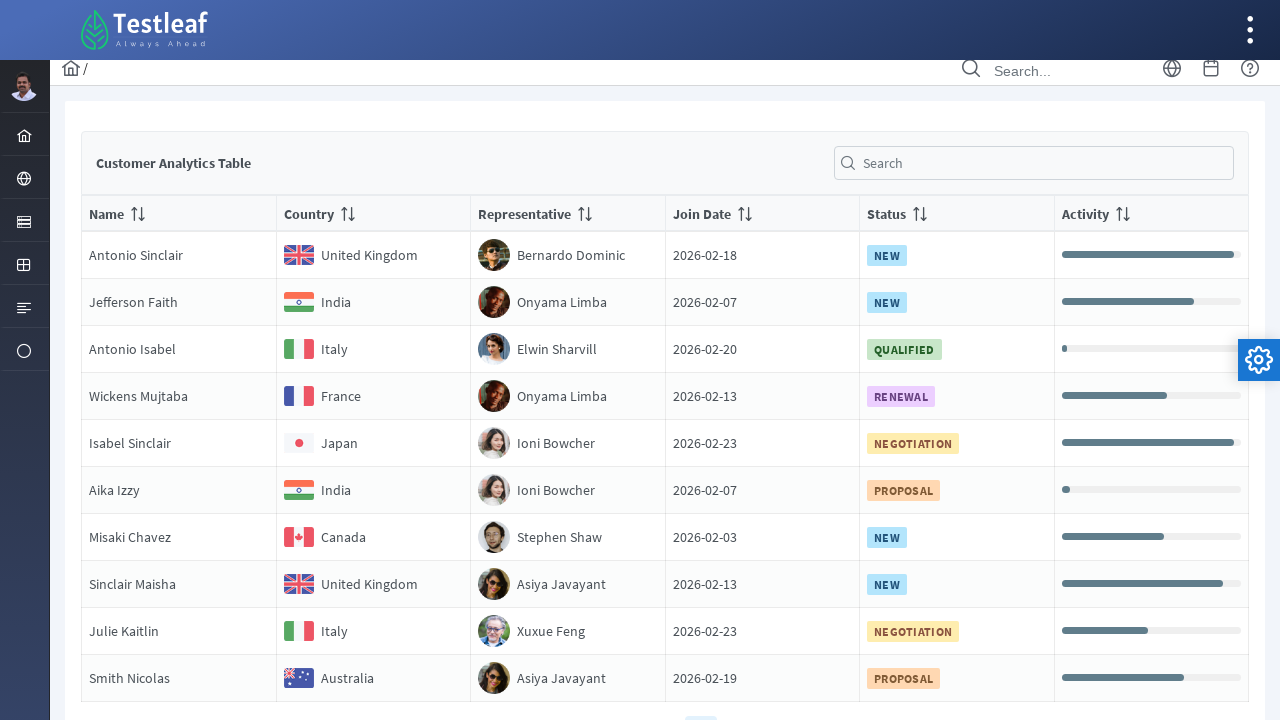

Located country element in row 9 of page 4
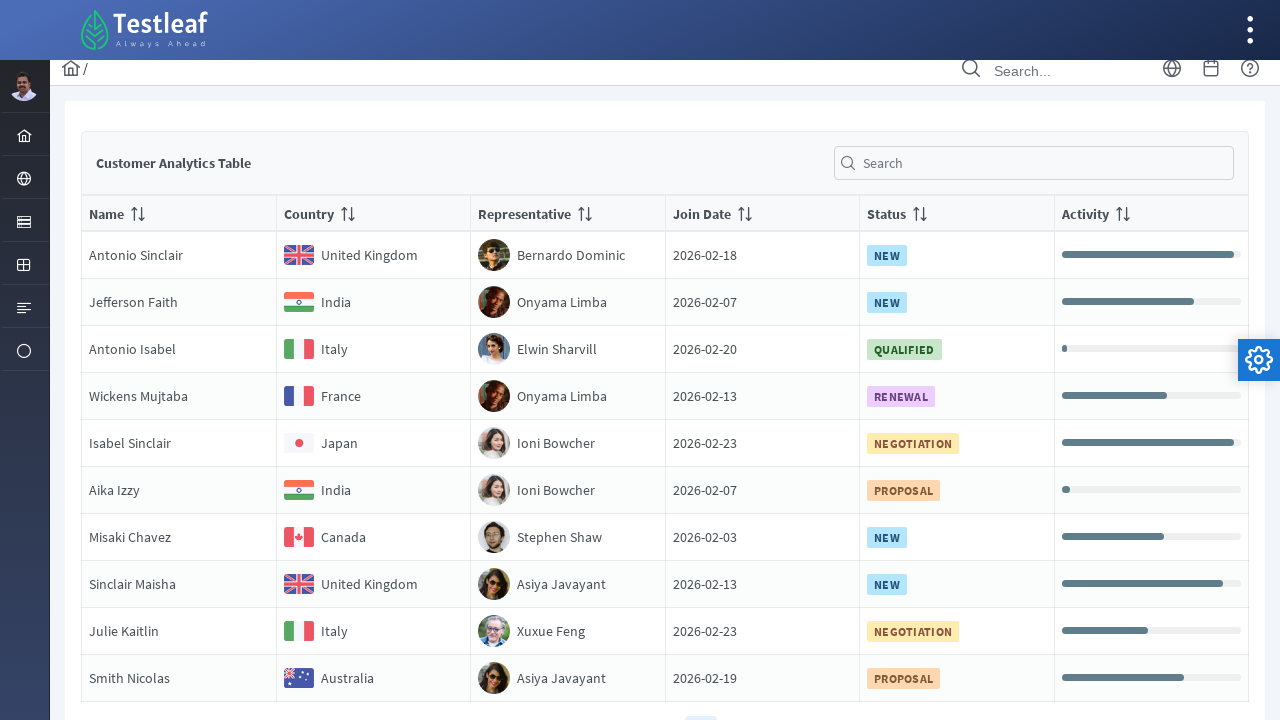

Retrieved country text 'Italy' from row 9
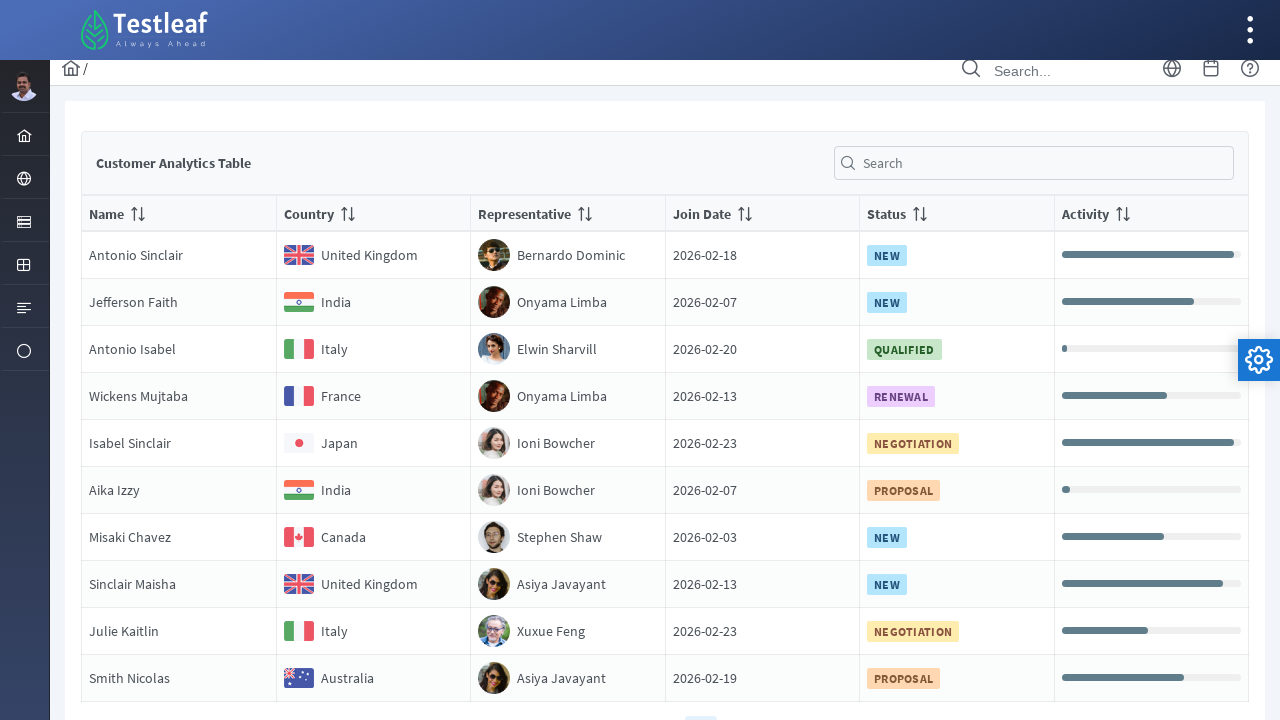

Located country element in row 10 of page 4
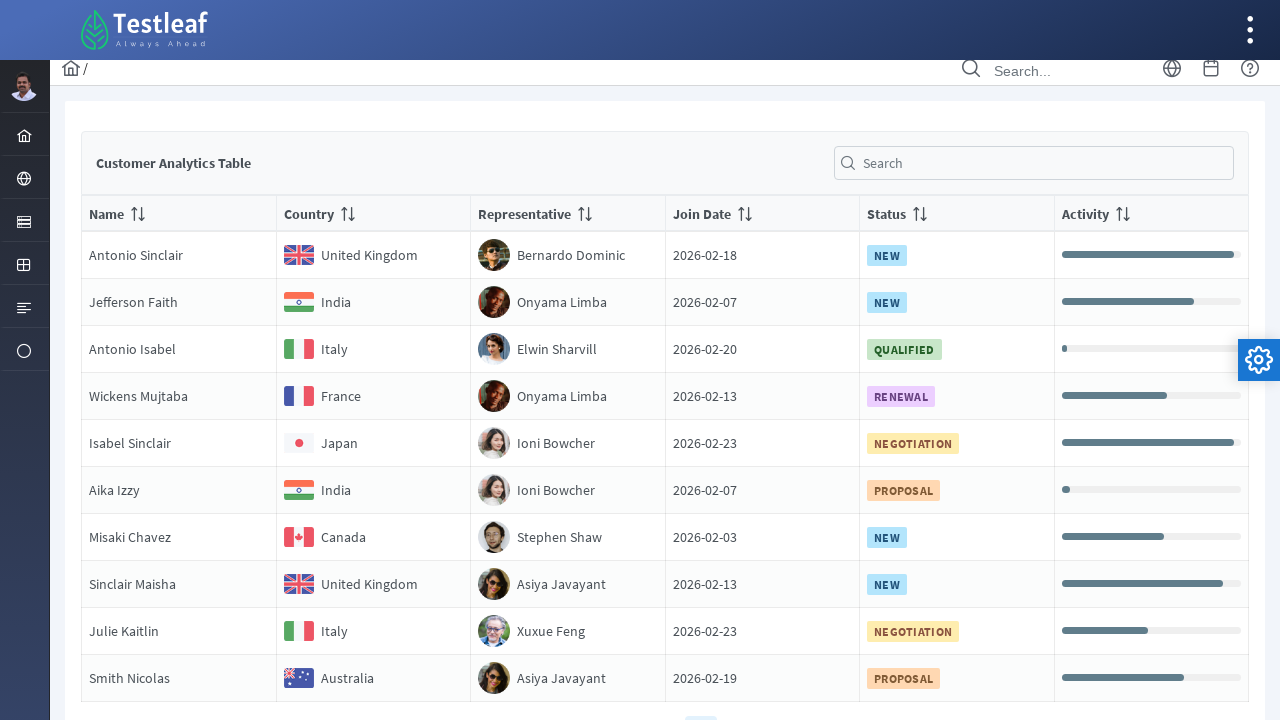

Retrieved country text 'Australia' from row 10
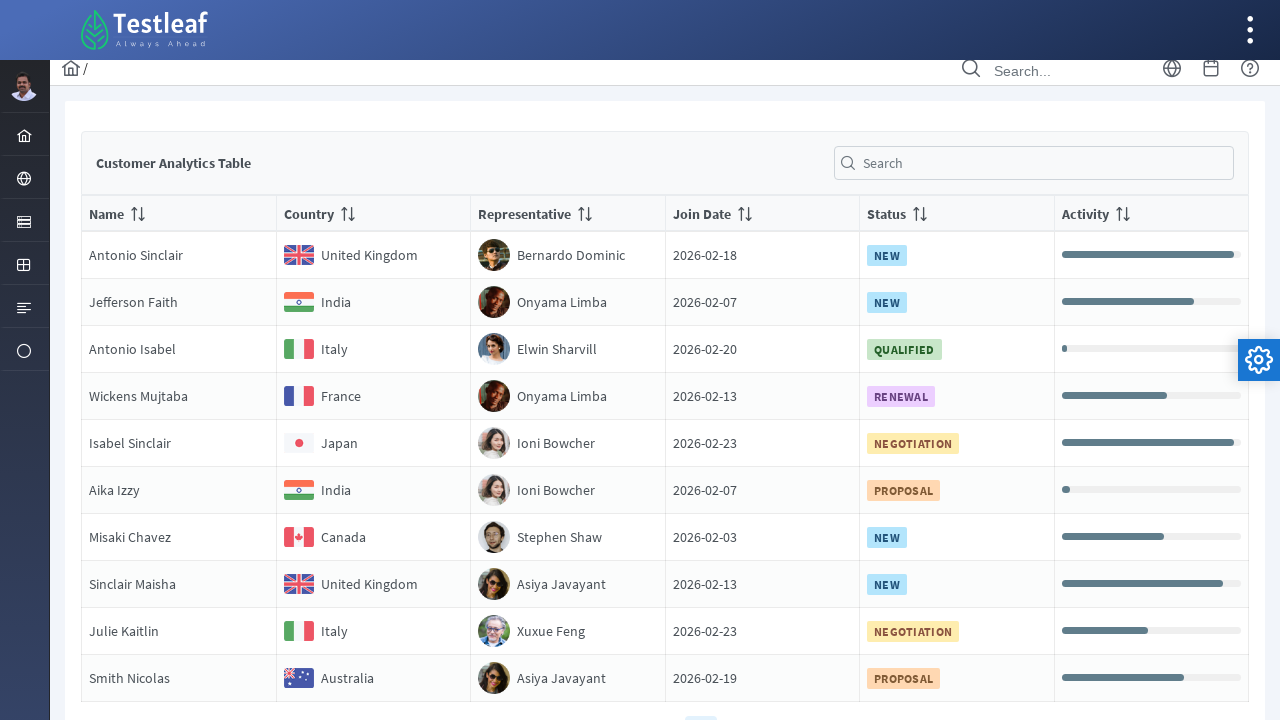

Waited for page 5 to be ready
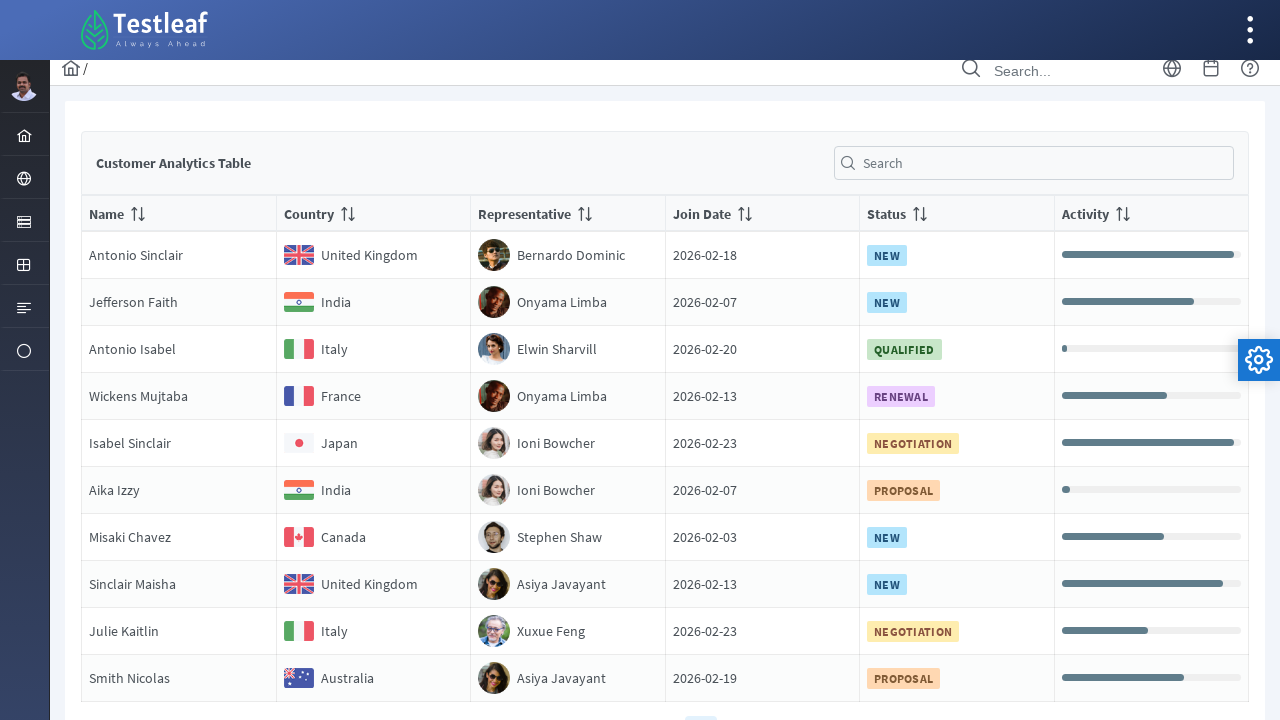

Located pagination link for page 5
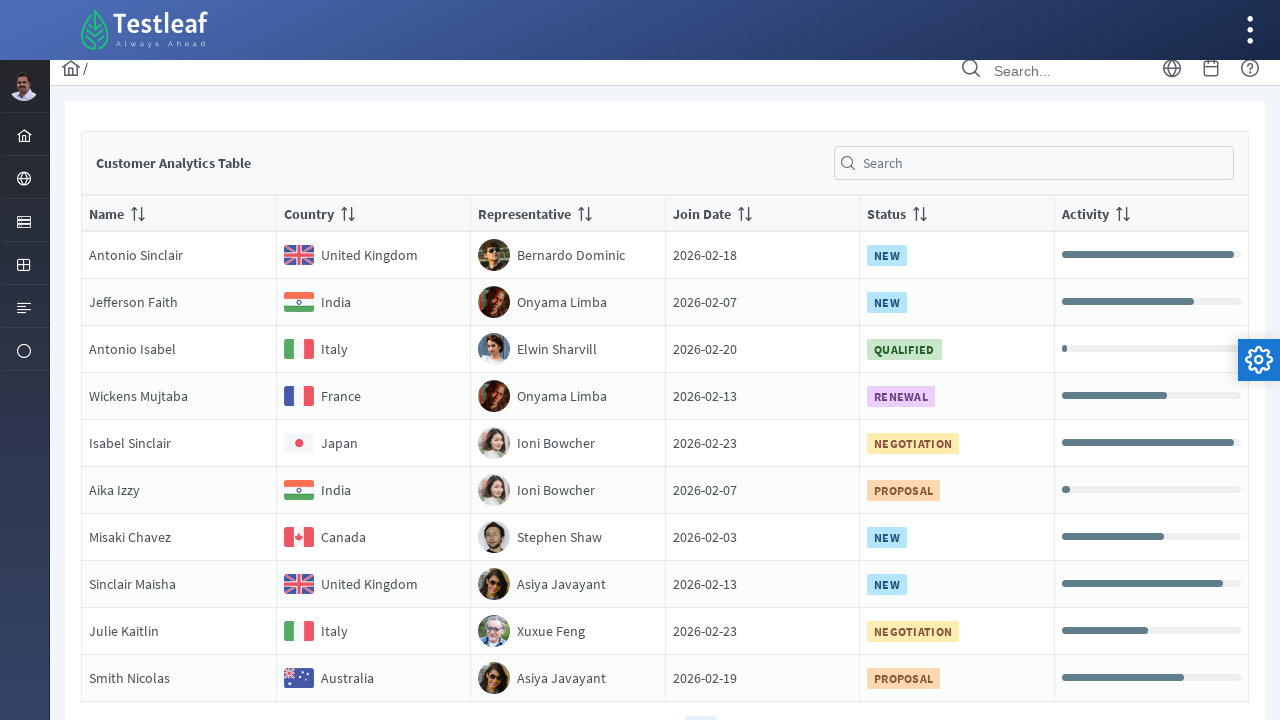

Scrolled pagination link for page 5 into view
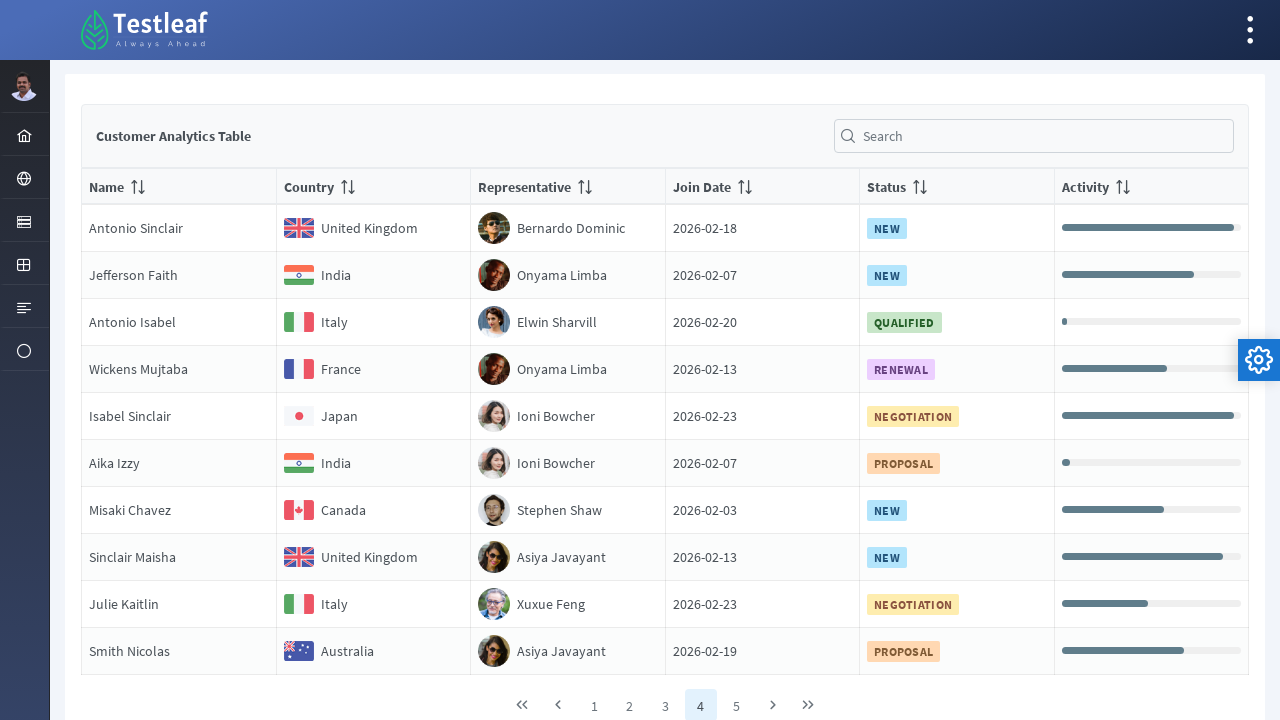

Clicked on page 5 pagination link at (736, 704) on //*[@class='ui-paginator-pages']//a[5]
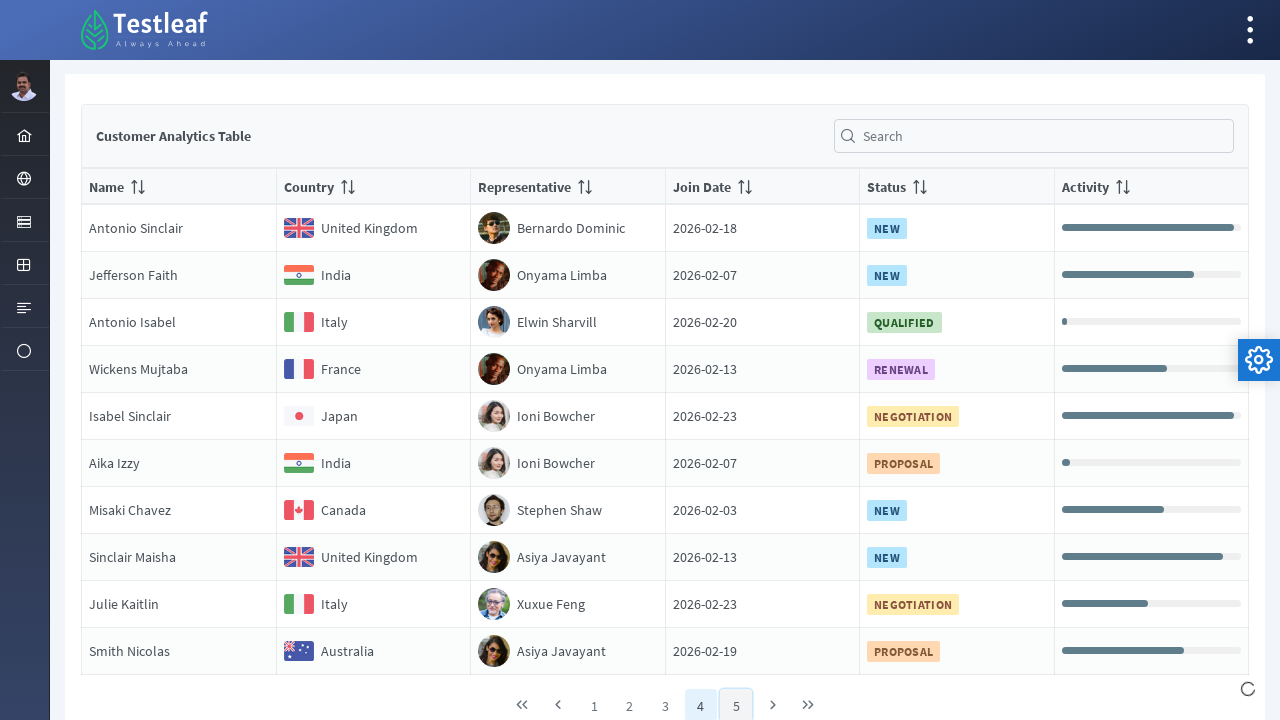

Waited for table content on page 5 to load
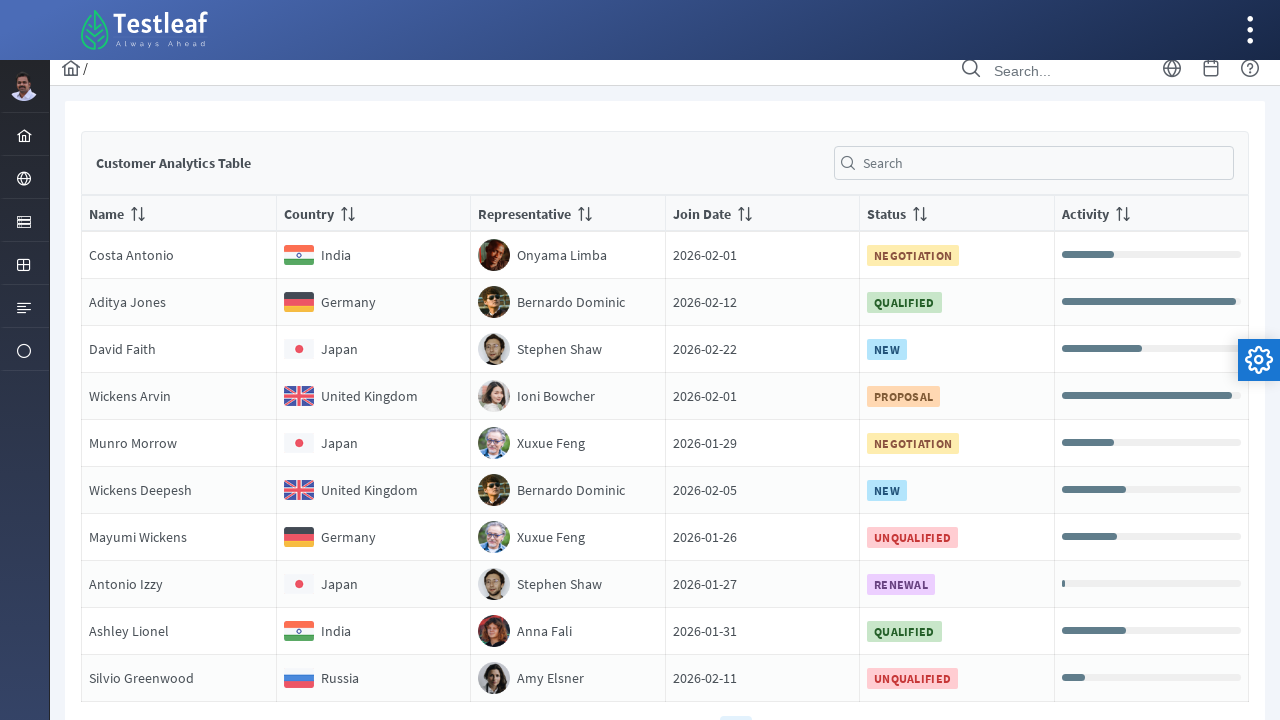

Table rows loaded and ready for inspection
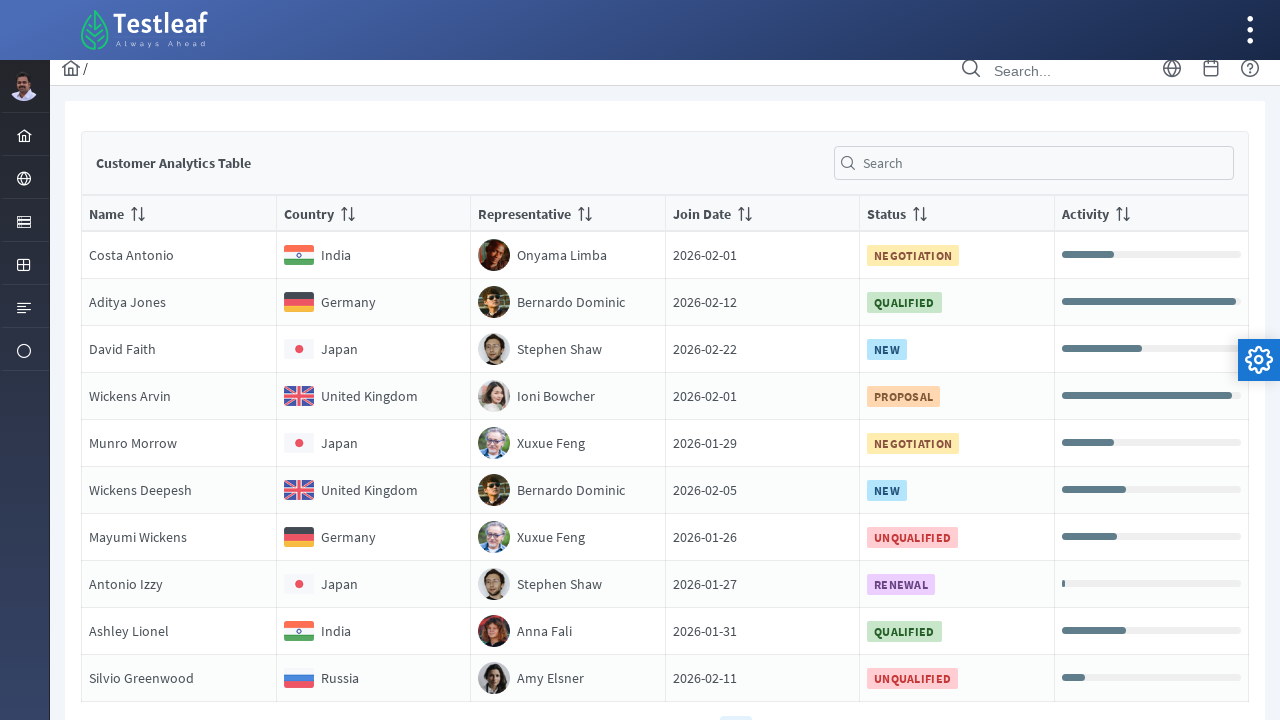

Retrieved 10 rows from current page
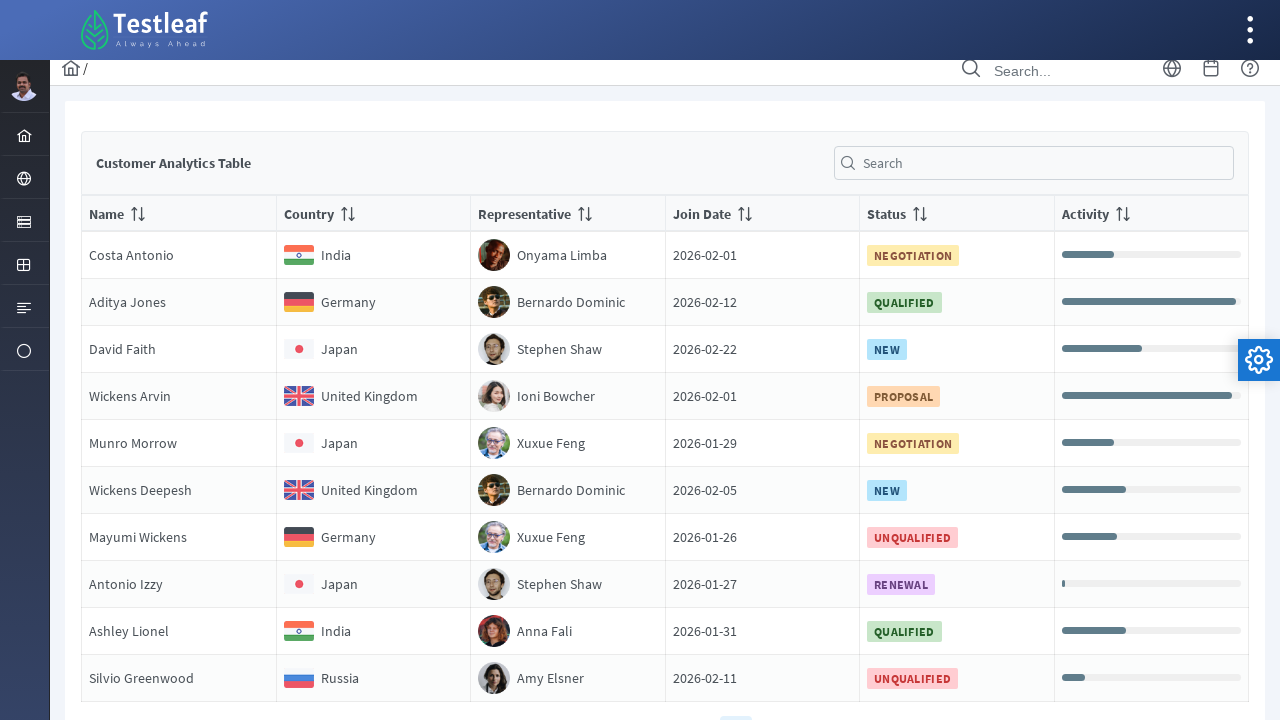

Located country element in row 1 of page 5
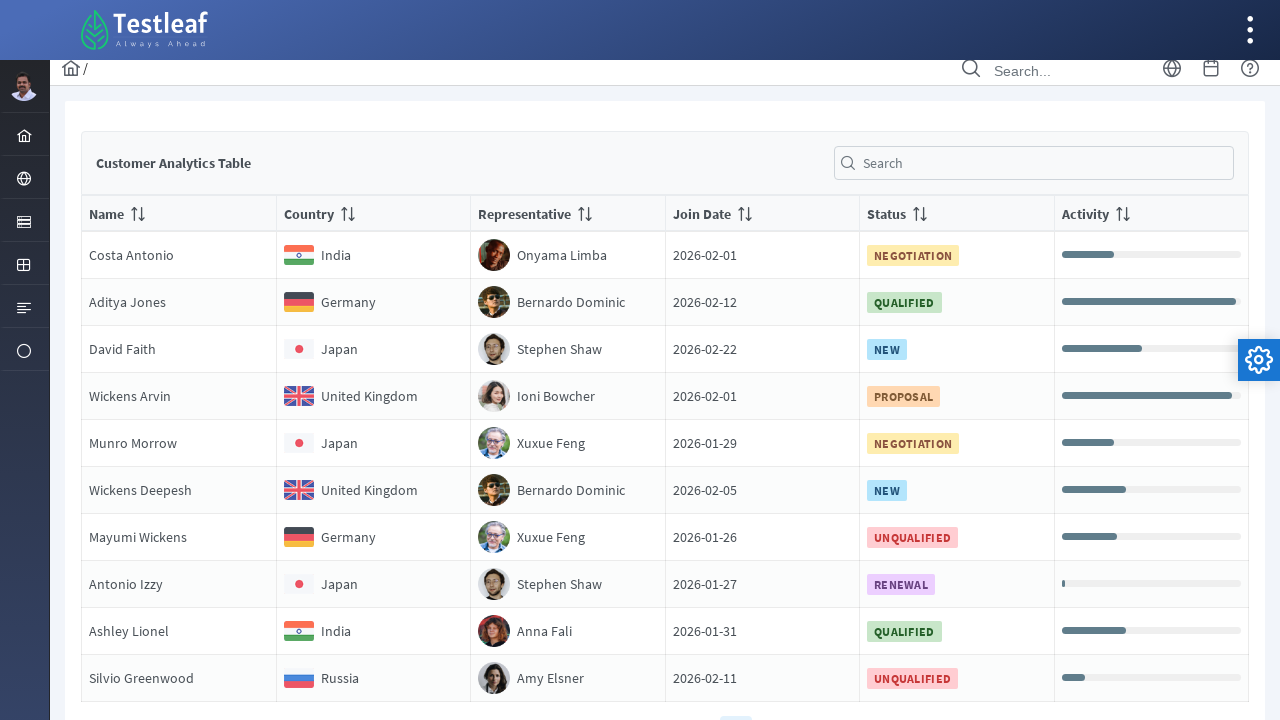

Retrieved country text 'India' from row 1
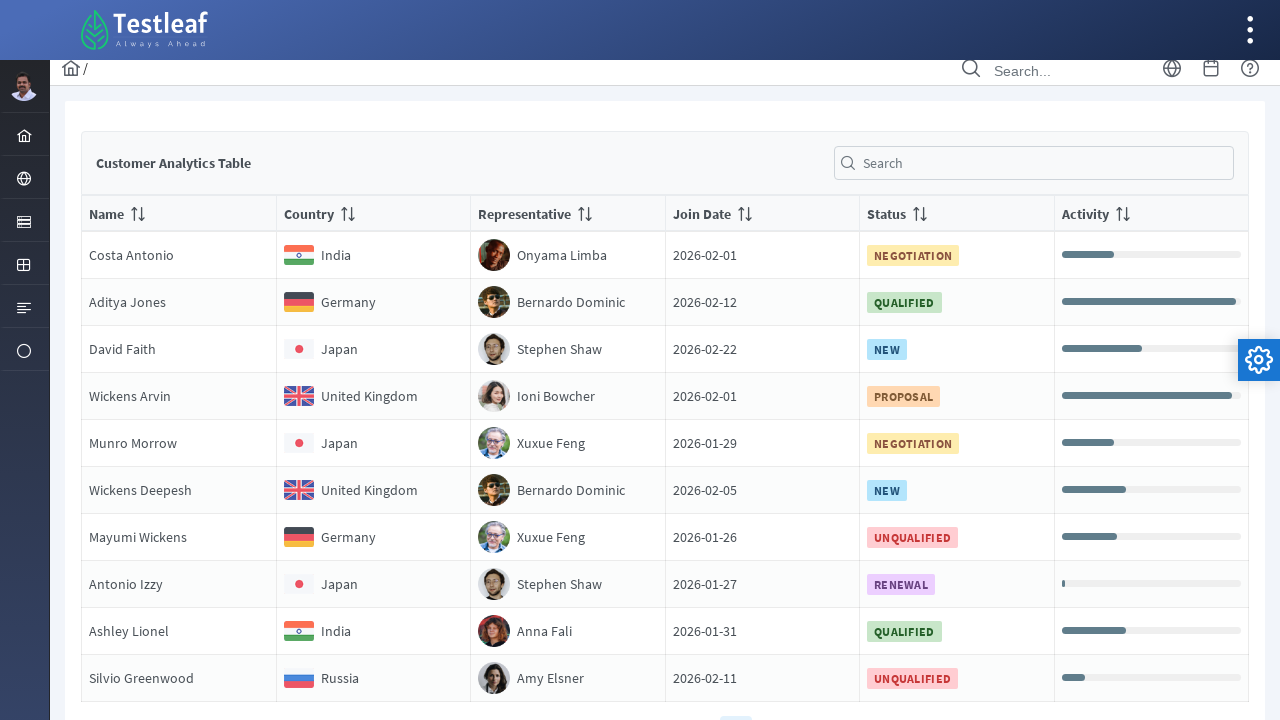

Located country element in row 2 of page 5
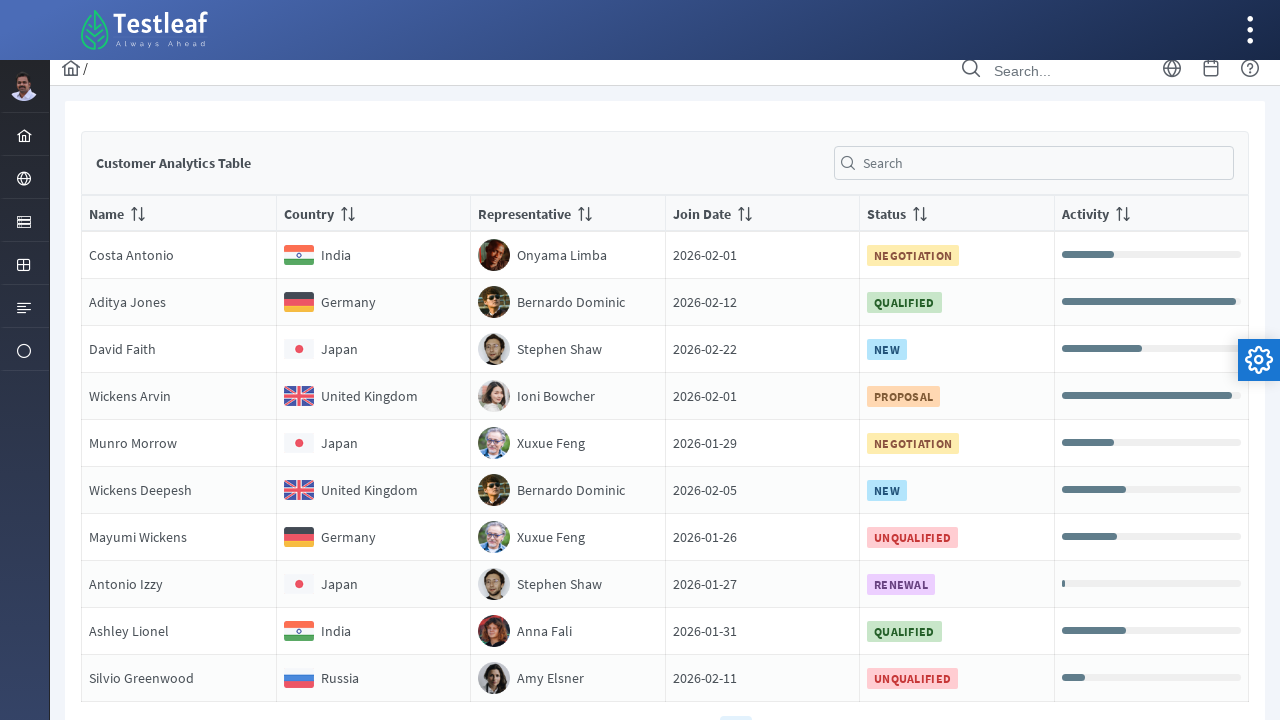

Retrieved country text 'Germany' from row 2
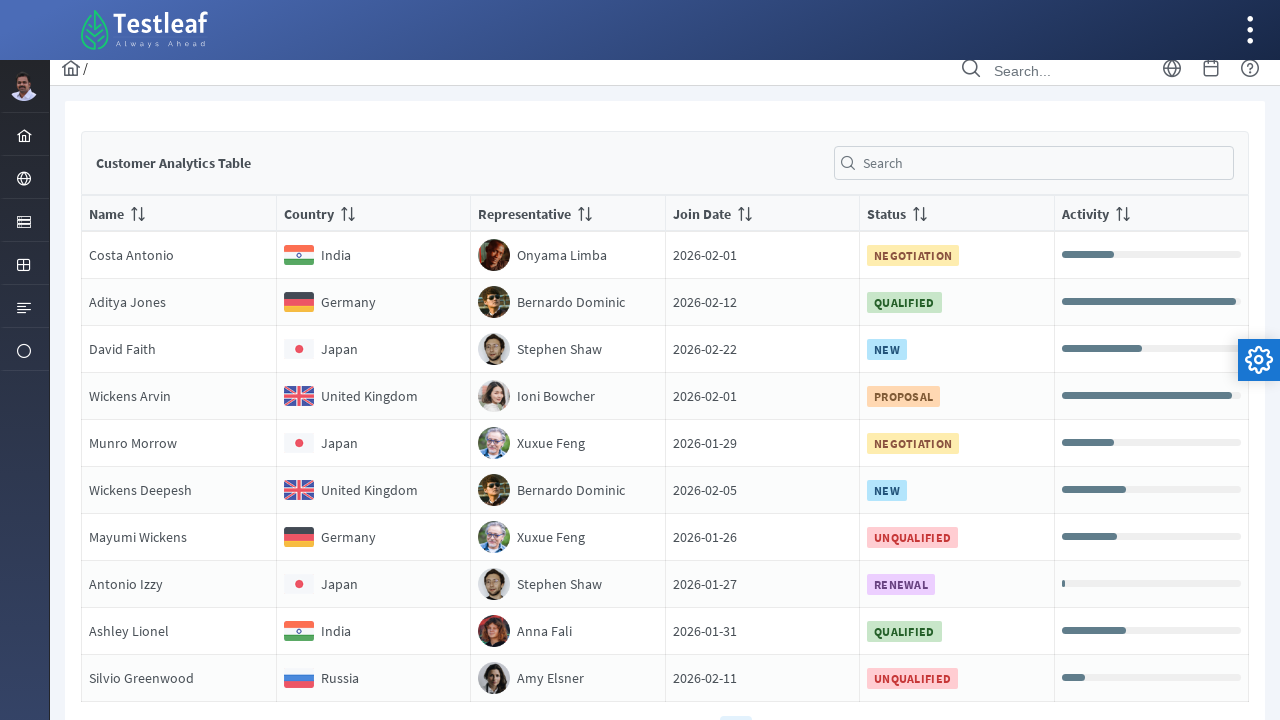

Located country element in row 3 of page 5
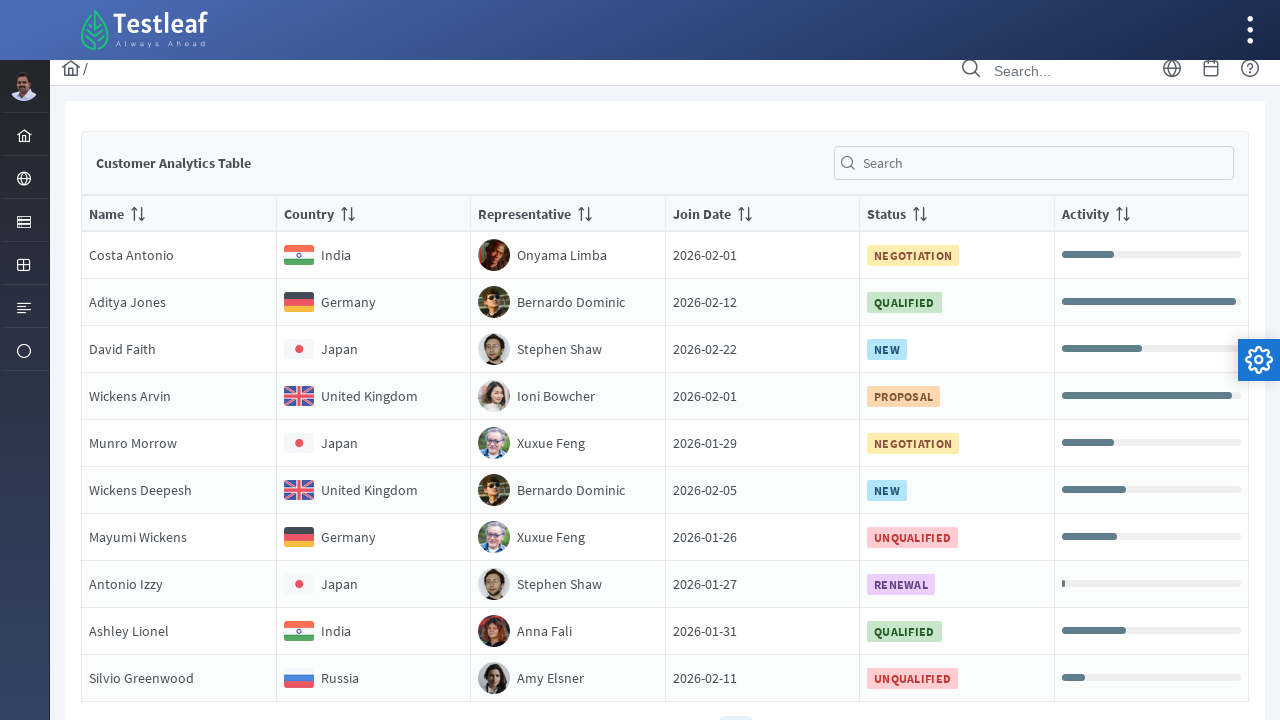

Retrieved country text 'Japan' from row 3
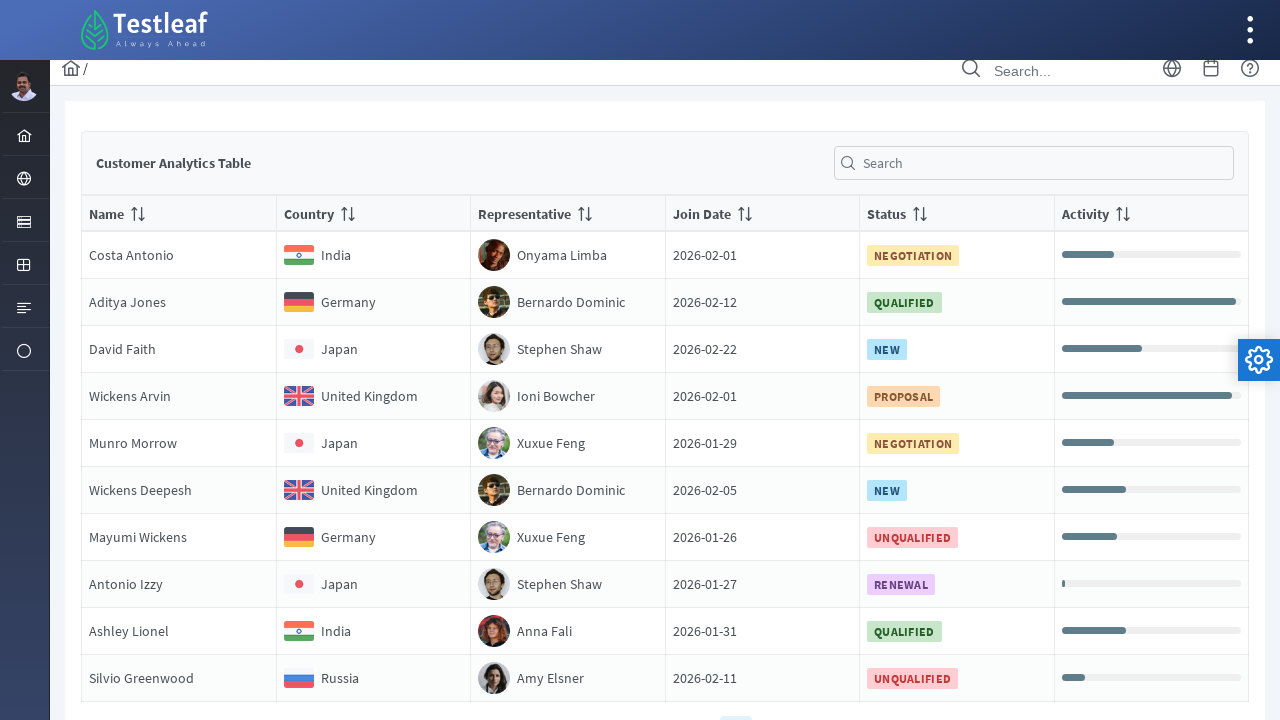

Located country element in row 4 of page 5
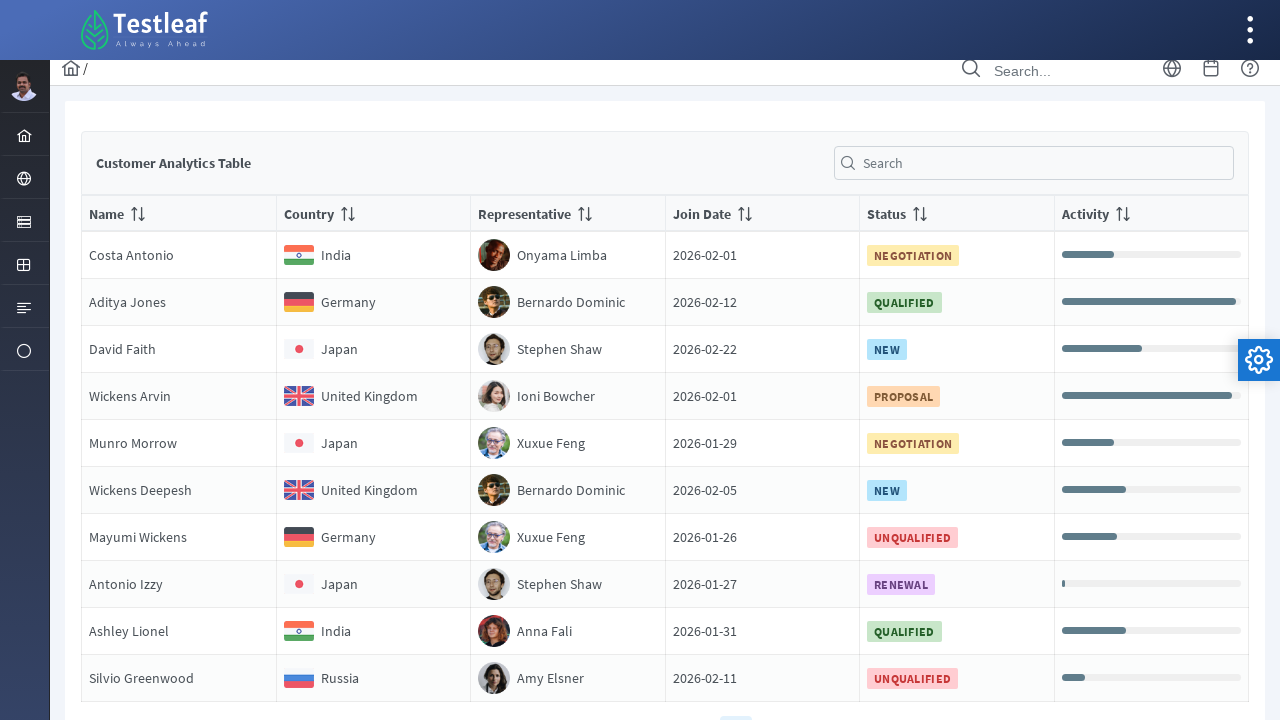

Retrieved country text 'United Kingdom' from row 4
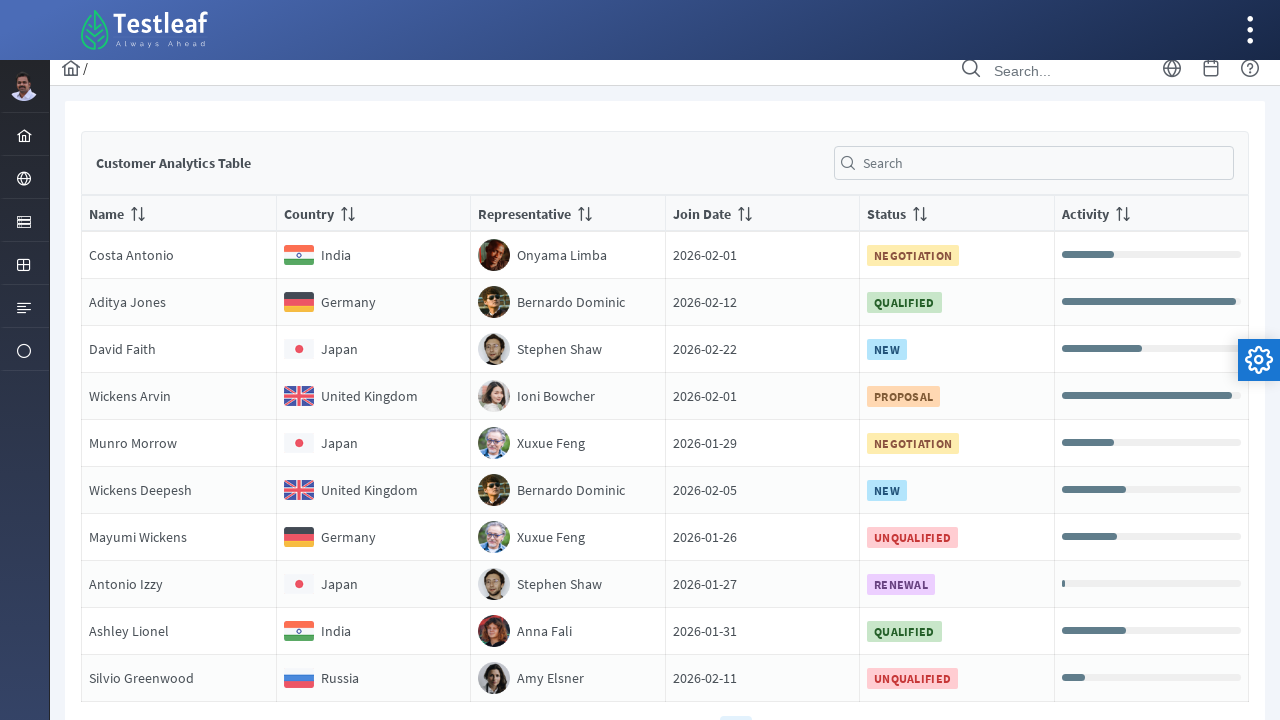

Located country element in row 5 of page 5
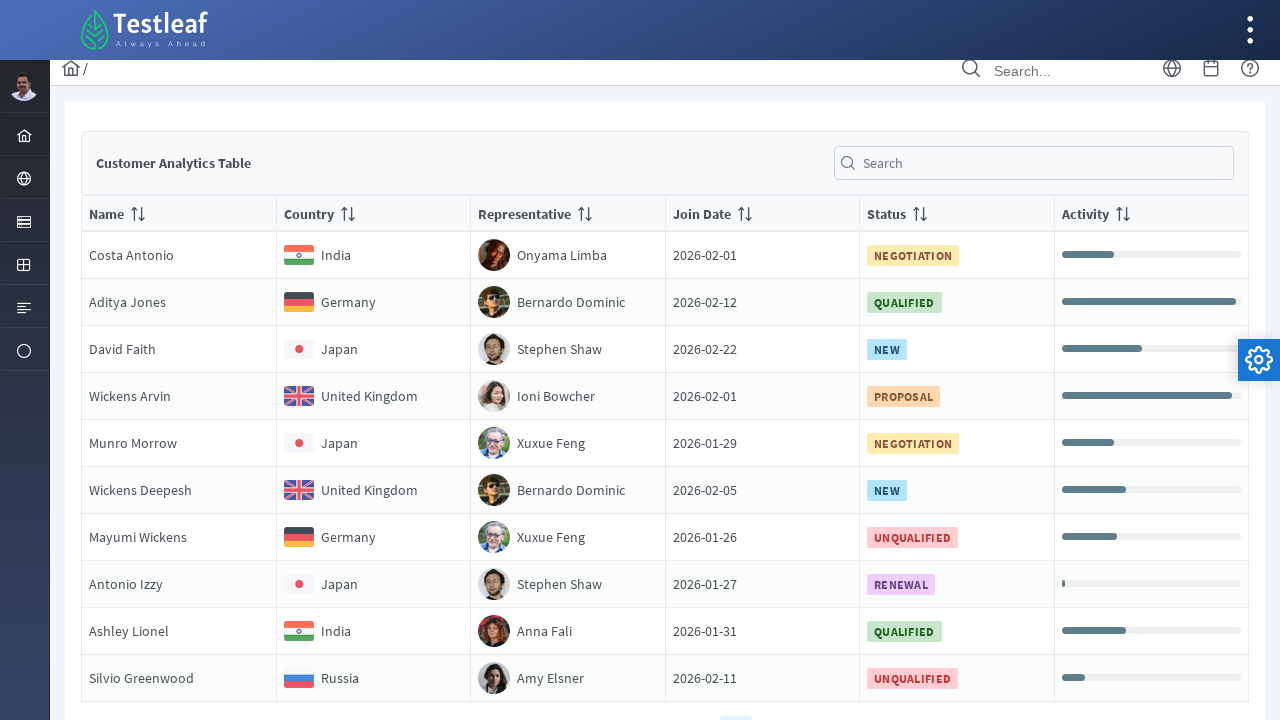

Retrieved country text 'Japan' from row 5
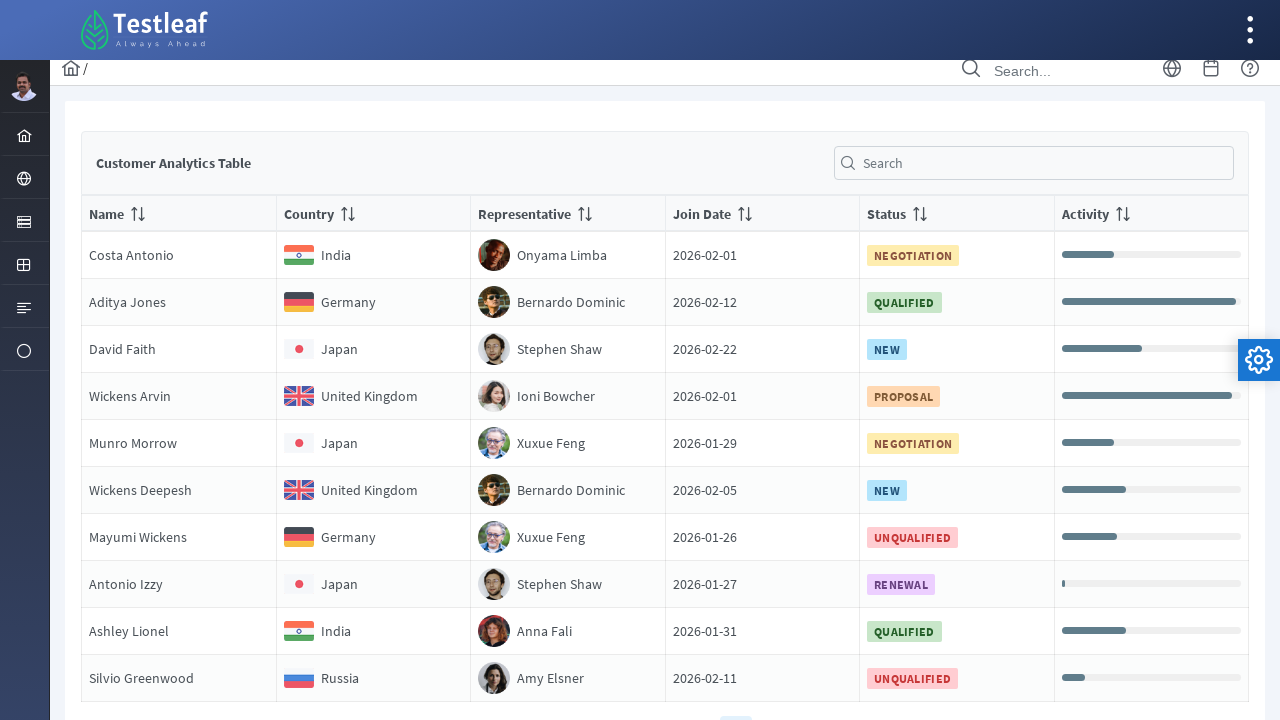

Located country element in row 6 of page 5
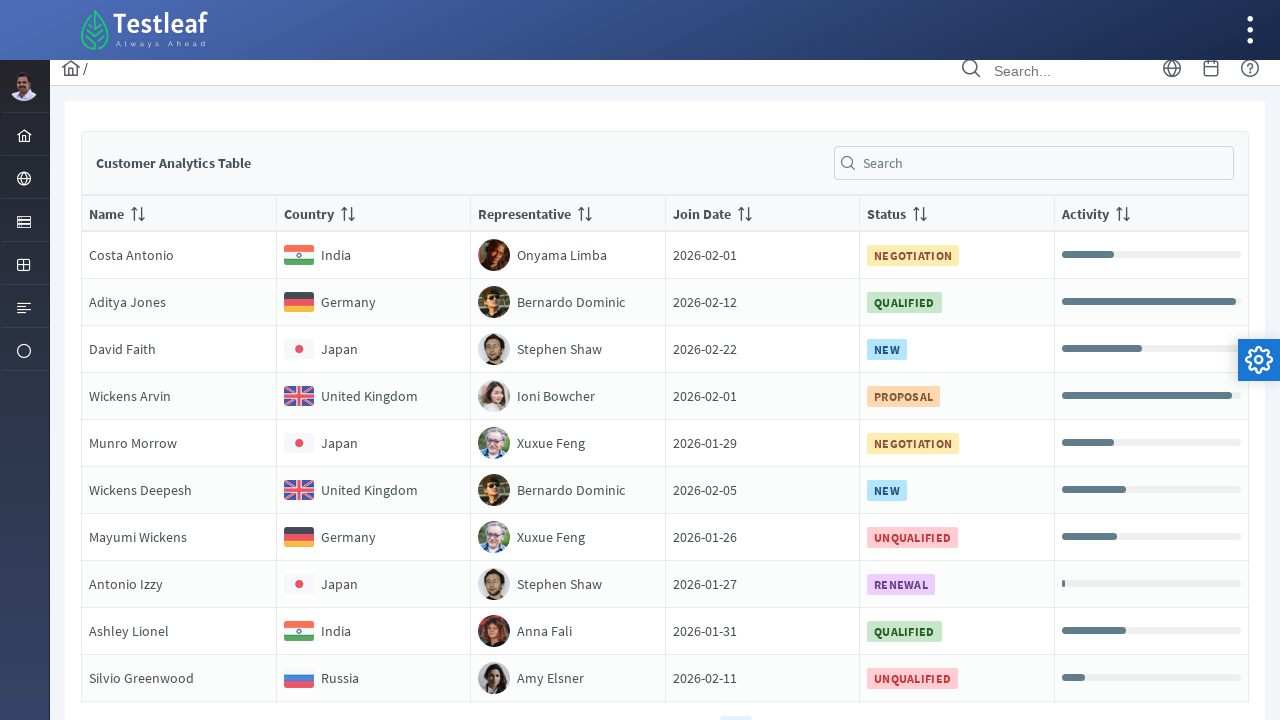

Retrieved country text 'United Kingdom' from row 6
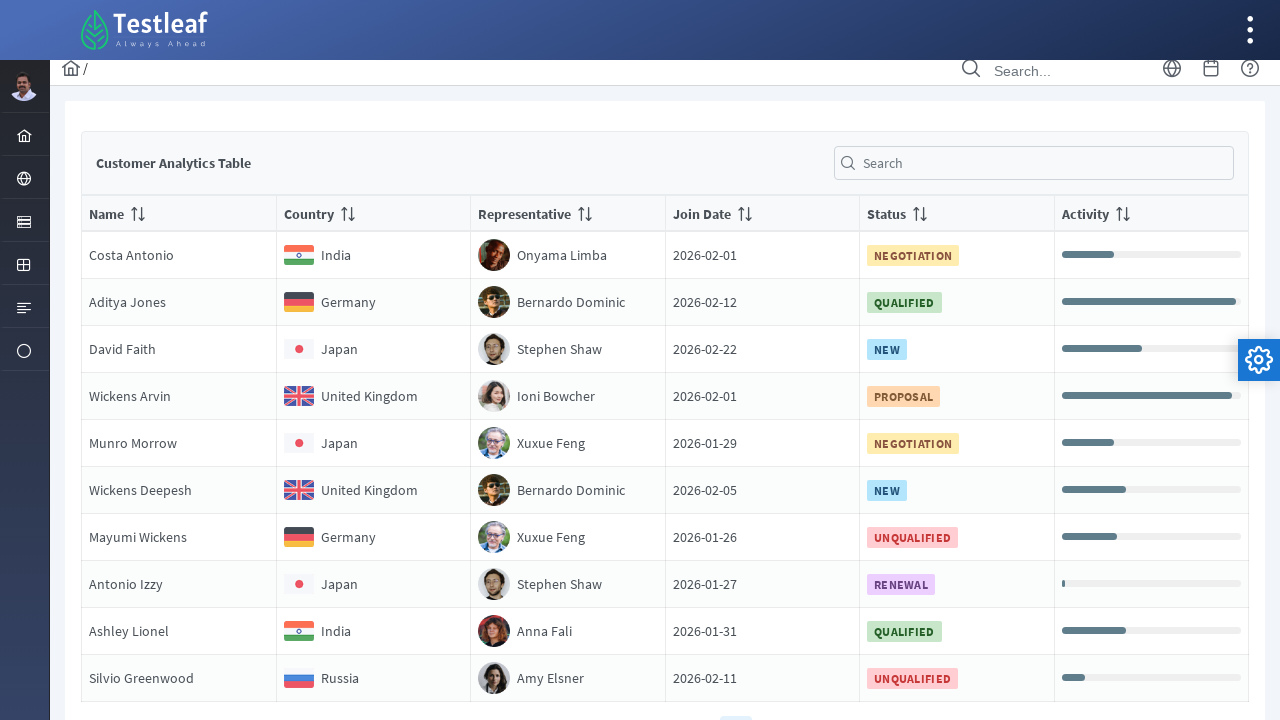

Located country element in row 7 of page 5
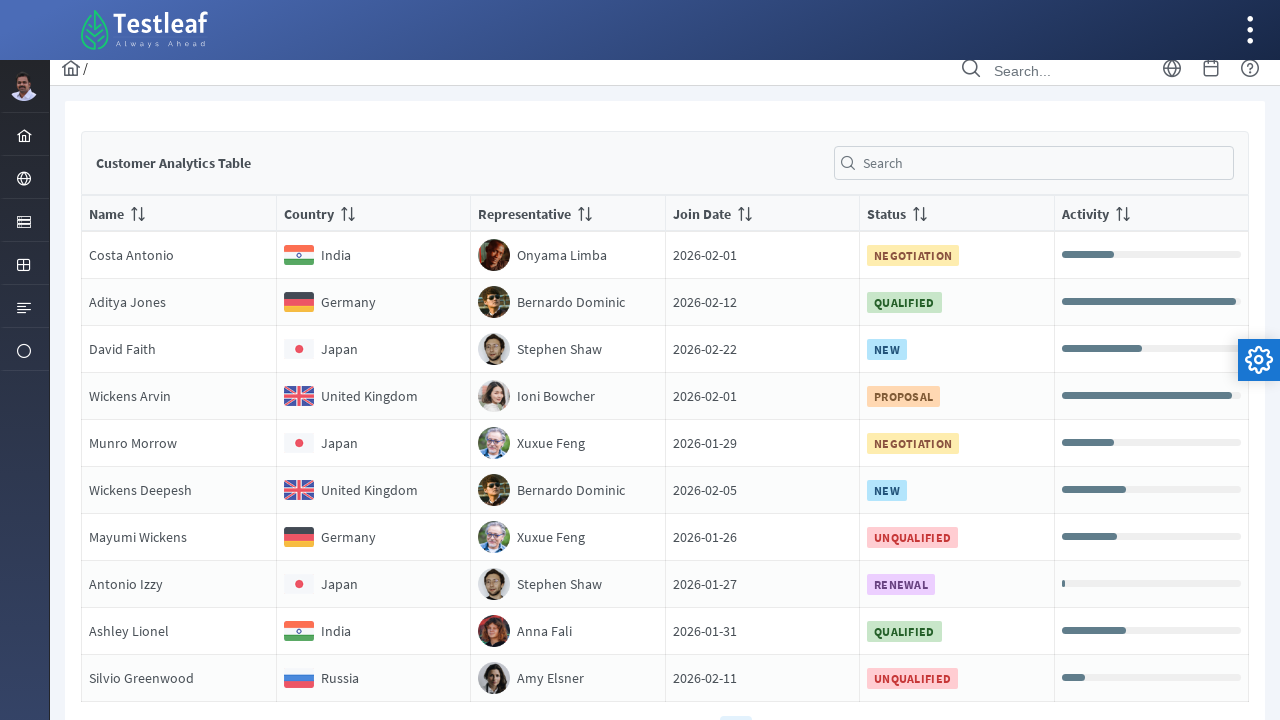

Retrieved country text 'Germany' from row 7
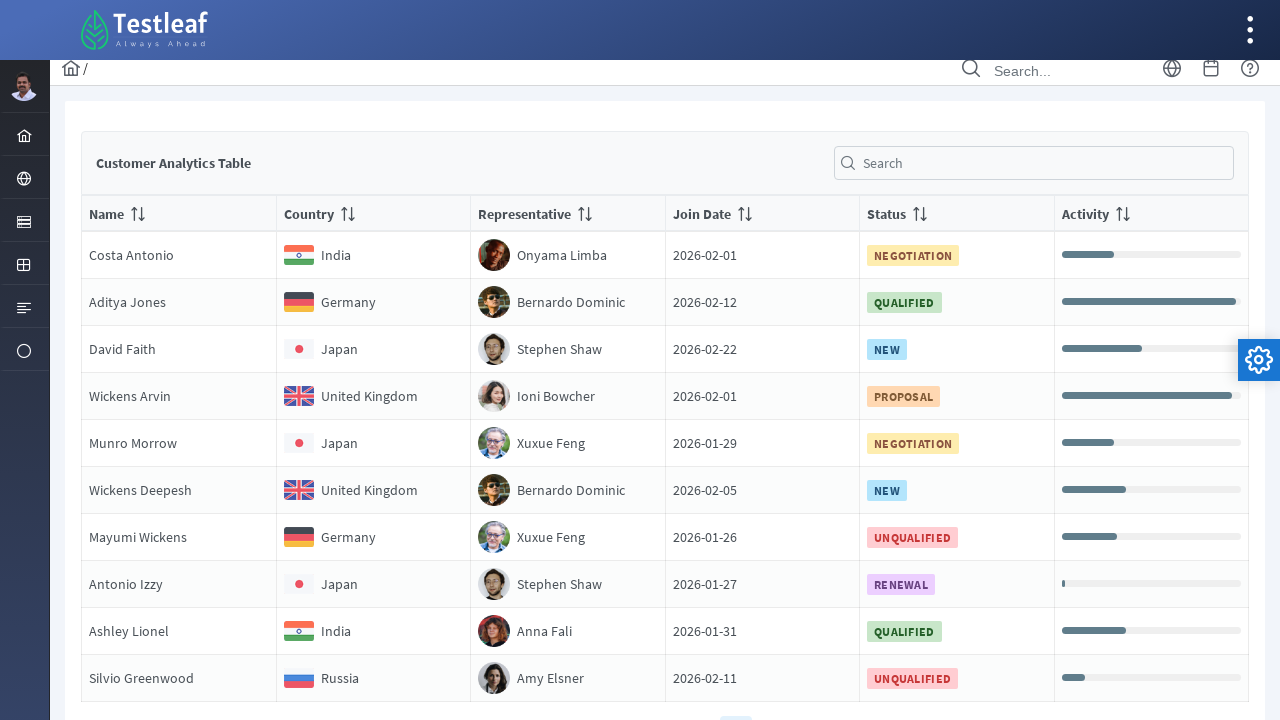

Located country element in row 8 of page 5
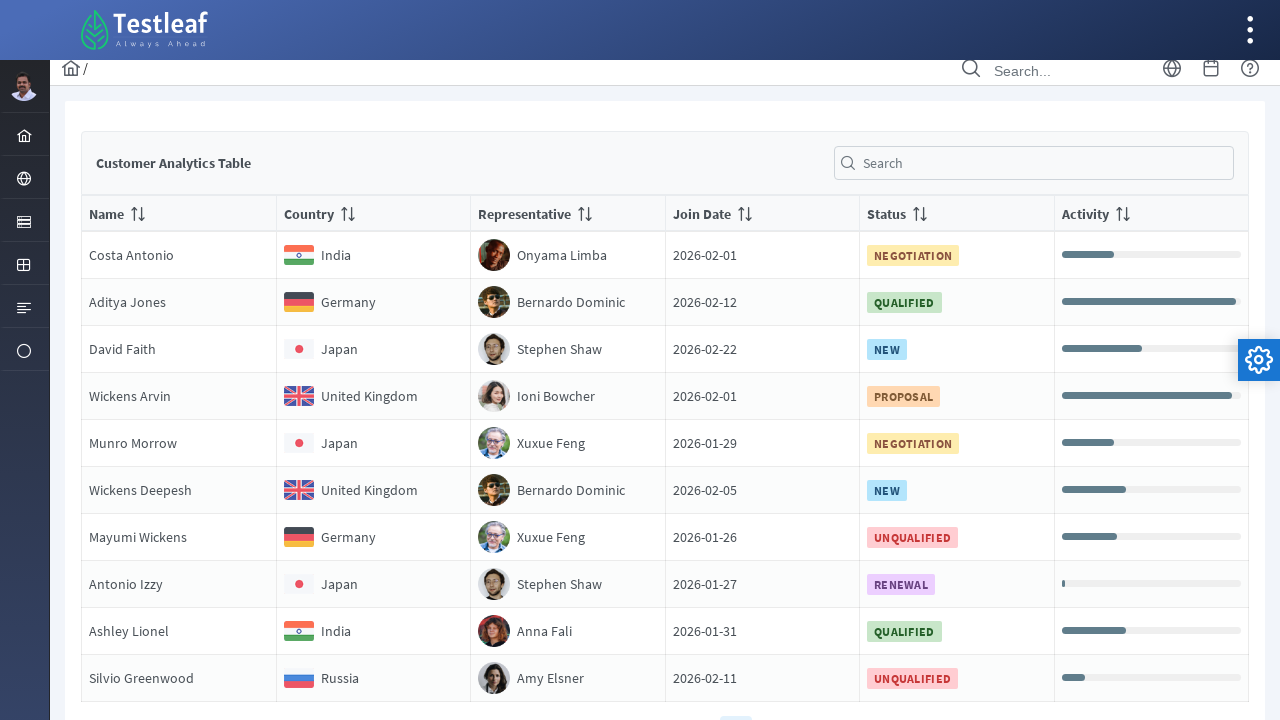

Retrieved country text 'Japan' from row 8
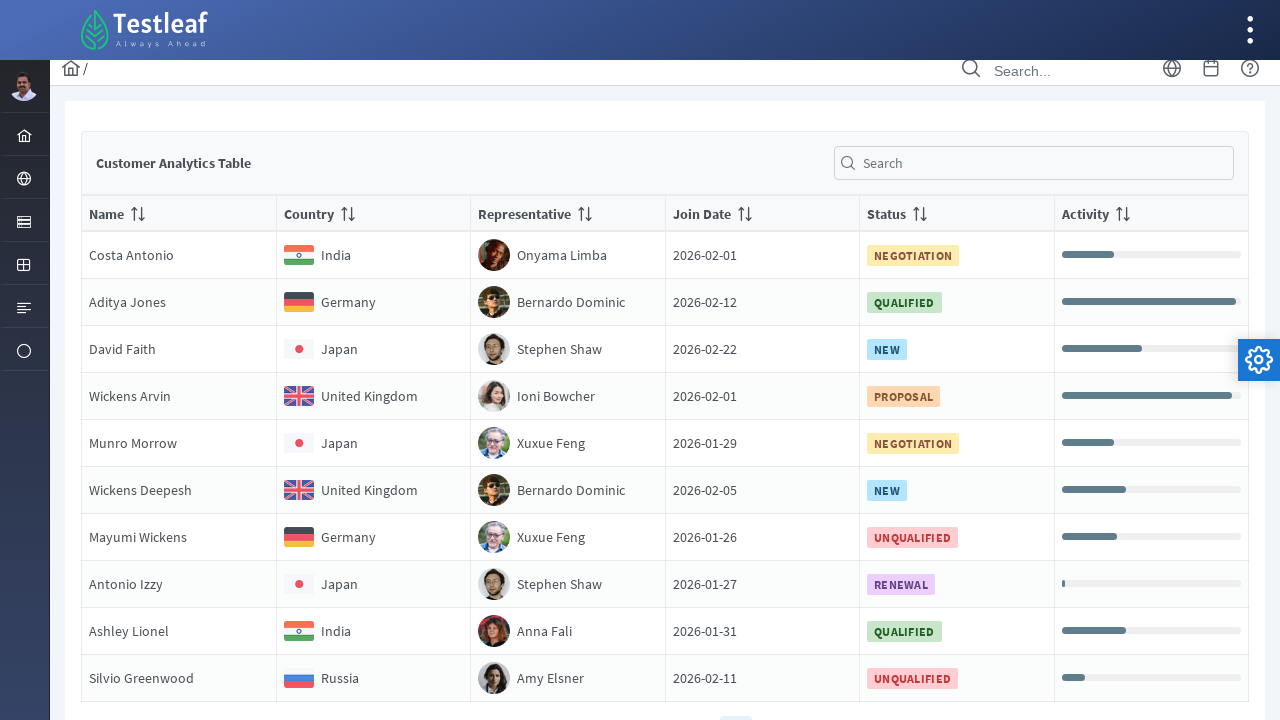

Located country element in row 9 of page 5
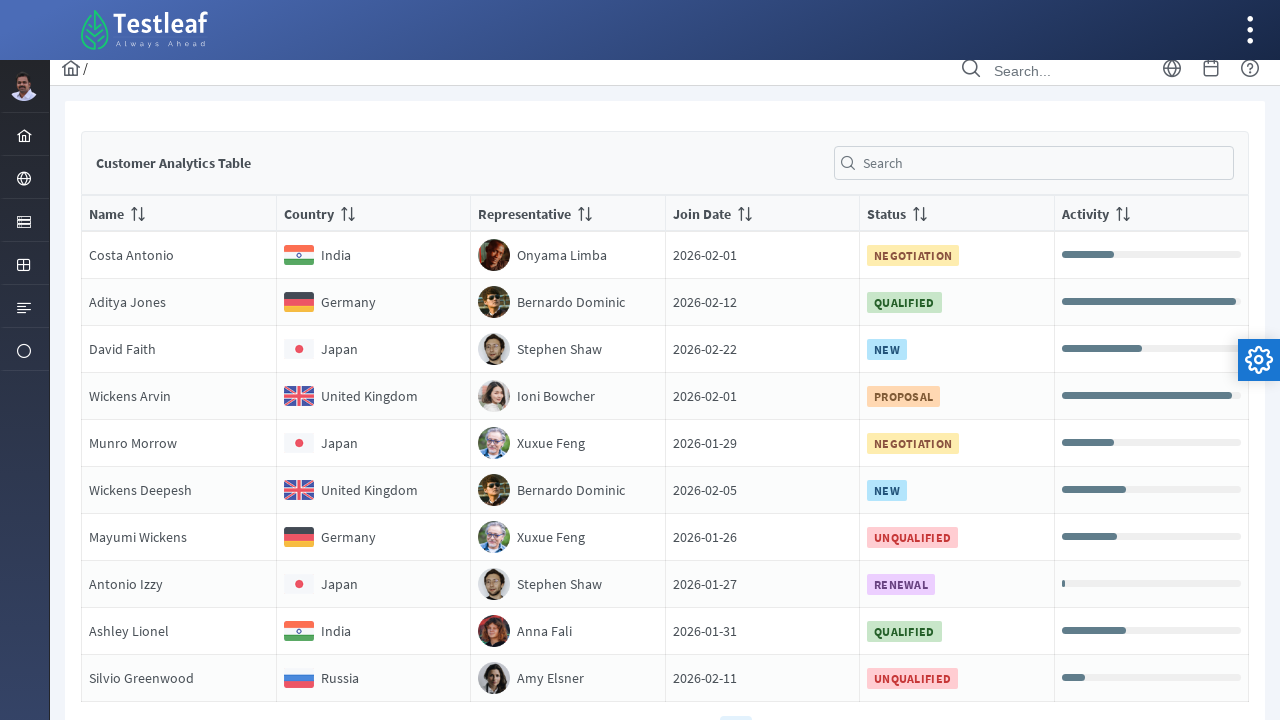

Retrieved country text 'India' from row 9
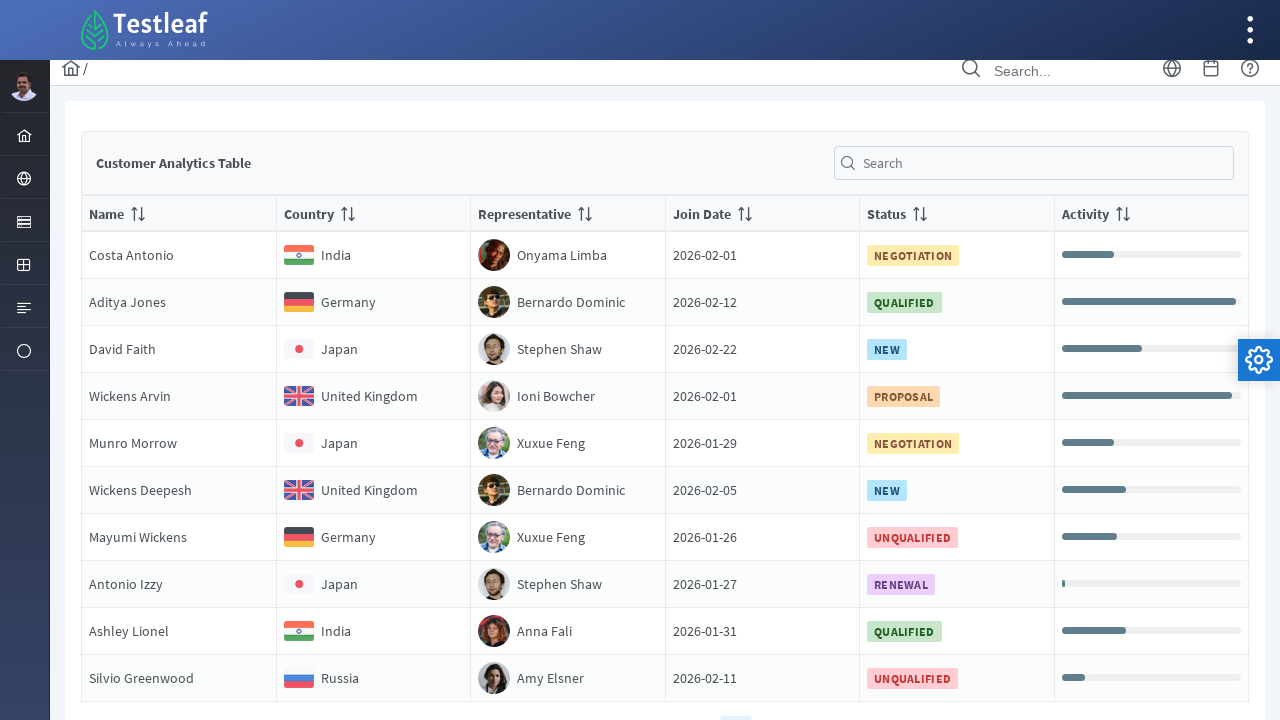

Located country element in row 10 of page 5
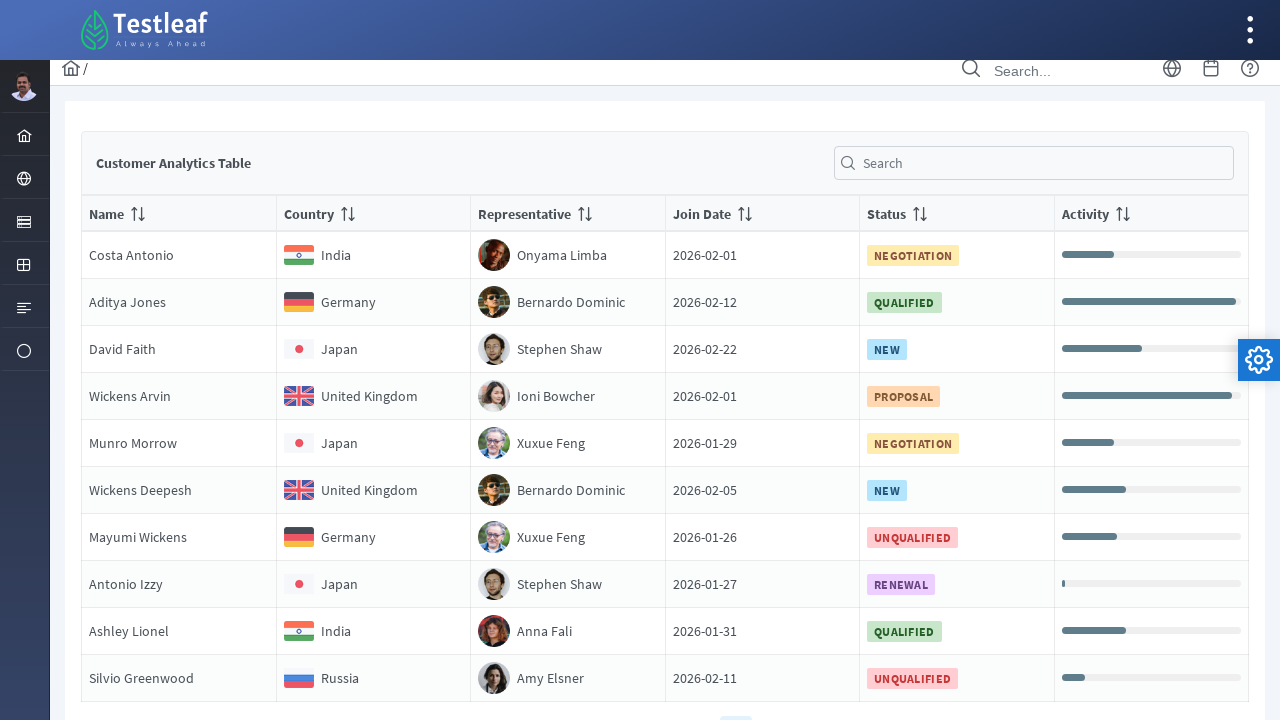

Retrieved country text 'Russia' from row 10
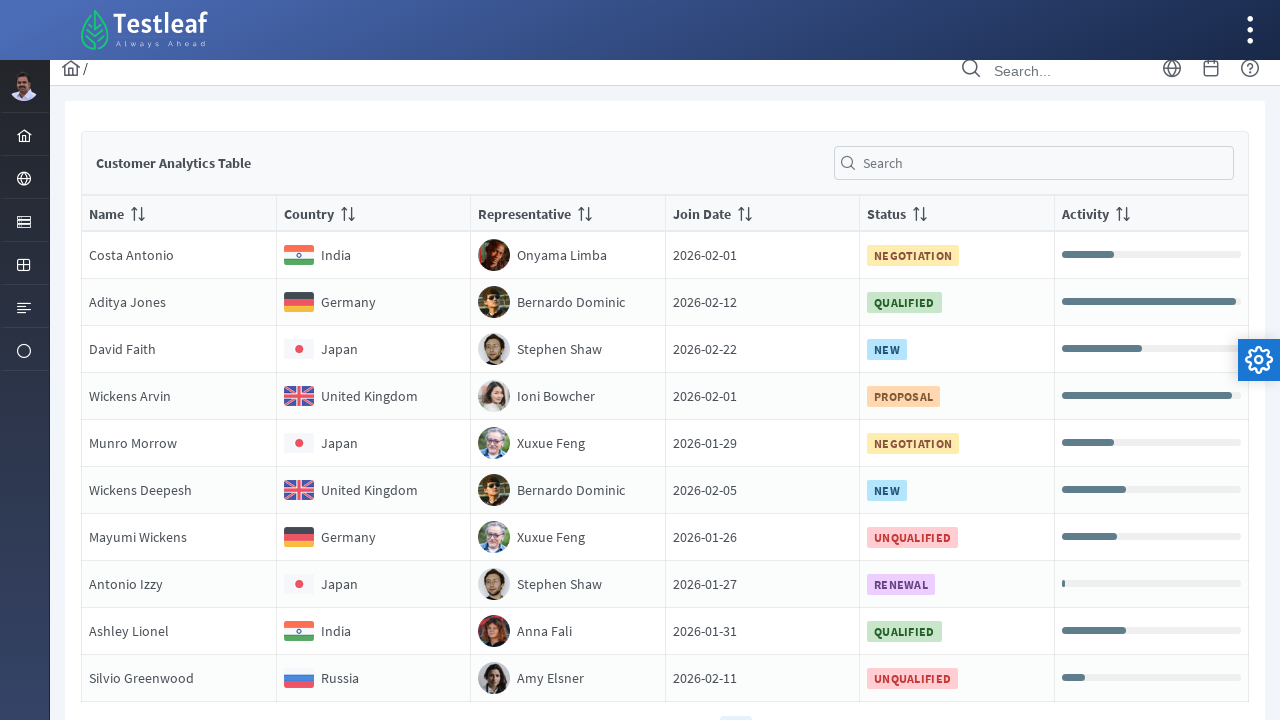

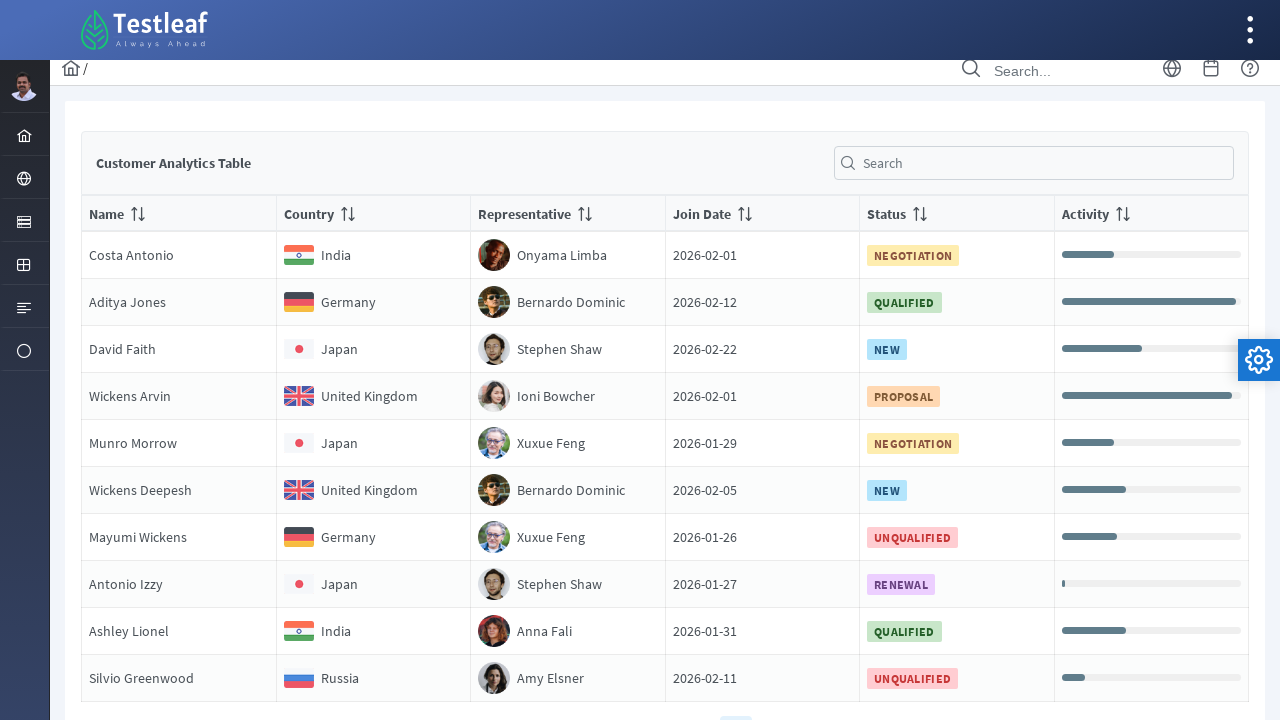